Tests page scrolling functionality by incrementally scrolling down the CSDN homepage using both JavaScript scroll and keyboard down arrow actions.

Starting URL: https://www.csdn.net

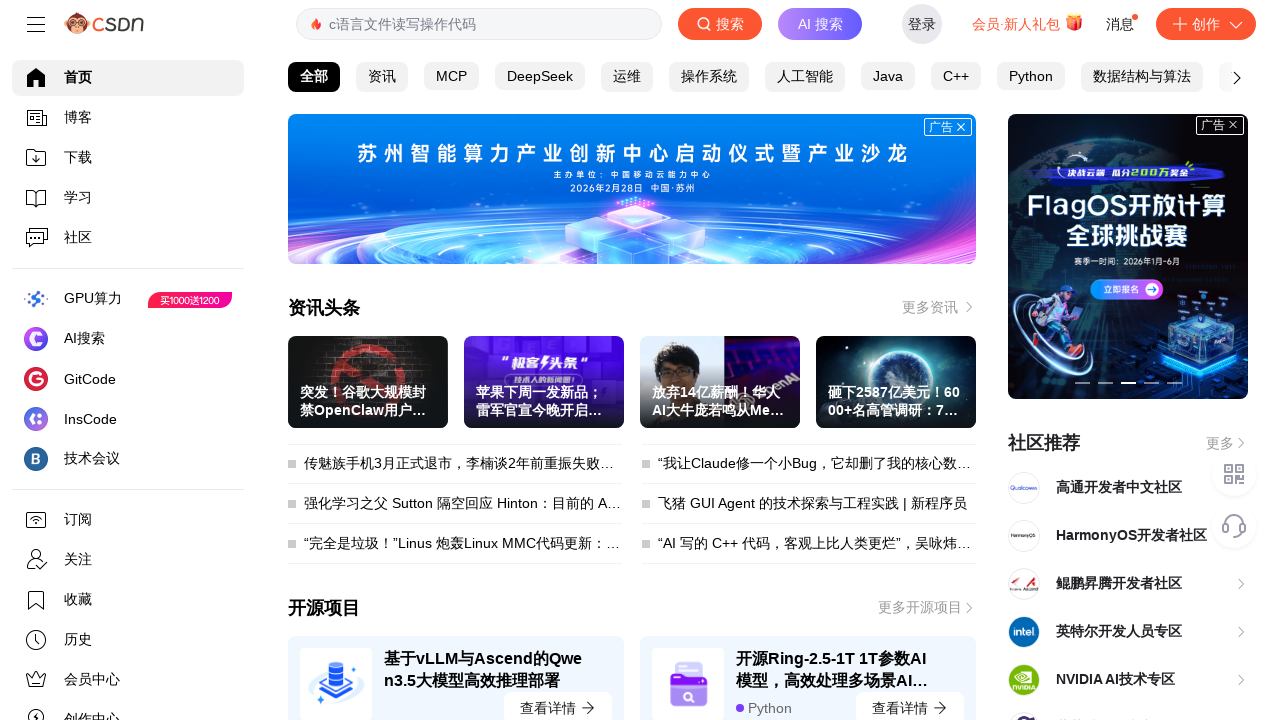

Waited for page DOM to load
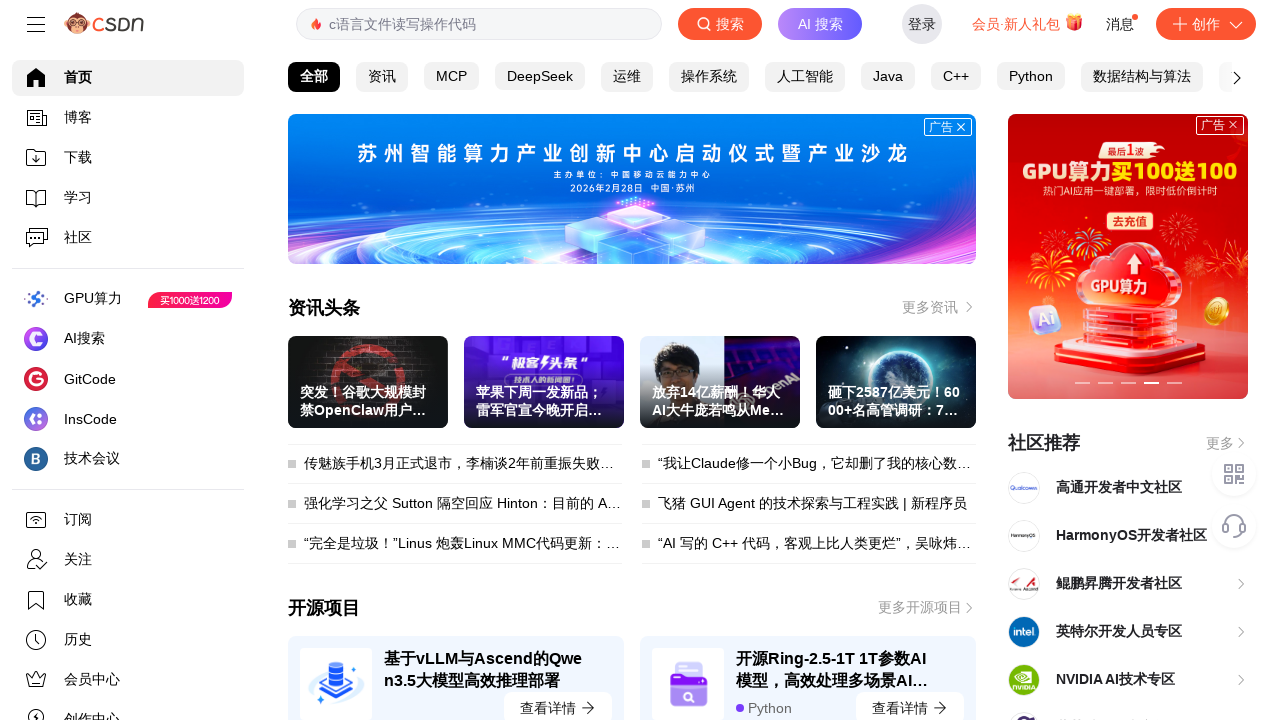

Waited 3 seconds for page resources to fully load
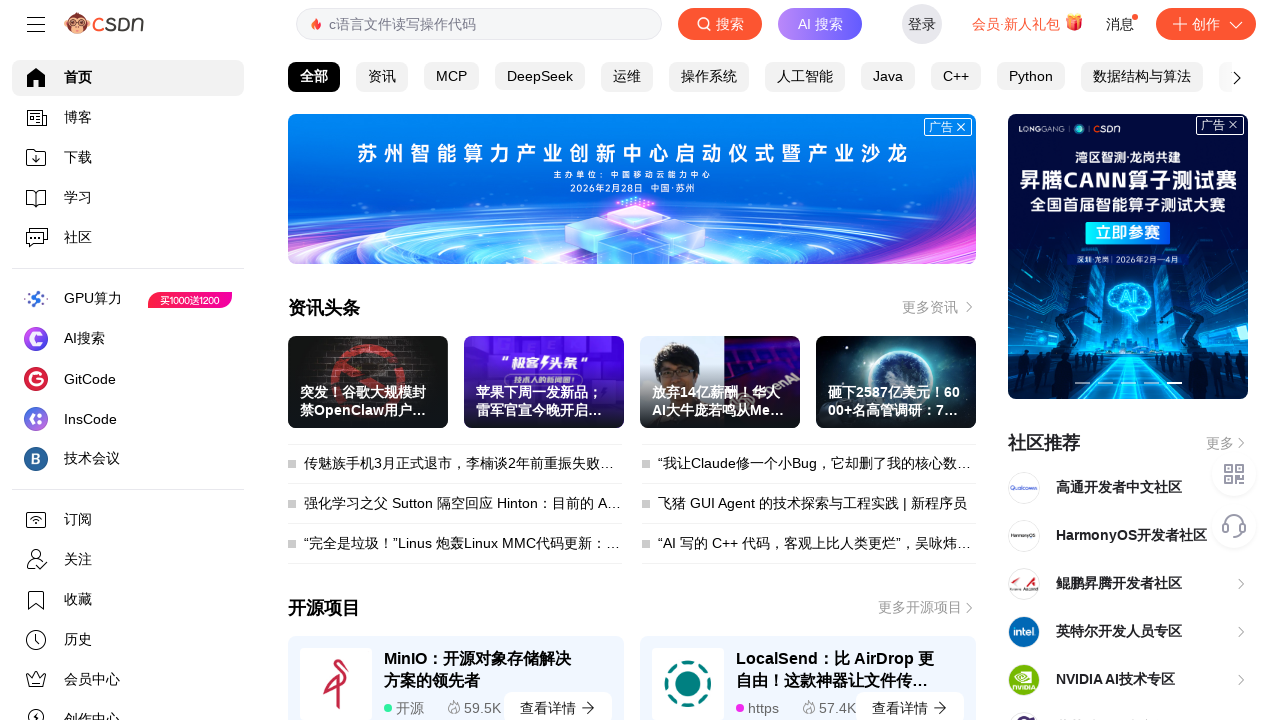

Scrolled page to position 0px using JavaScript
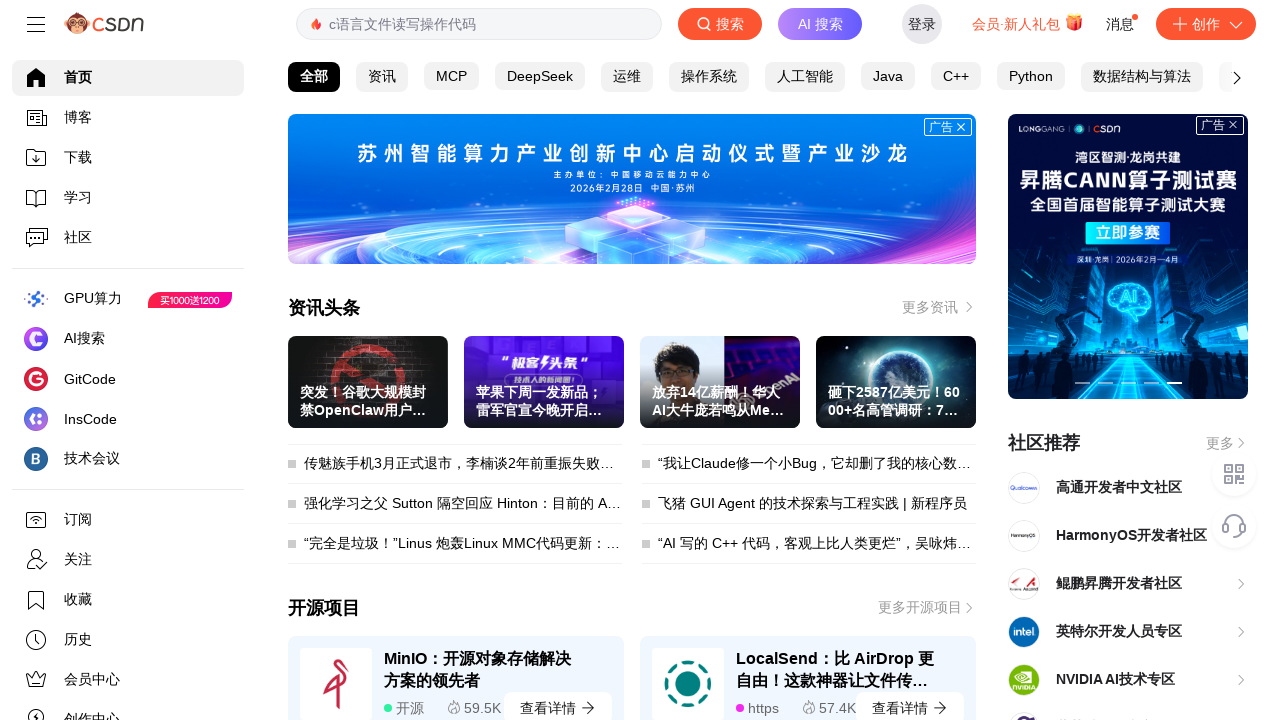

Pressed down arrow key to scroll
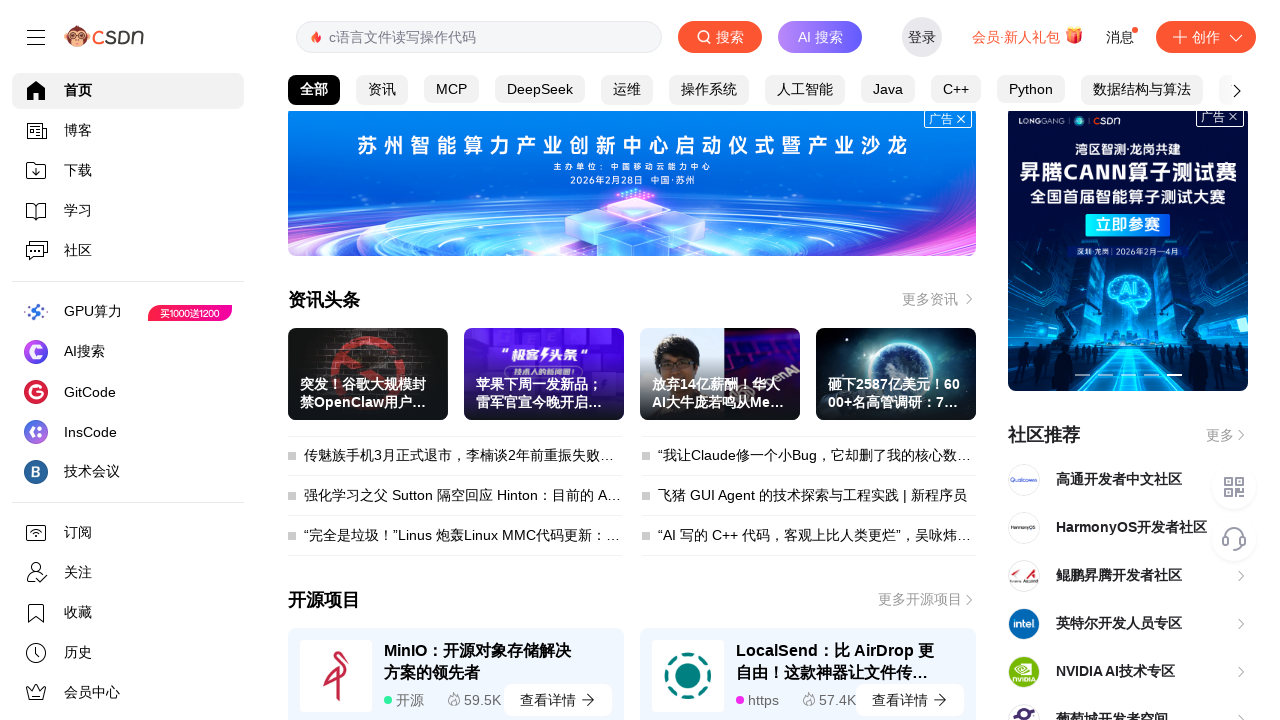

Waited 100ms between scroll actions
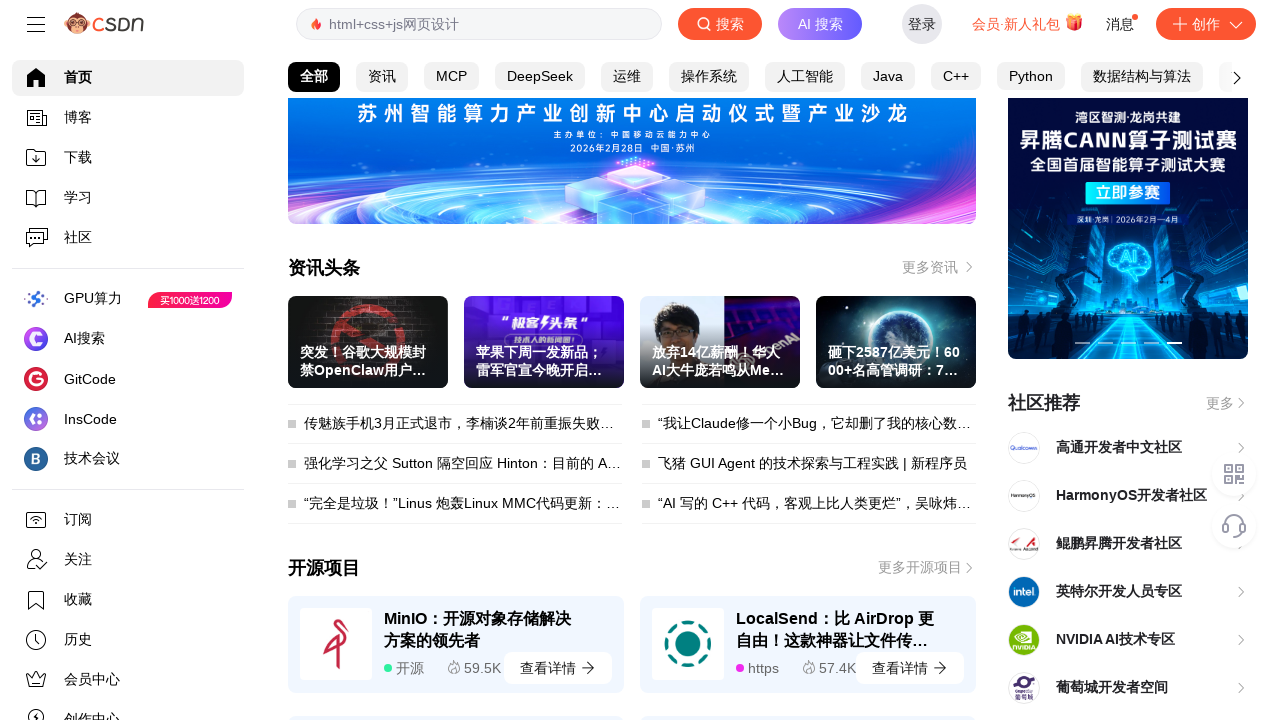

Scrolled page to position 100px using JavaScript
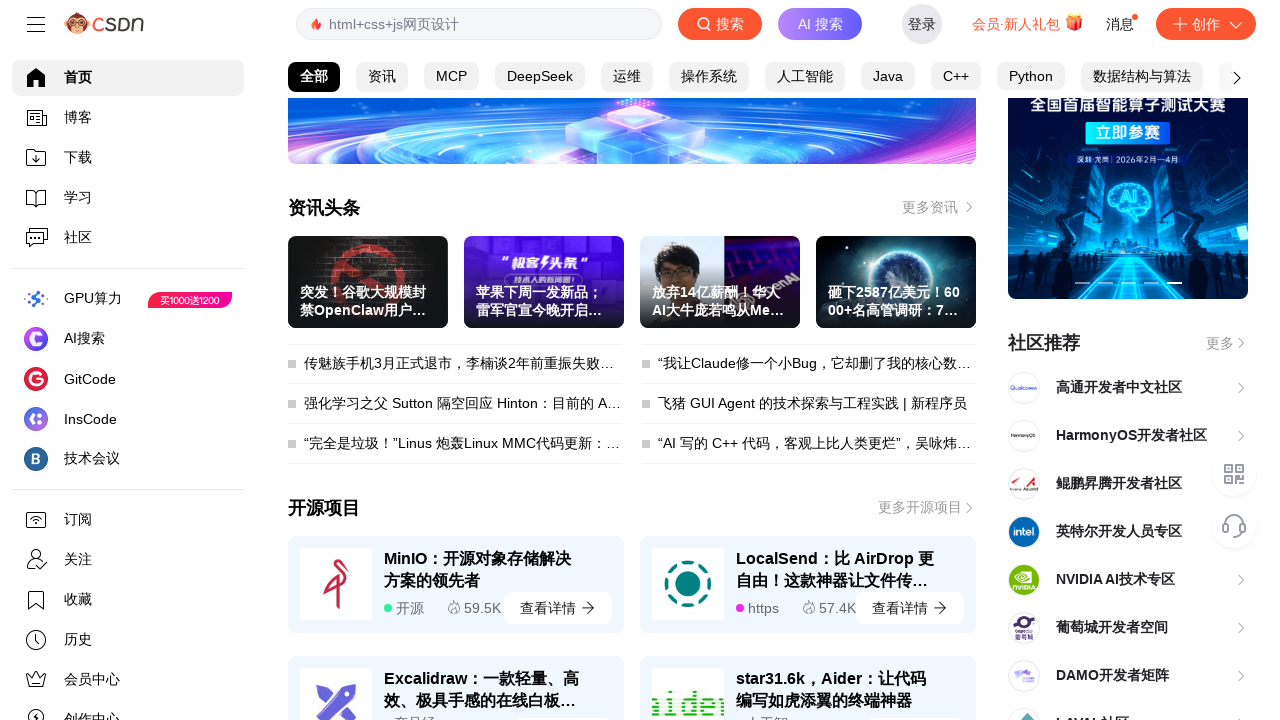

Pressed down arrow key to scroll
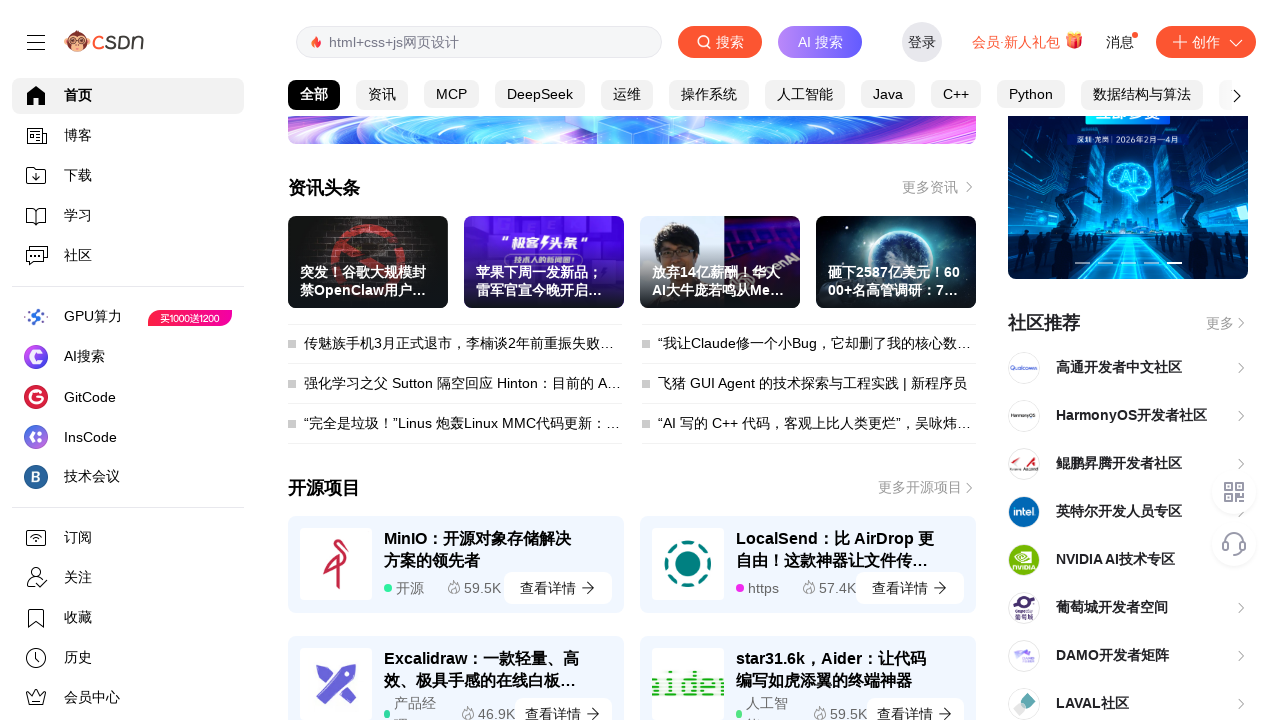

Waited 100ms between scroll actions
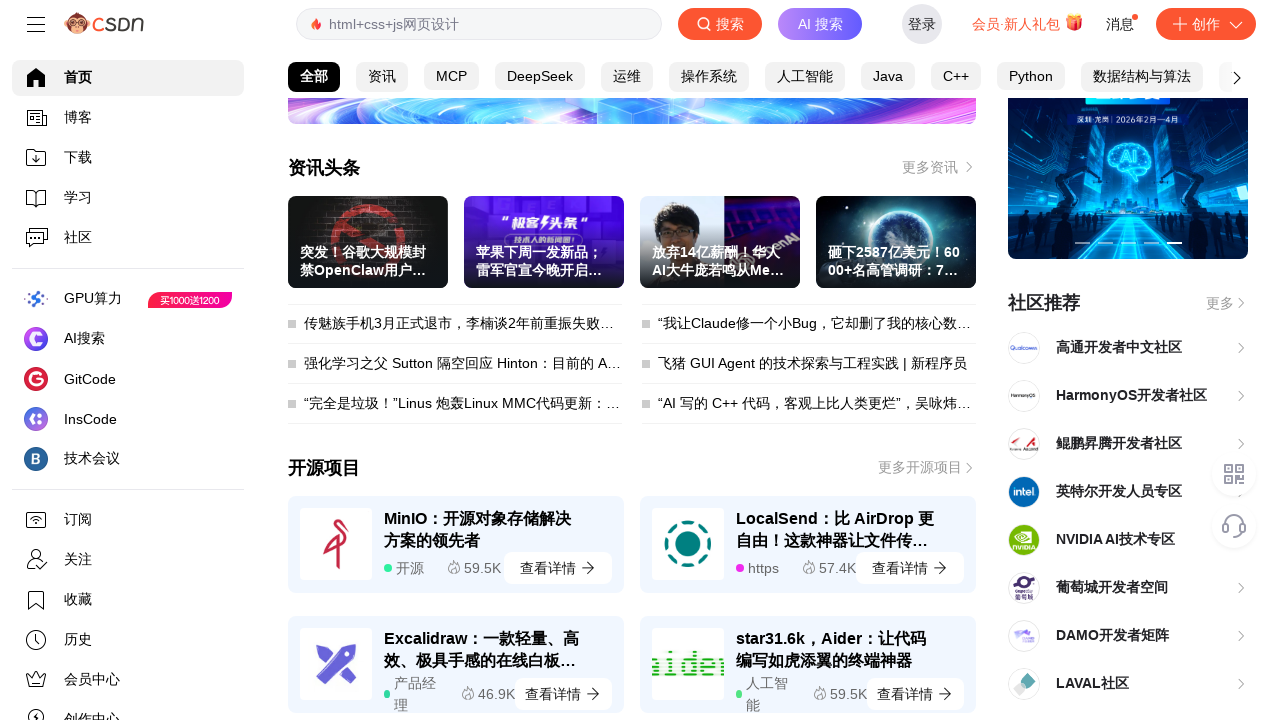

Scrolled page to position 200px using JavaScript
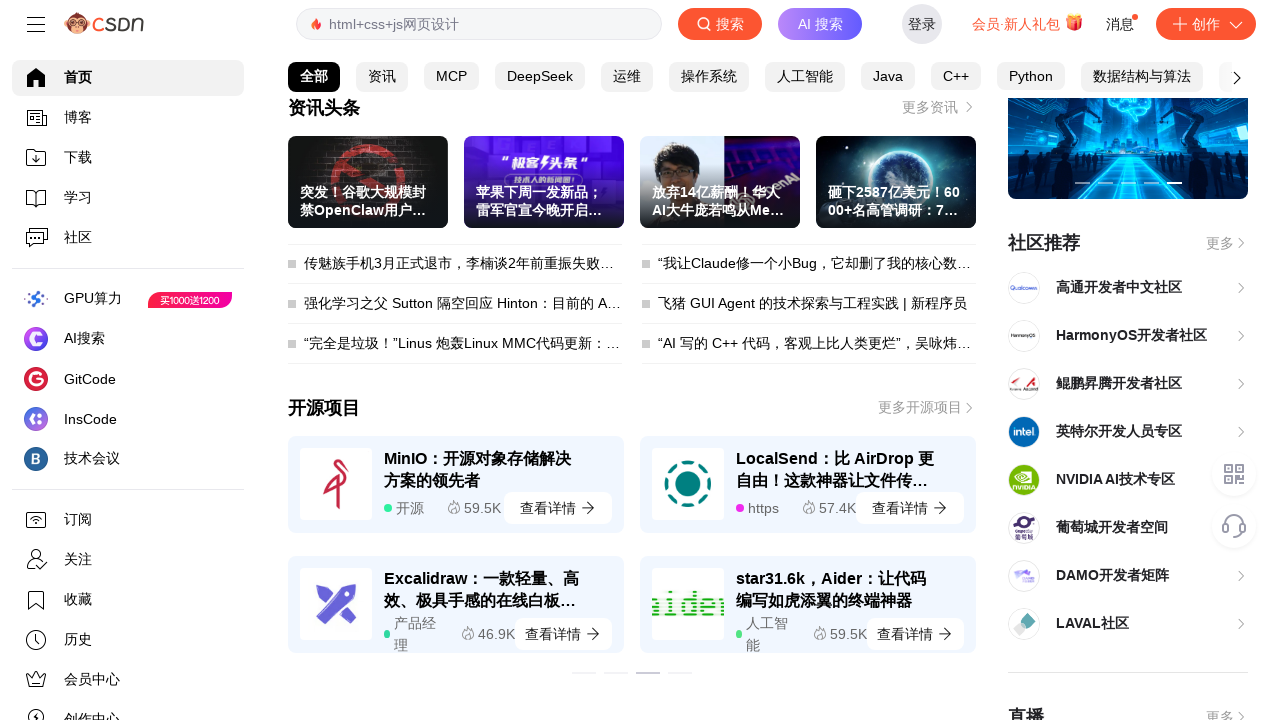

Pressed down arrow key to scroll
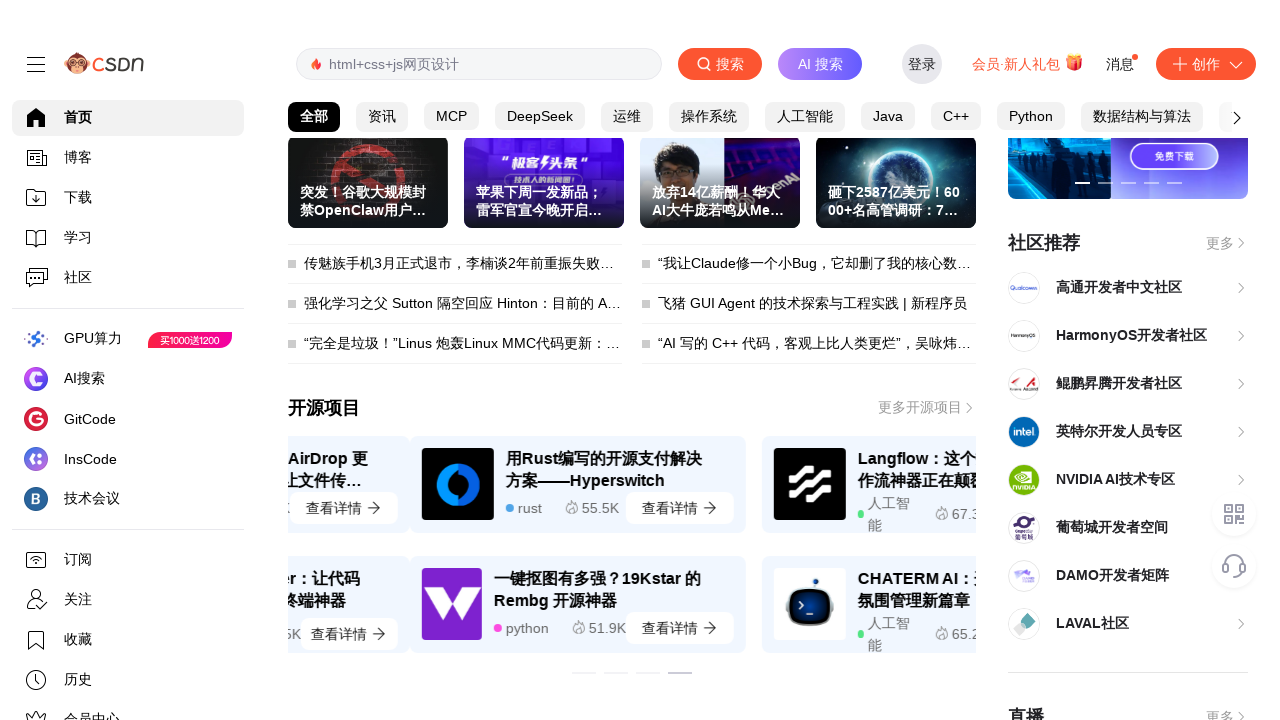

Waited 100ms between scroll actions
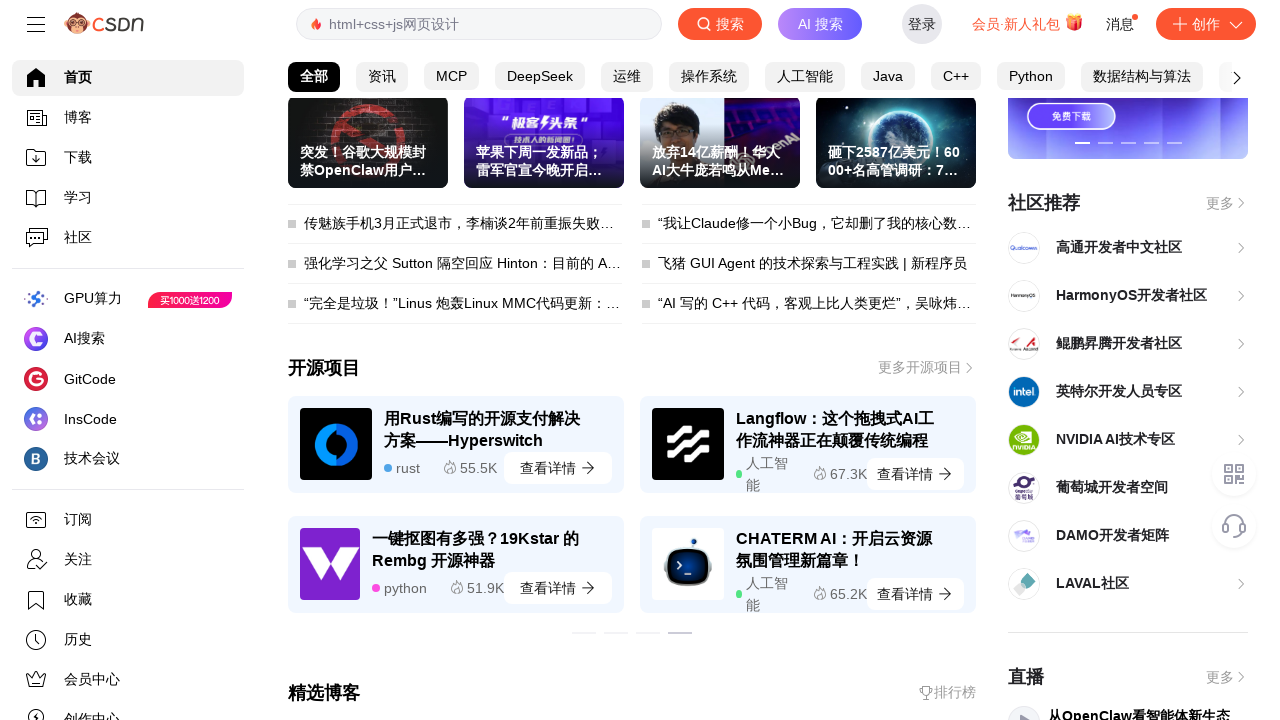

Scrolled page to position 300px using JavaScript
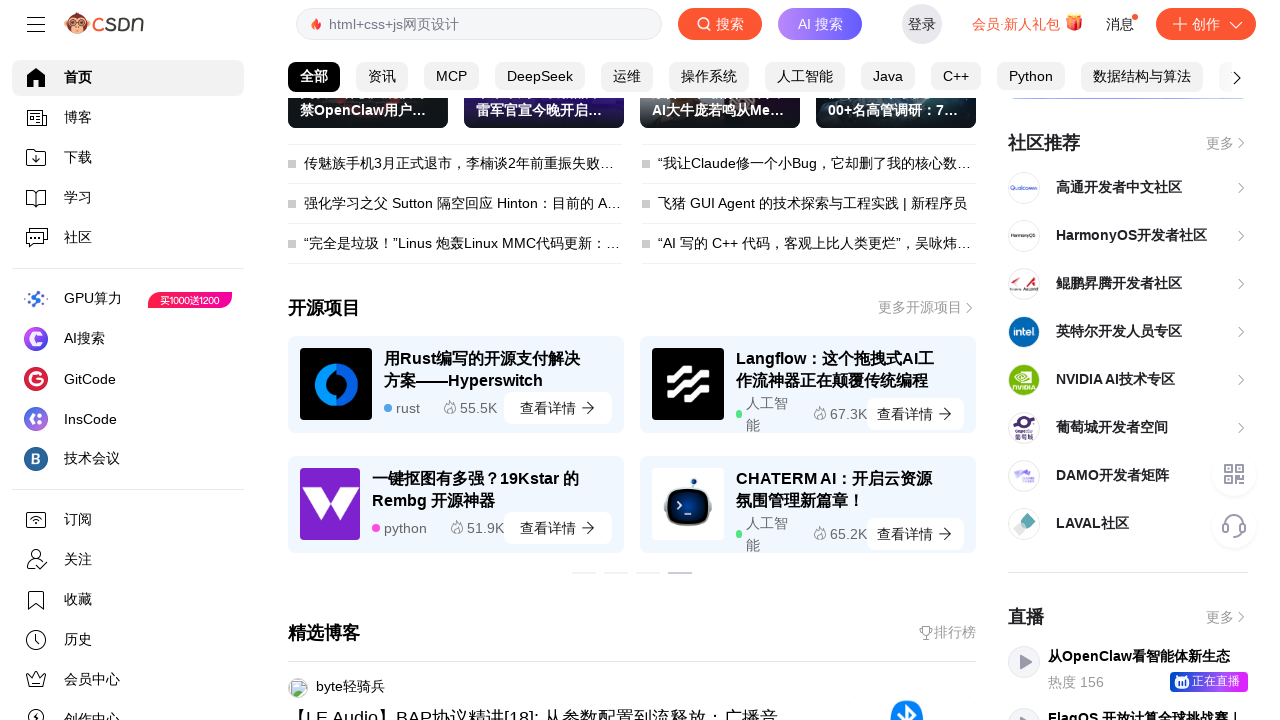

Pressed down arrow key to scroll
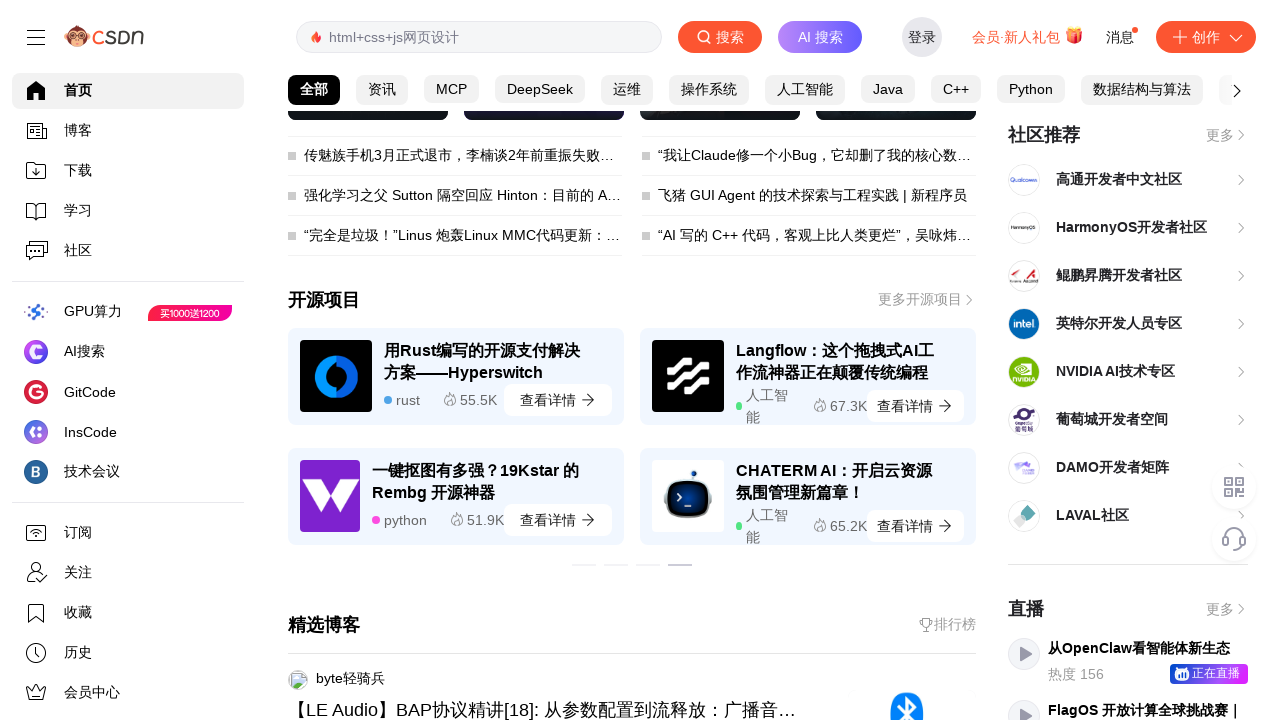

Waited 100ms between scroll actions
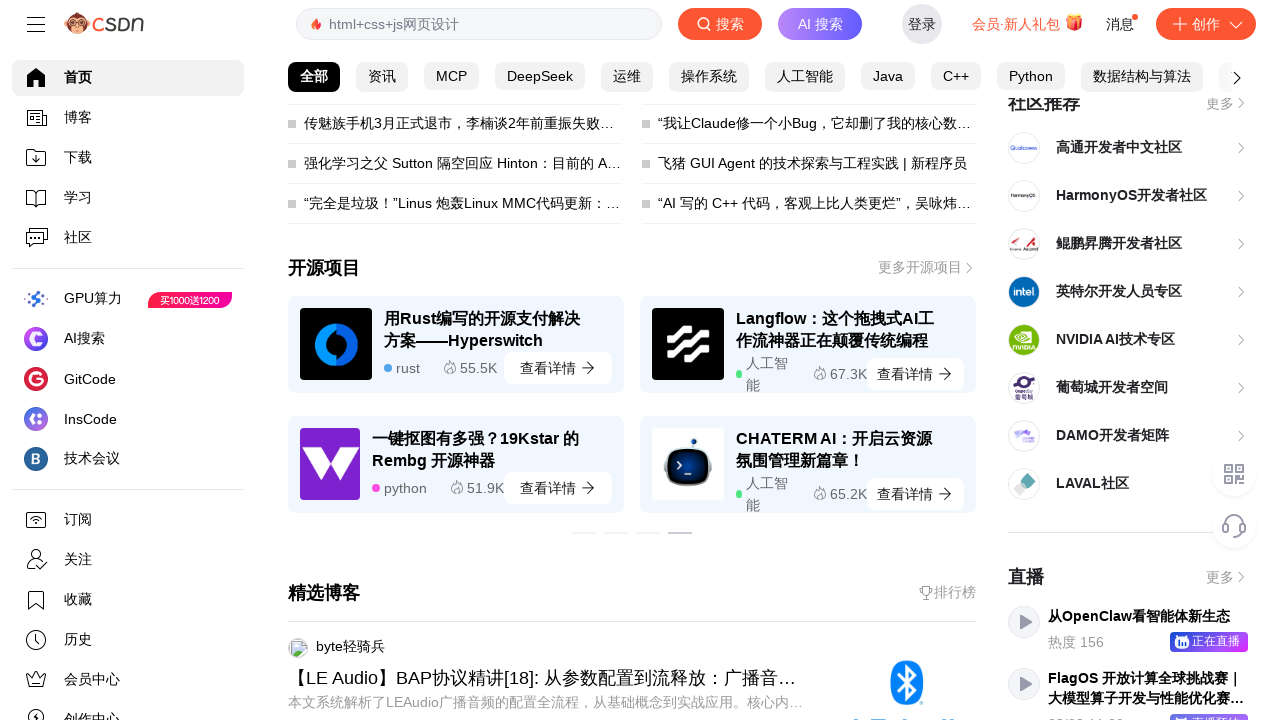

Scrolled page to position 400px using JavaScript
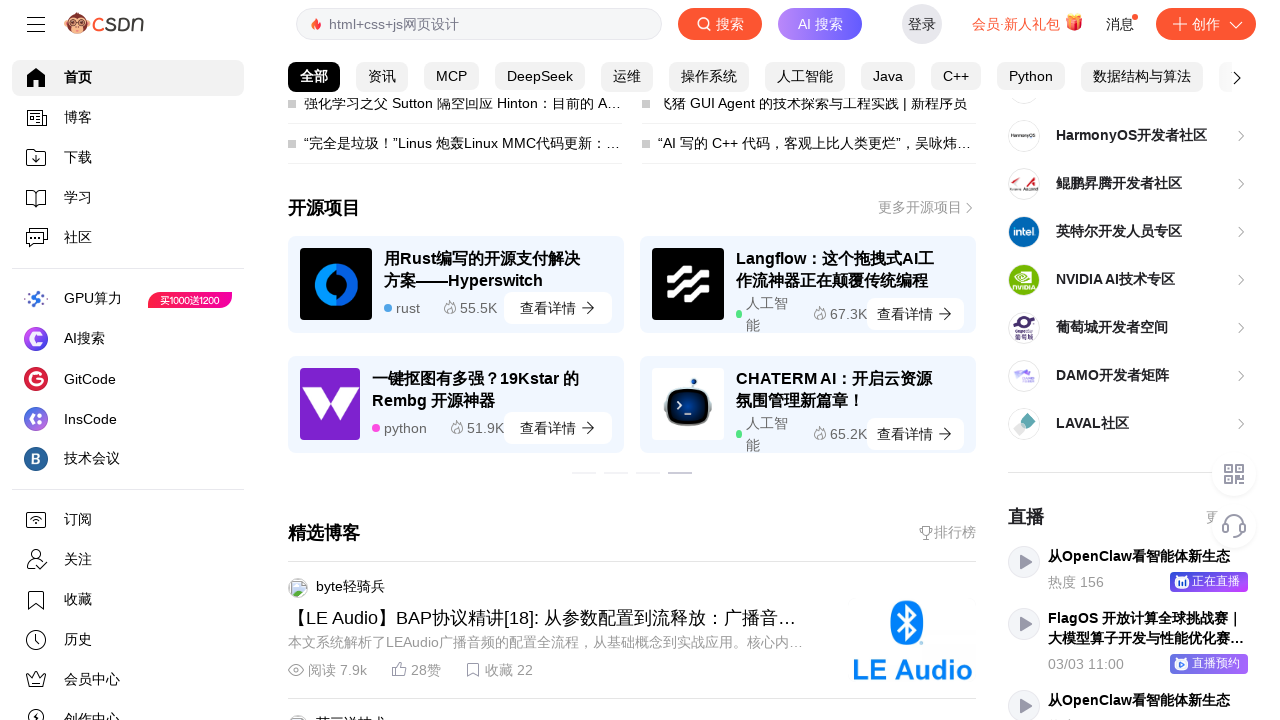

Pressed down arrow key to scroll
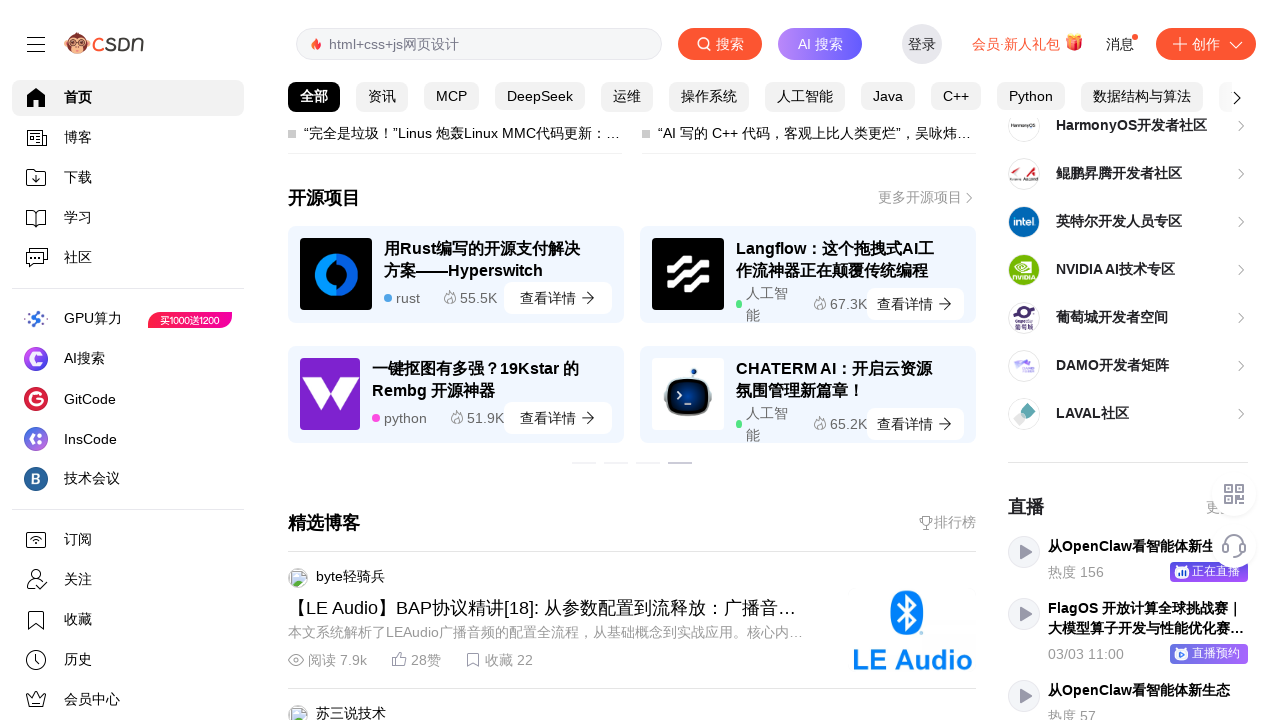

Waited 100ms between scroll actions
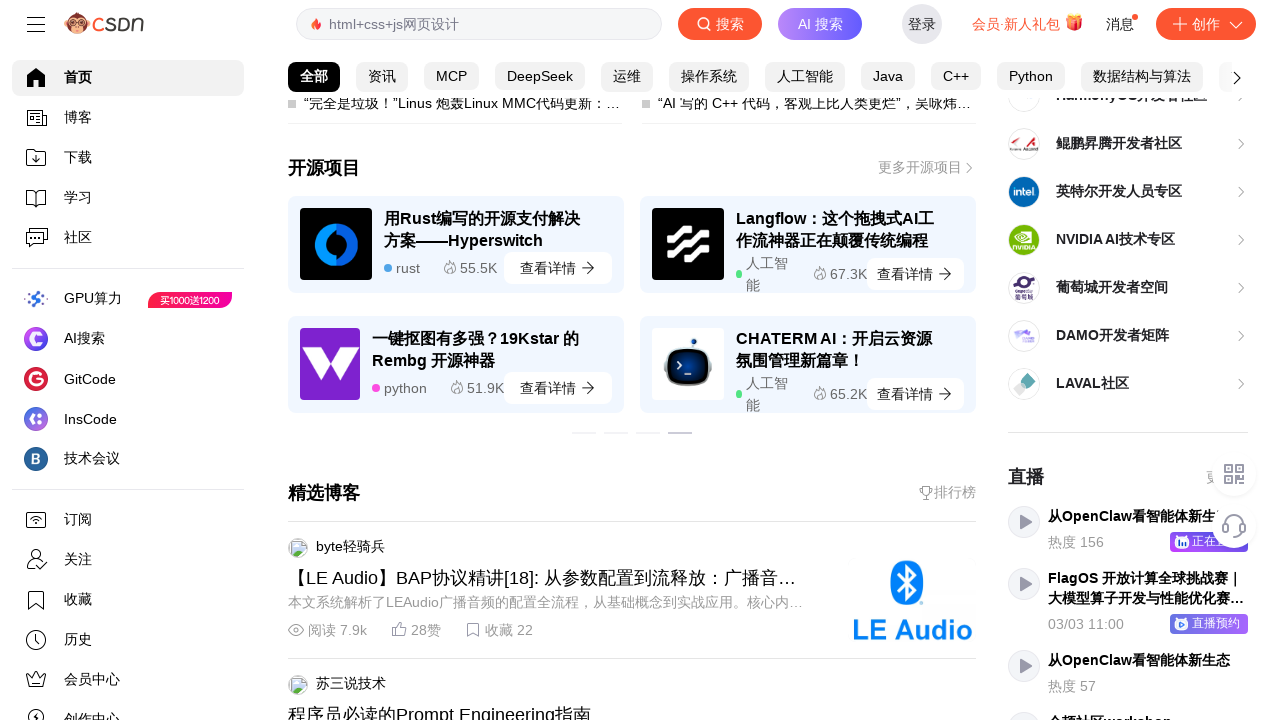

Scrolled page to position 500px using JavaScript
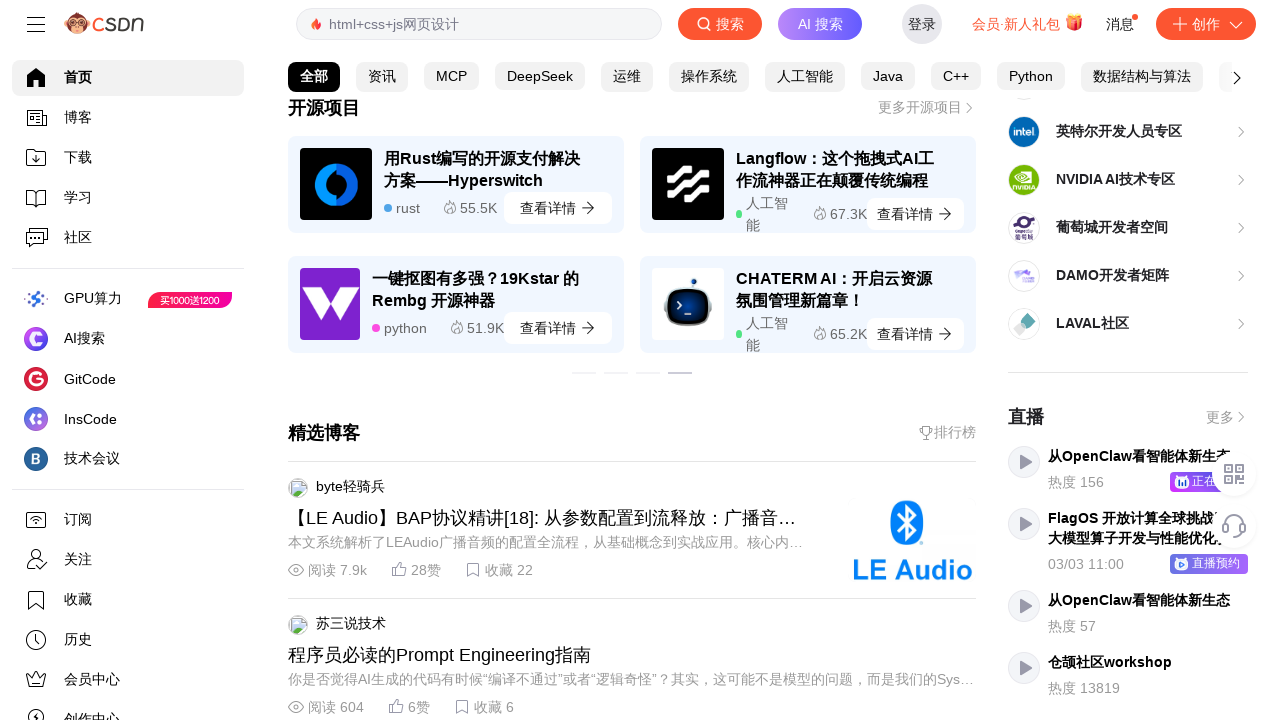

Pressed down arrow key to scroll
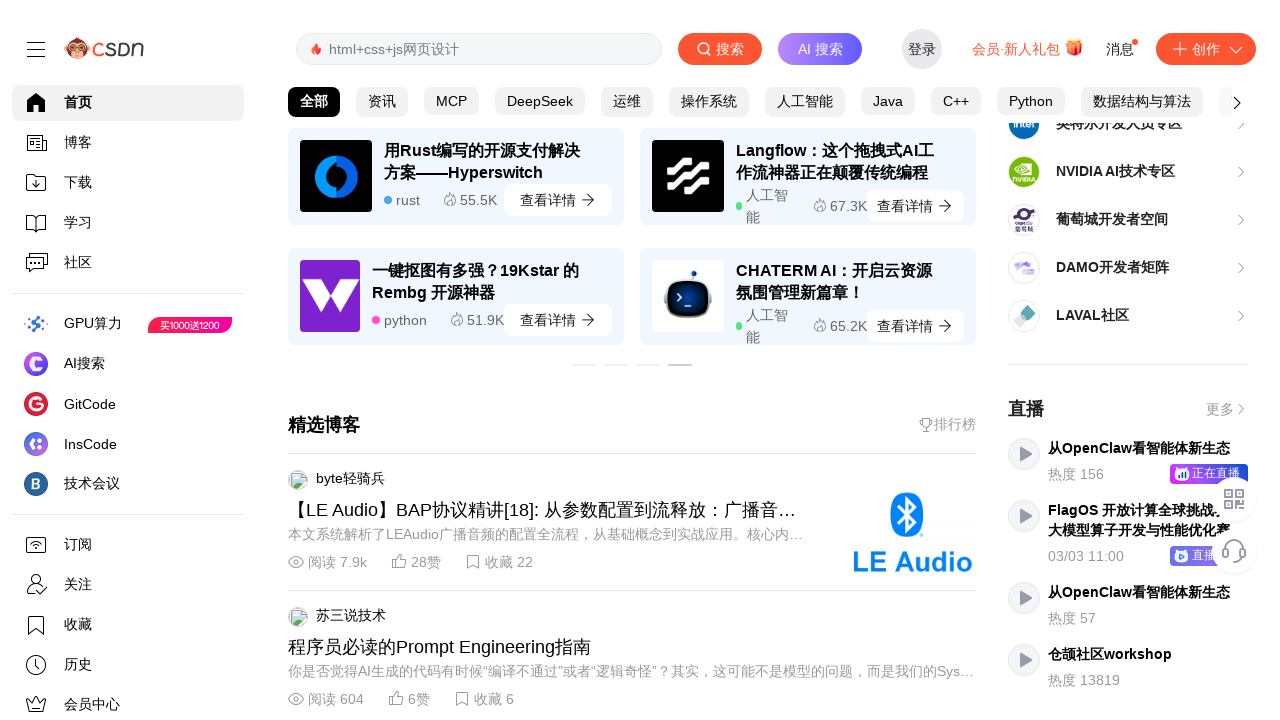

Waited 100ms between scroll actions
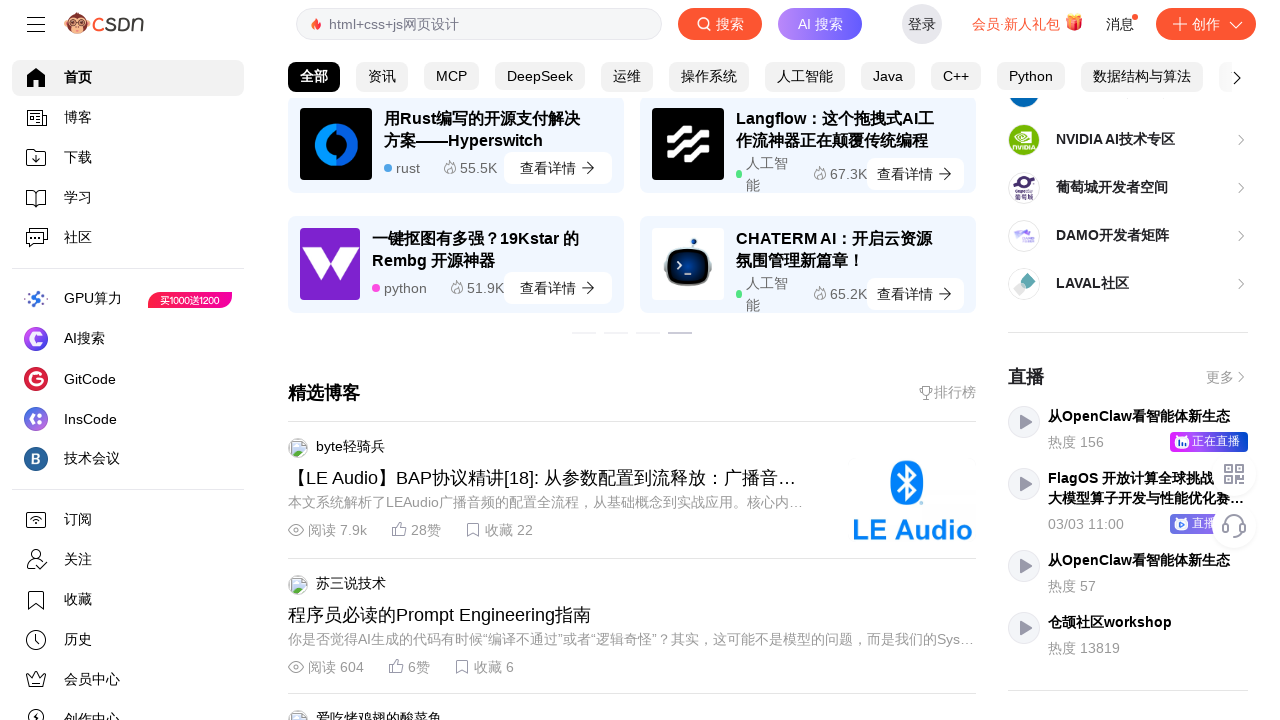

Scrolled page to position 600px using JavaScript
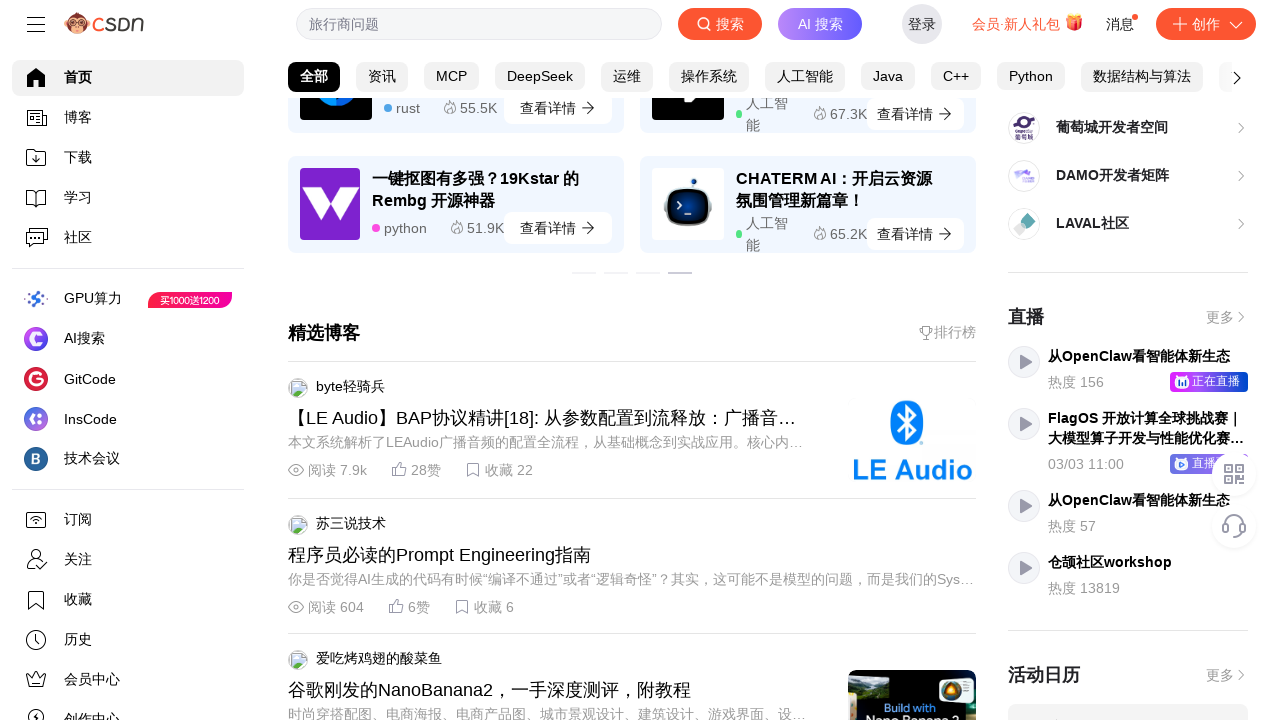

Pressed down arrow key to scroll
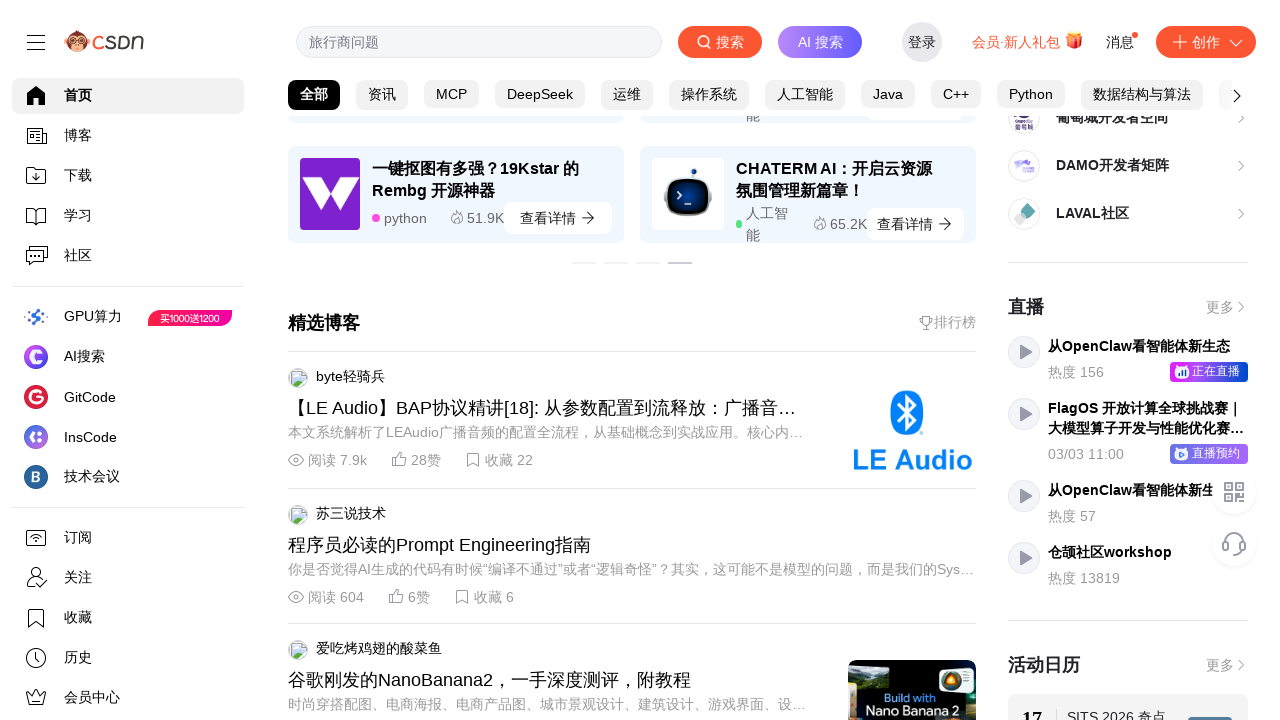

Waited 100ms between scroll actions
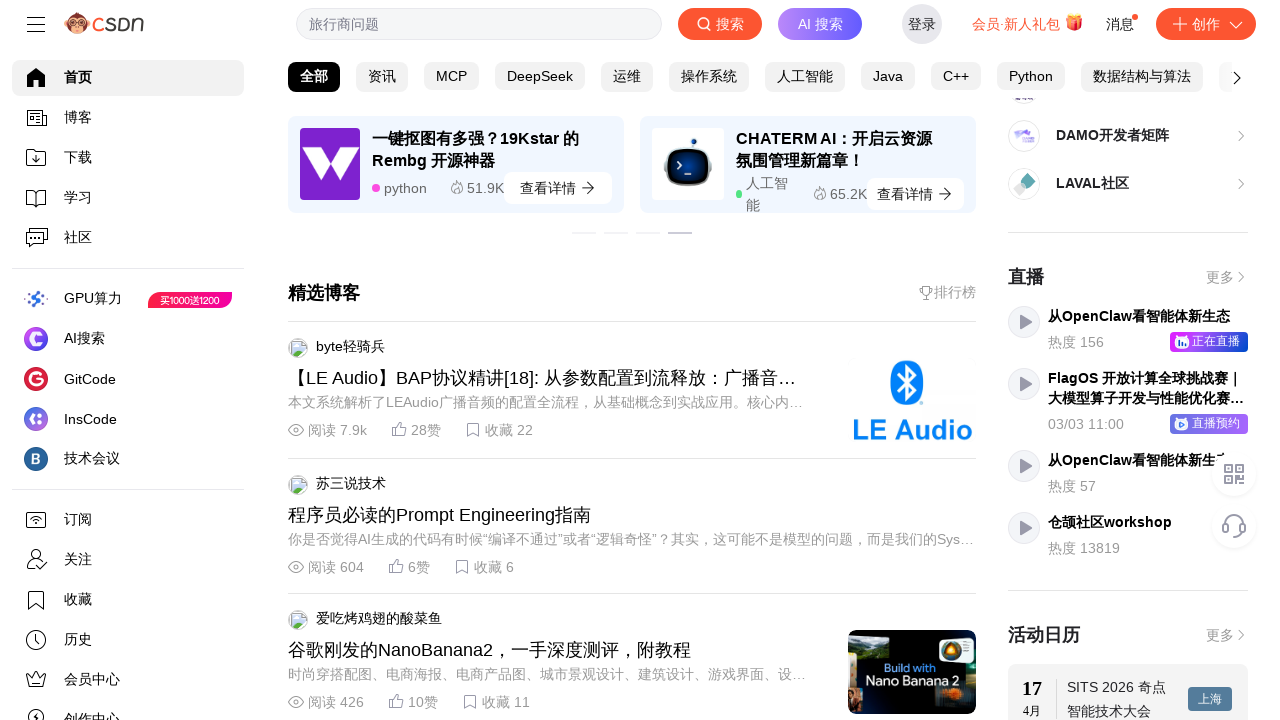

Scrolled page to position 700px using JavaScript
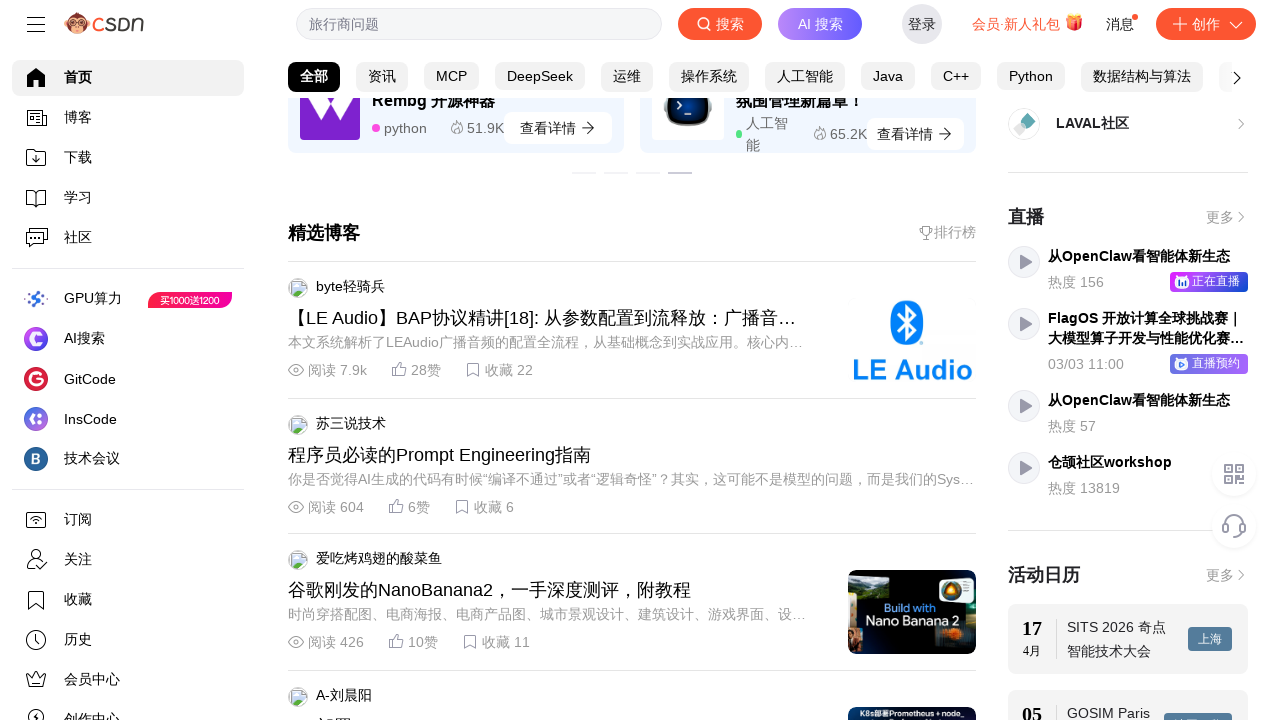

Pressed down arrow key to scroll
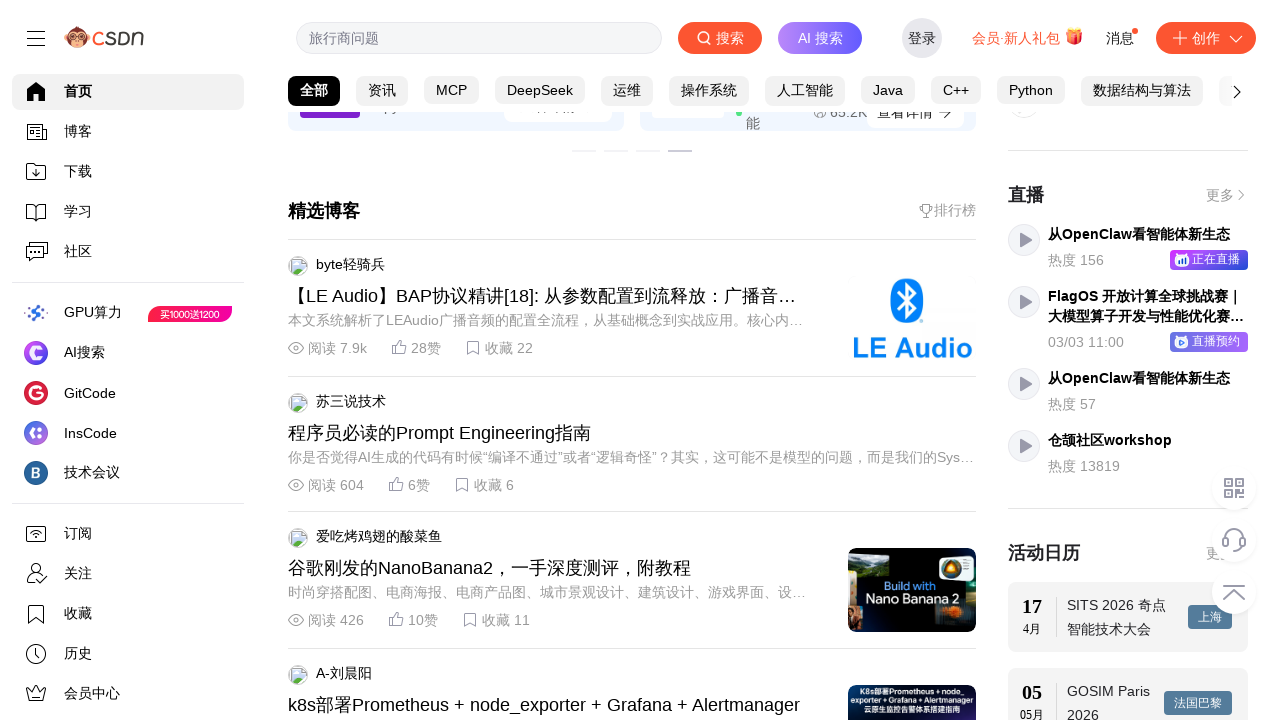

Waited 100ms between scroll actions
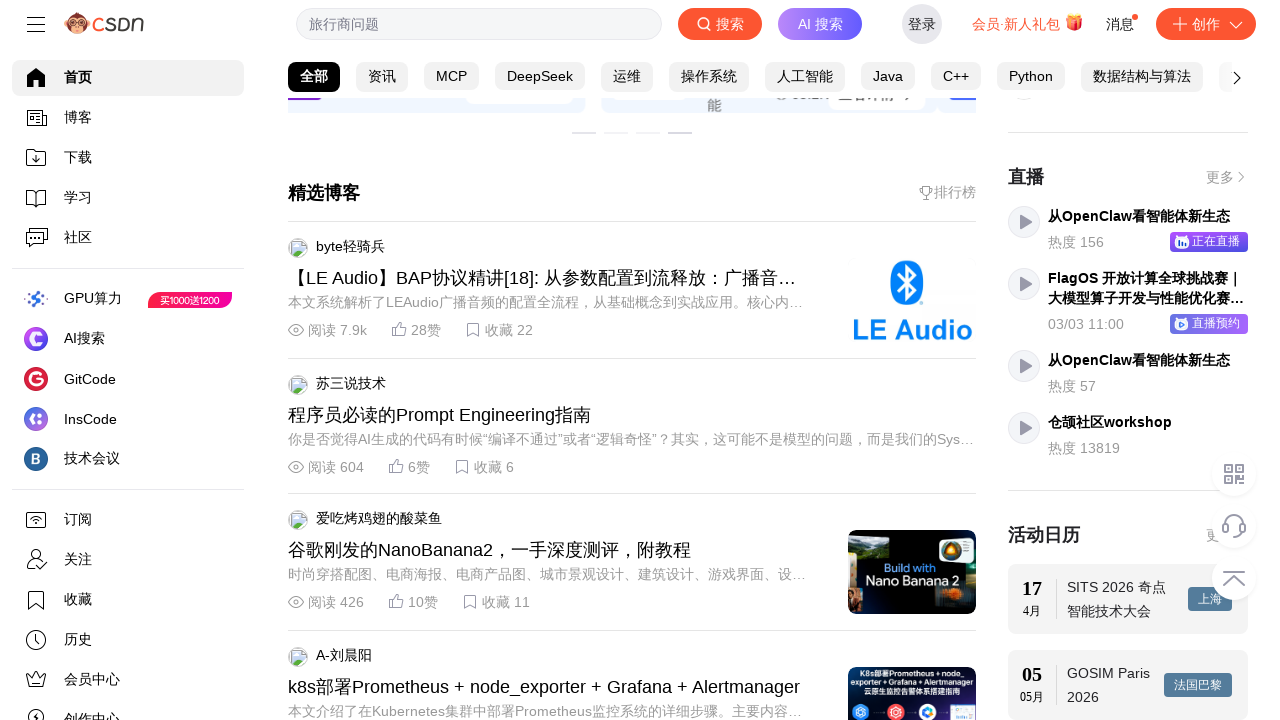

Scrolled page to position 800px using JavaScript
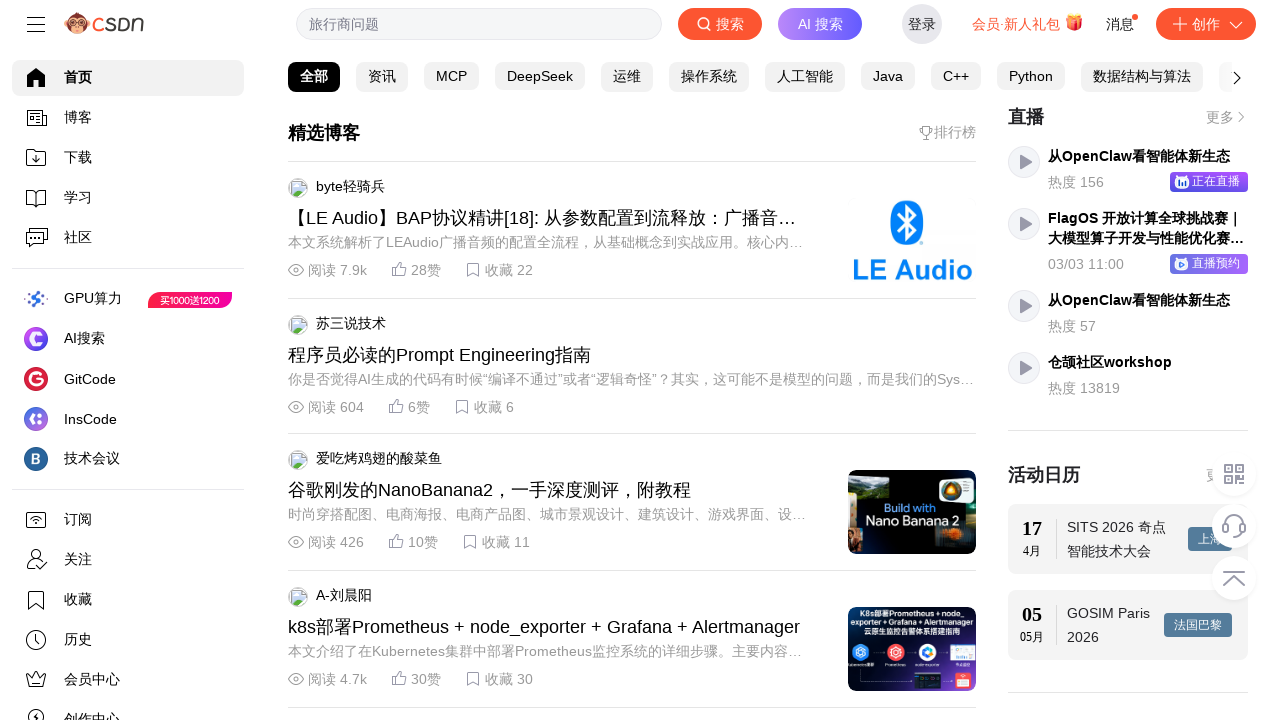

Pressed down arrow key to scroll
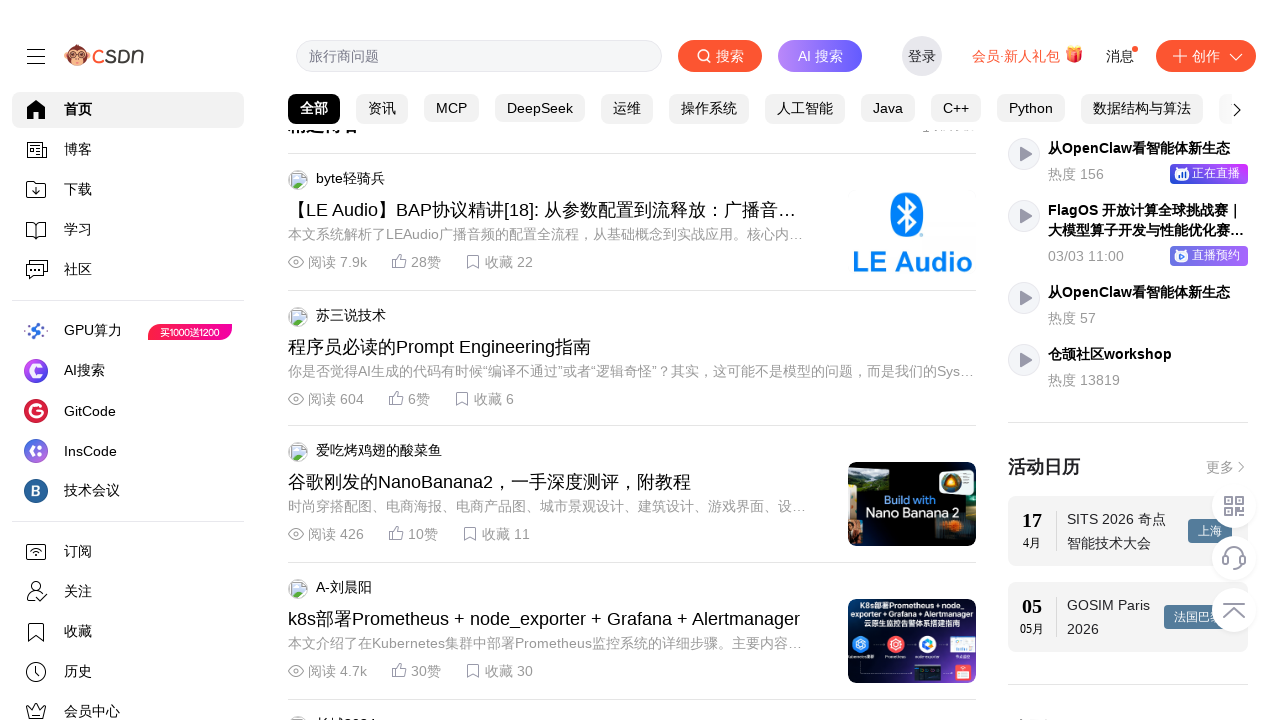

Waited 100ms between scroll actions
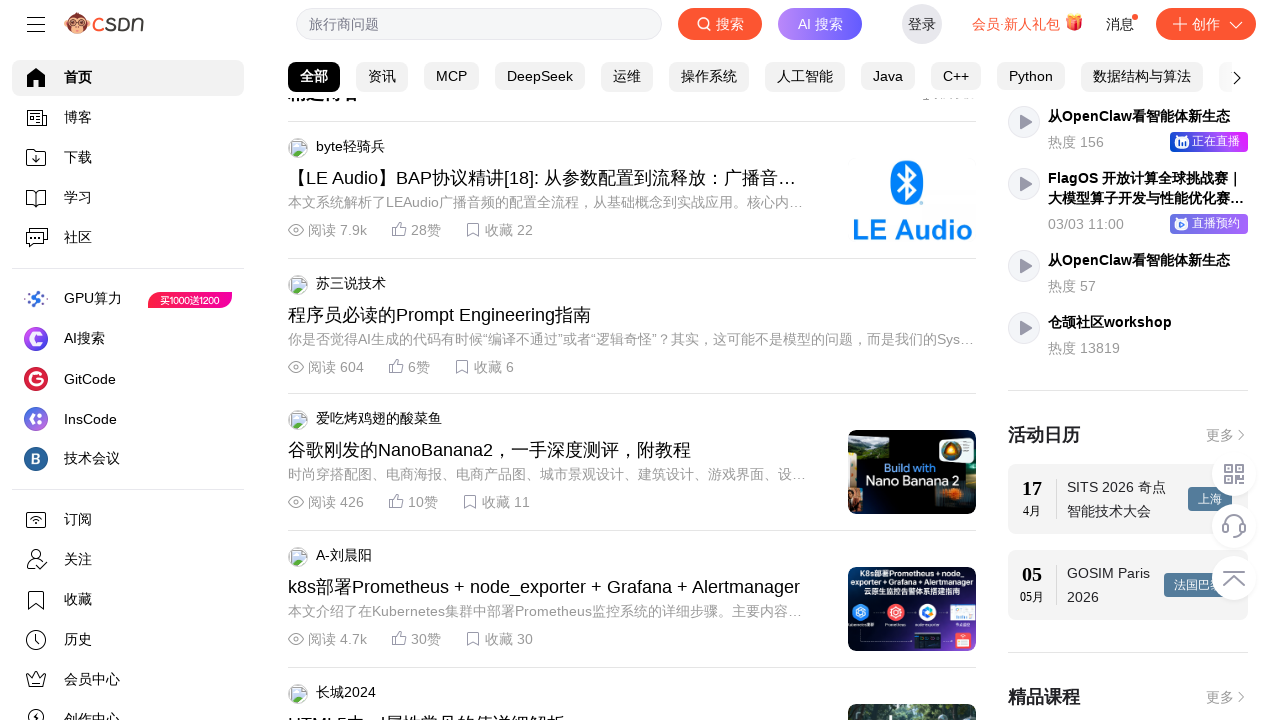

Scrolled page to position 900px using JavaScript
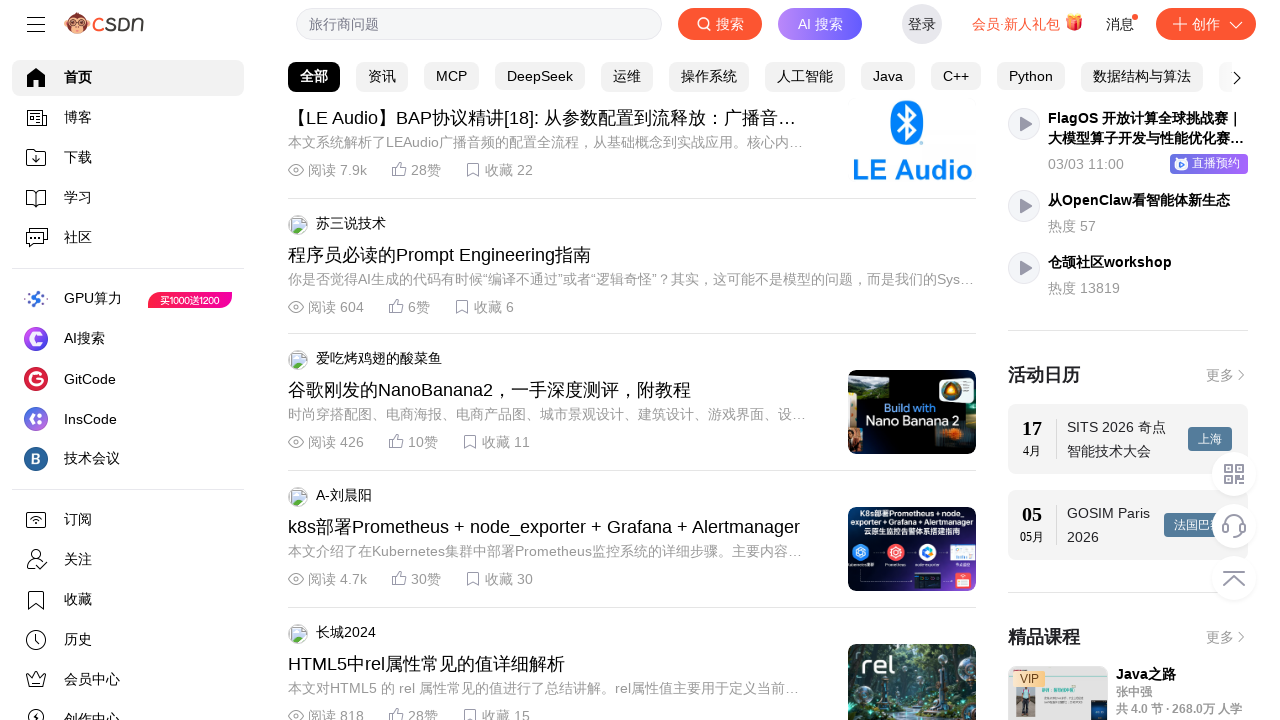

Pressed down arrow key to scroll
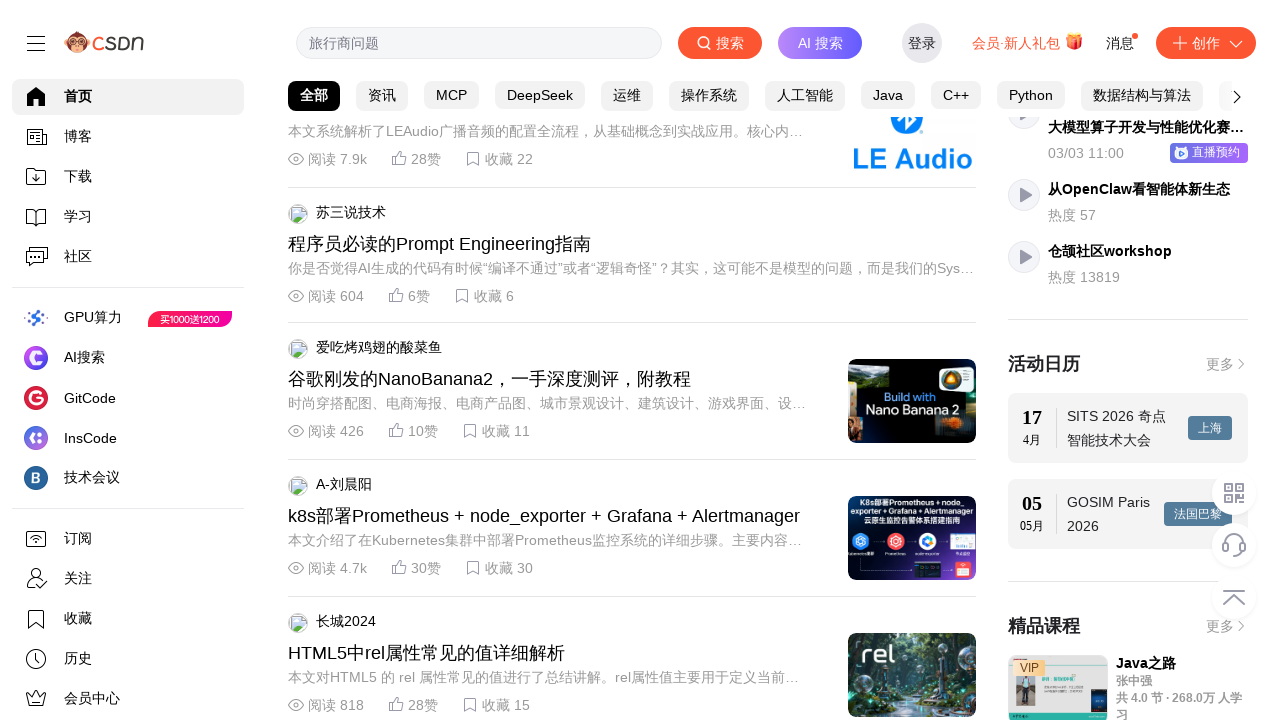

Waited 100ms between scroll actions
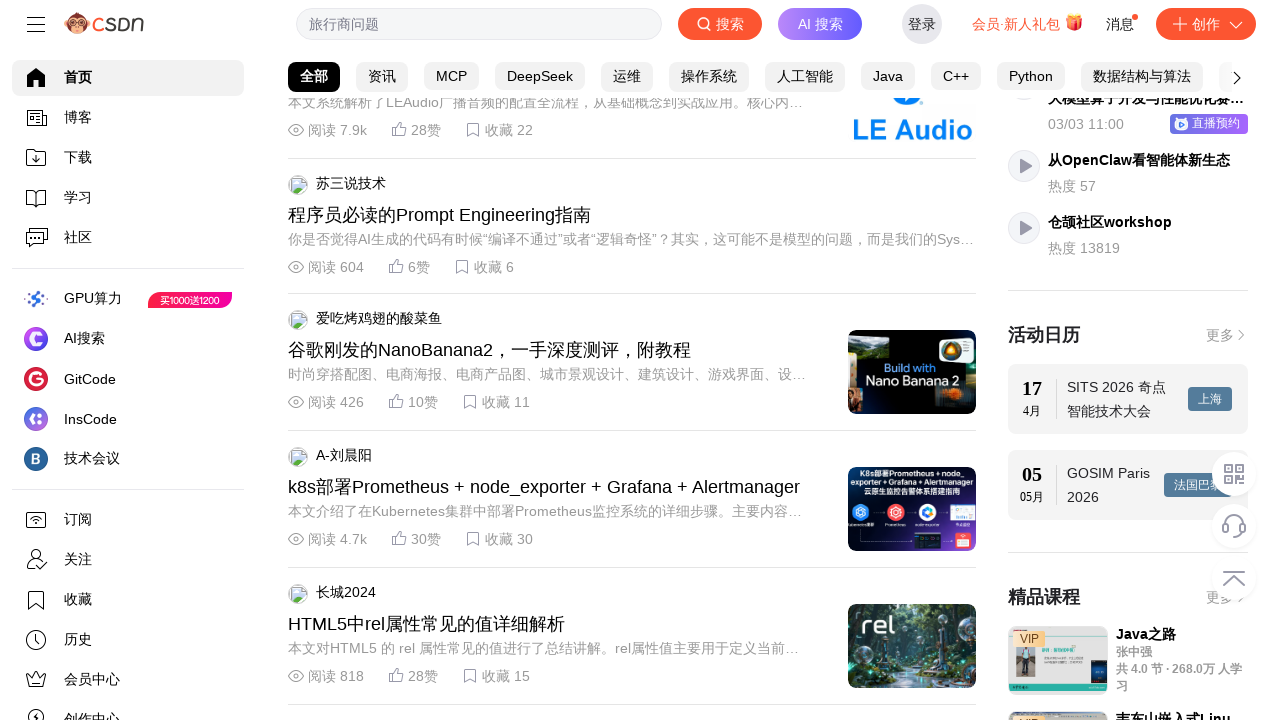

Scrolled page to position 1000px using JavaScript
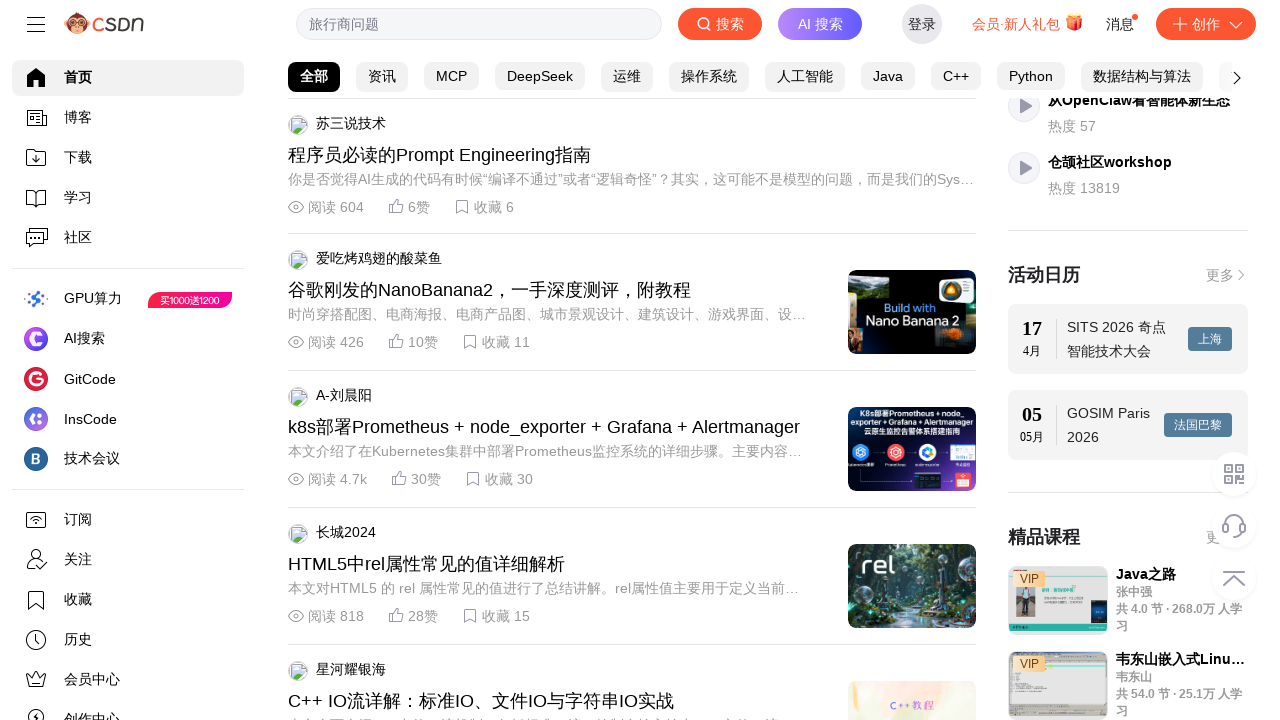

Pressed down arrow key to scroll
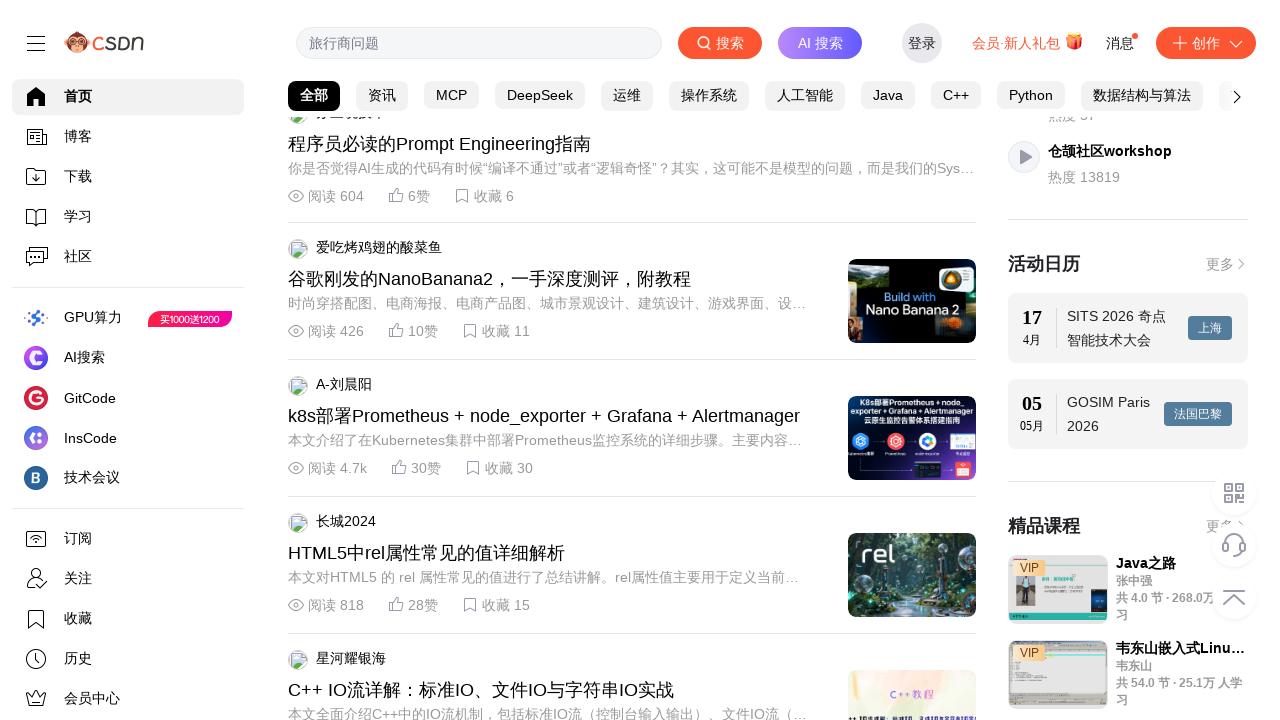

Waited 100ms between scroll actions
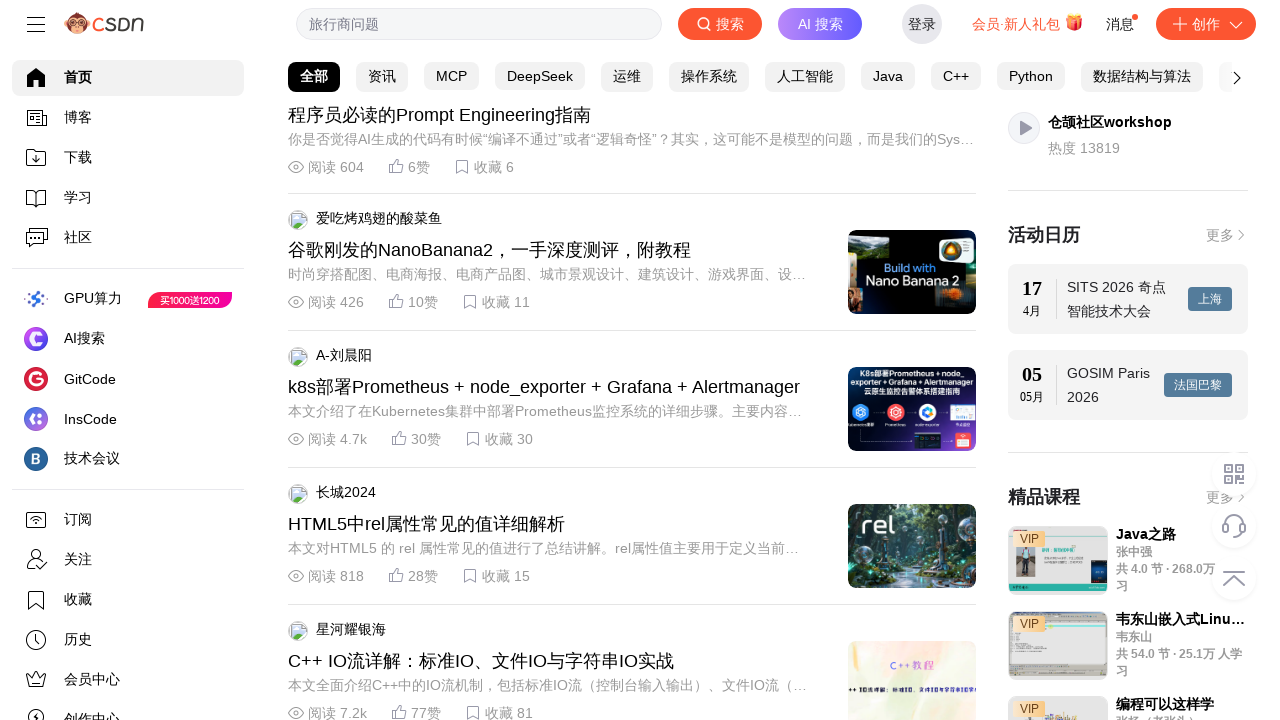

Scrolled page to position 1100px using JavaScript
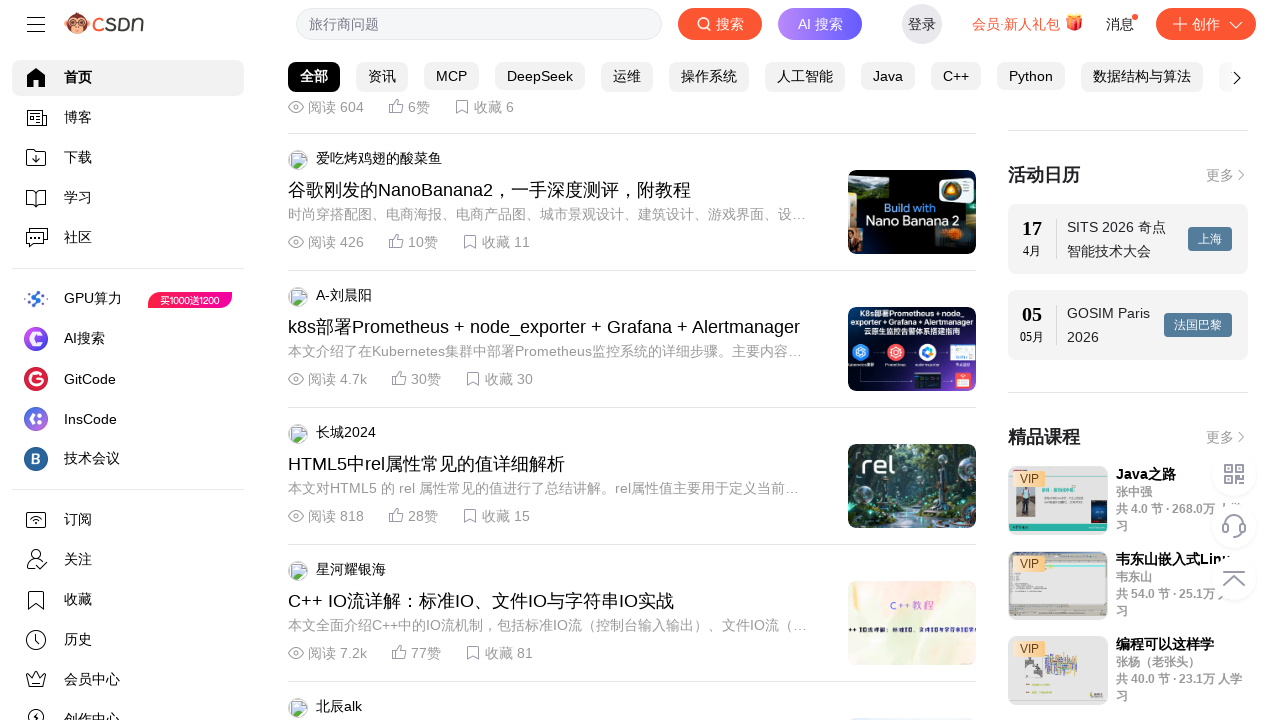

Pressed down arrow key to scroll
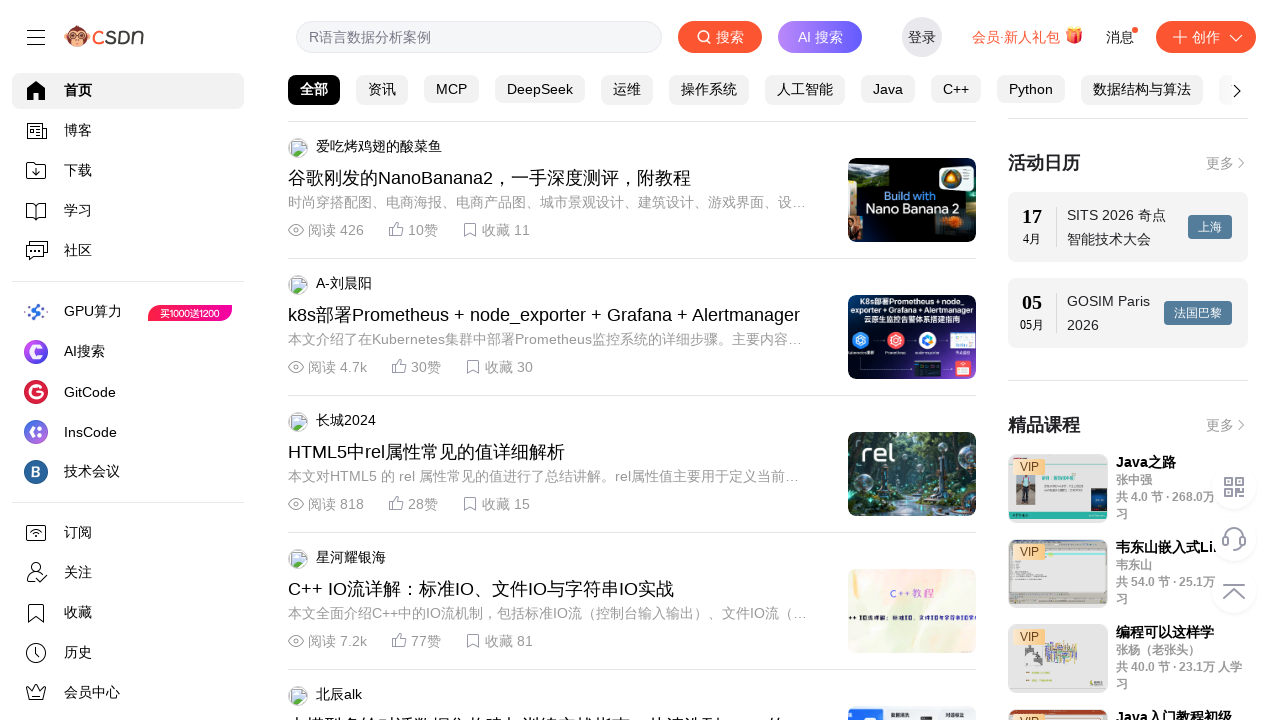

Waited 100ms between scroll actions
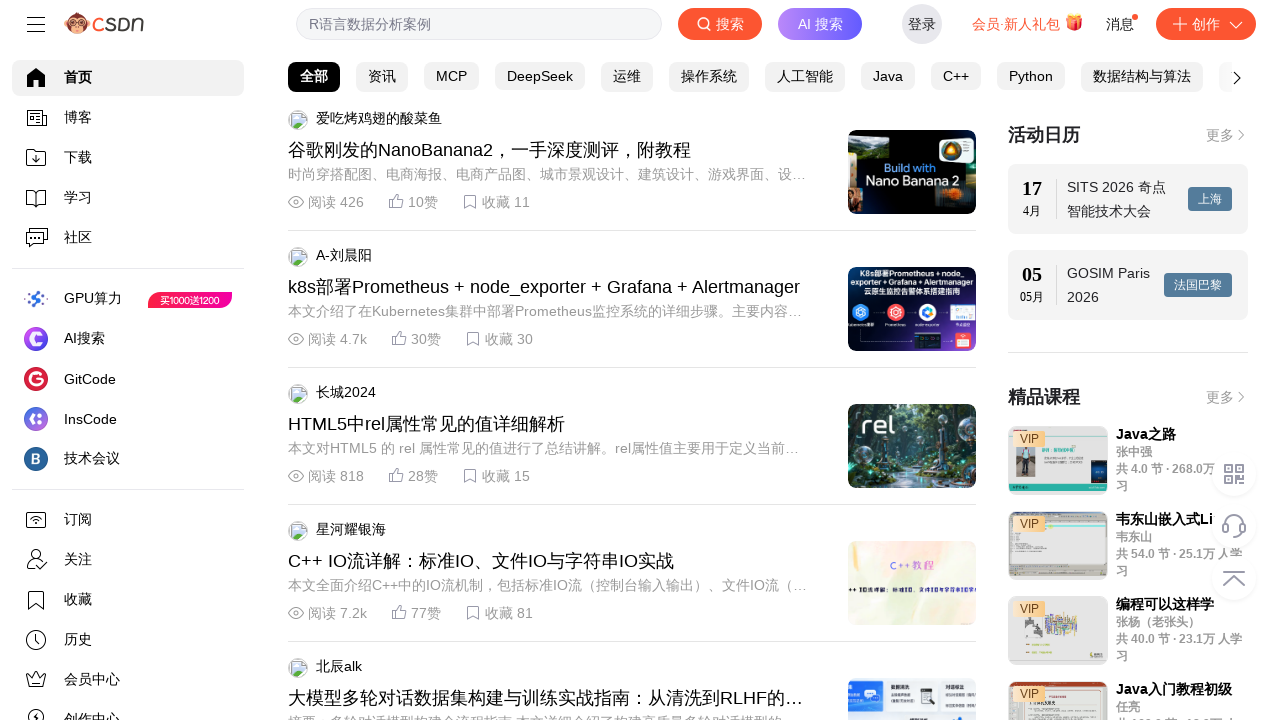

Scrolled page to position 1200px using JavaScript
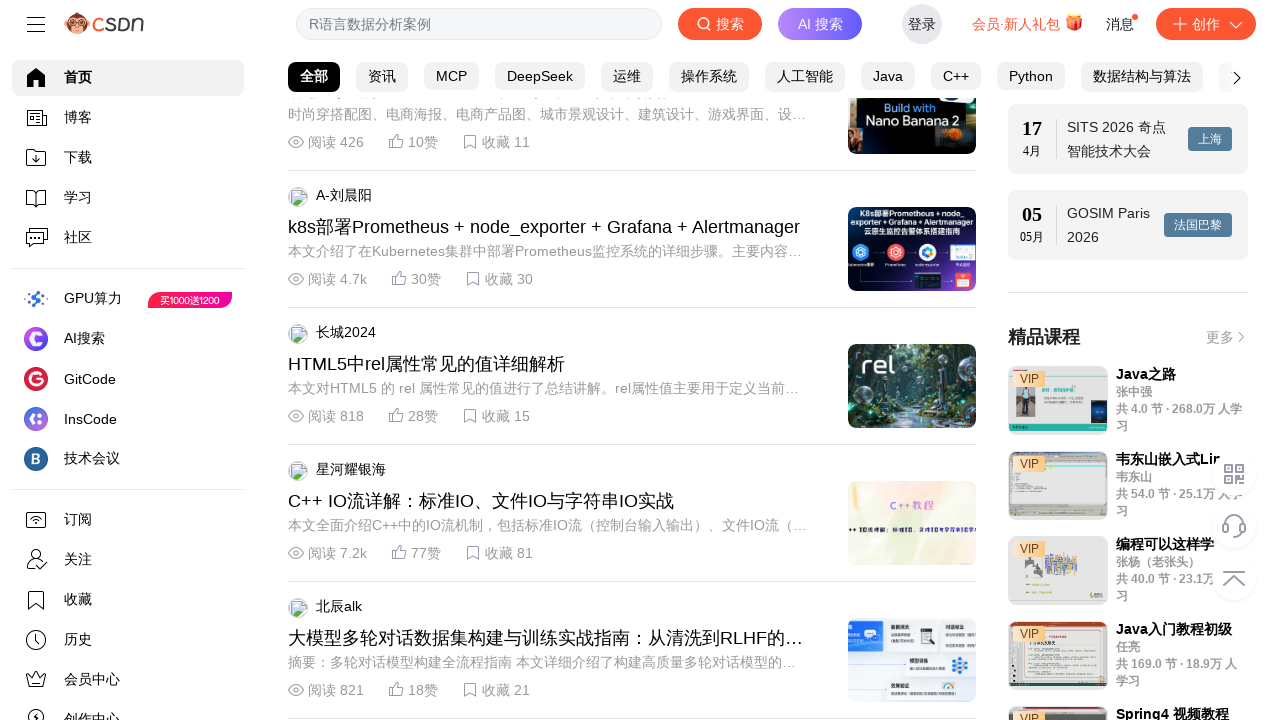

Pressed down arrow key to scroll
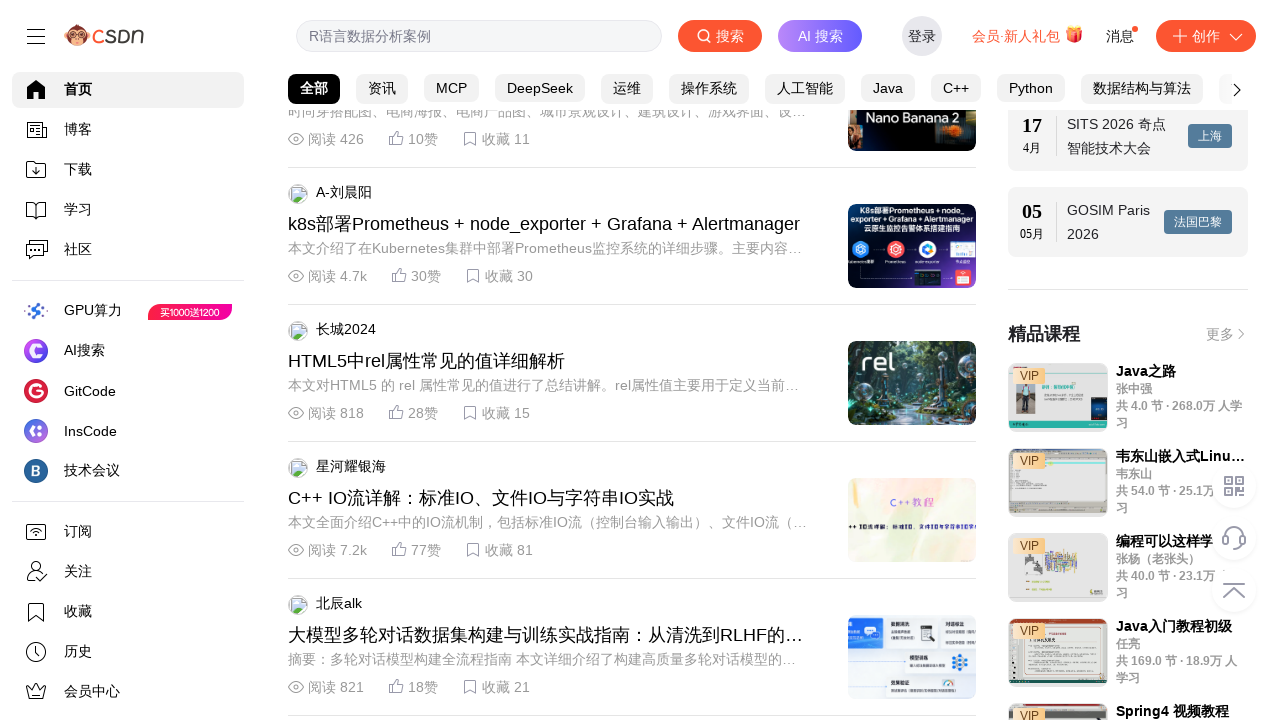

Waited 100ms between scroll actions
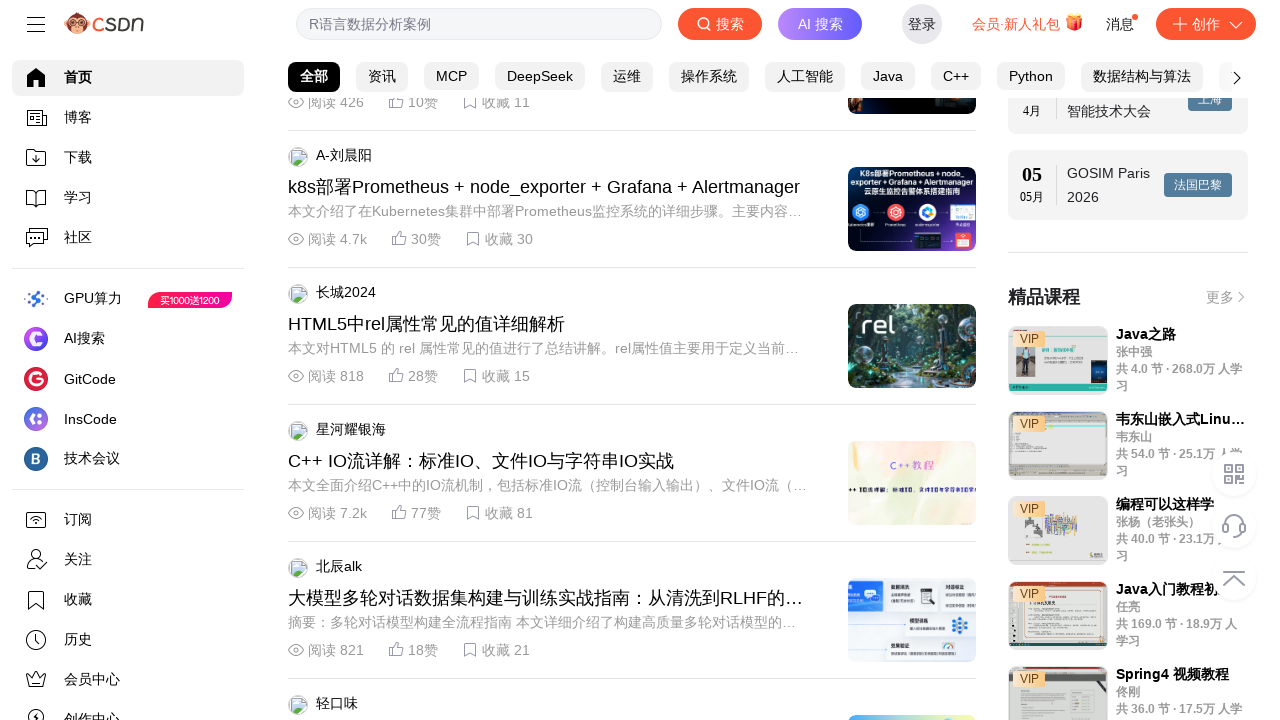

Scrolled page to position 1300px using JavaScript
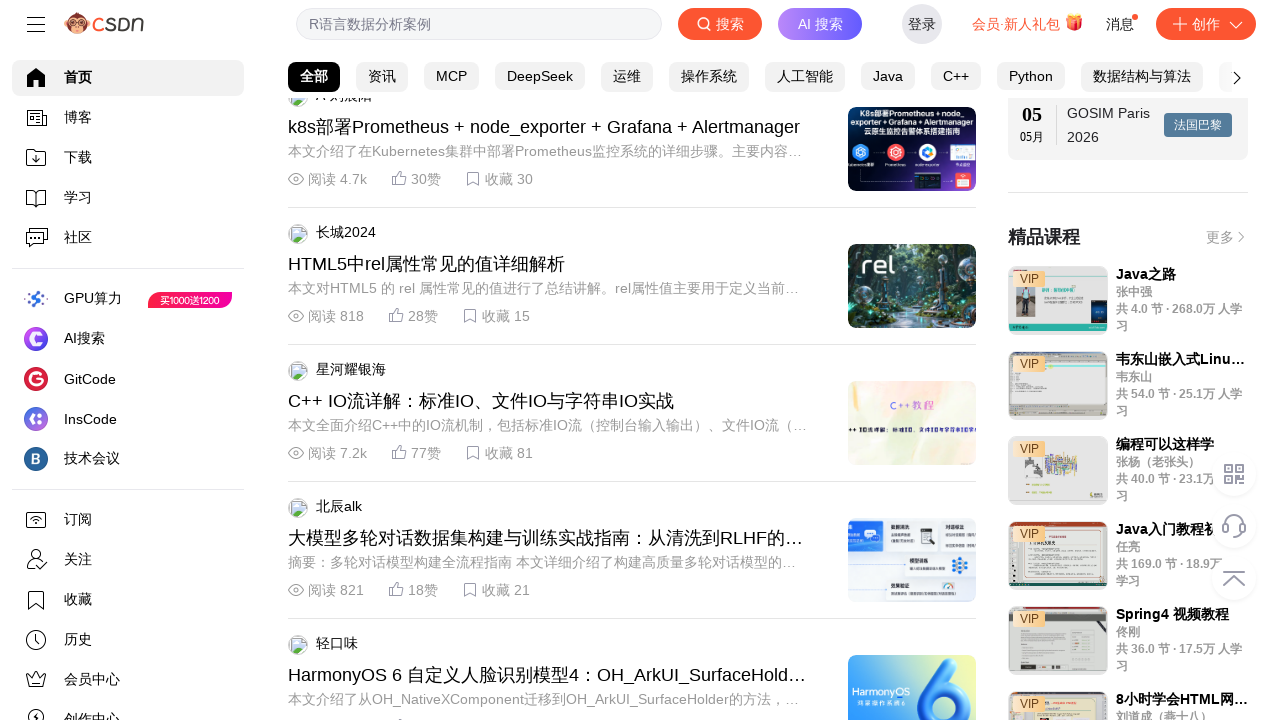

Pressed down arrow key to scroll
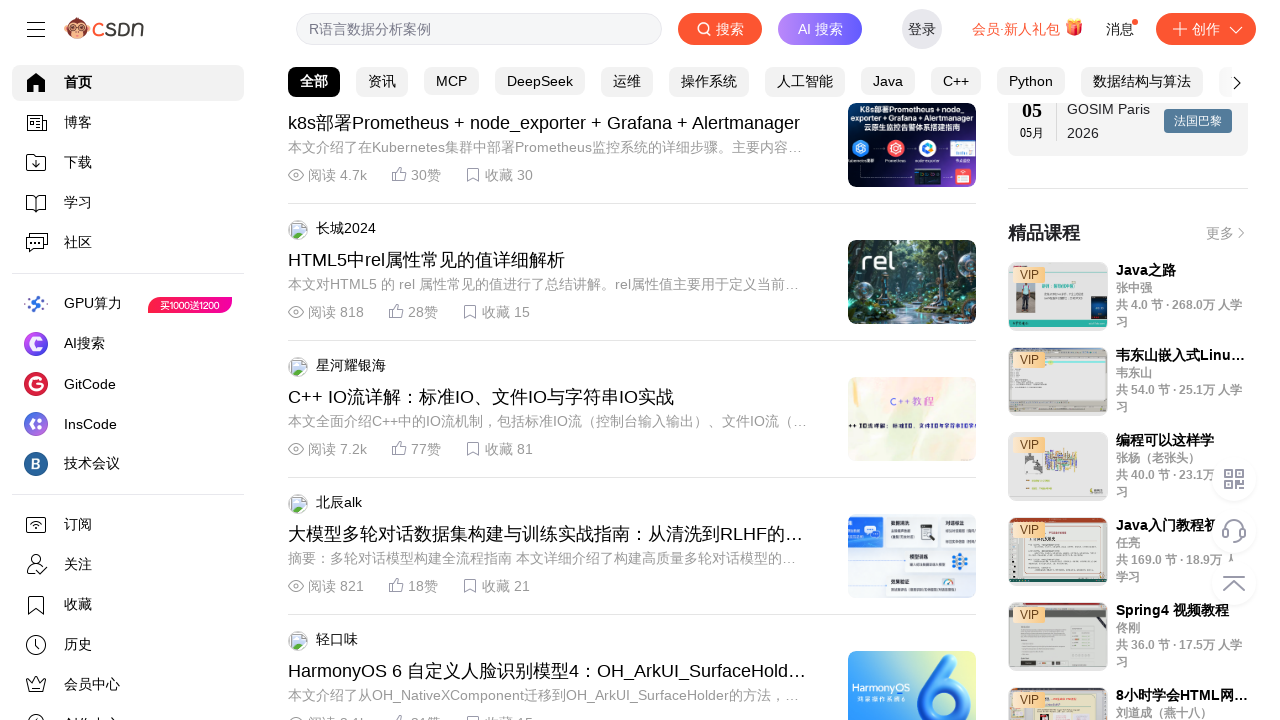

Waited 100ms between scroll actions
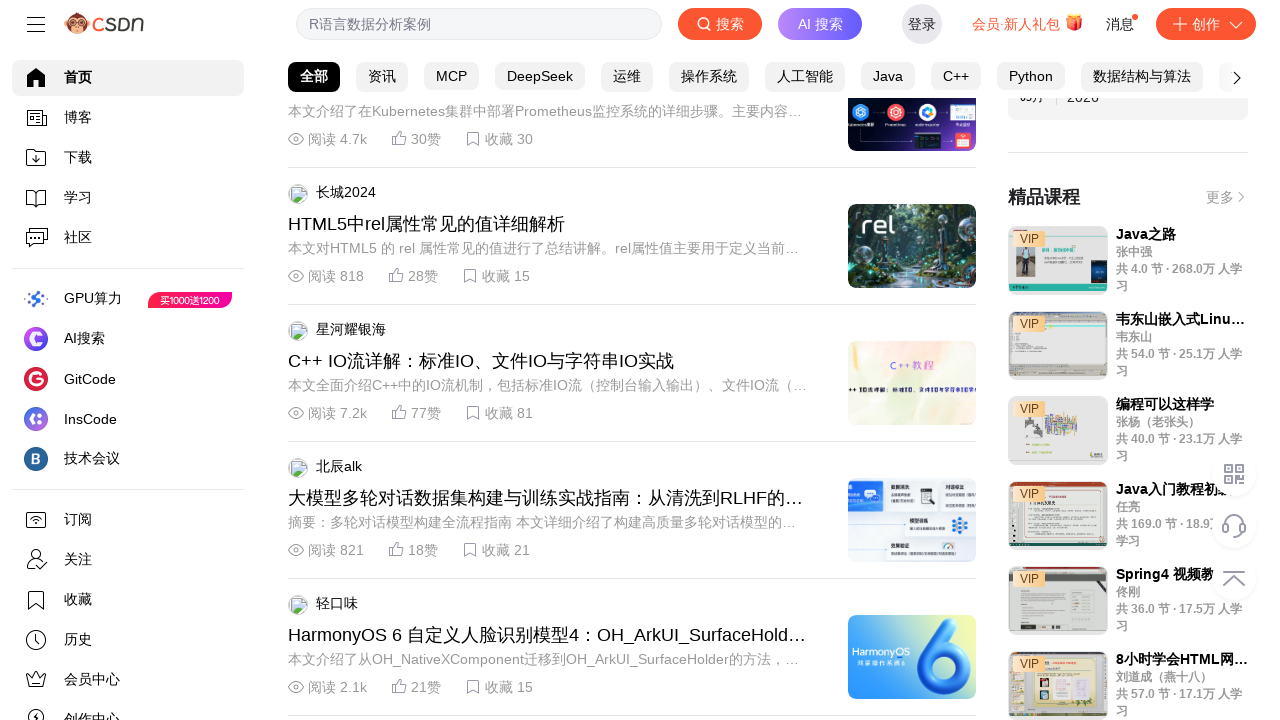

Scrolled page to position 1400px using JavaScript
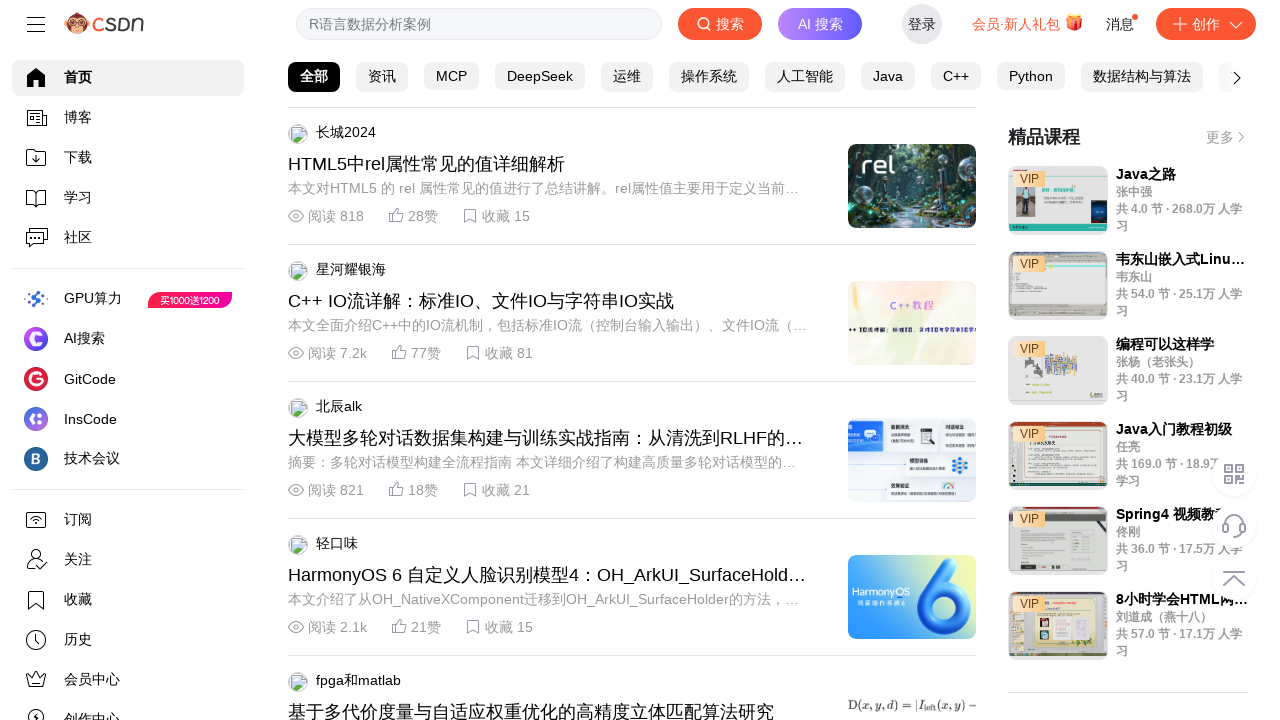

Pressed down arrow key to scroll
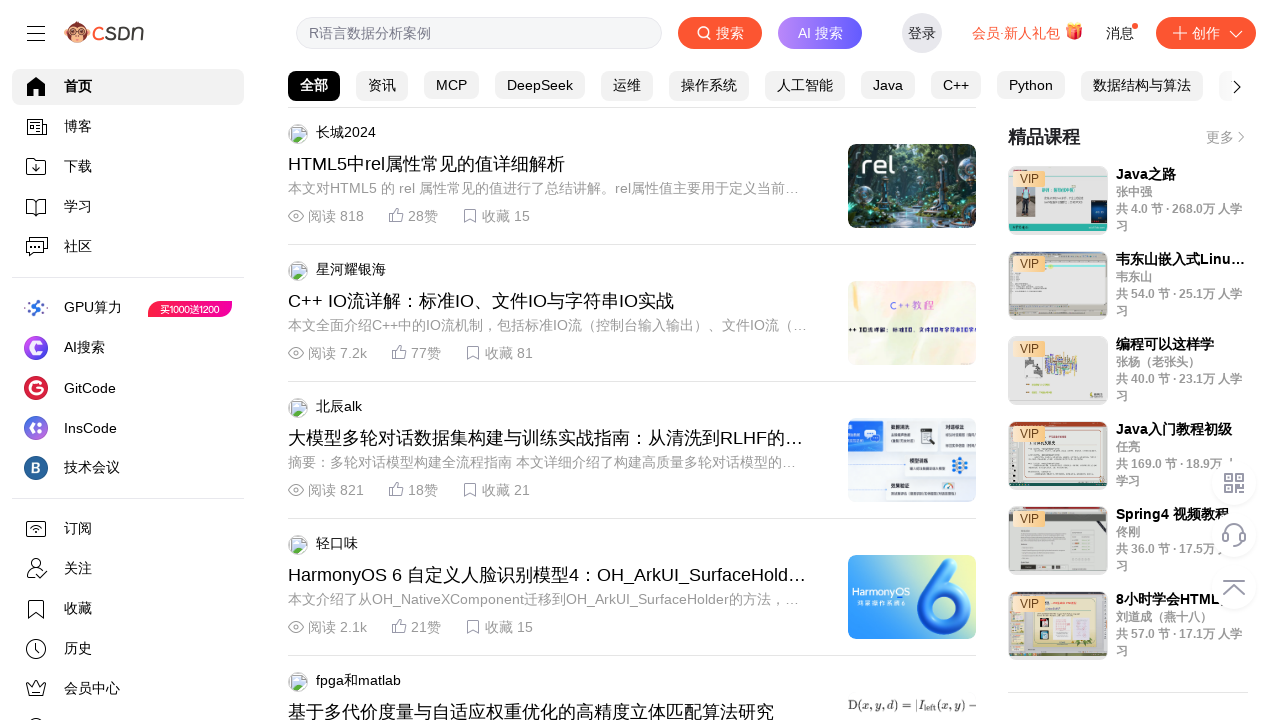

Waited 100ms between scroll actions
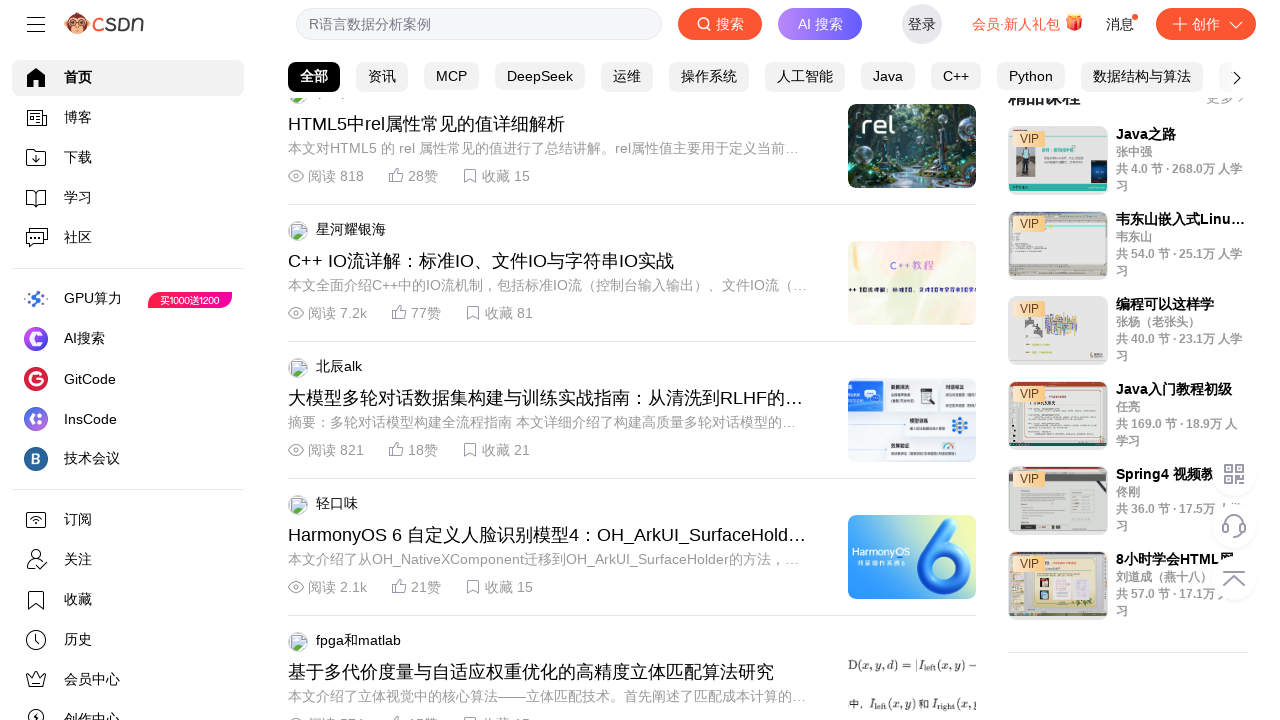

Scrolled page to position 1500px using JavaScript
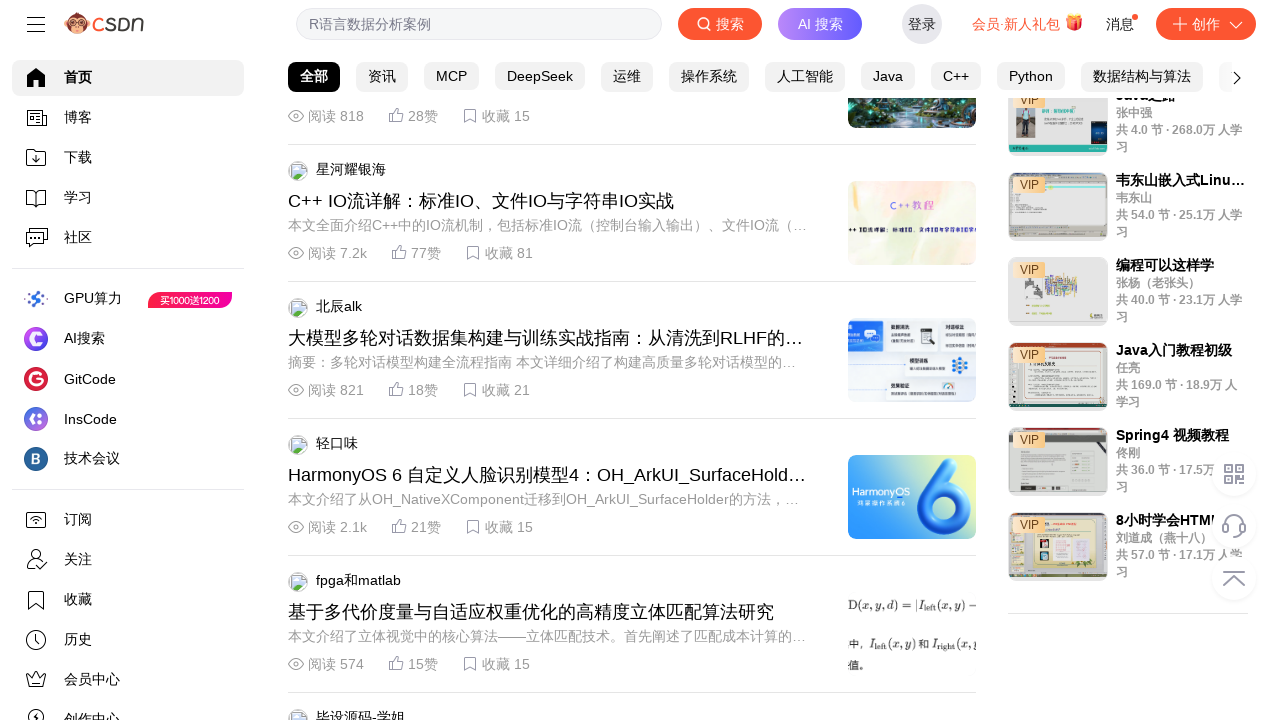

Pressed down arrow key to scroll
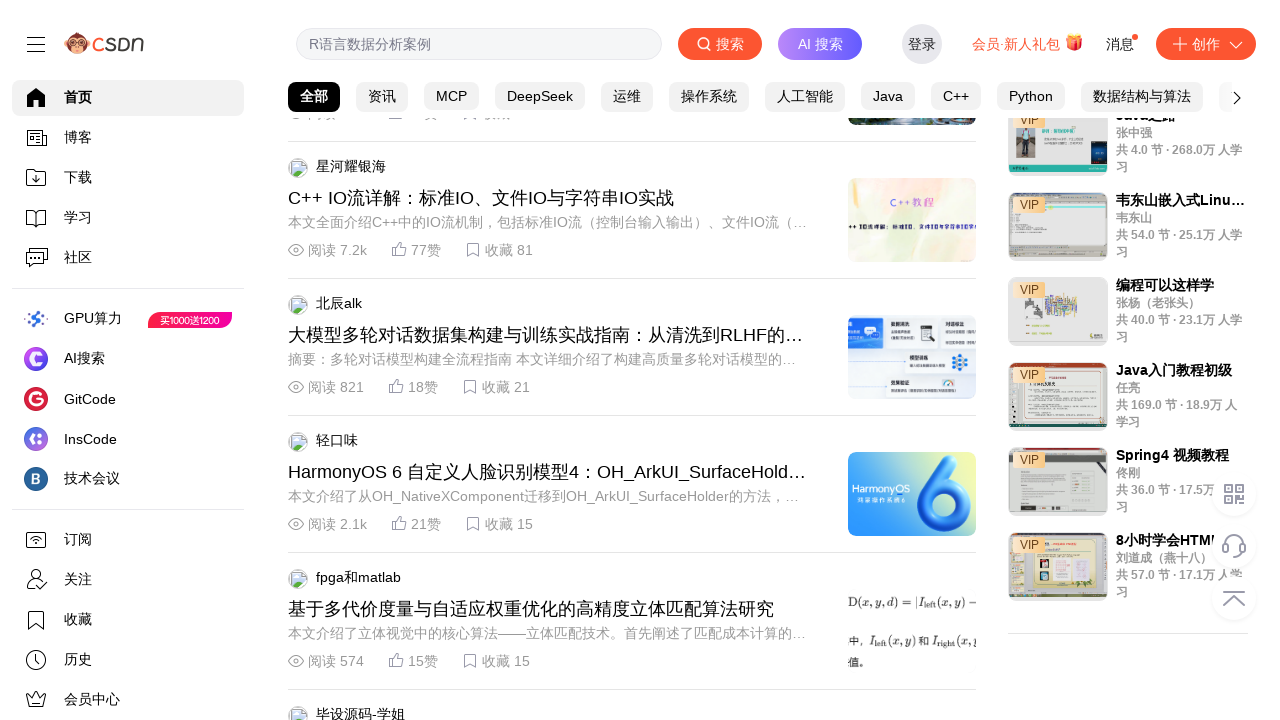

Waited 100ms between scroll actions
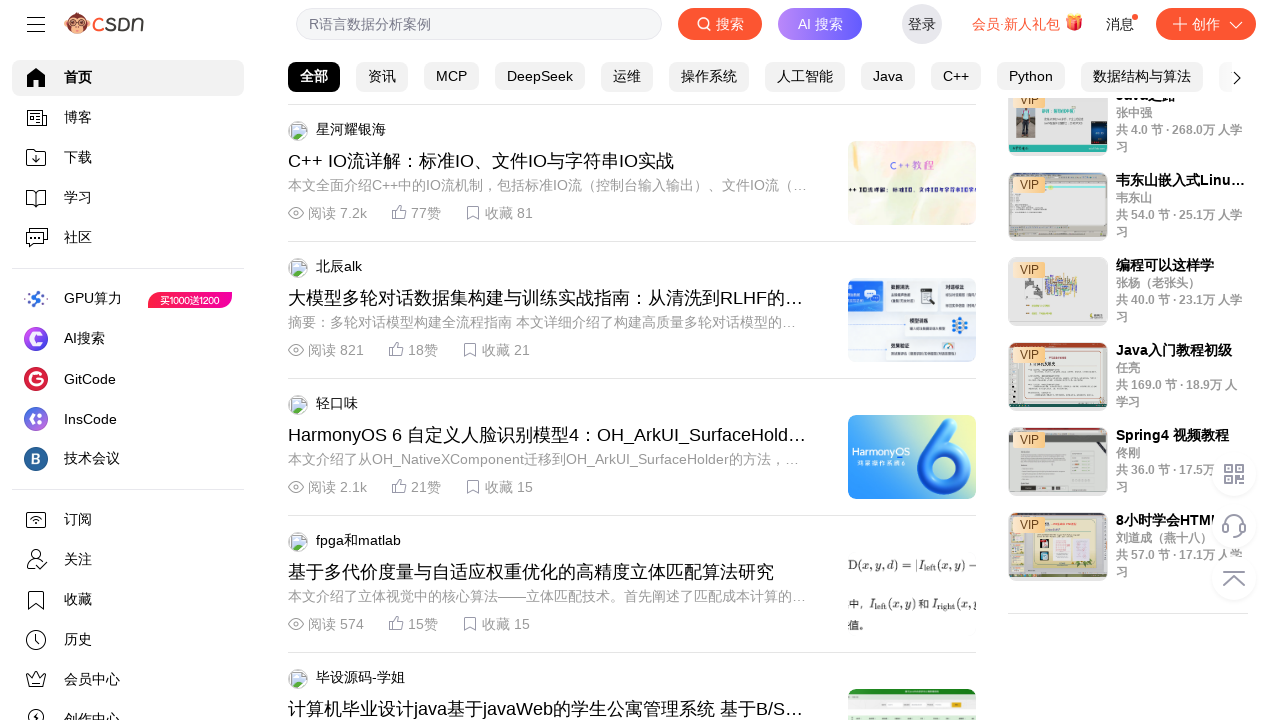

Scrolled page to position 1600px using JavaScript
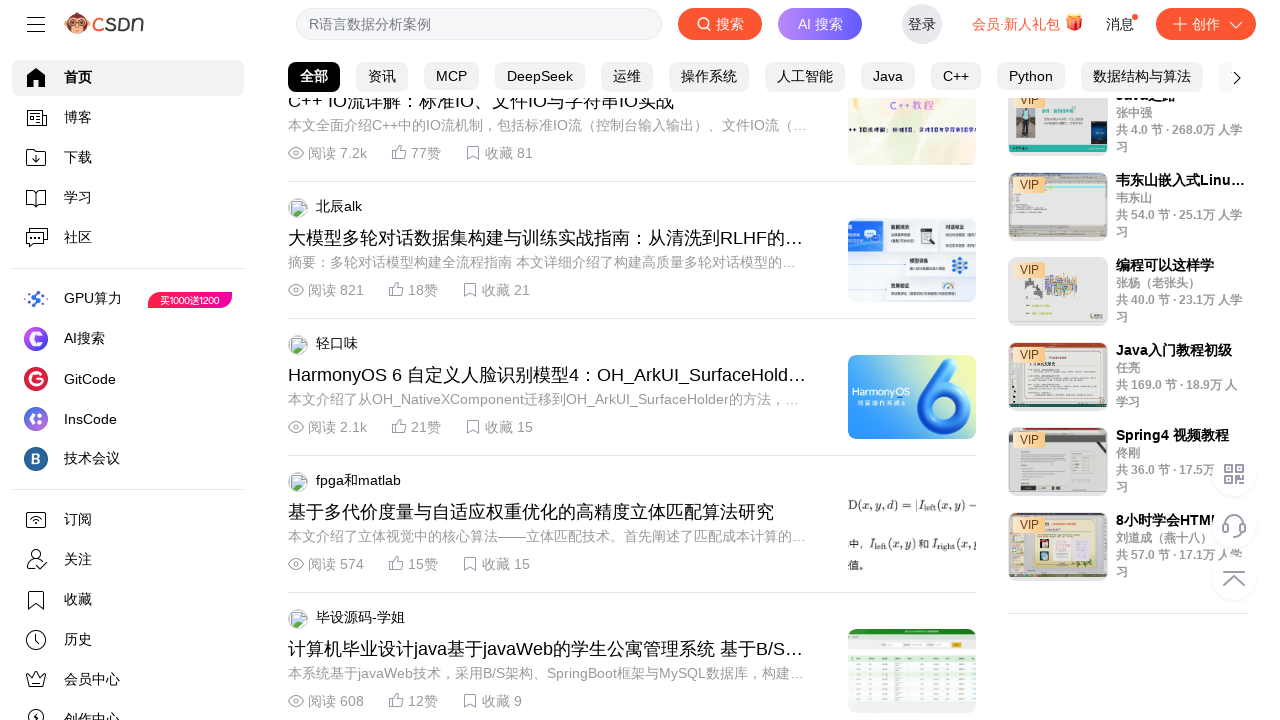

Pressed down arrow key to scroll
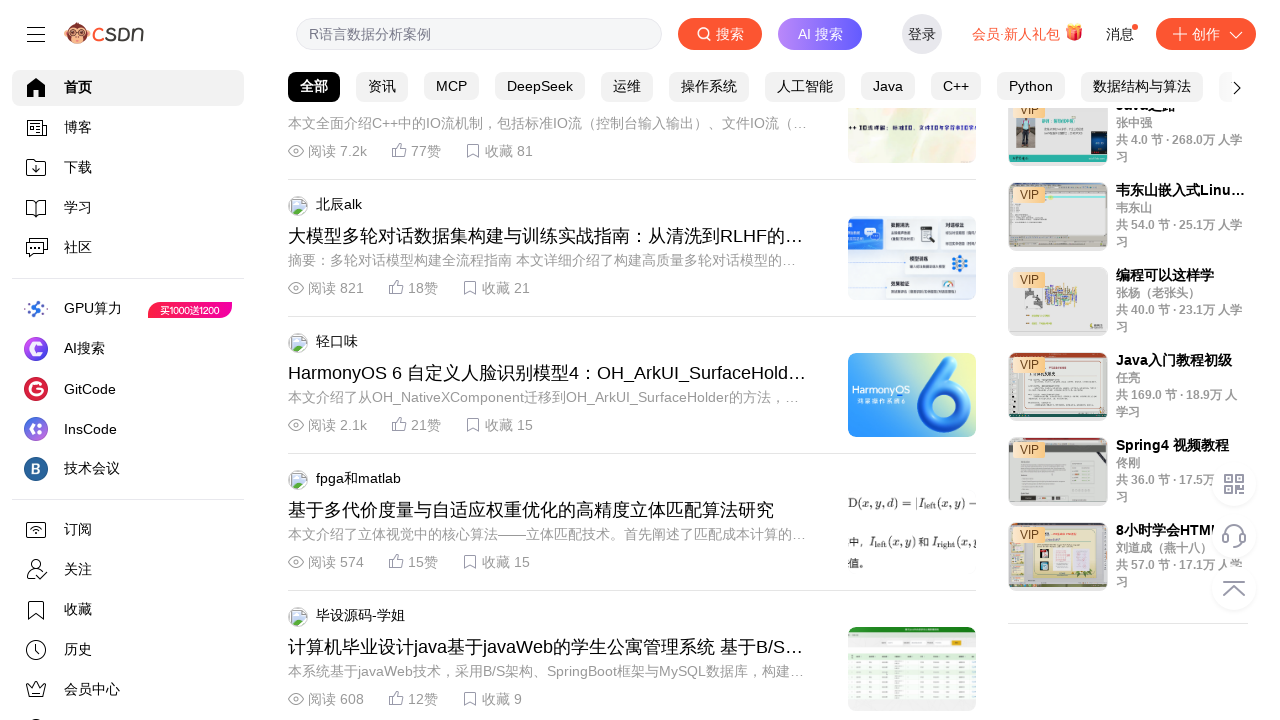

Waited 100ms between scroll actions
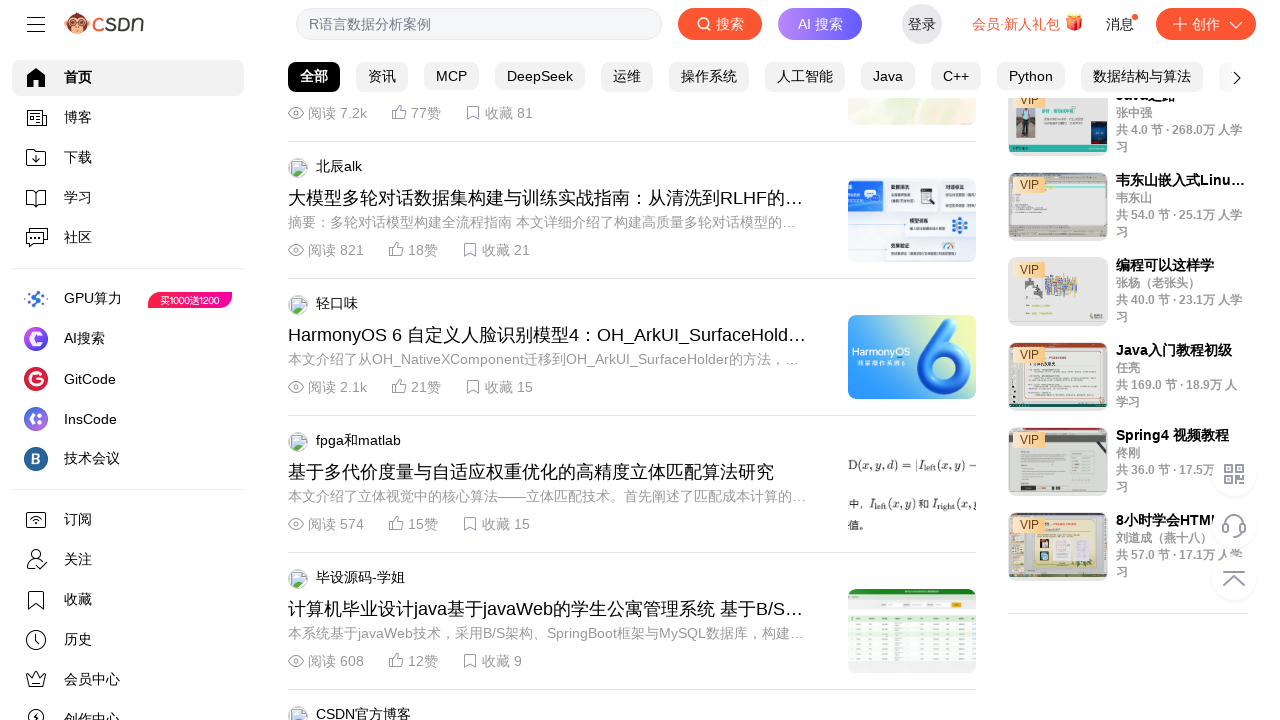

Scrolled page to position 1700px using JavaScript
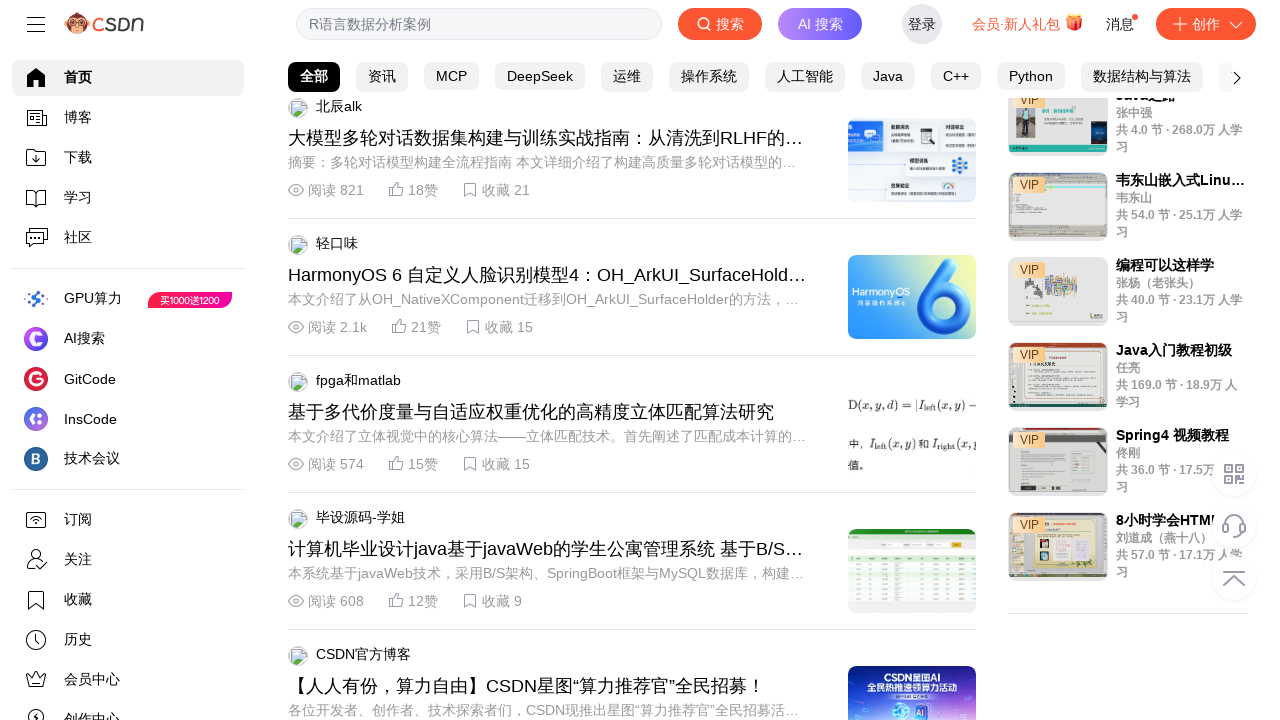

Pressed down arrow key to scroll
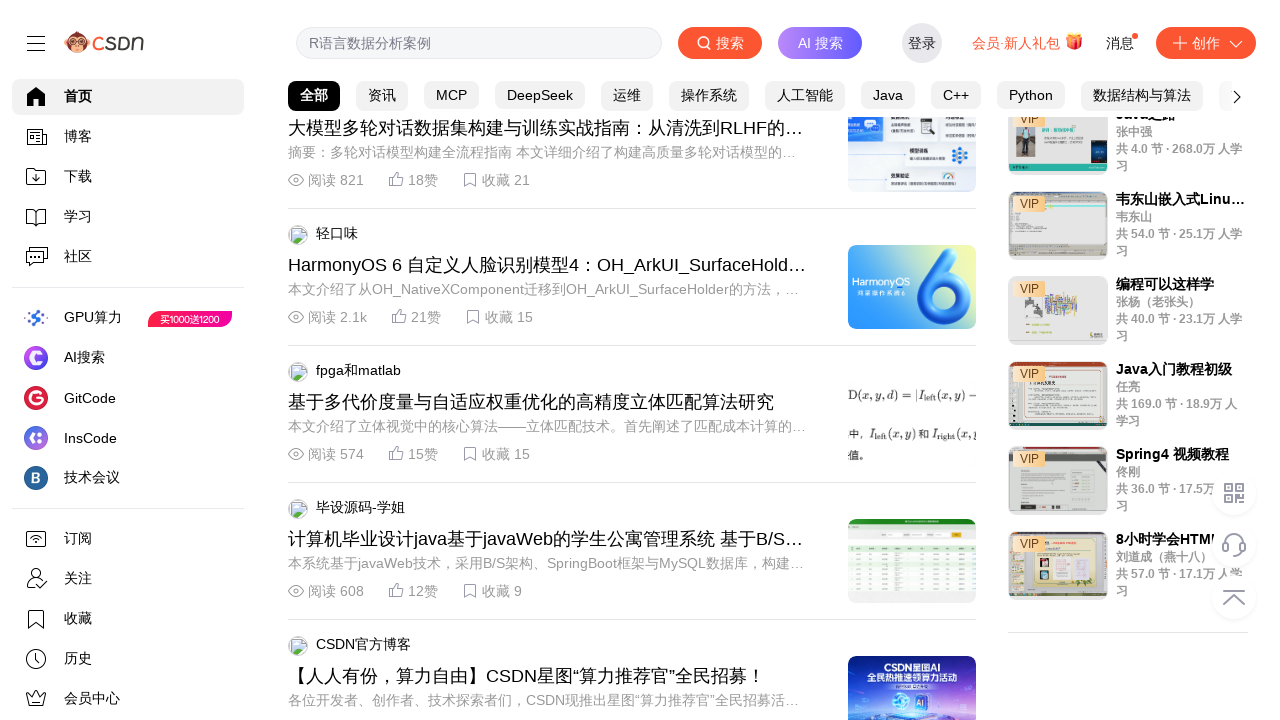

Waited 100ms between scroll actions
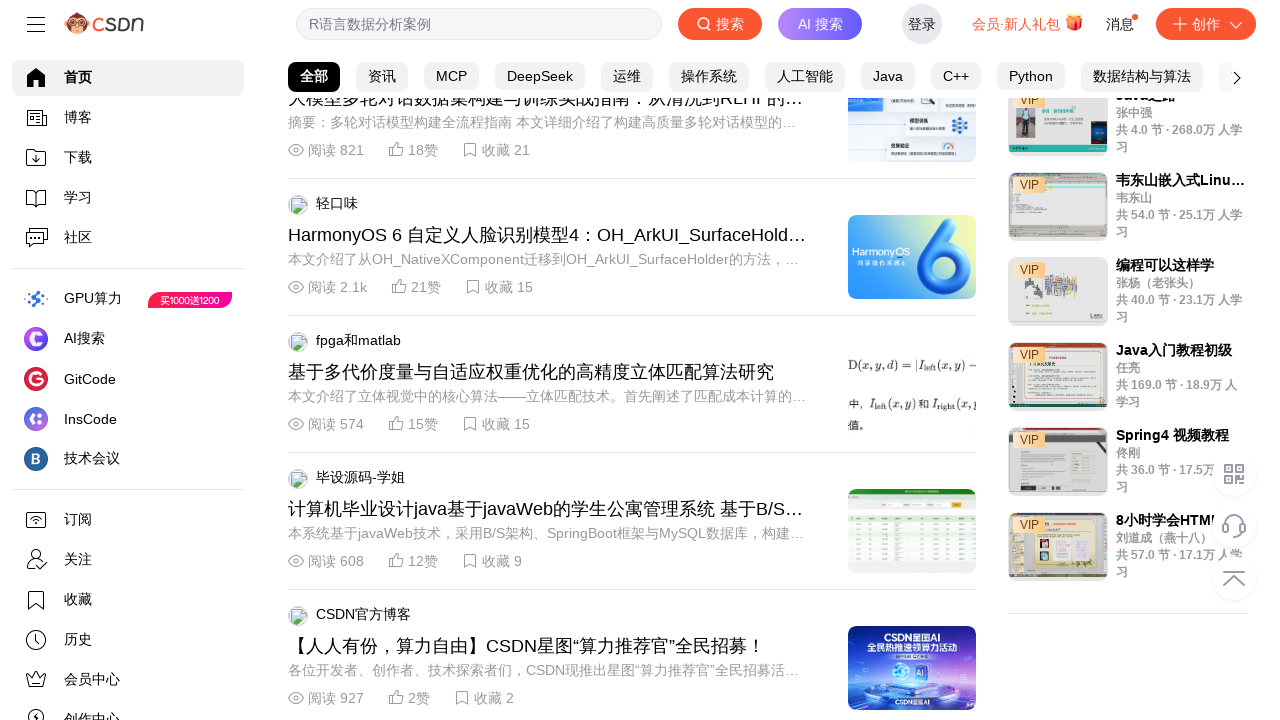

Scrolled page to position 1800px using JavaScript
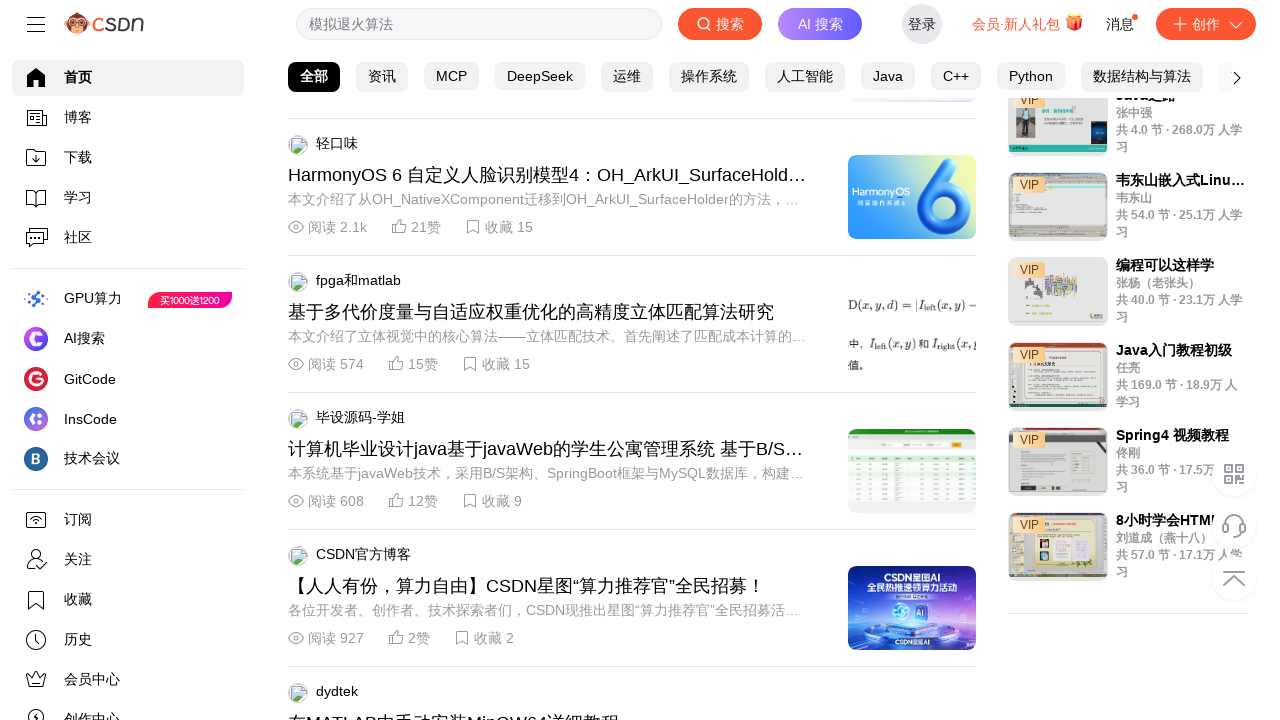

Pressed down arrow key to scroll
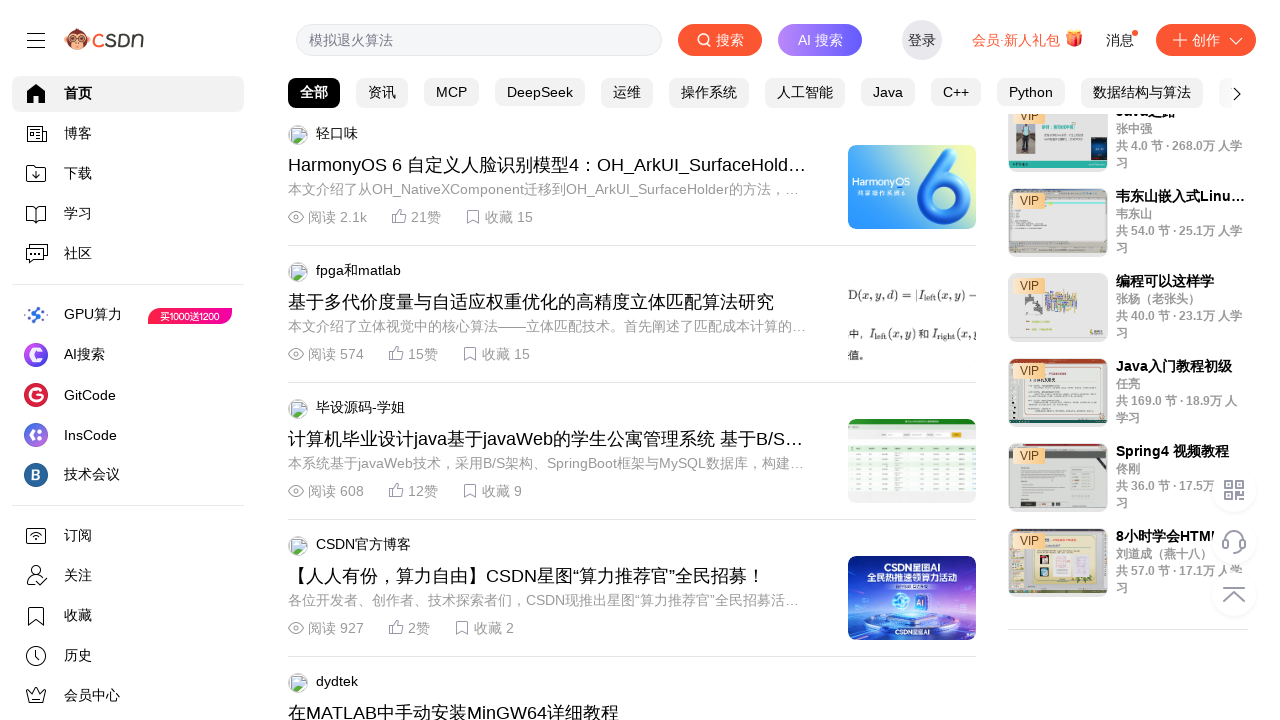

Waited 100ms between scroll actions
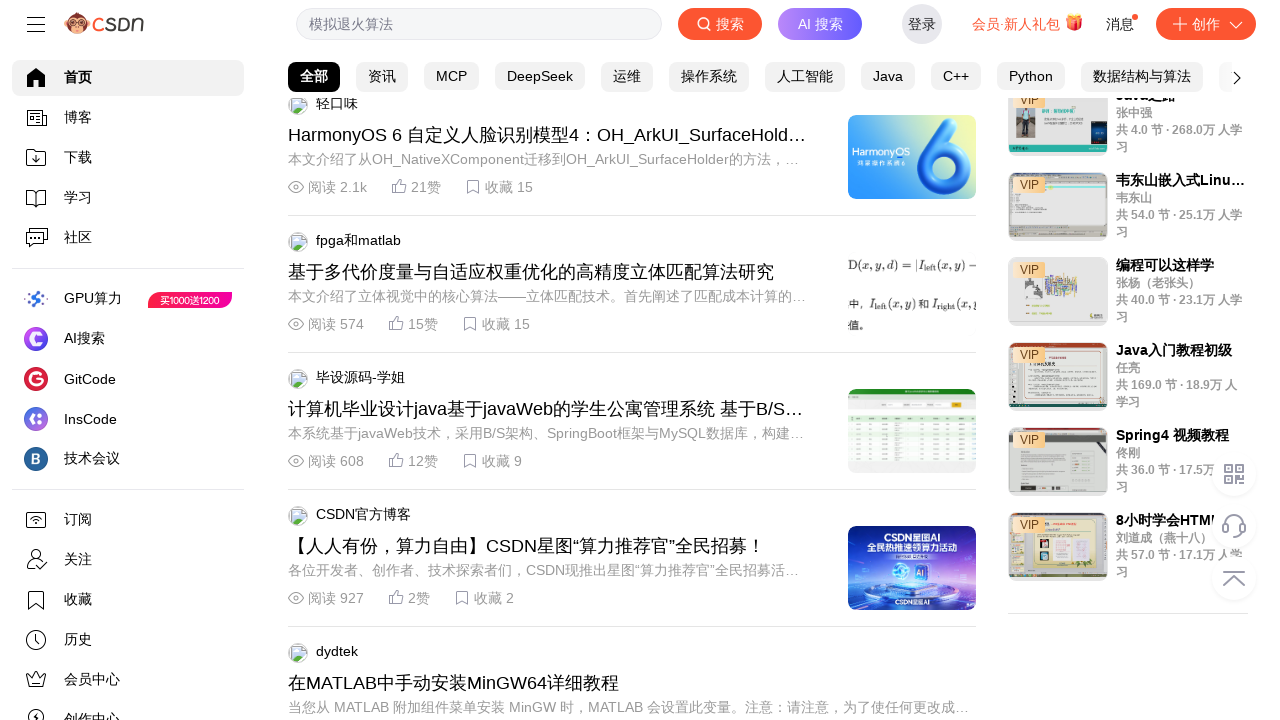

Scrolled page to position 1900px using JavaScript
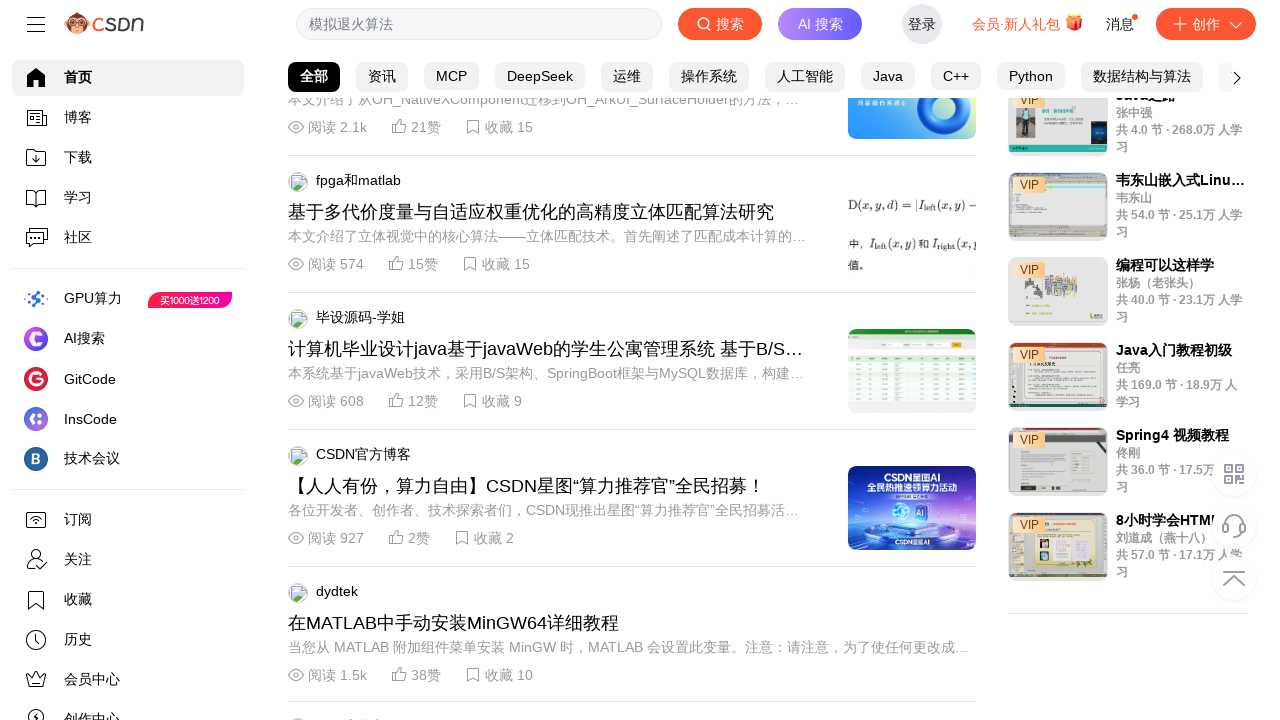

Pressed down arrow key to scroll
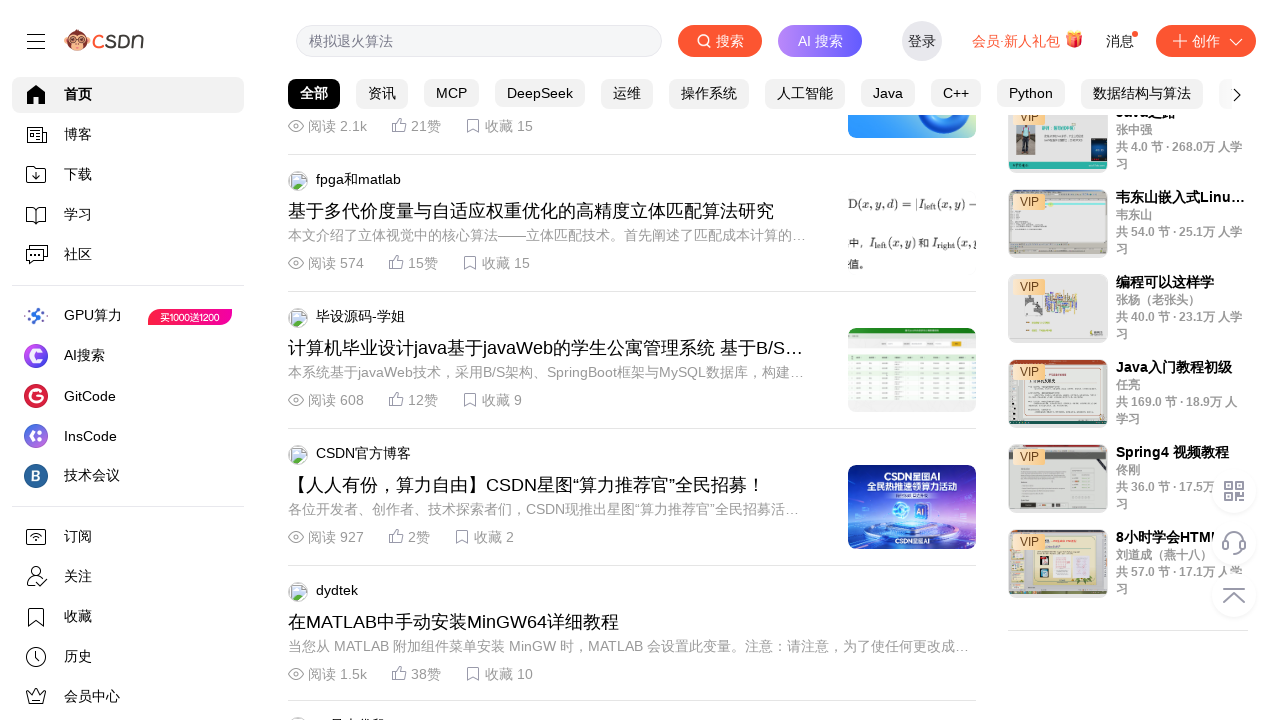

Waited 100ms between scroll actions
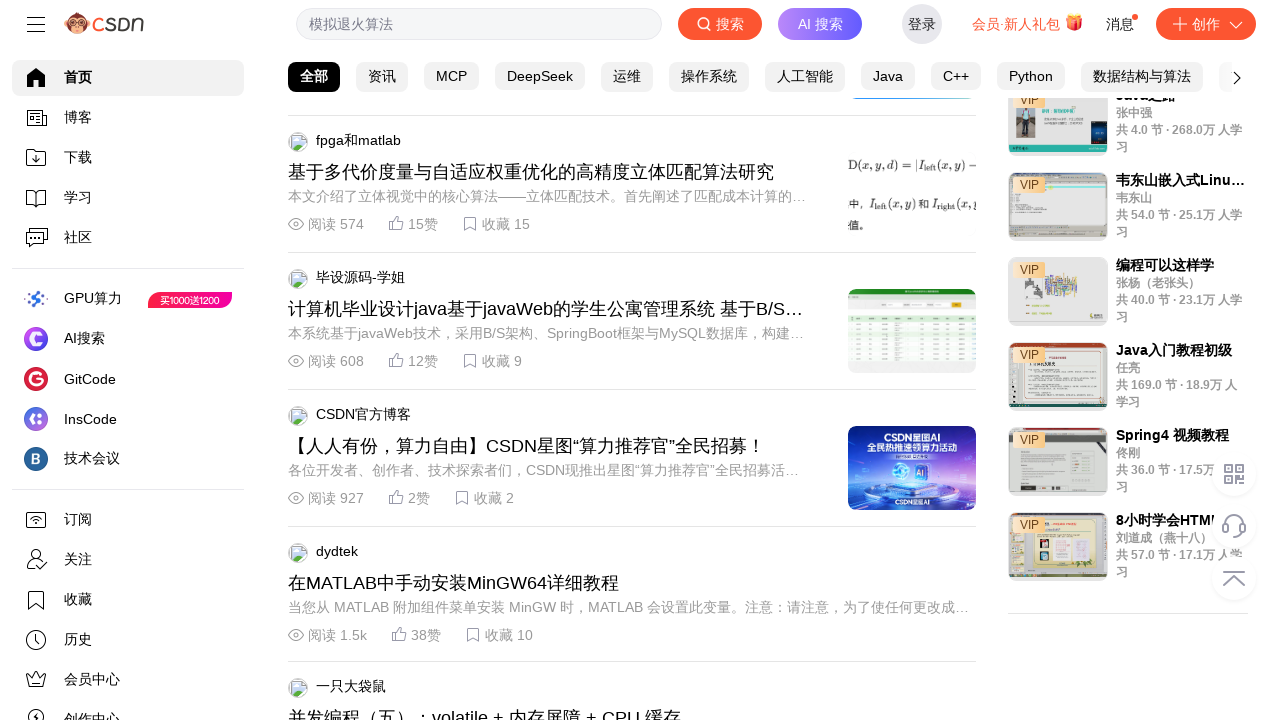

Scrolled page to position 2000px using JavaScript
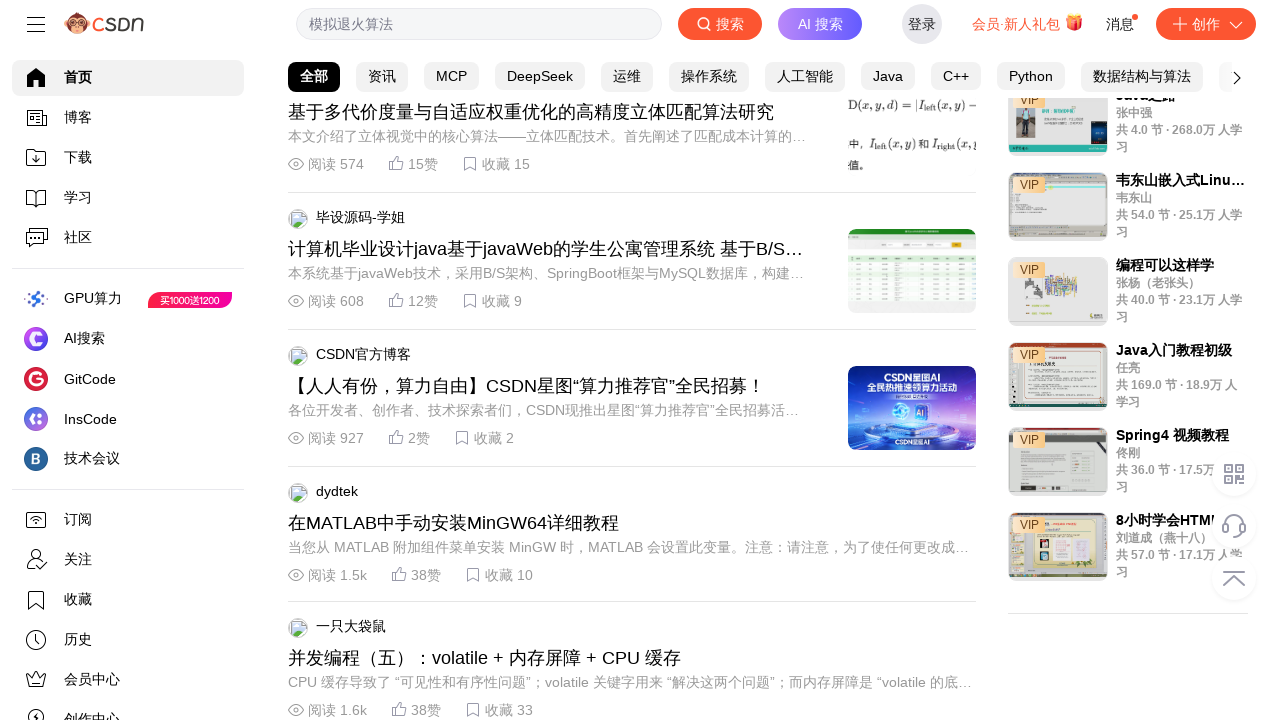

Pressed down arrow key to scroll
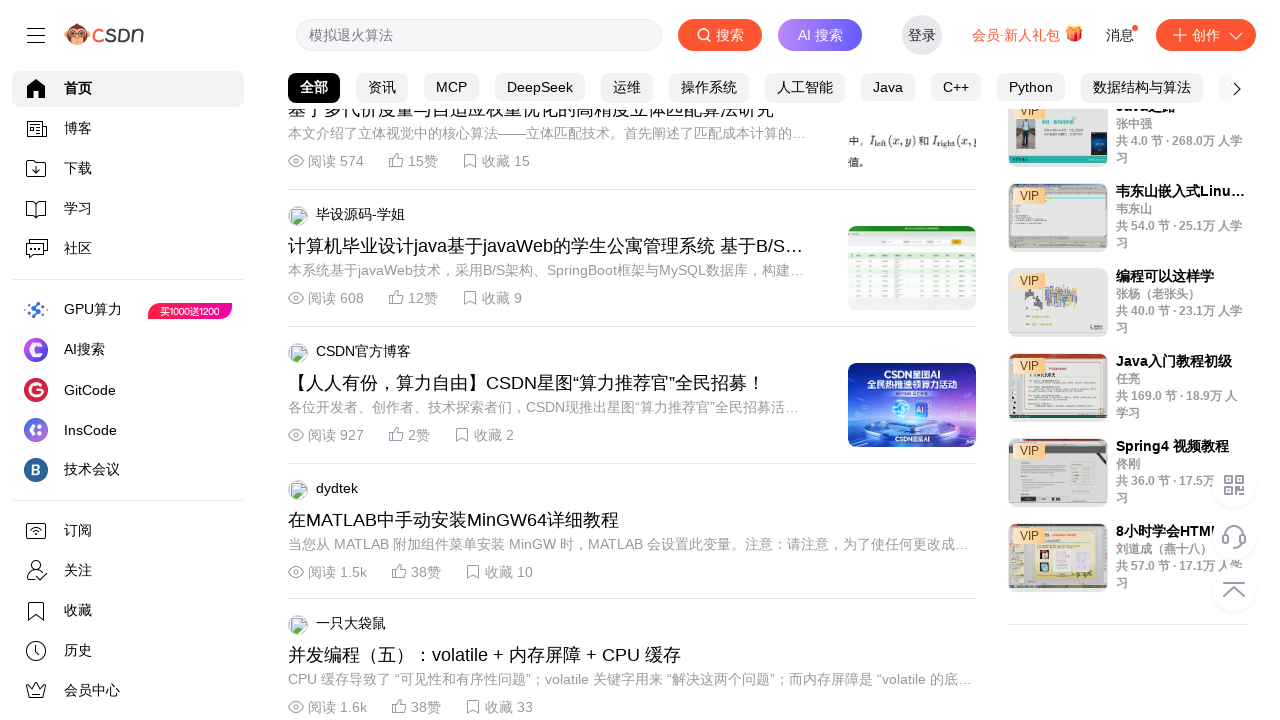

Waited 100ms between scroll actions
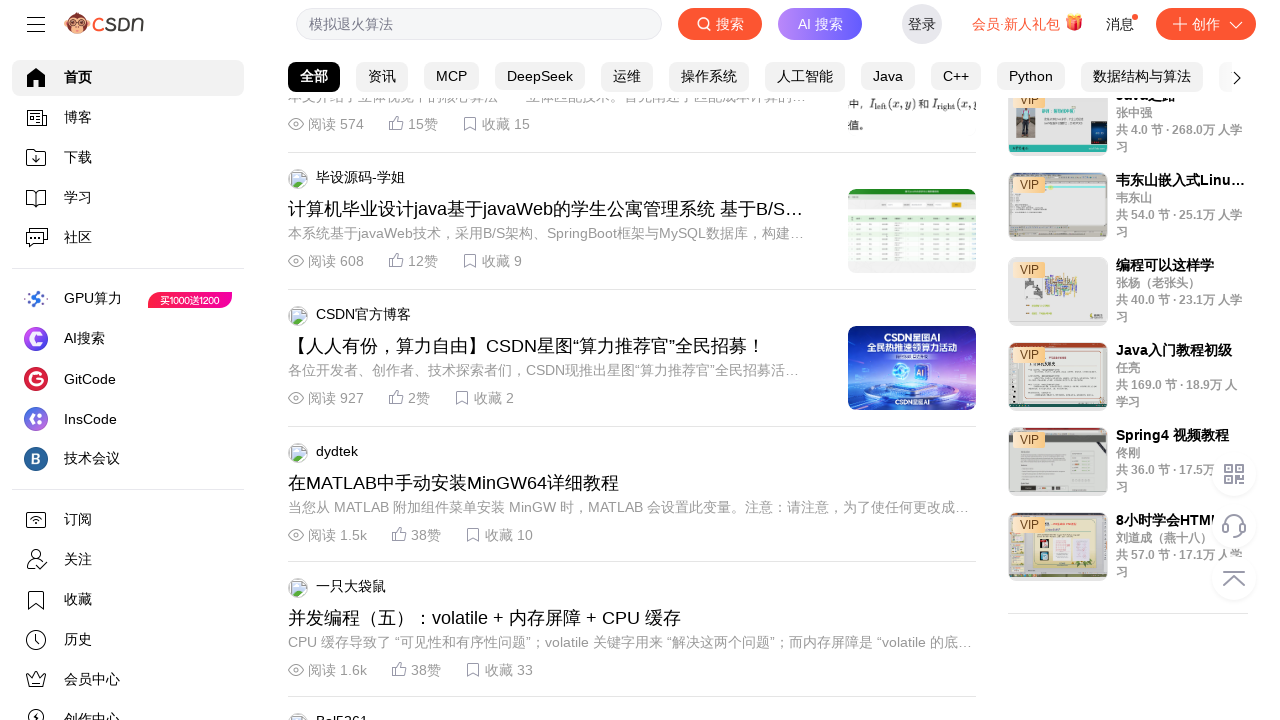

Scrolled page to position 2100px using JavaScript
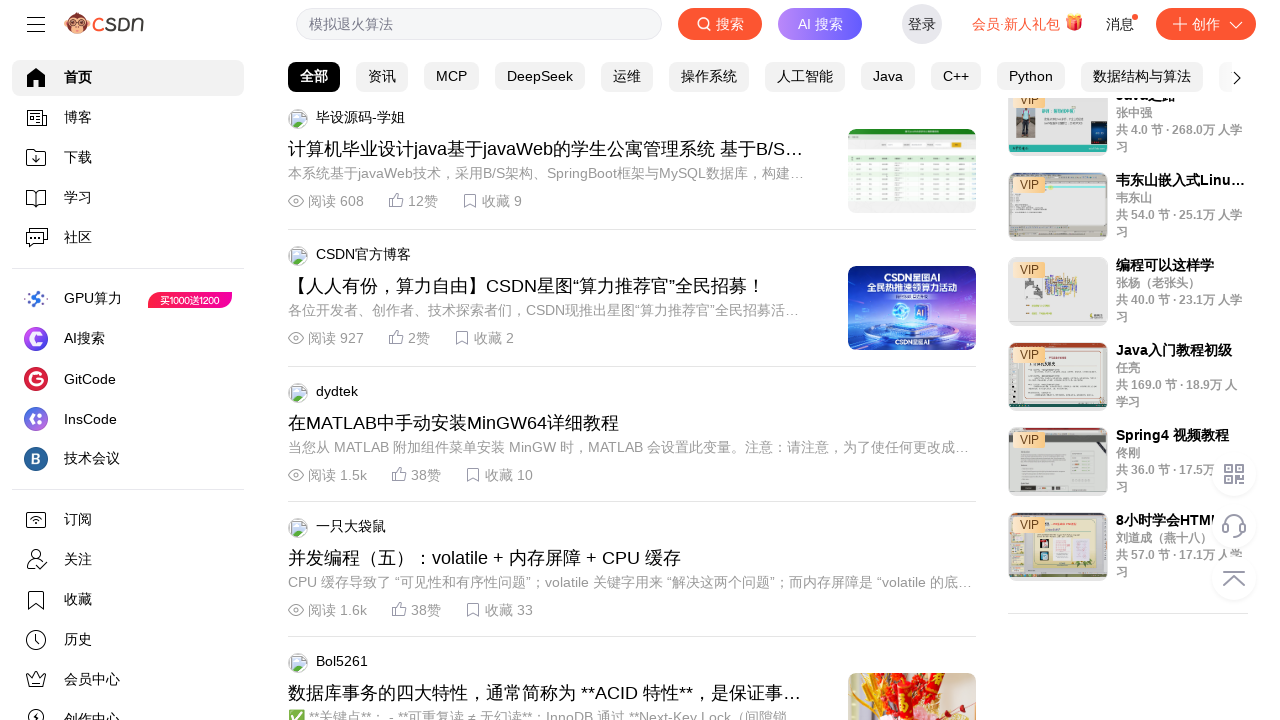

Pressed down arrow key to scroll
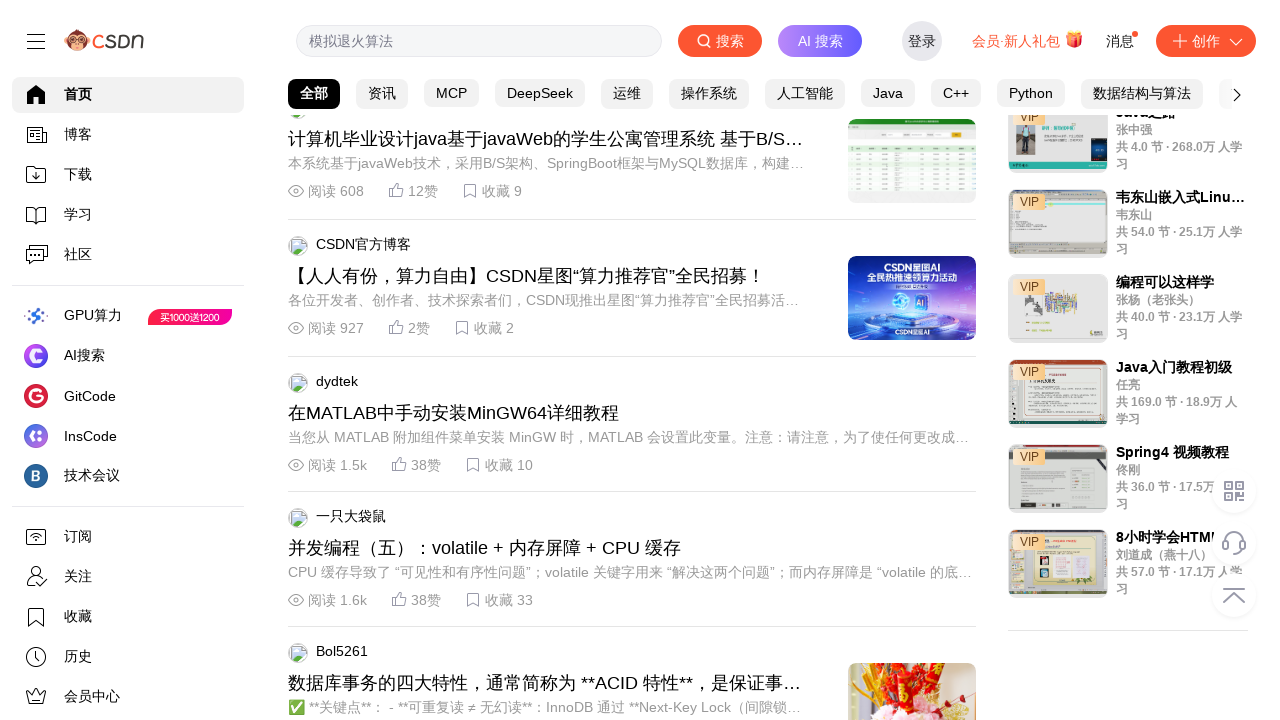

Waited 100ms between scroll actions
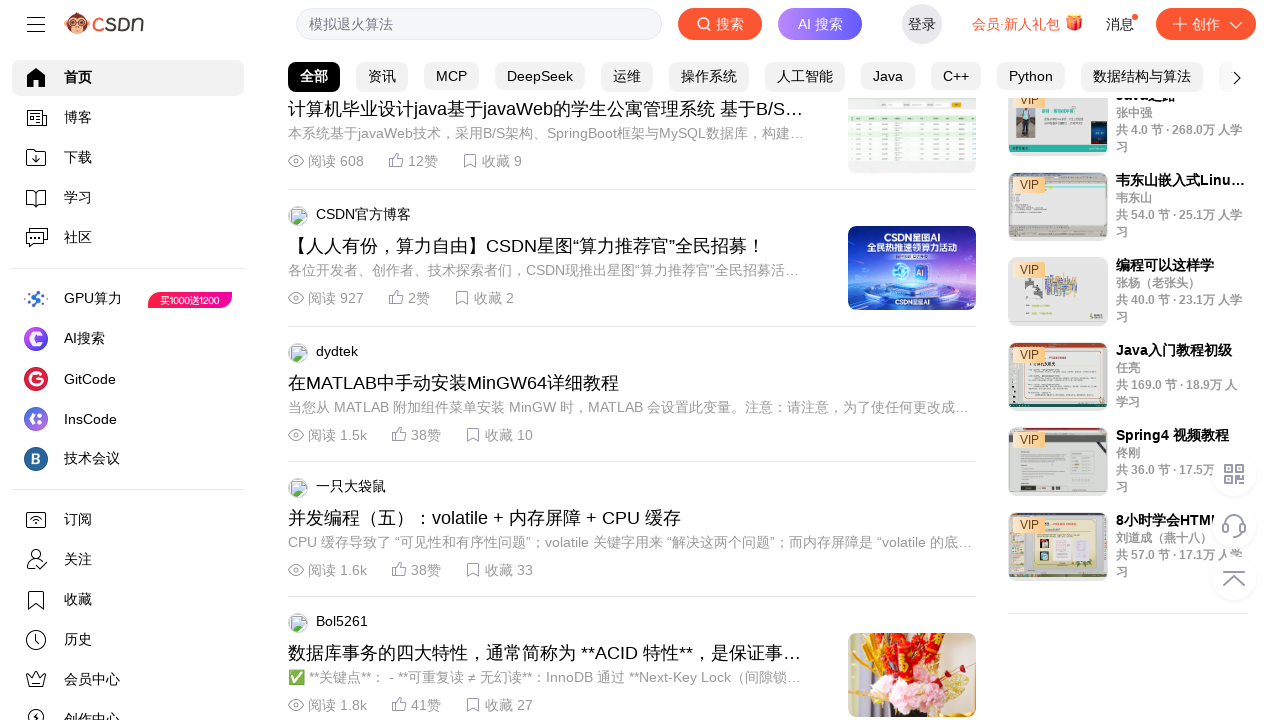

Scrolled page to position 2200px using JavaScript
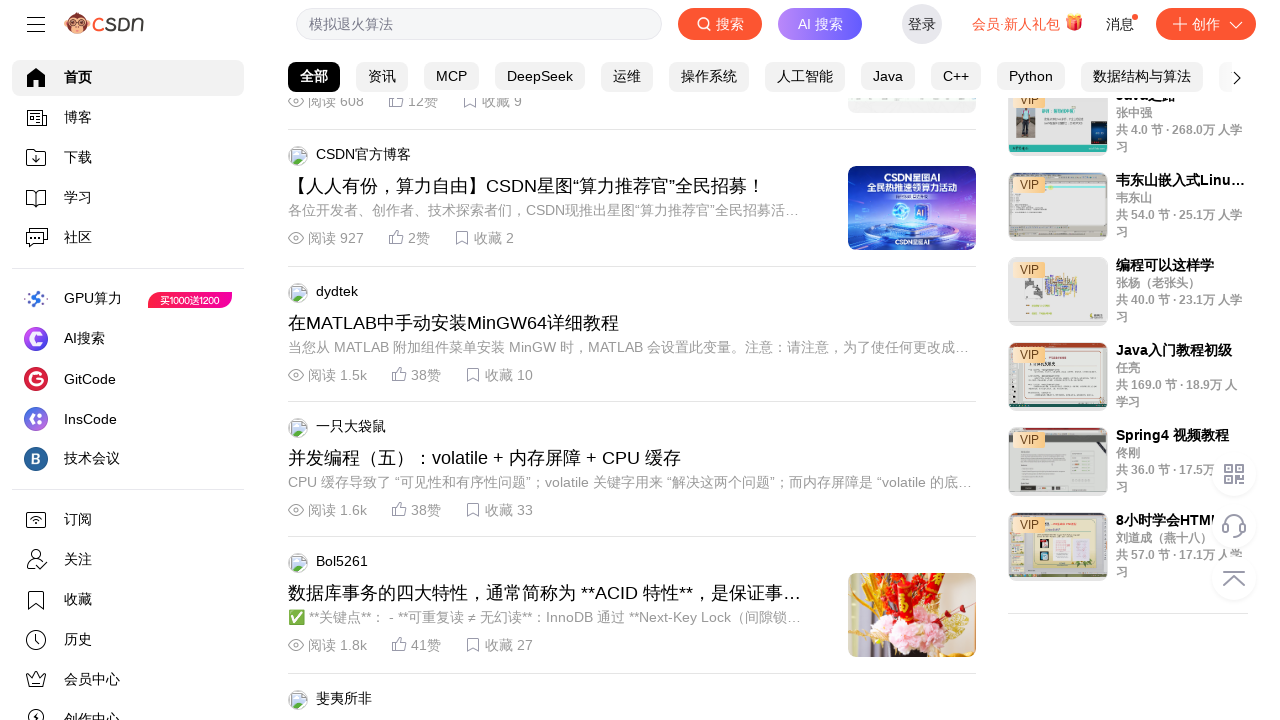

Pressed down arrow key to scroll
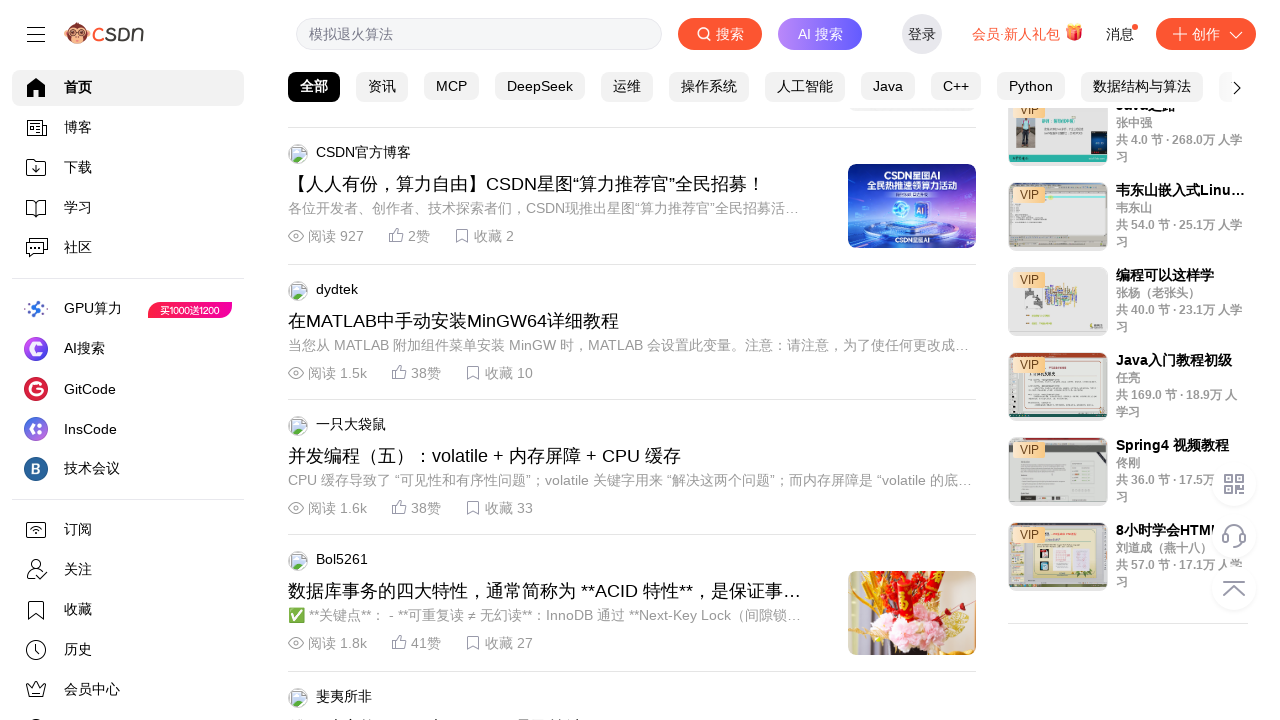

Waited 100ms between scroll actions
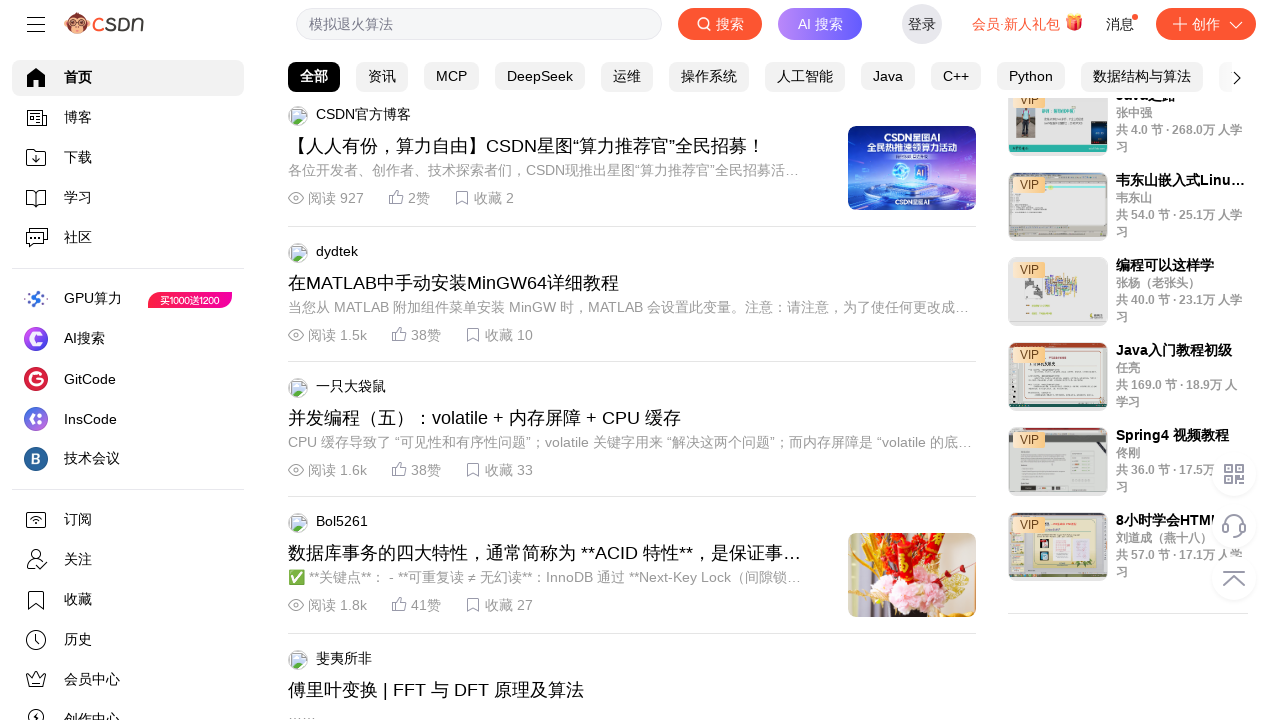

Scrolled page to position 2300px using JavaScript
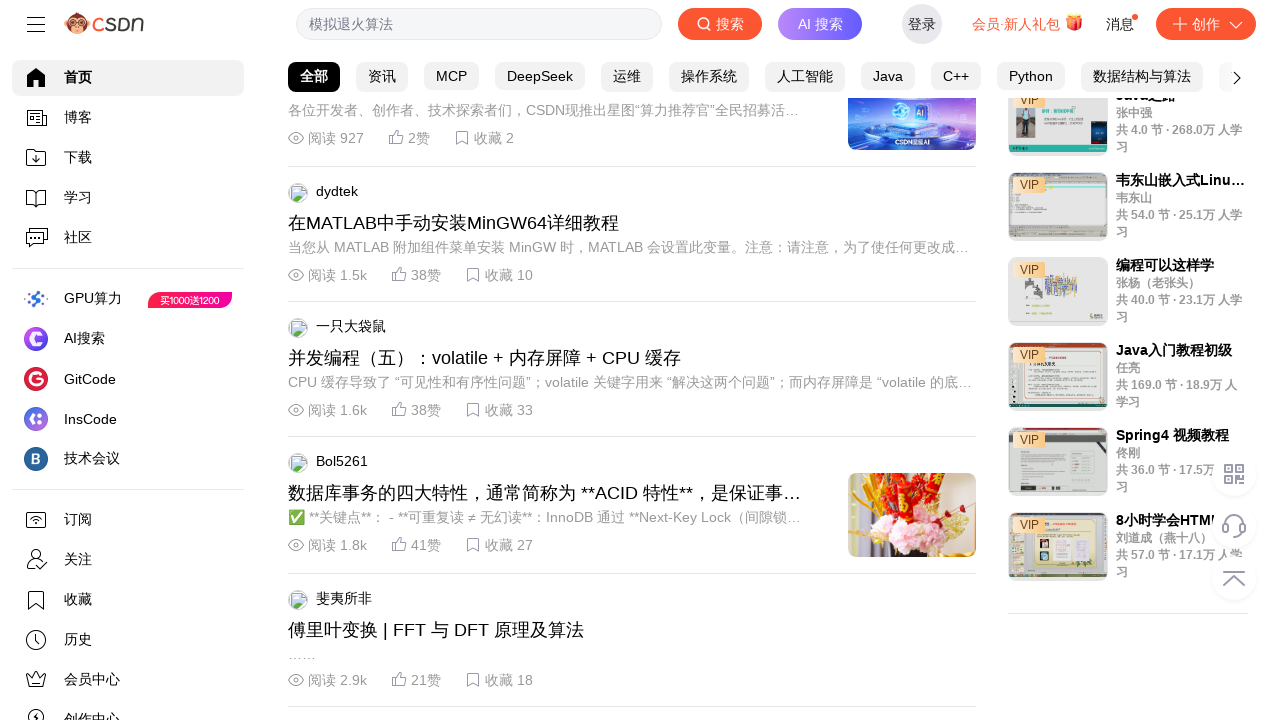

Pressed down arrow key to scroll
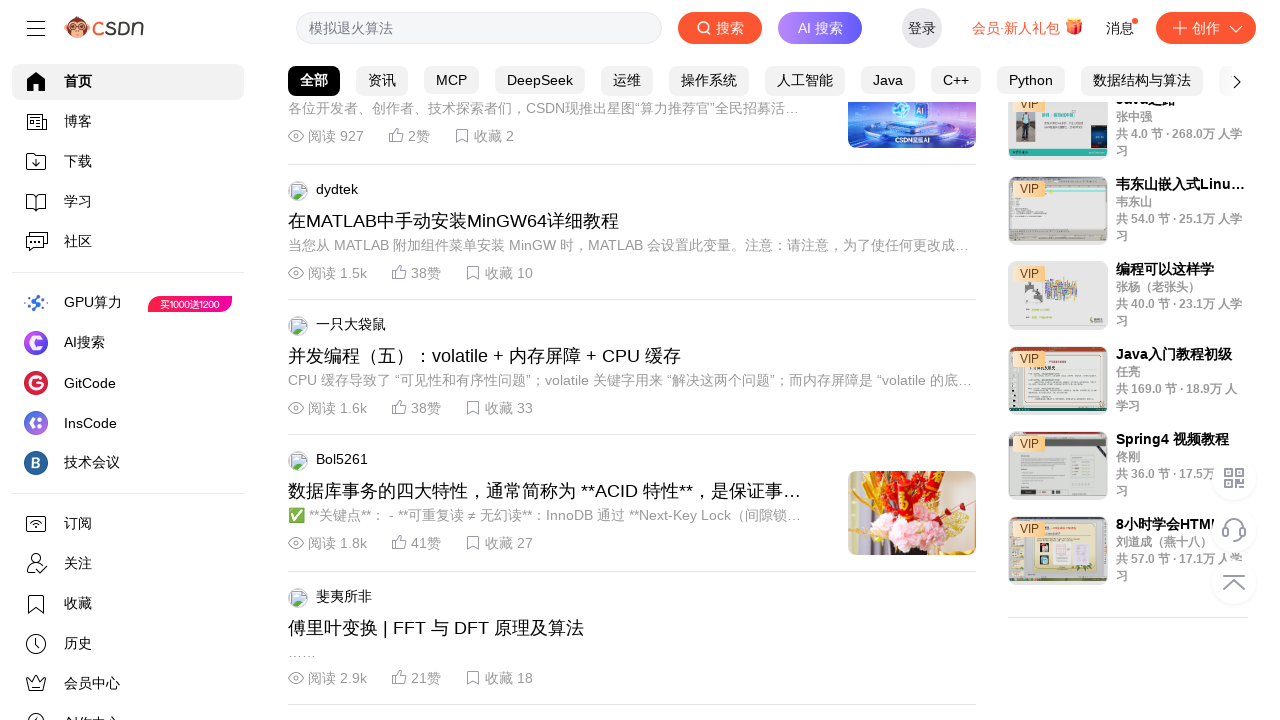

Waited 100ms between scroll actions
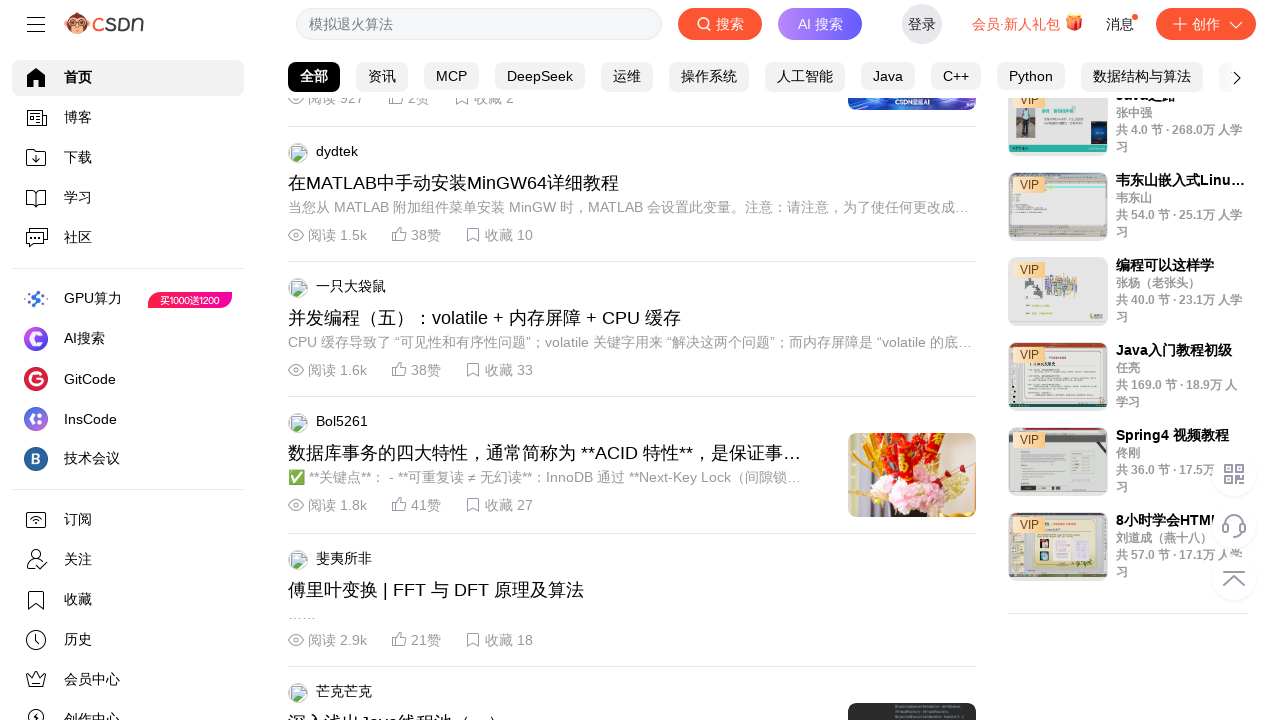

Scrolled page to position 2400px using JavaScript
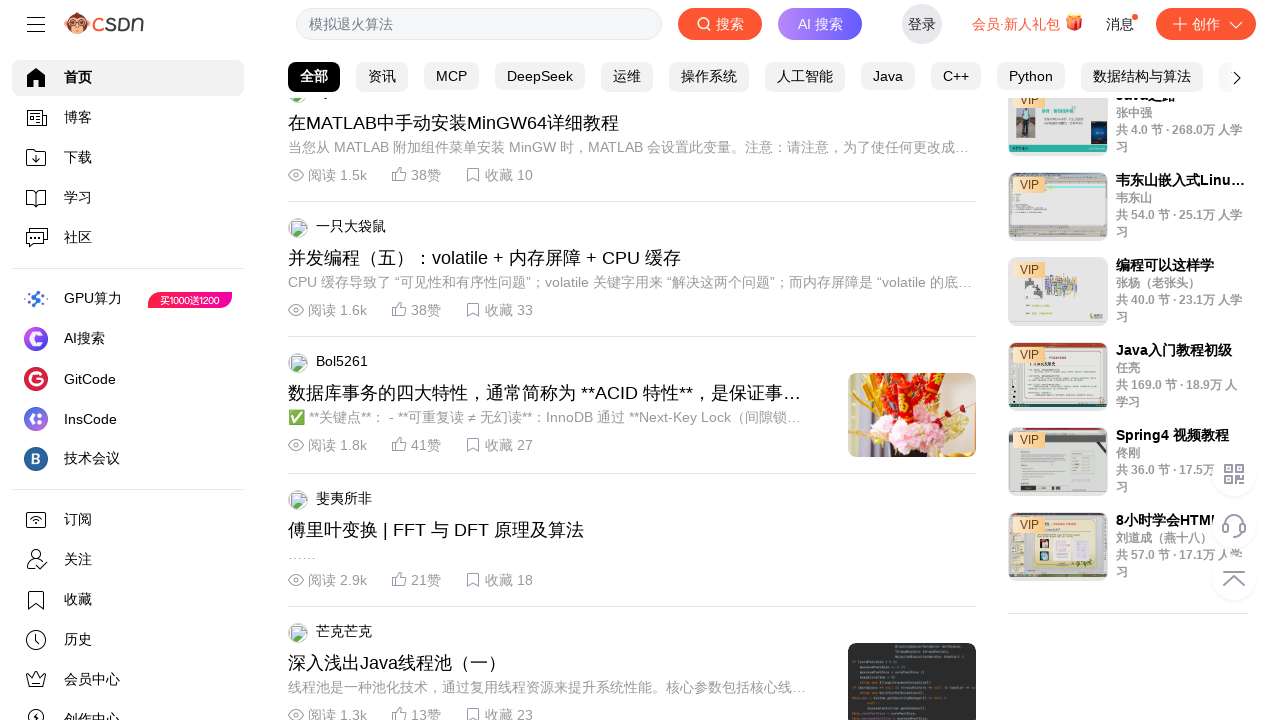

Pressed down arrow key to scroll
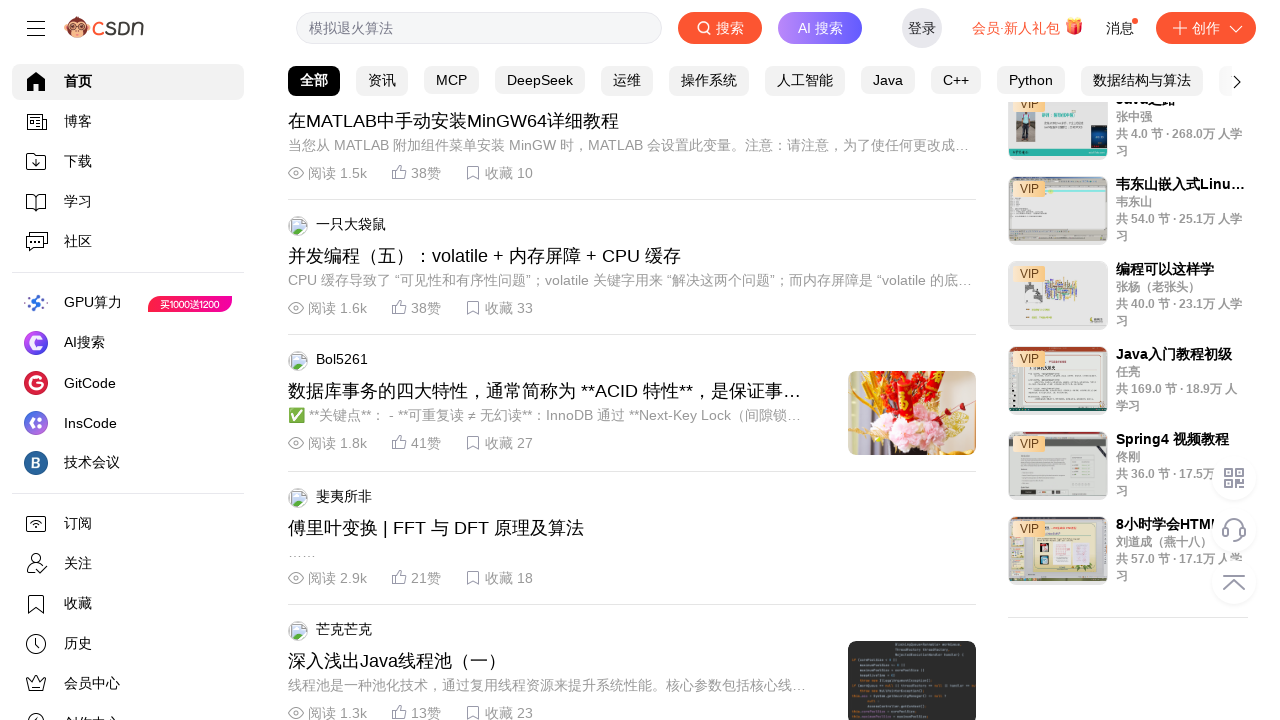

Waited 100ms between scroll actions
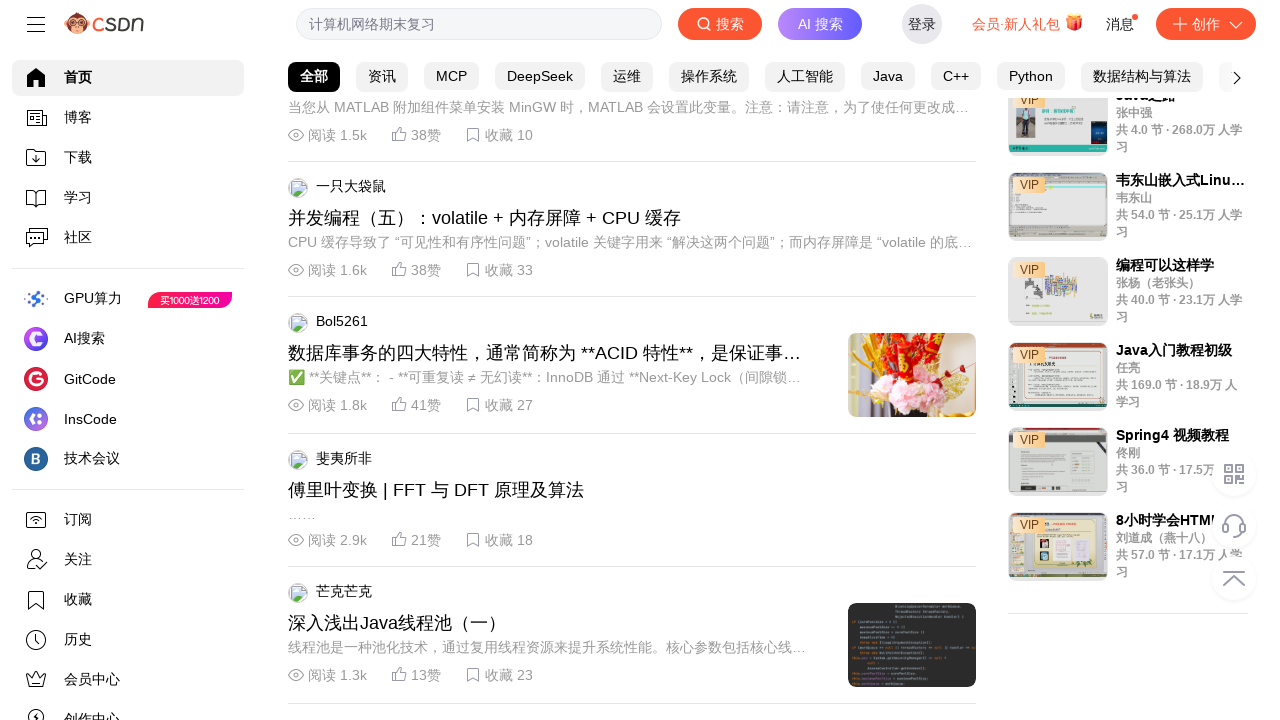

Scrolled page to position 2500px using JavaScript
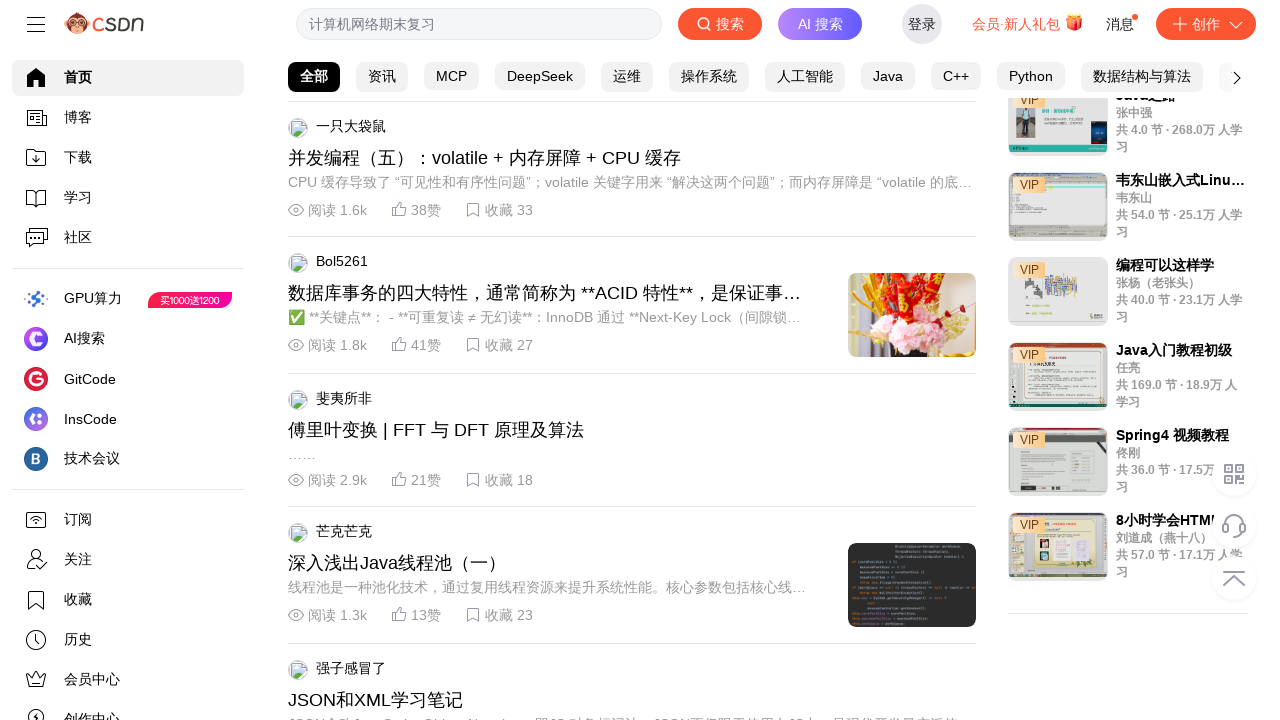

Pressed down arrow key to scroll
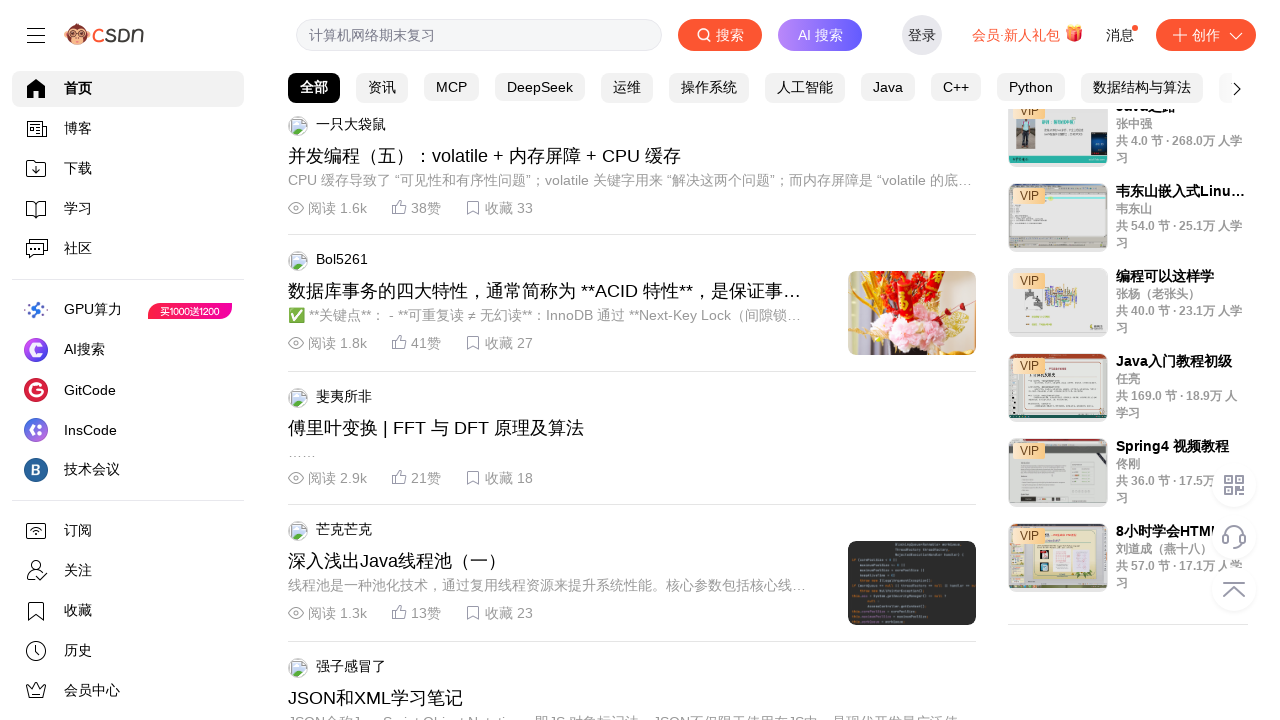

Waited 100ms between scroll actions
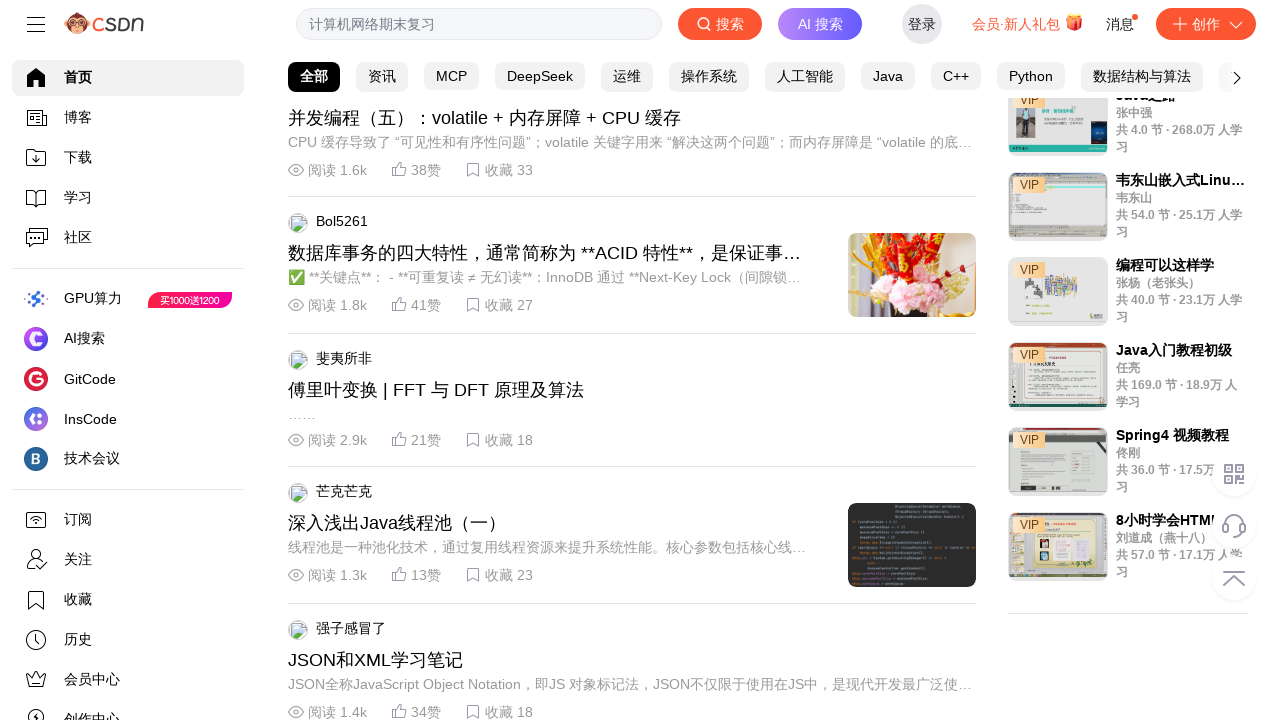

Scrolled page to position 2600px using JavaScript
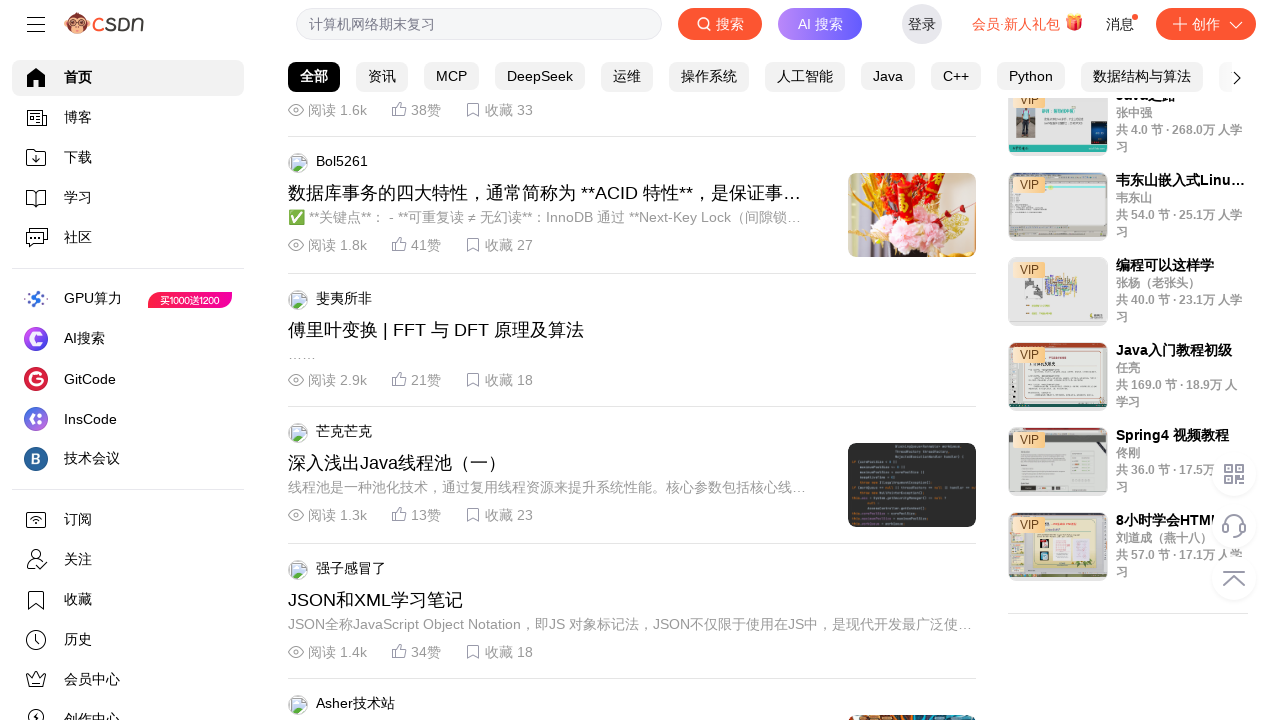

Pressed down arrow key to scroll
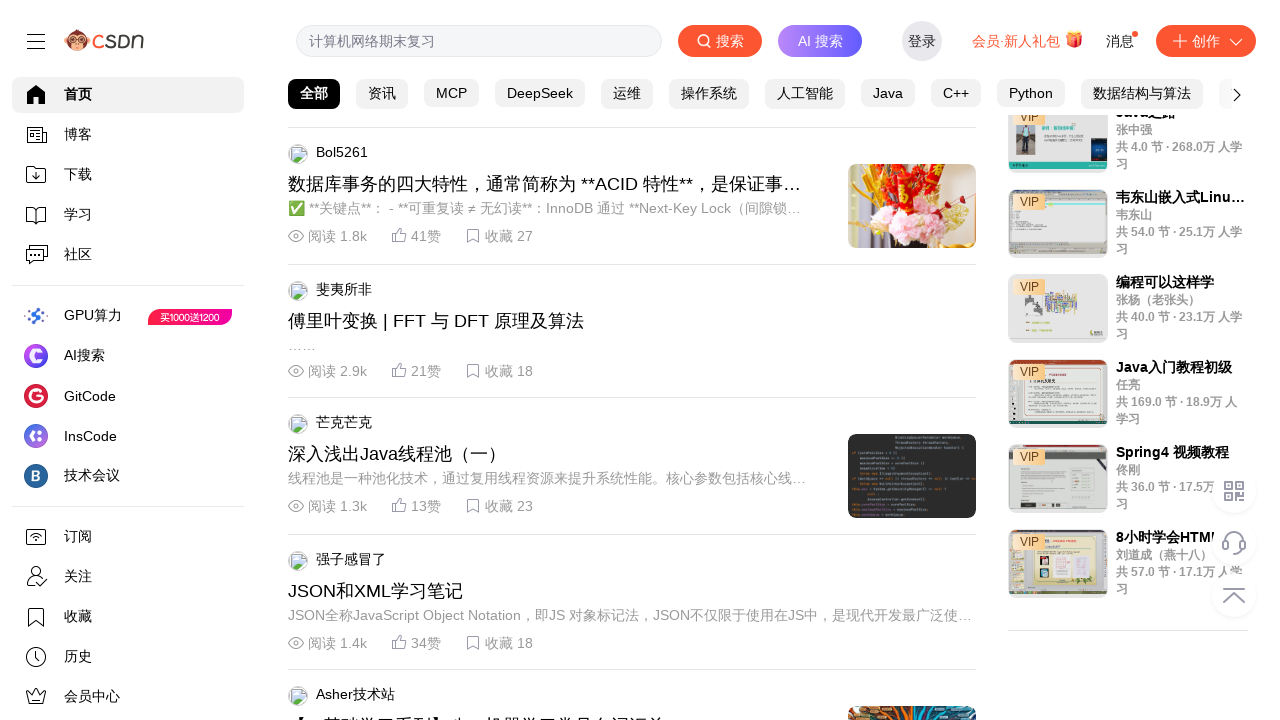

Waited 100ms between scroll actions
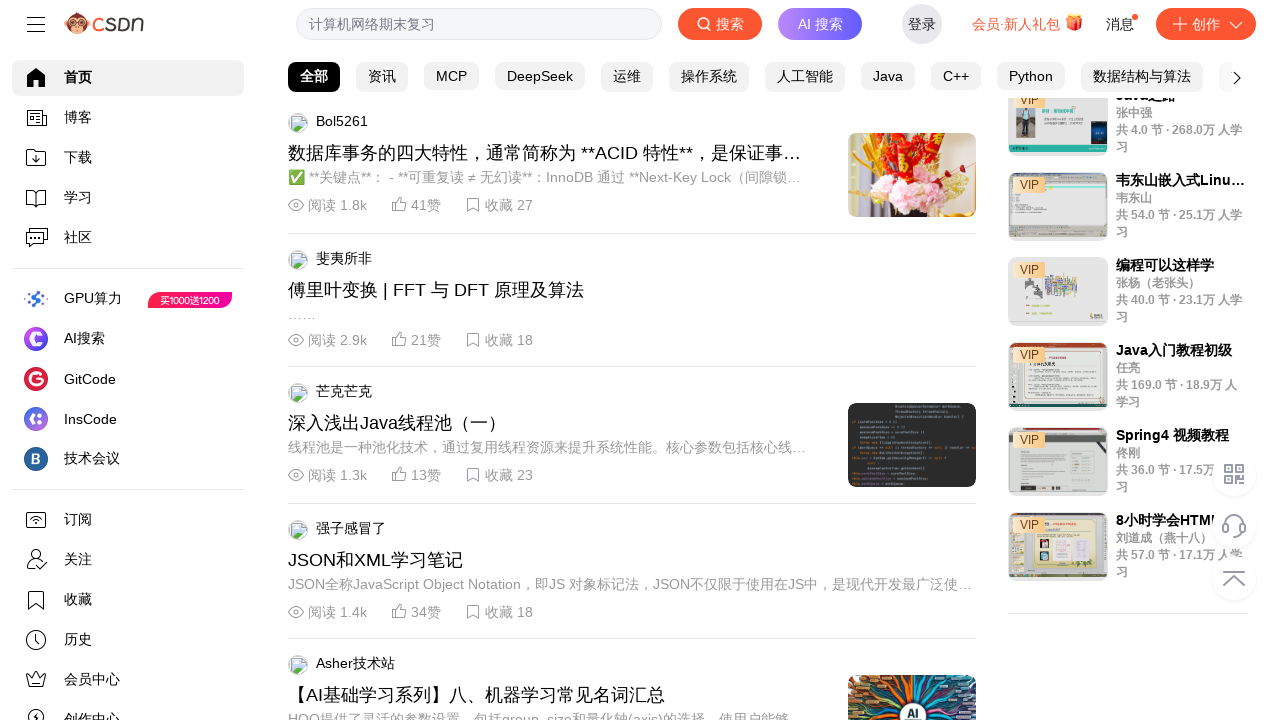

Scrolled page to position 2700px using JavaScript
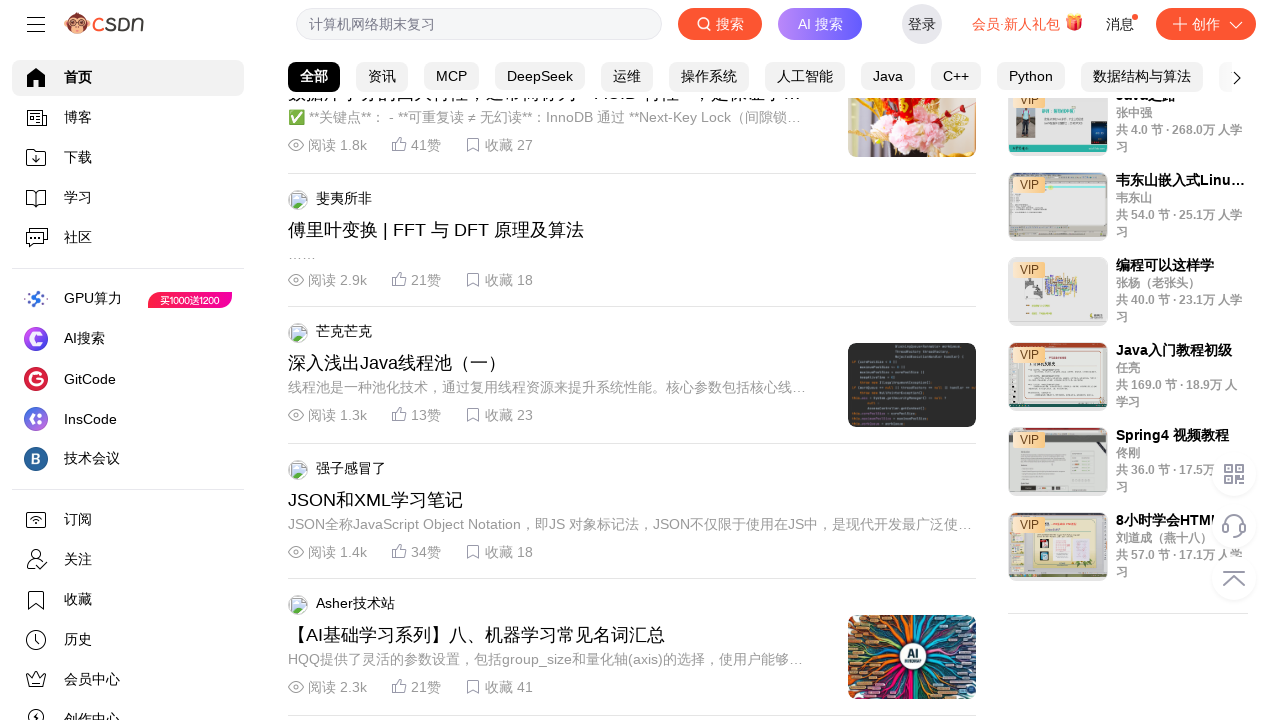

Pressed down arrow key to scroll
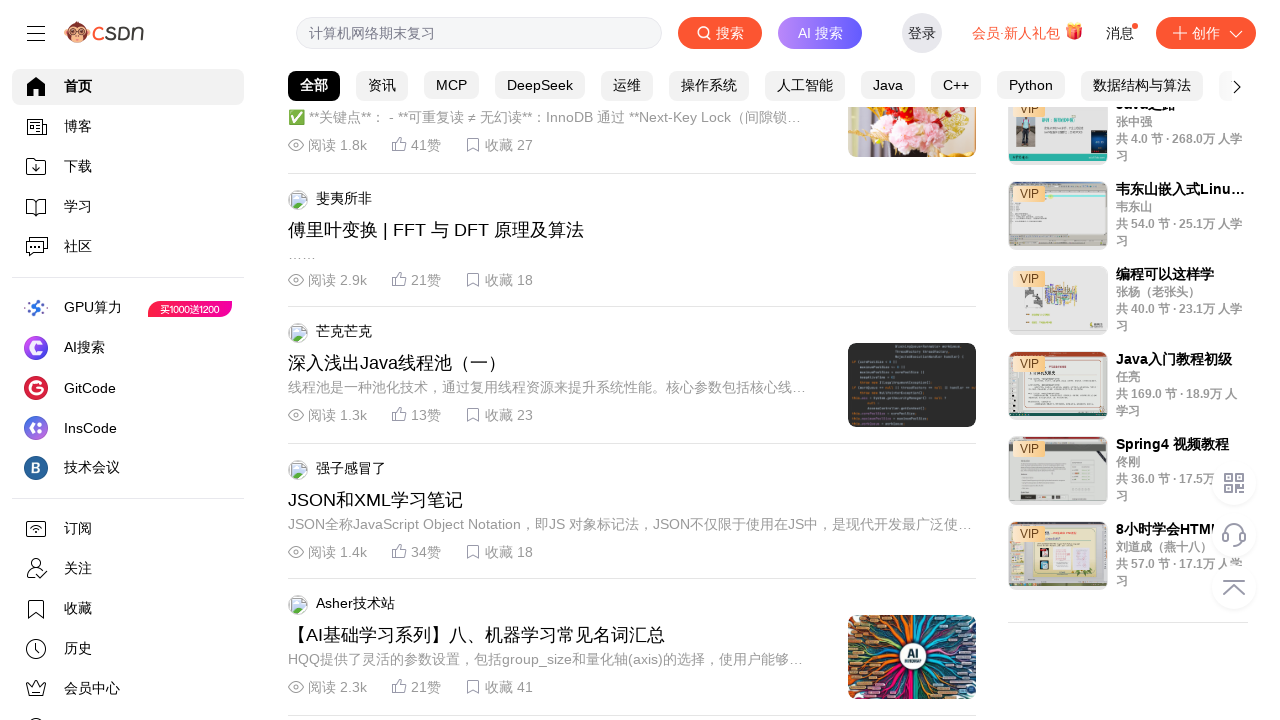

Waited 100ms between scroll actions
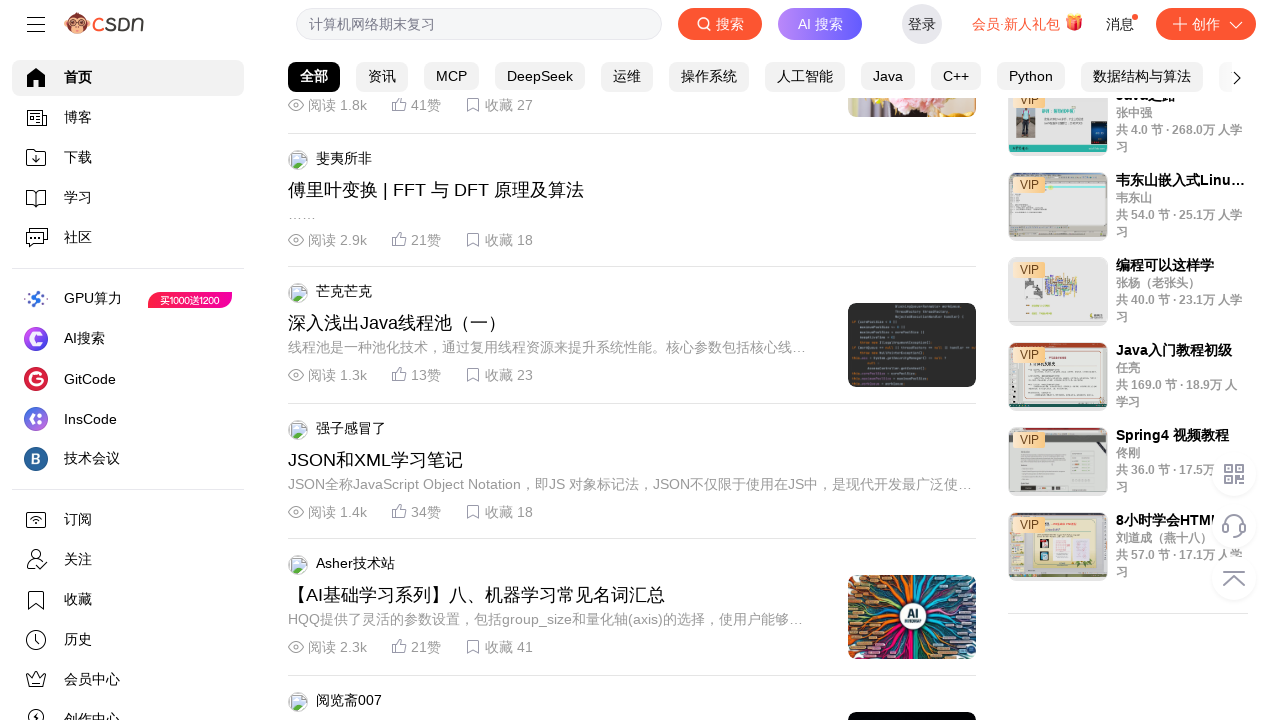

Scrolled page to position 2800px using JavaScript
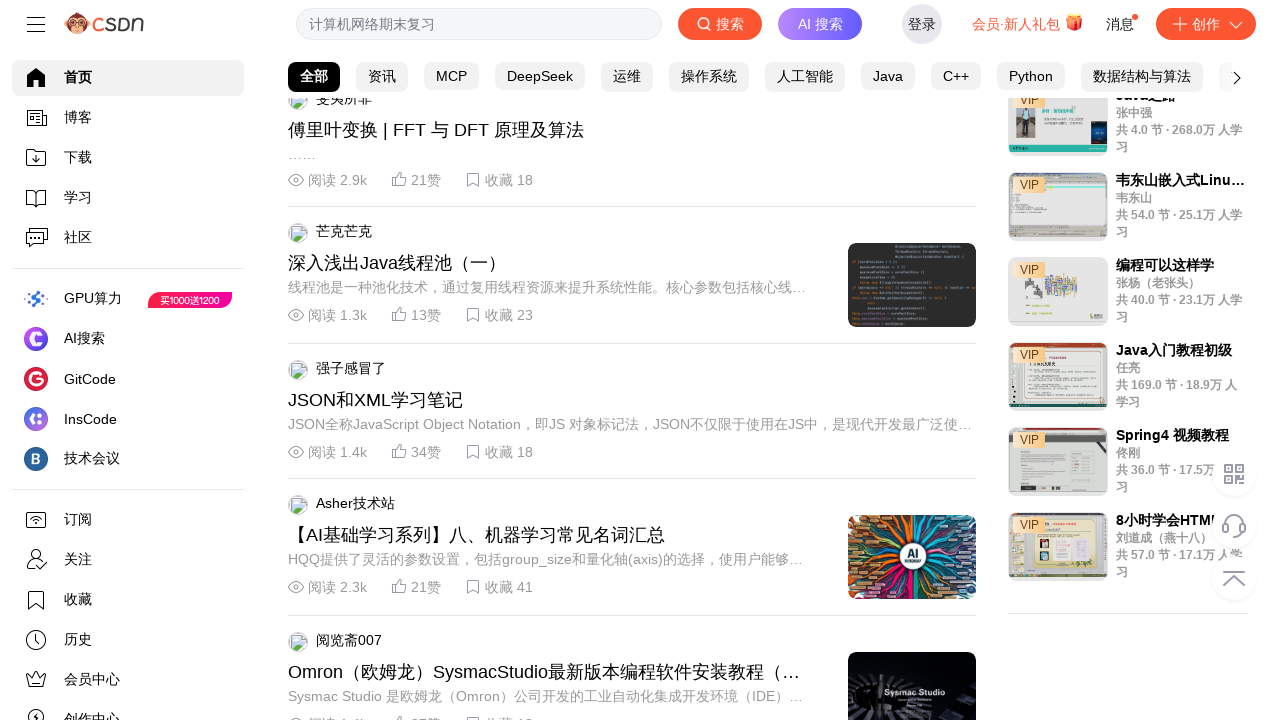

Pressed down arrow key to scroll
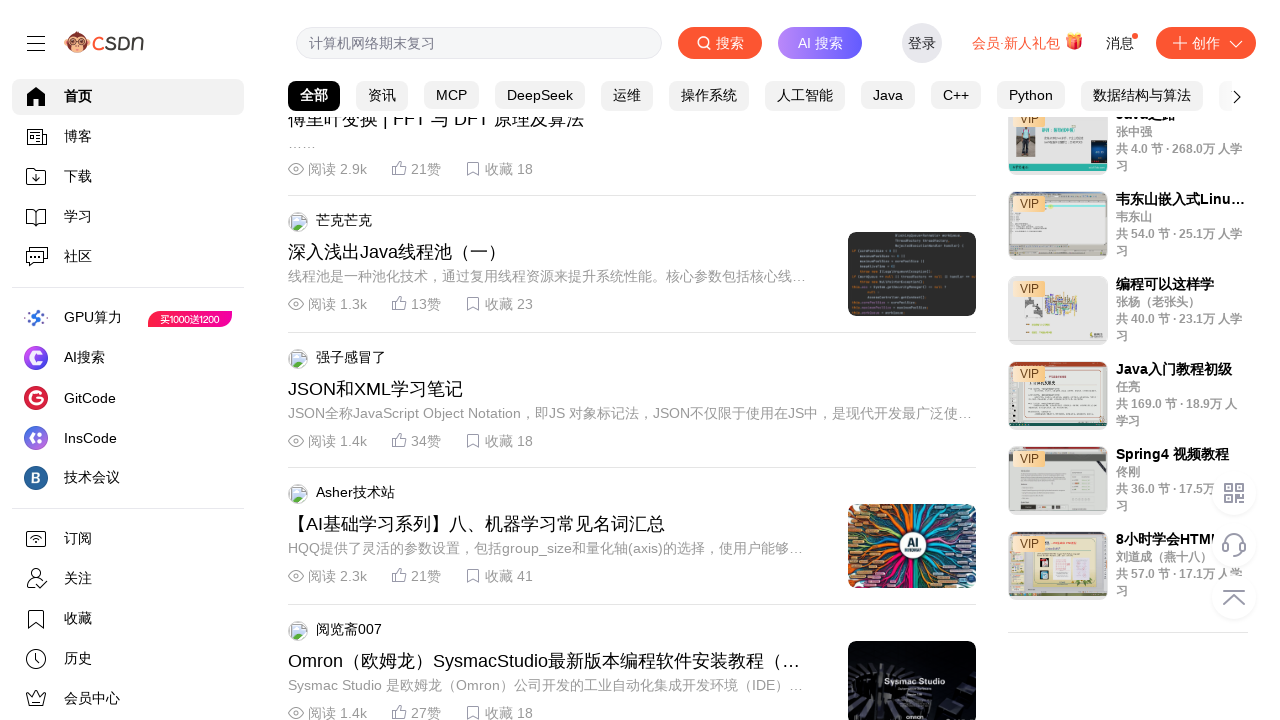

Waited 100ms between scroll actions
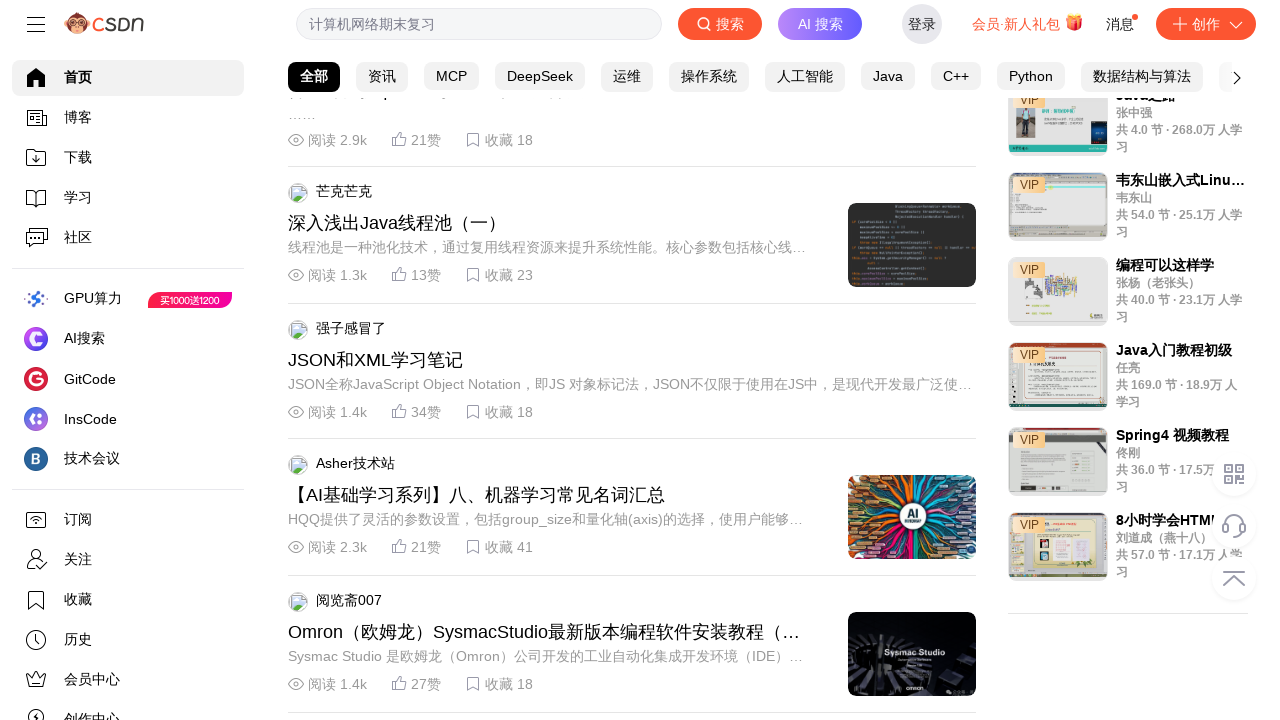

Scrolled page to position 2900px using JavaScript
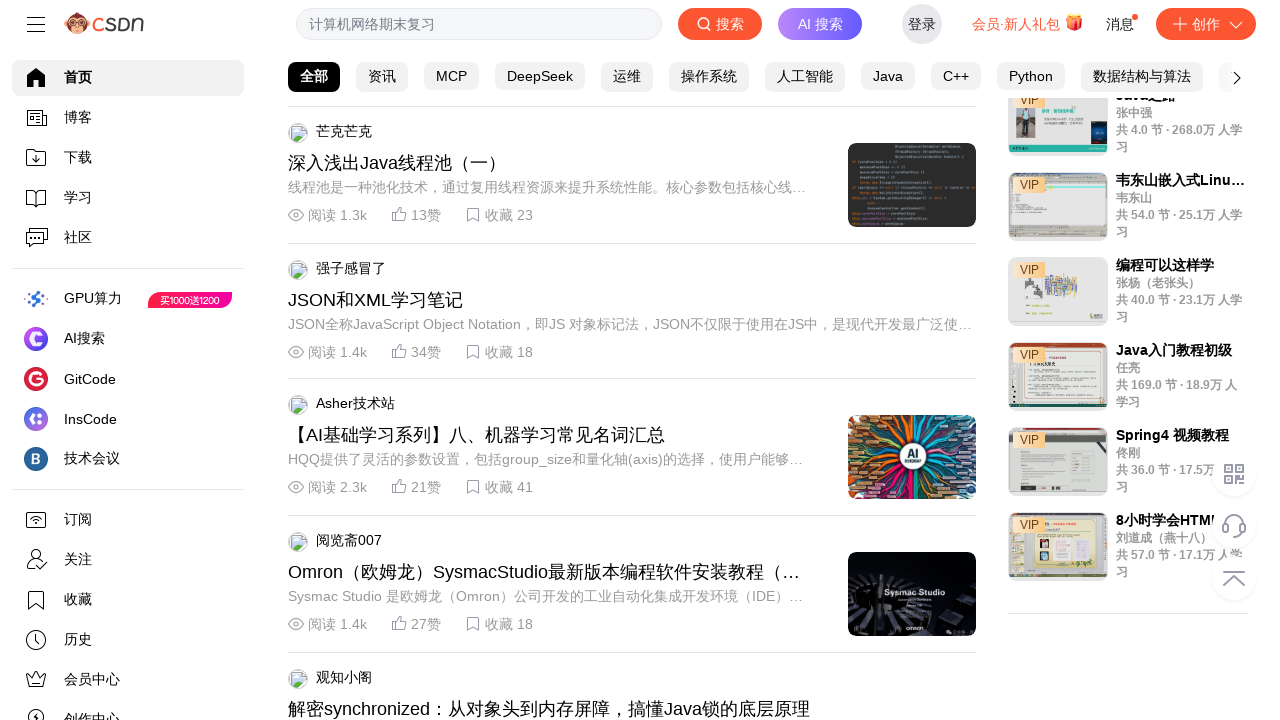

Pressed down arrow key to scroll
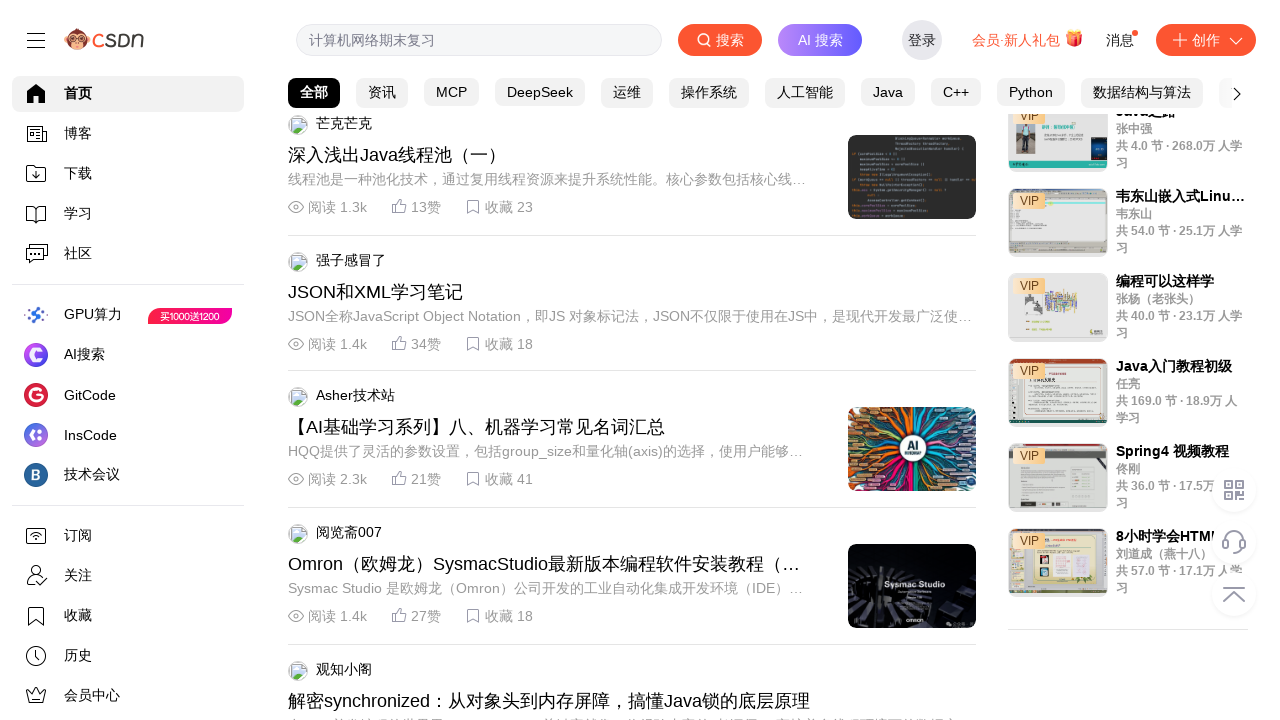

Waited 100ms between scroll actions
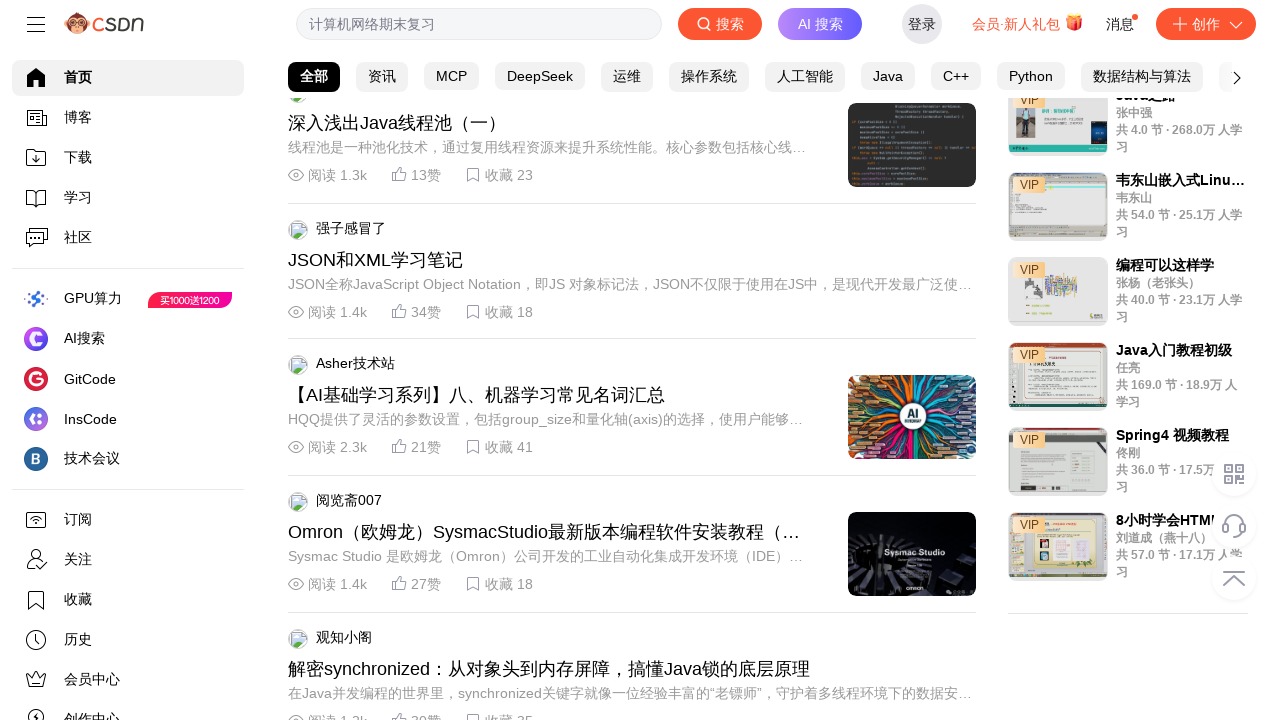

Scrolled page to position 3000px using JavaScript
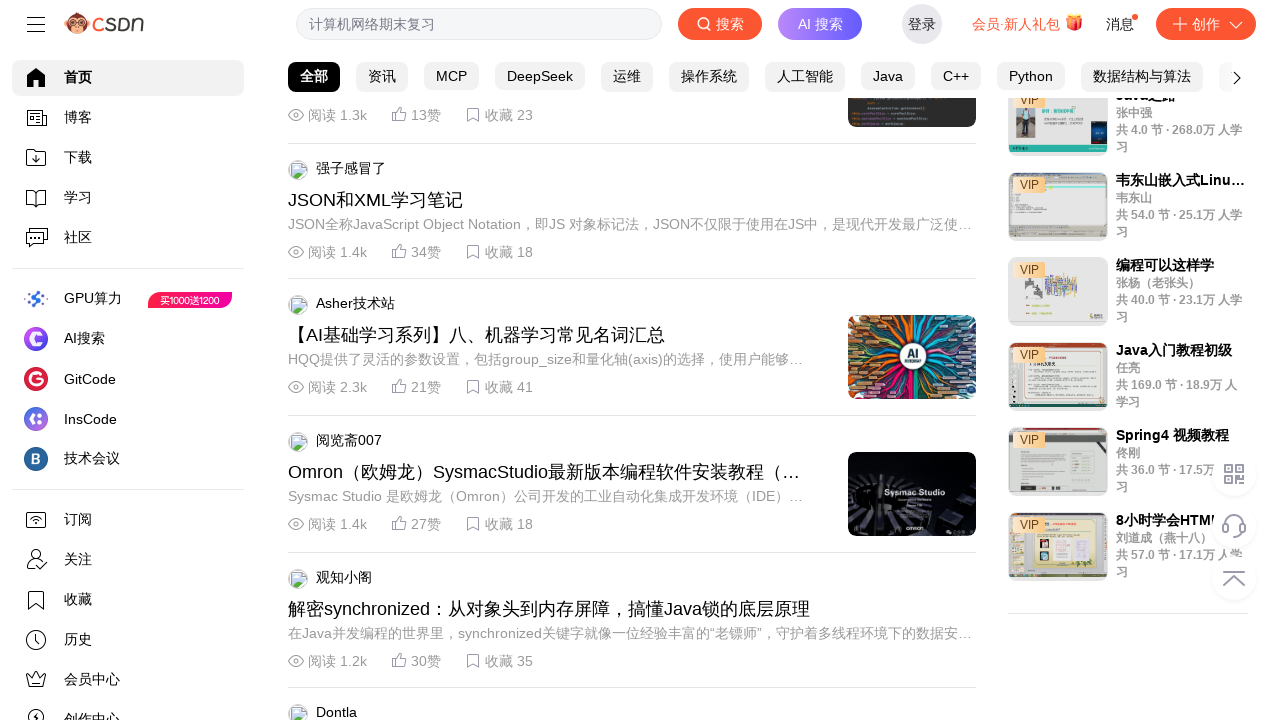

Pressed down arrow key to scroll
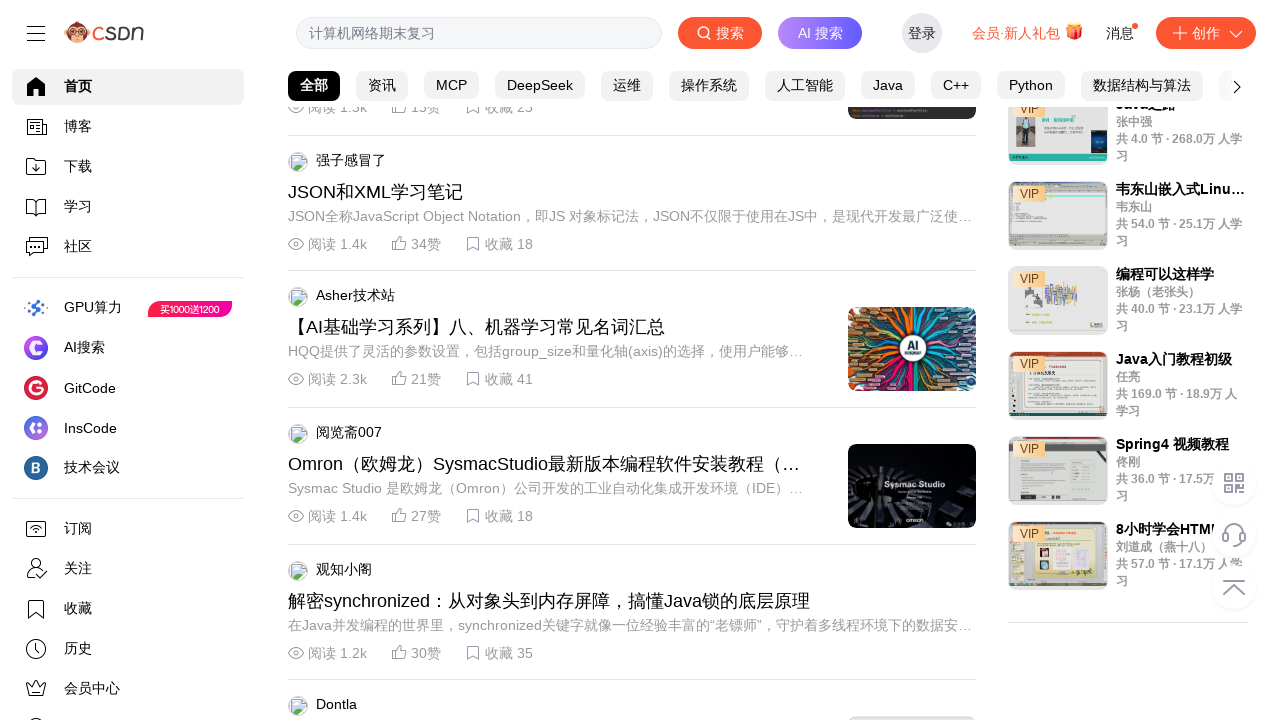

Waited 100ms between scroll actions
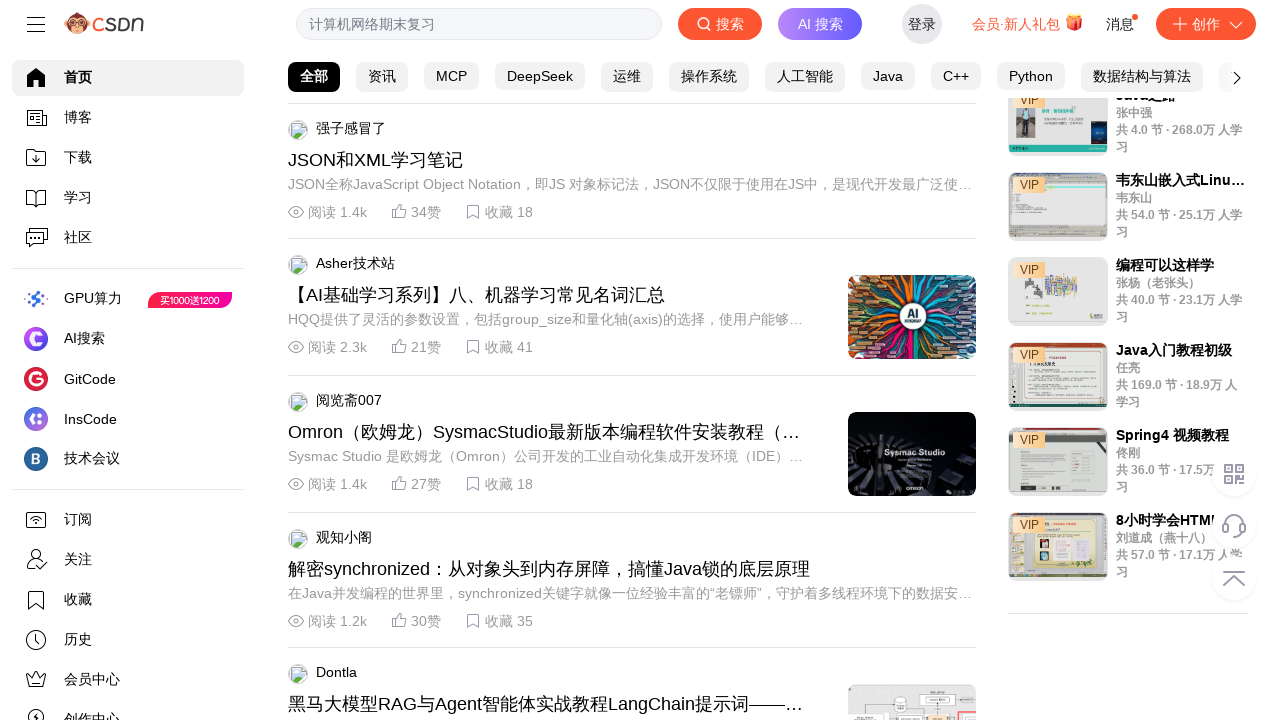

Scrolled page to position 3100px using JavaScript
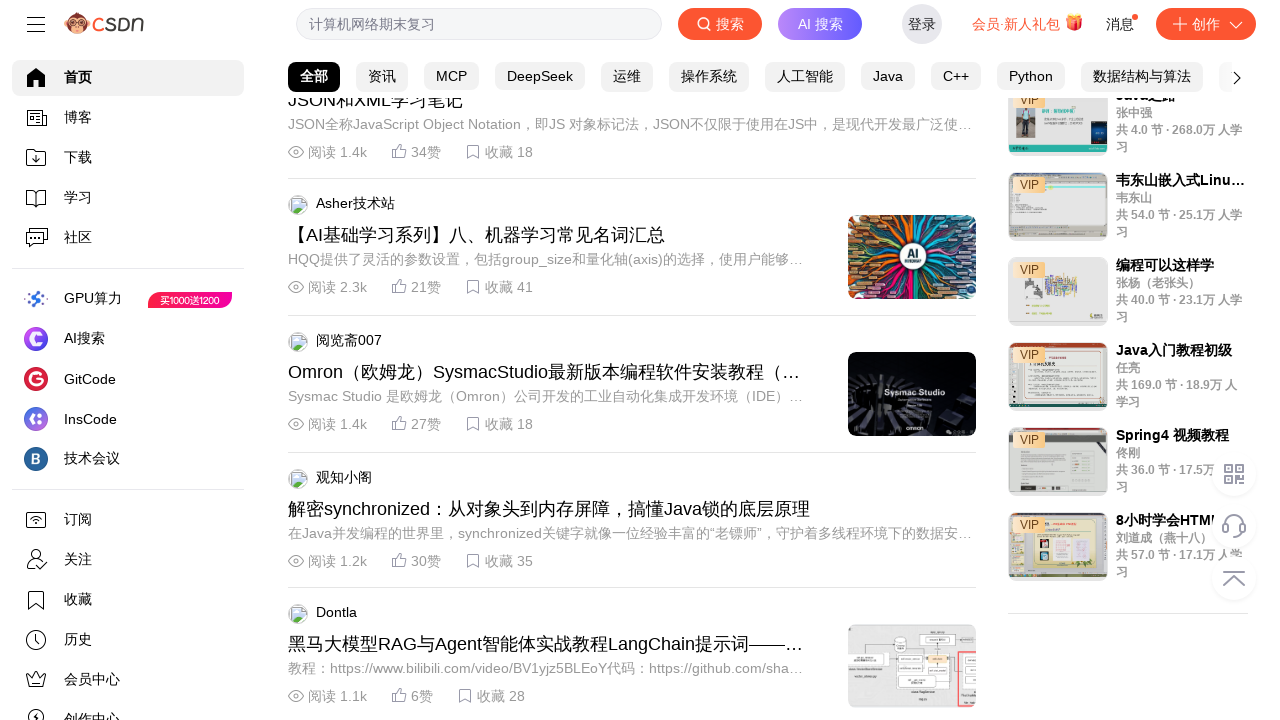

Pressed down arrow key to scroll
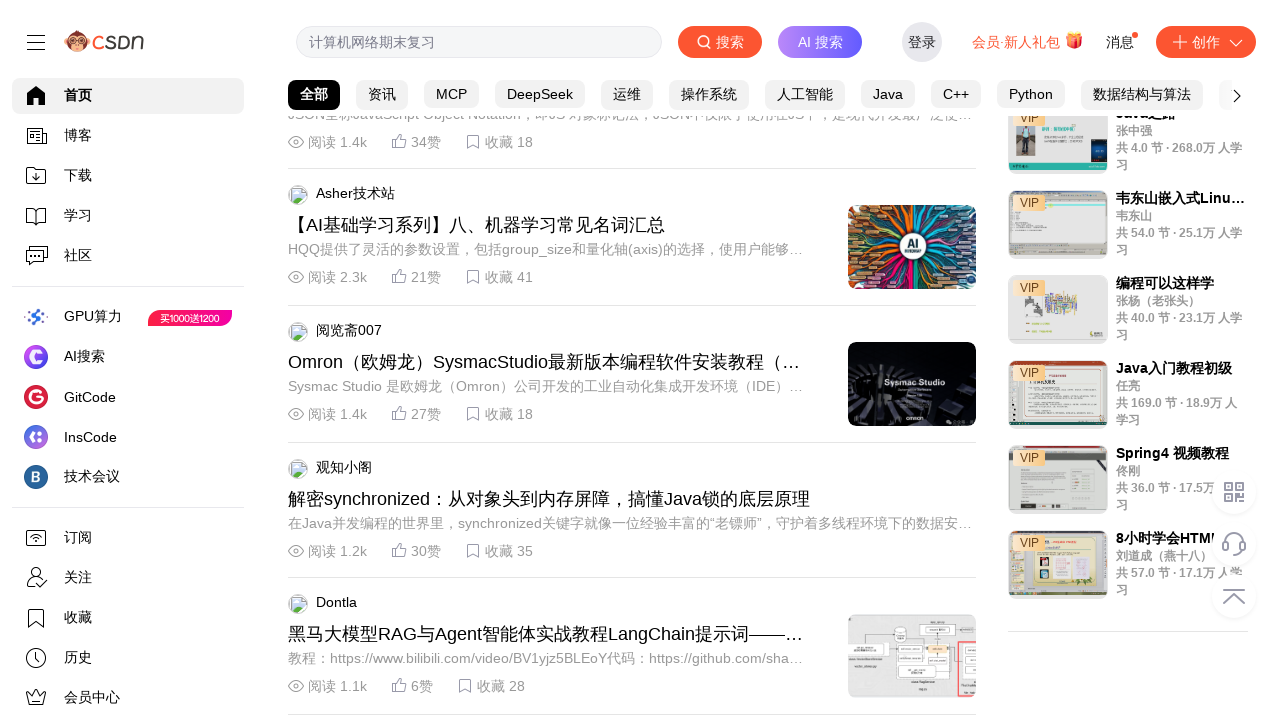

Waited 100ms between scroll actions
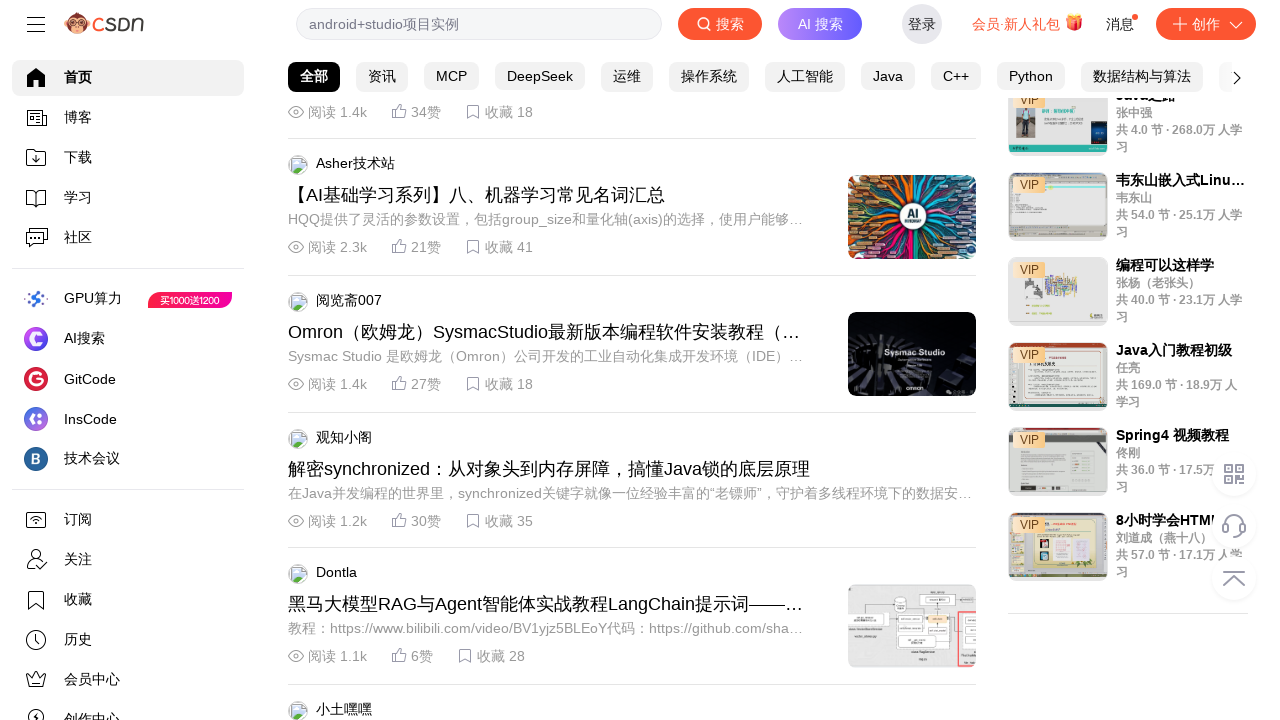

Scrolled page to position 3200px using JavaScript
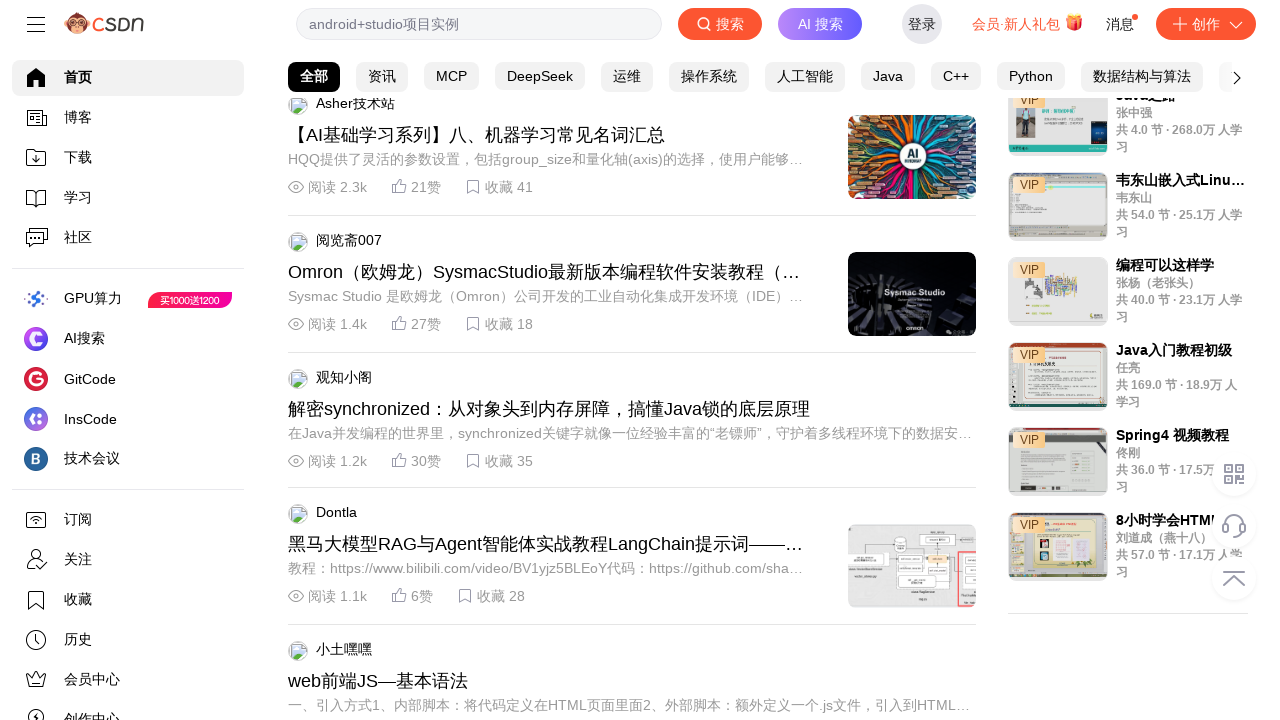

Pressed down arrow key to scroll
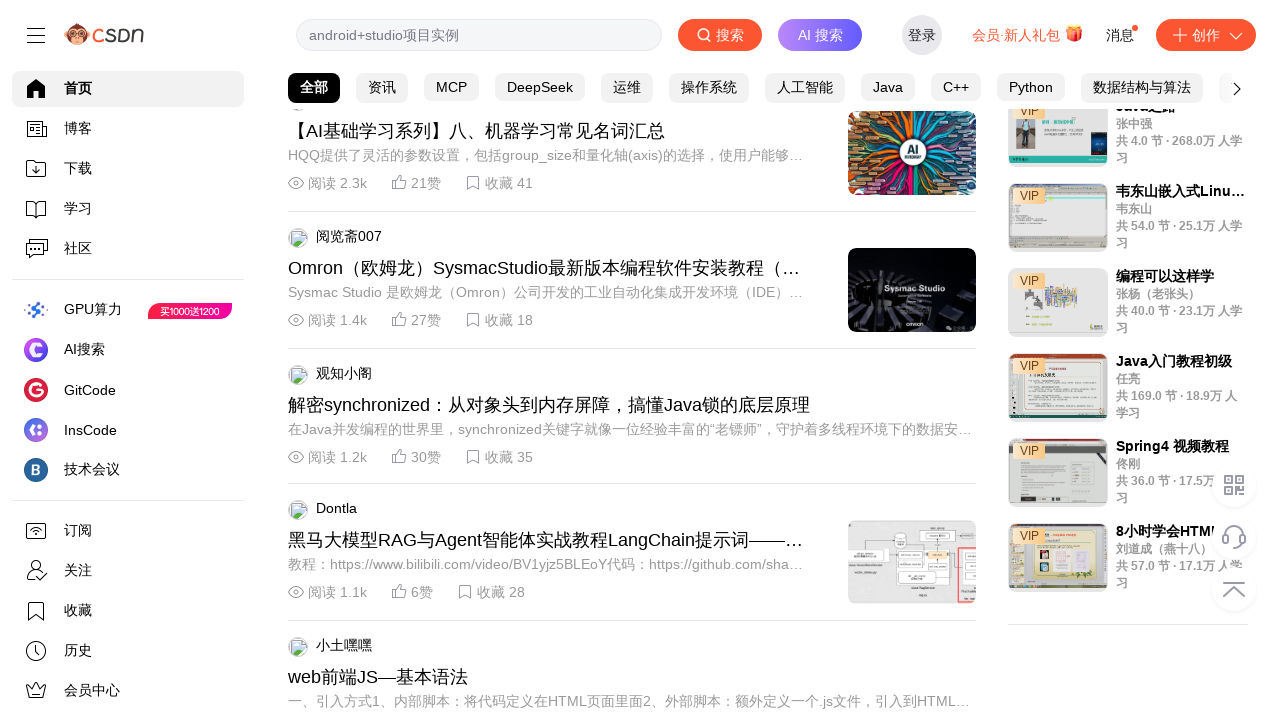

Waited 100ms between scroll actions
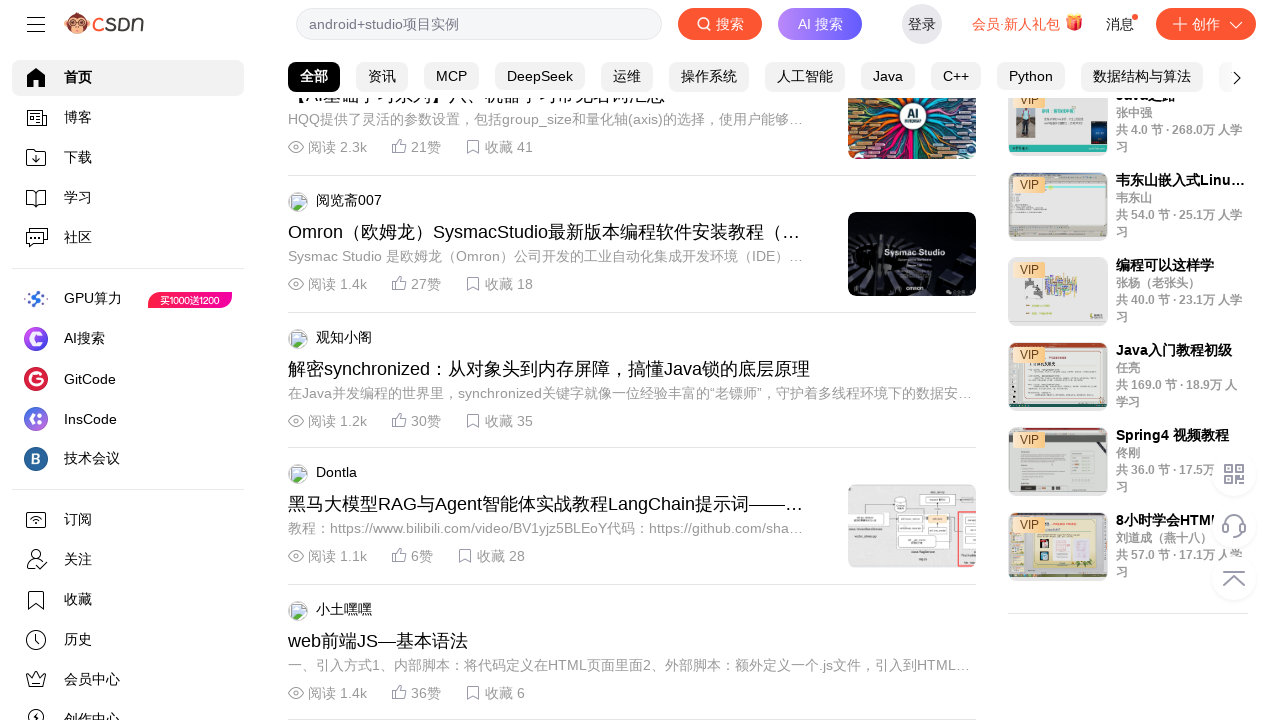

Scrolled page to position 3300px using JavaScript
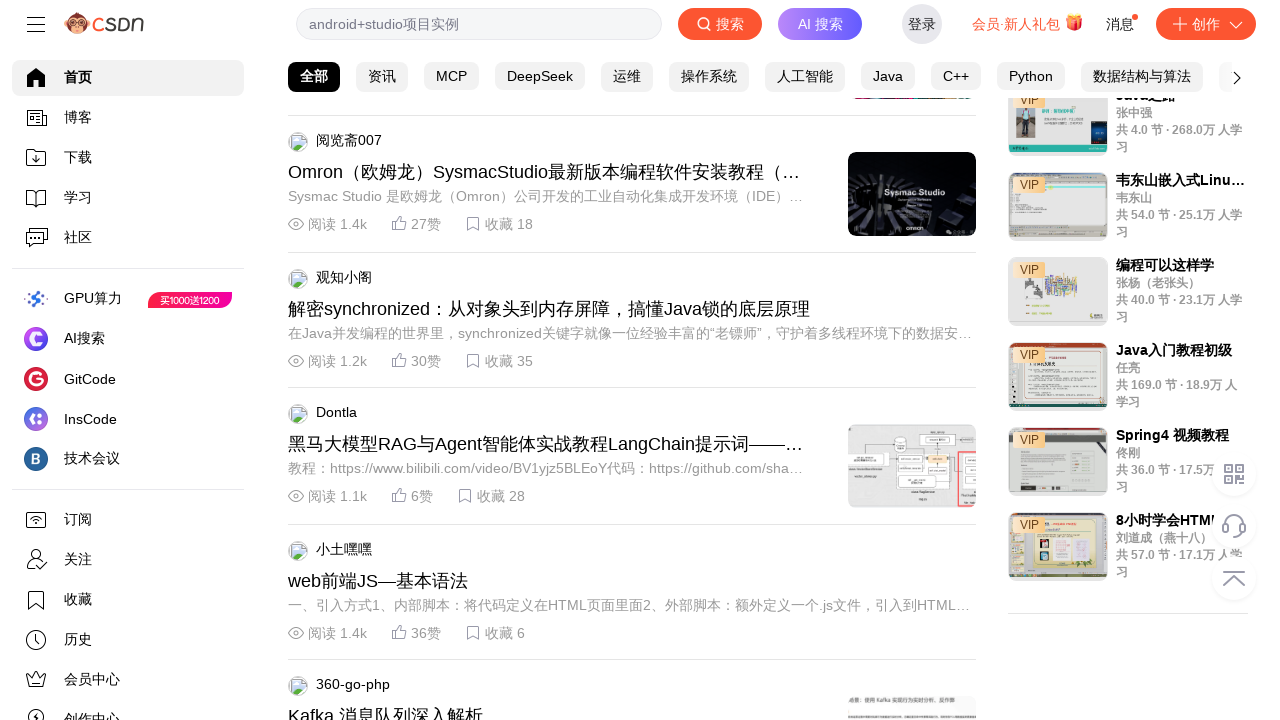

Pressed down arrow key to scroll
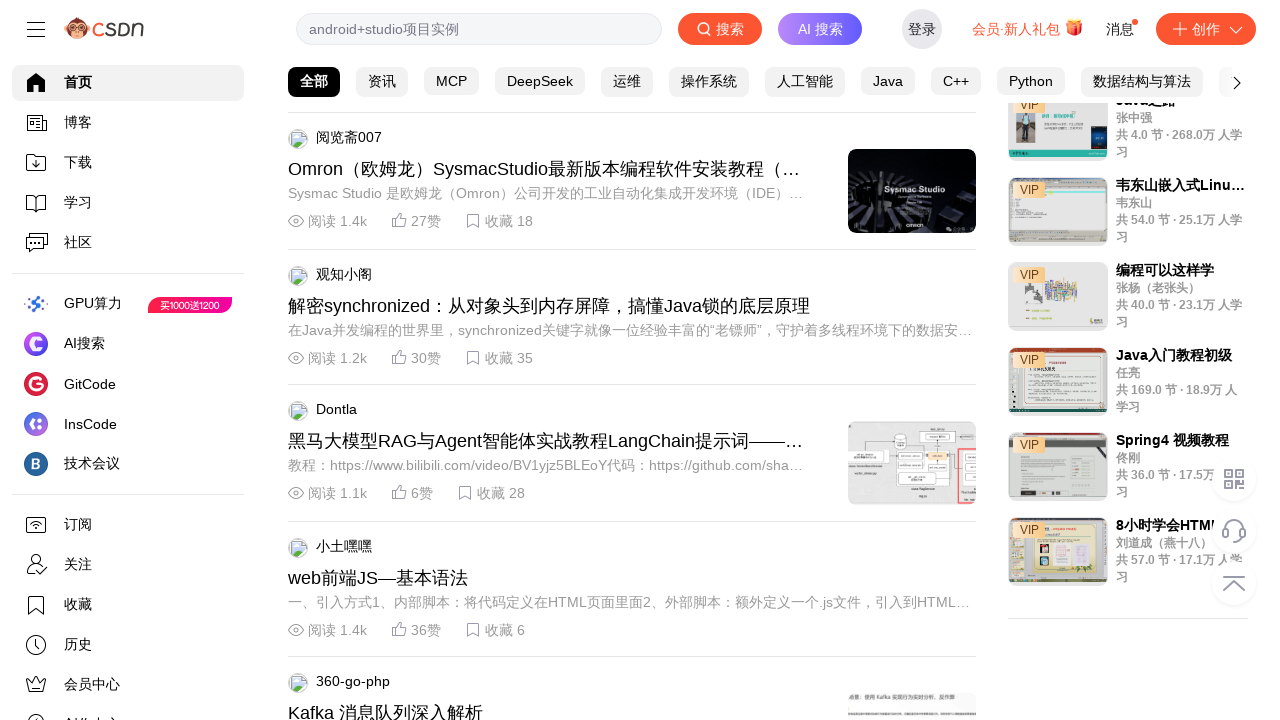

Waited 100ms between scroll actions
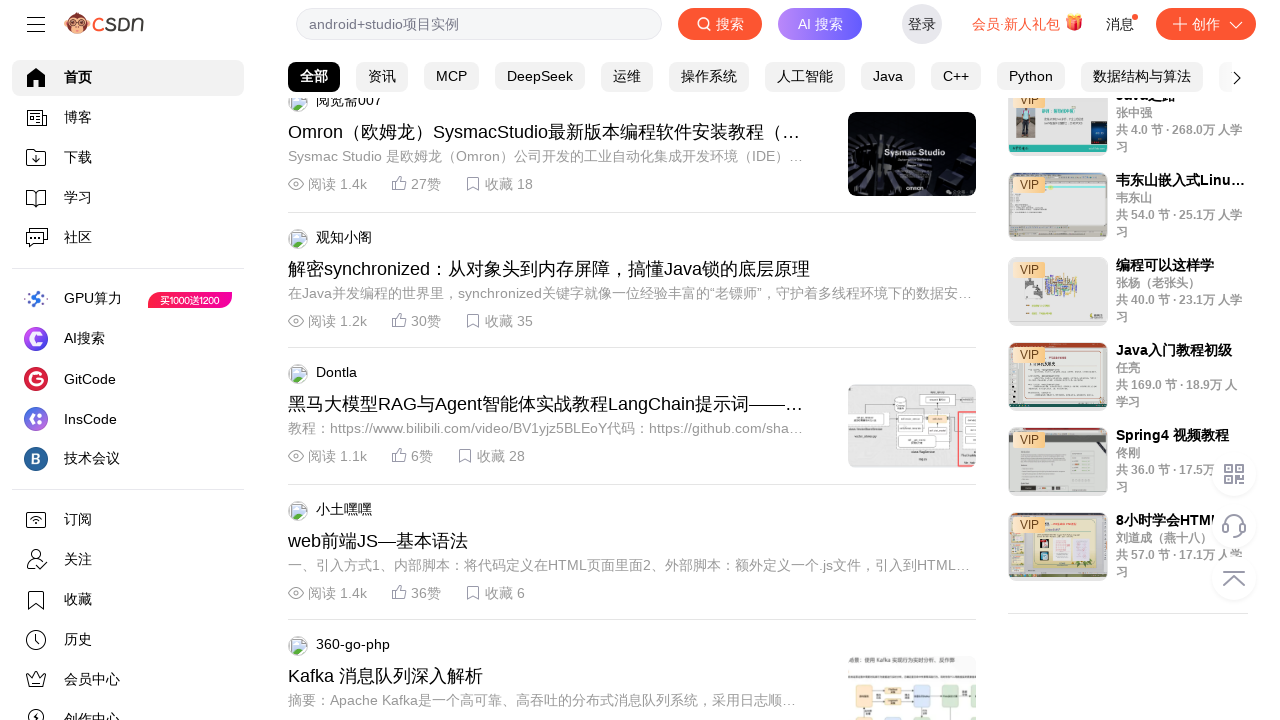

Scrolled page to position 3400px using JavaScript
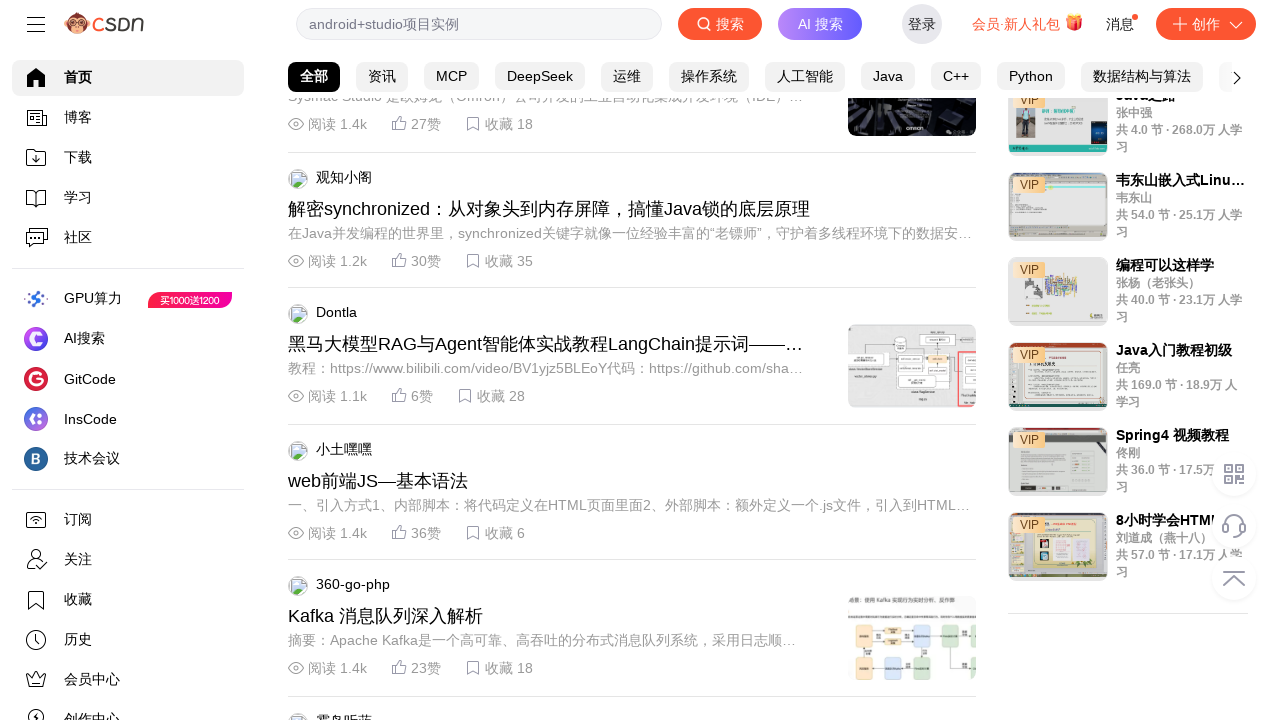

Pressed down arrow key to scroll
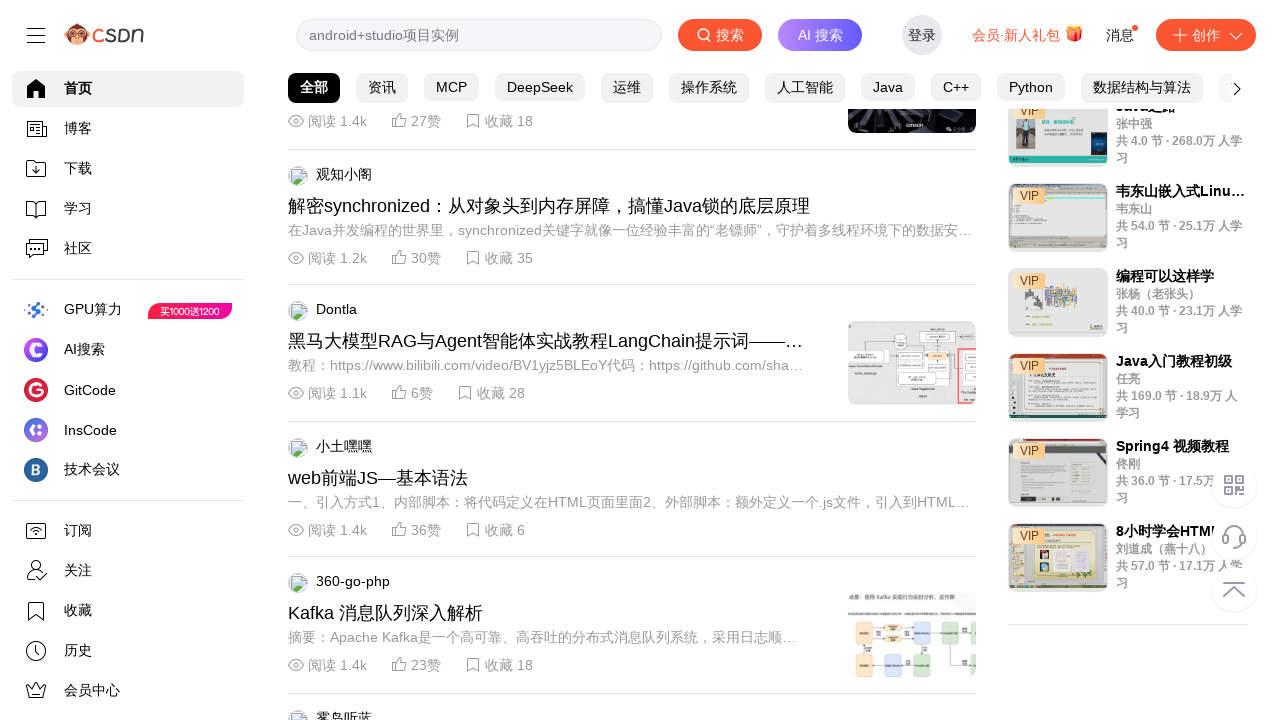

Waited 100ms between scroll actions
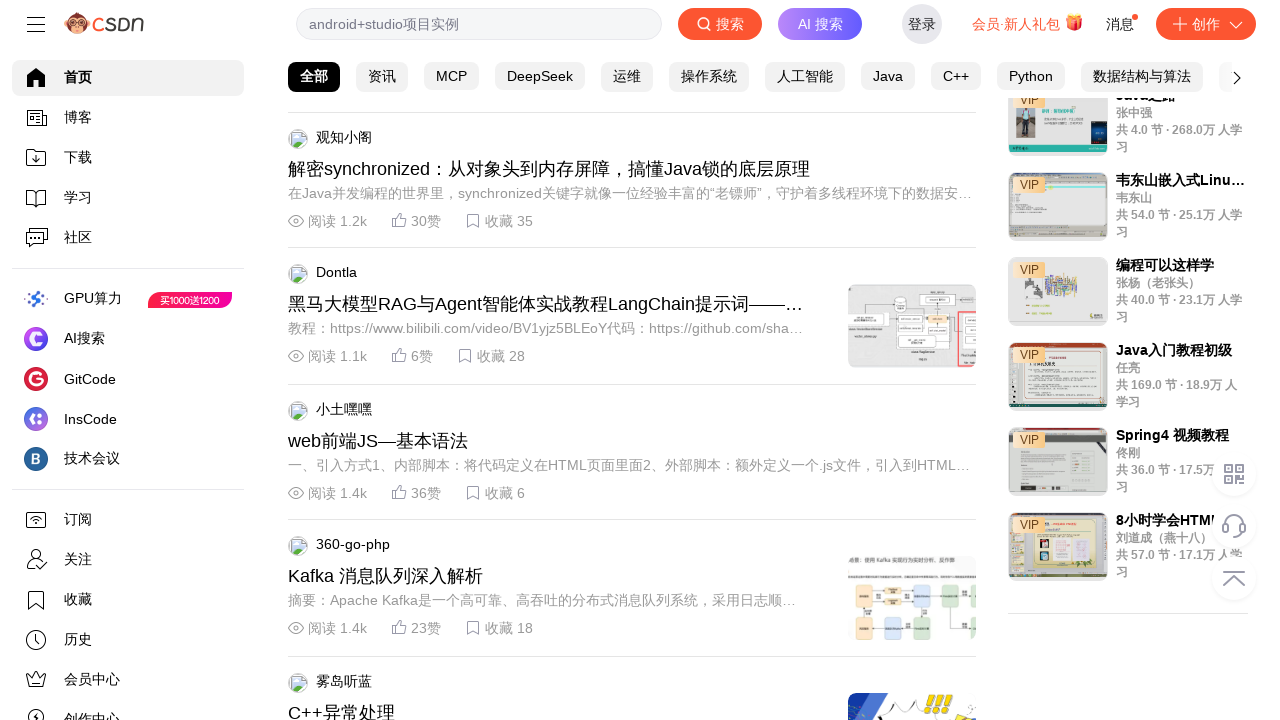

Scrolled page to position 3500px using JavaScript
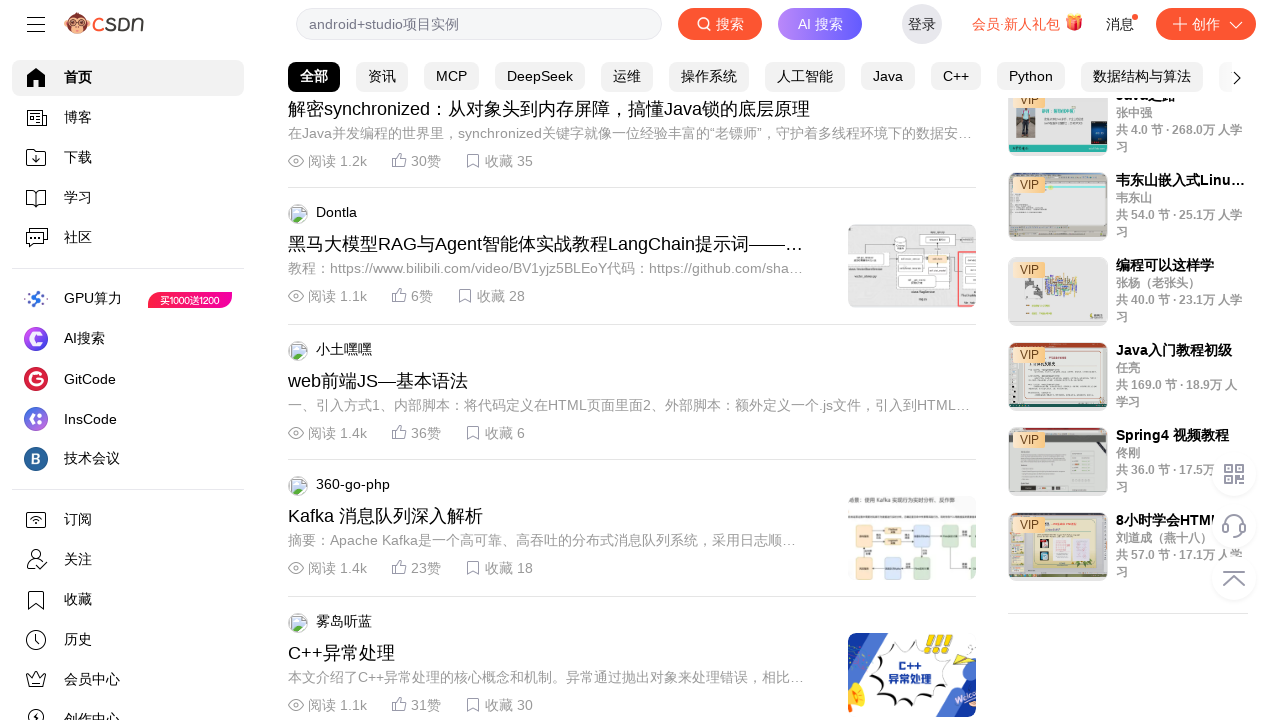

Pressed down arrow key to scroll
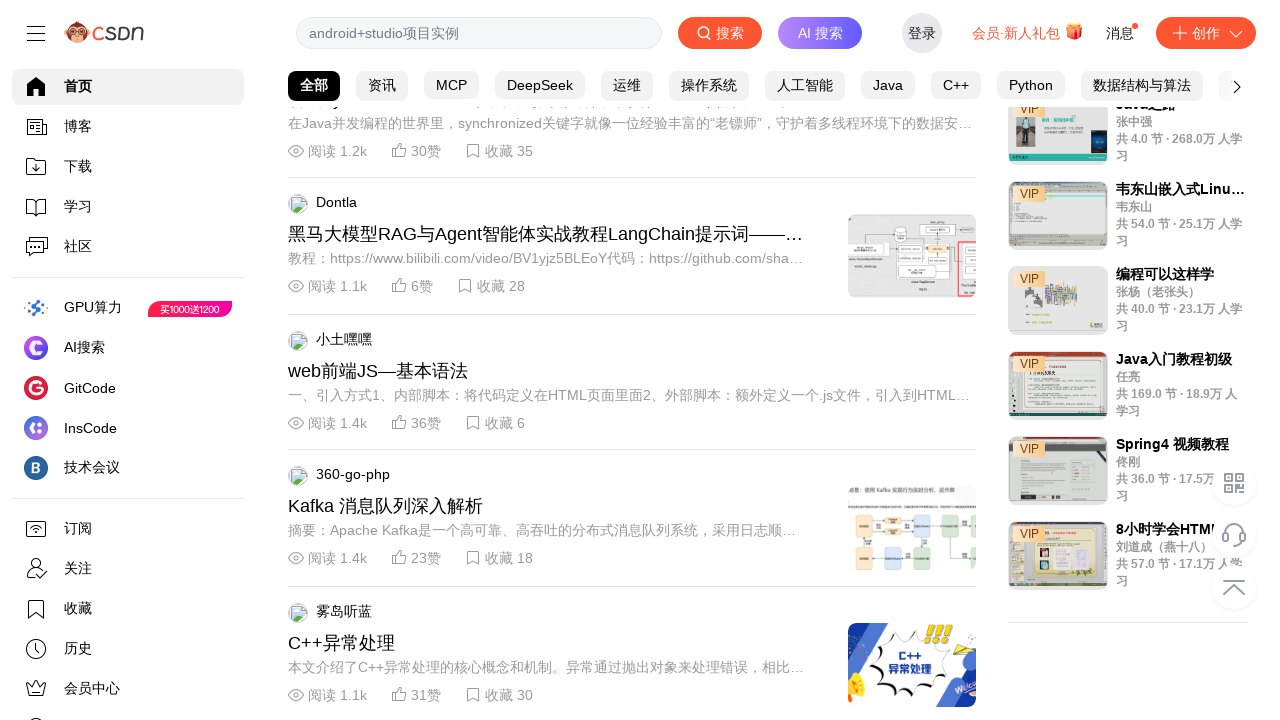

Waited 100ms between scroll actions
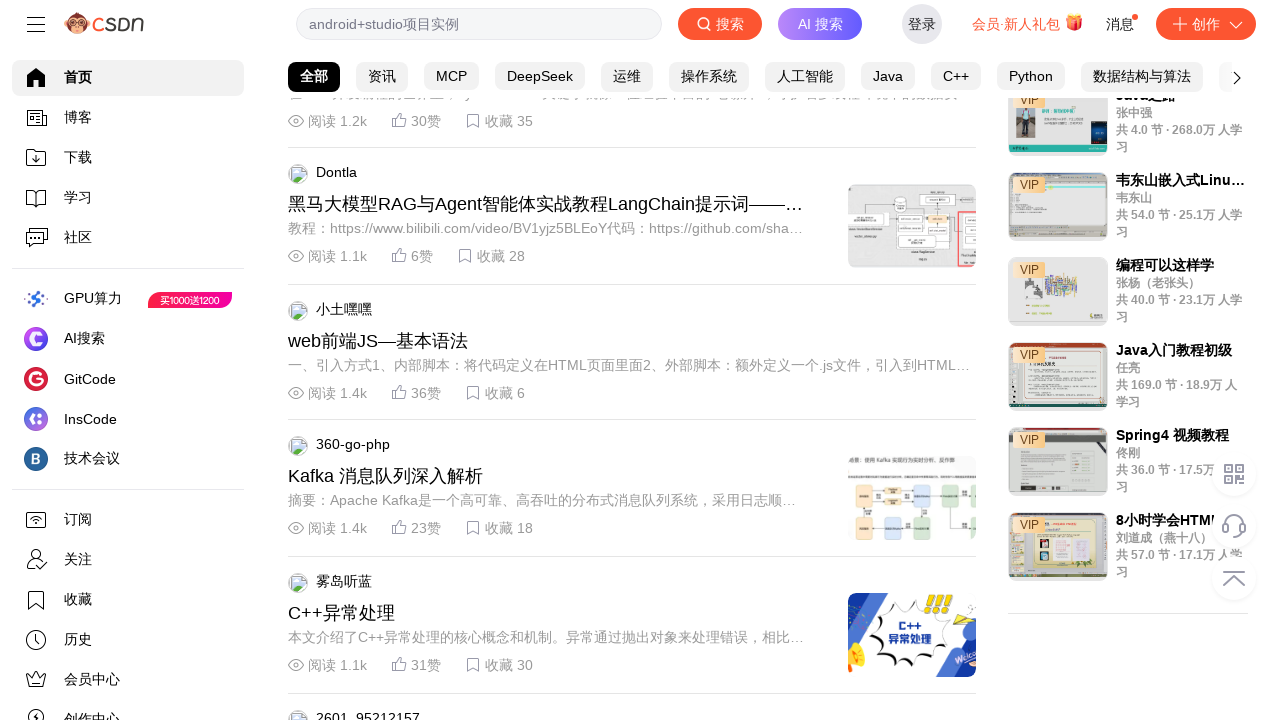

Scrolled page to position 3600px using JavaScript
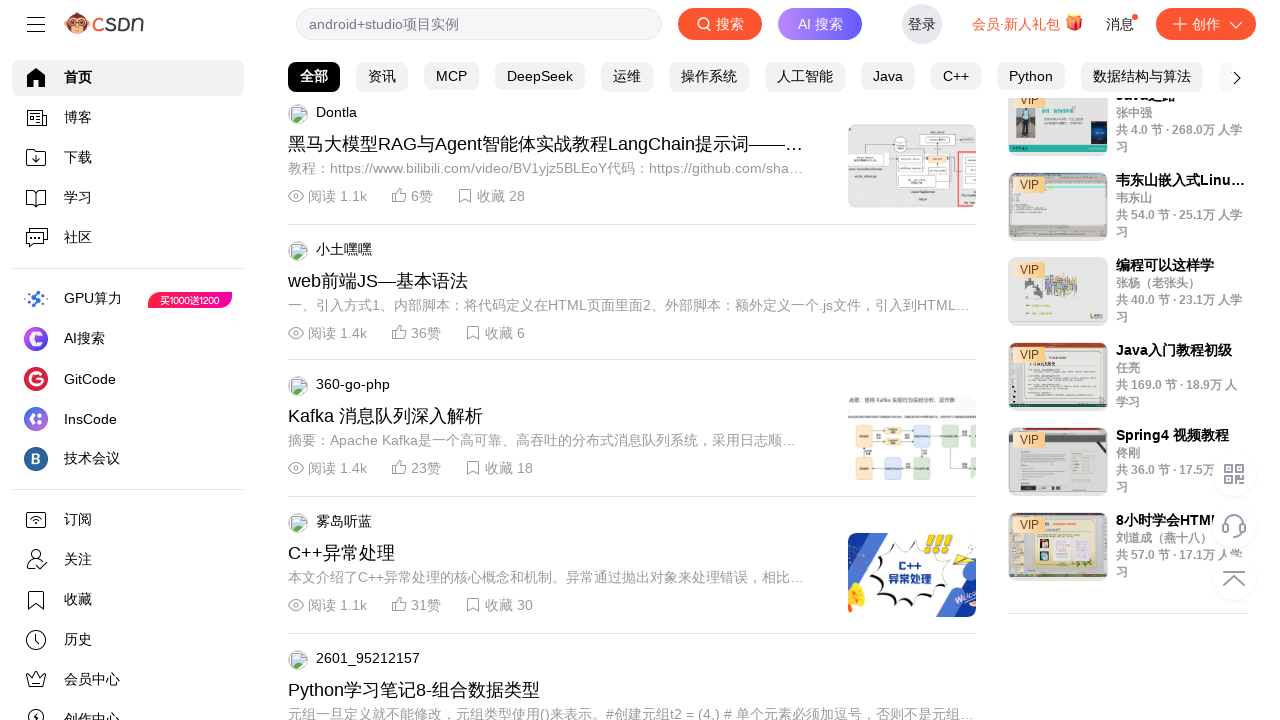

Pressed down arrow key to scroll
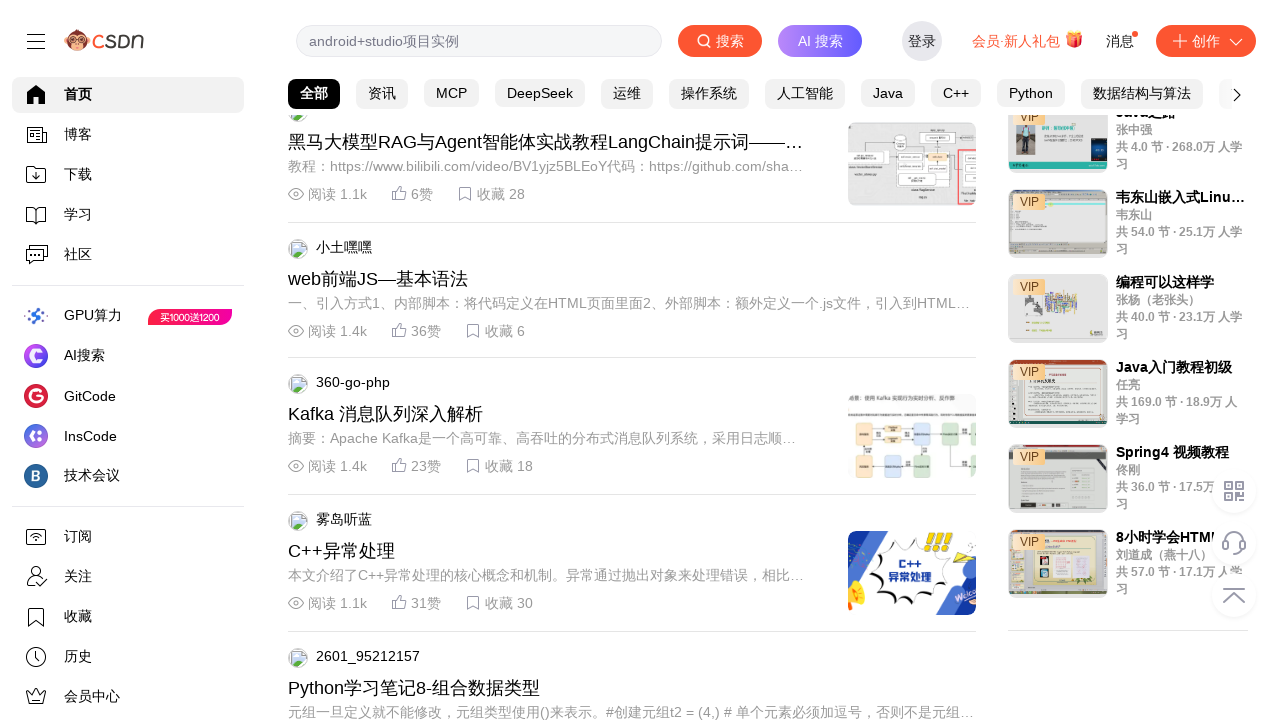

Waited 100ms between scroll actions
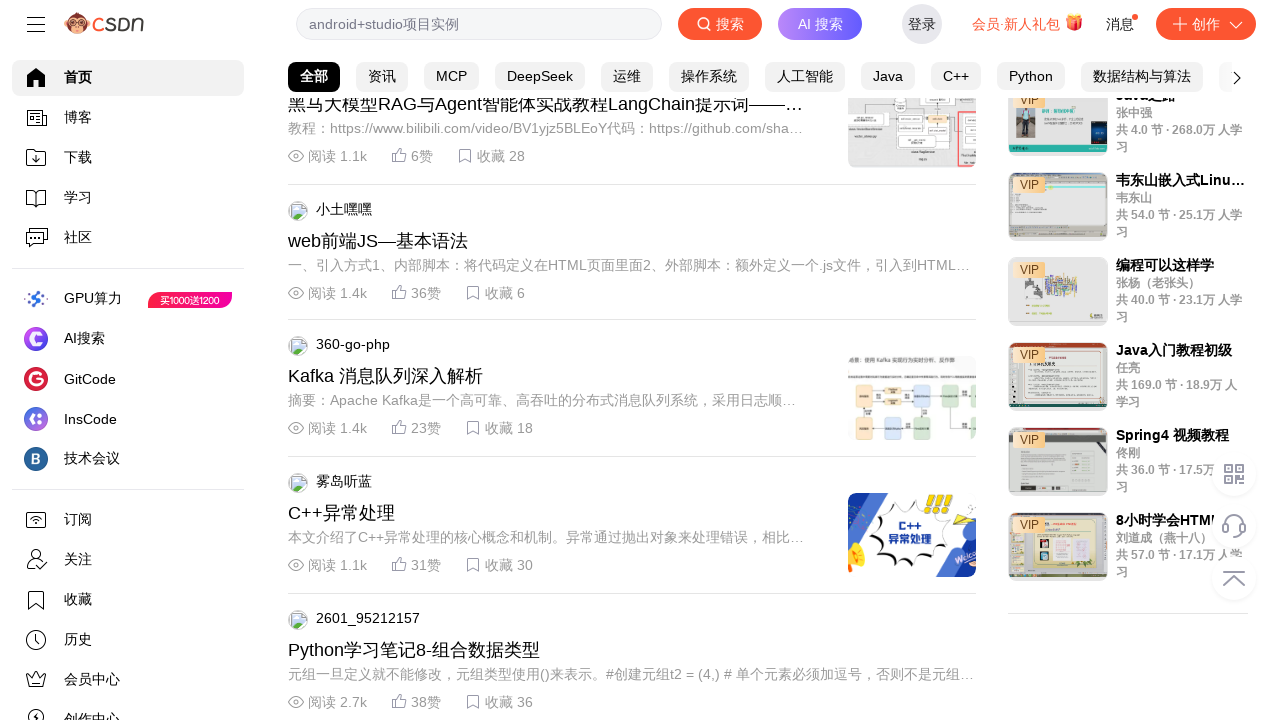

Scrolled page to position 3700px using JavaScript
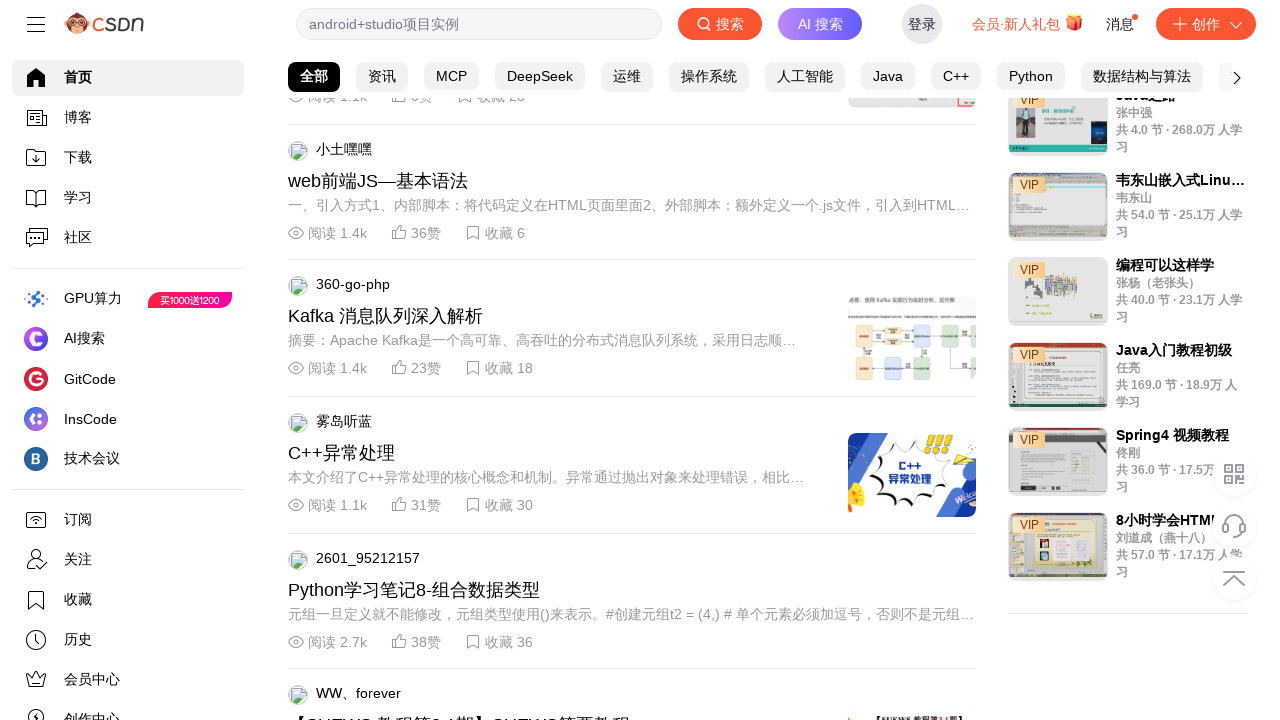

Pressed down arrow key to scroll
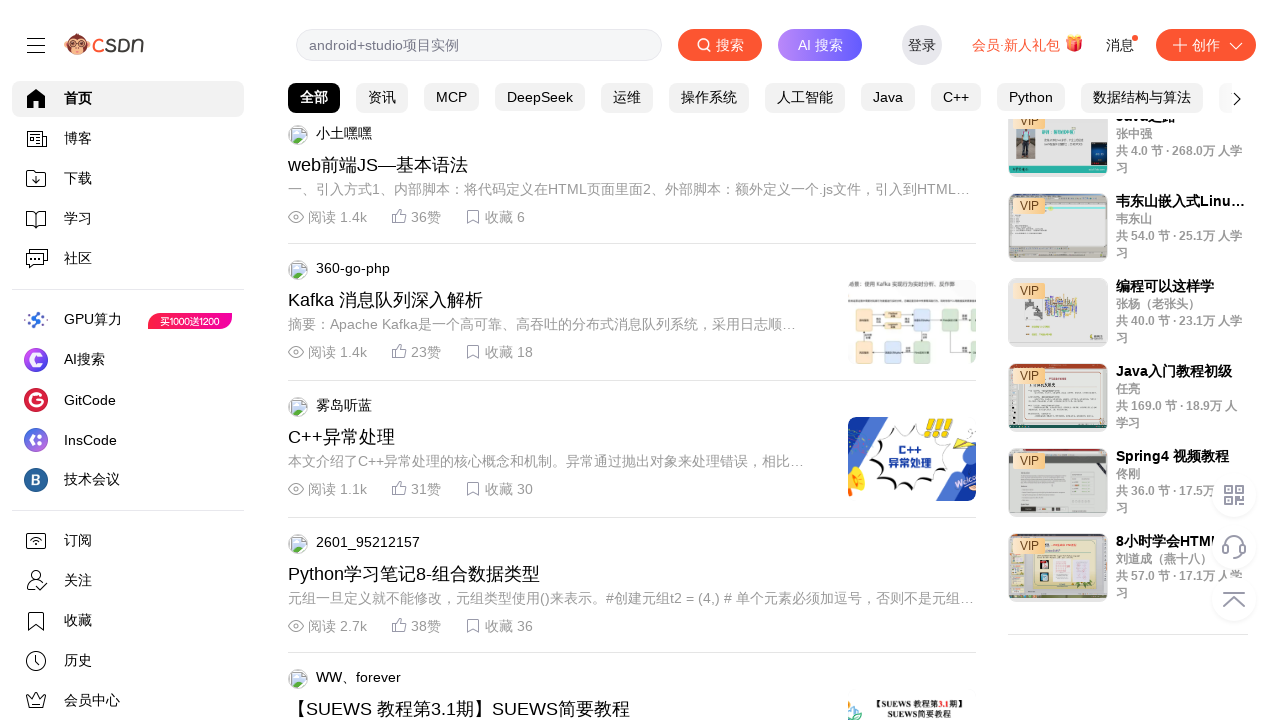

Waited 100ms between scroll actions
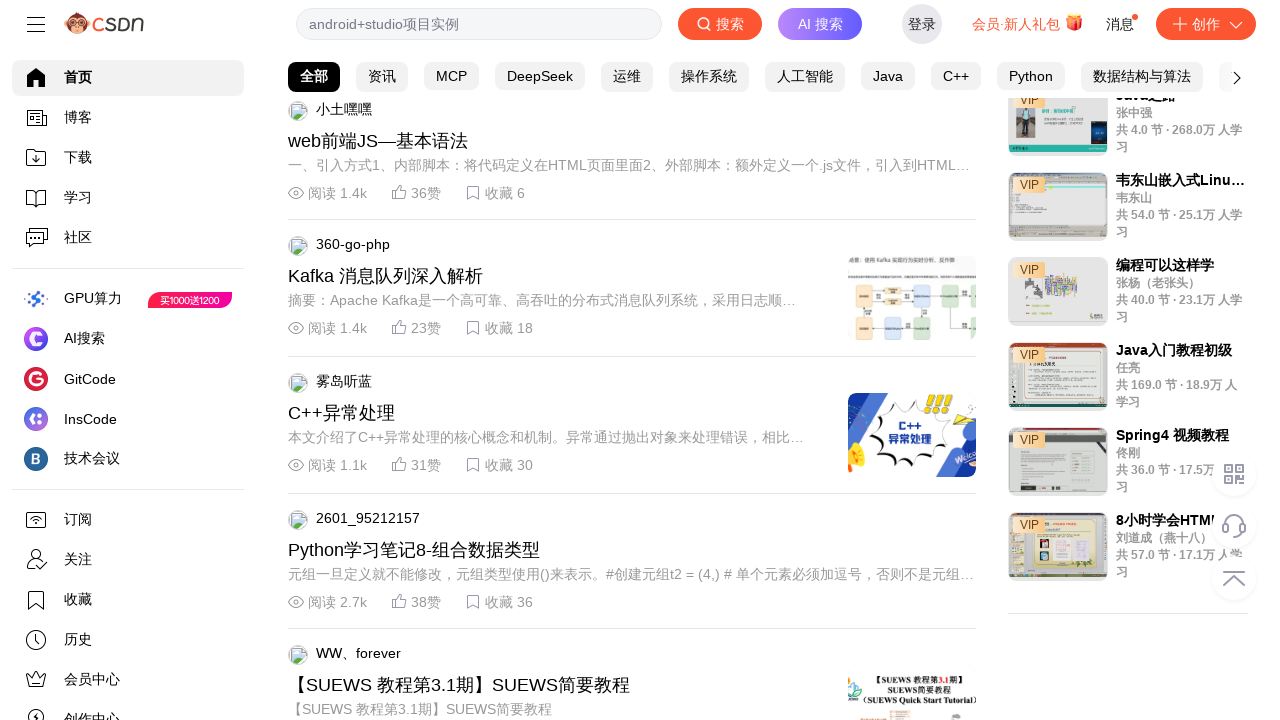

Scrolled page to position 3800px using JavaScript
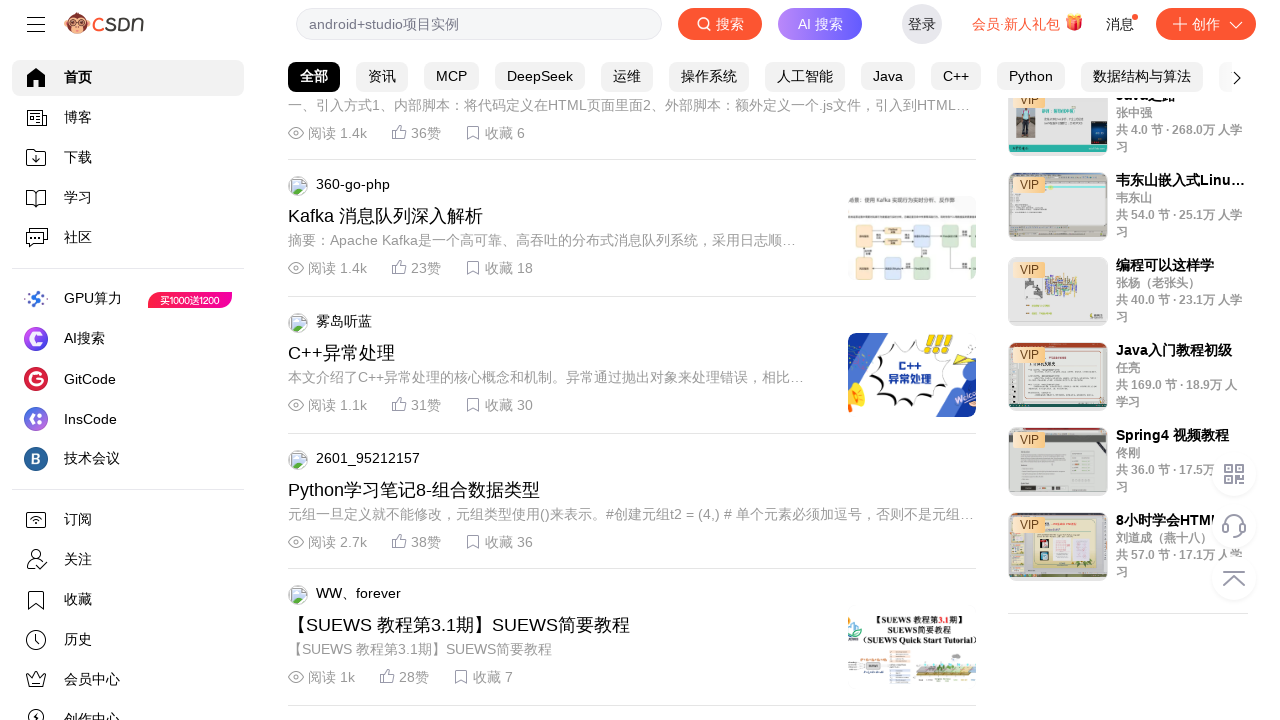

Pressed down arrow key to scroll
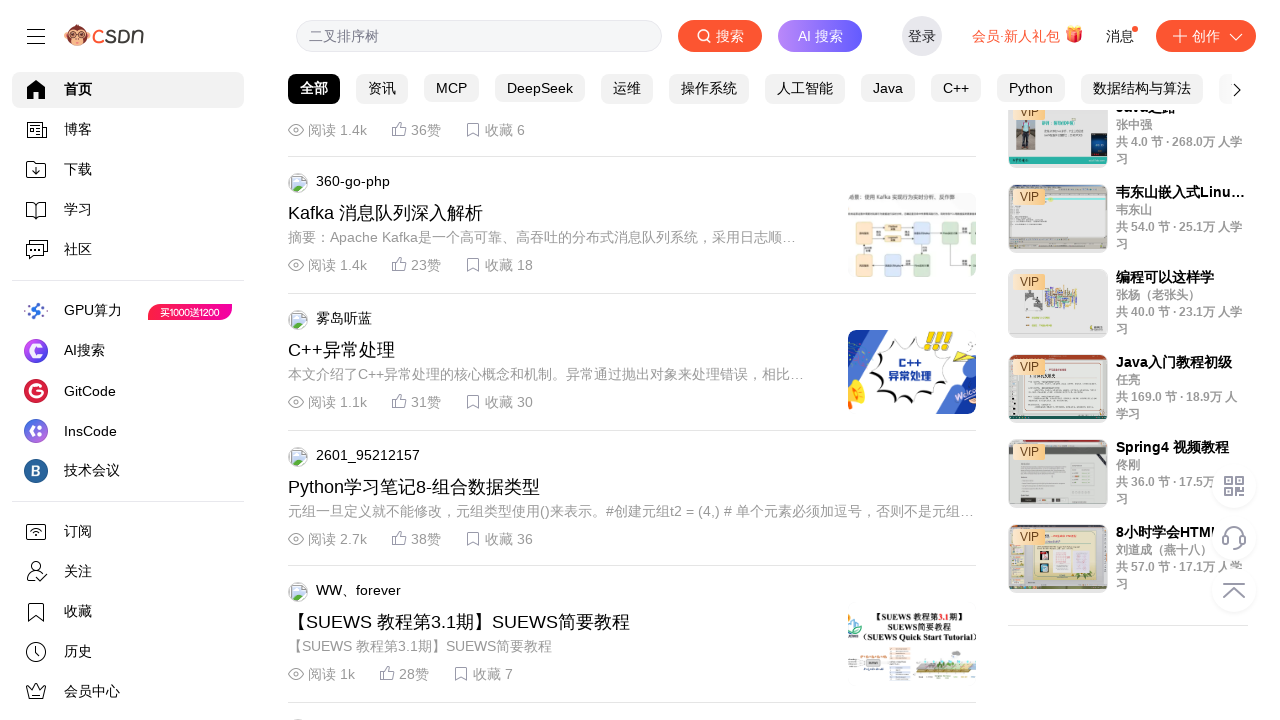

Waited 100ms between scroll actions
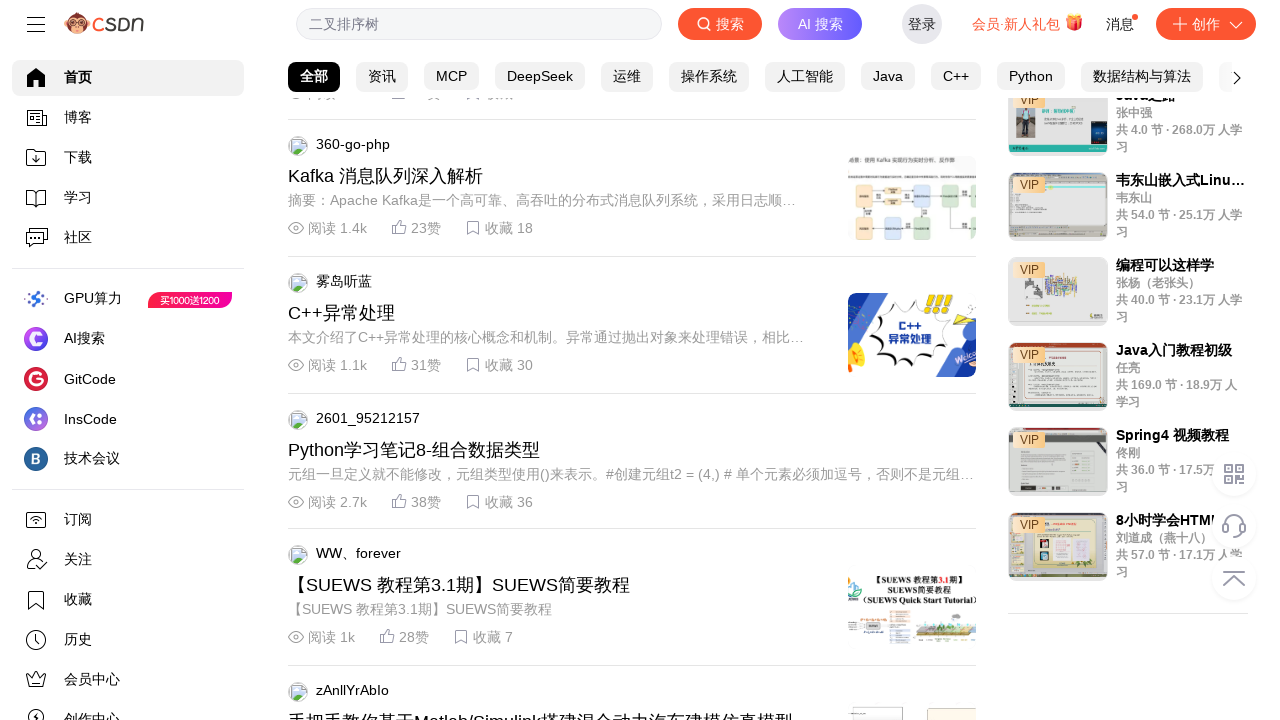

Scrolled page to position 3900px using JavaScript
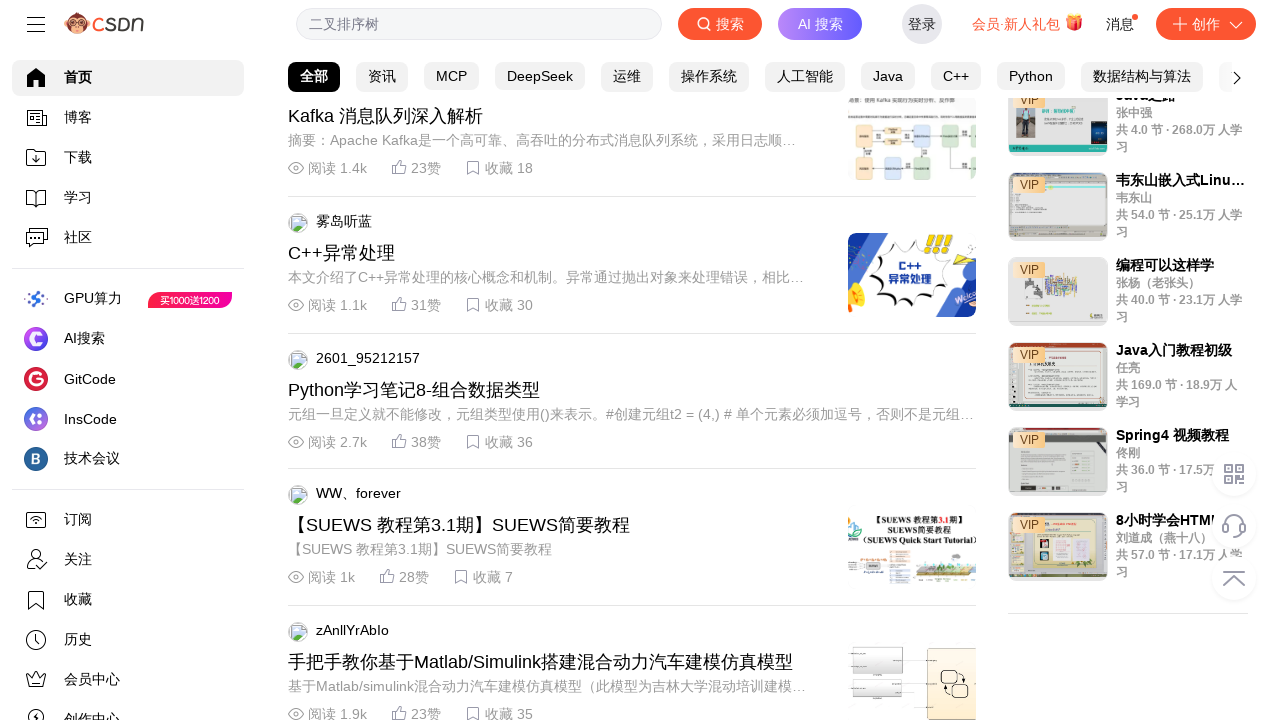

Pressed down arrow key to scroll
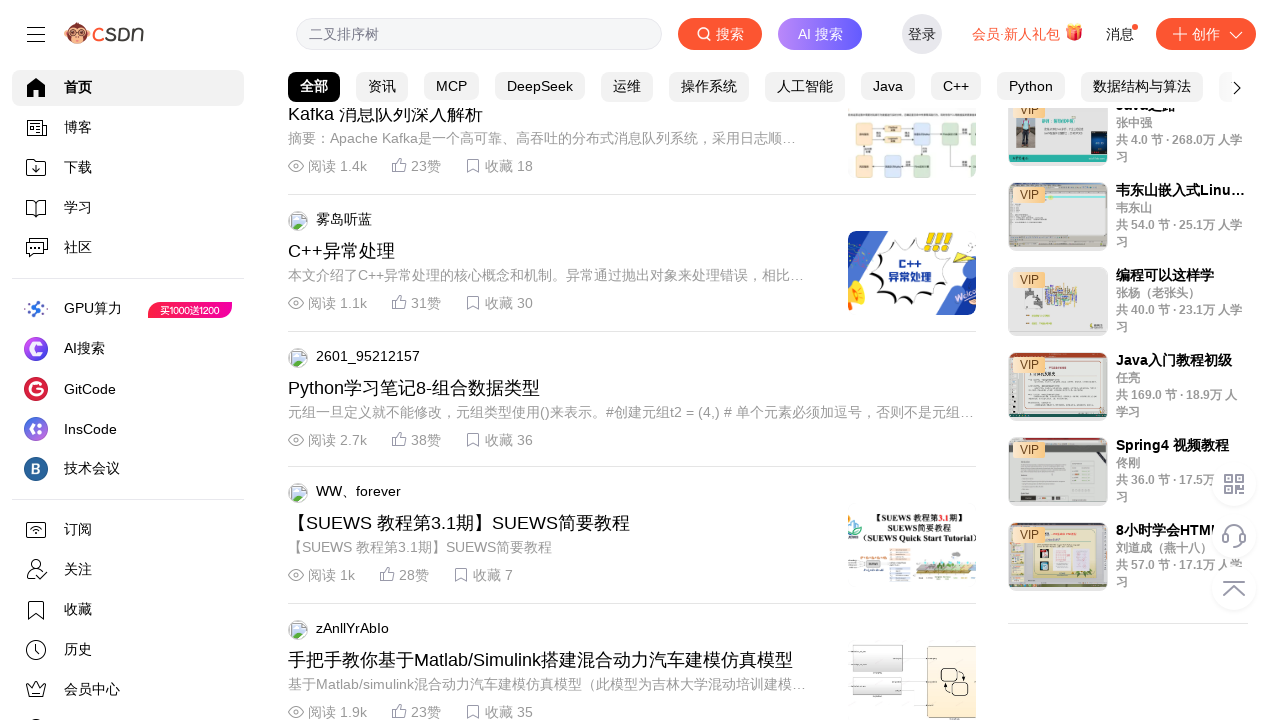

Waited 100ms between scroll actions
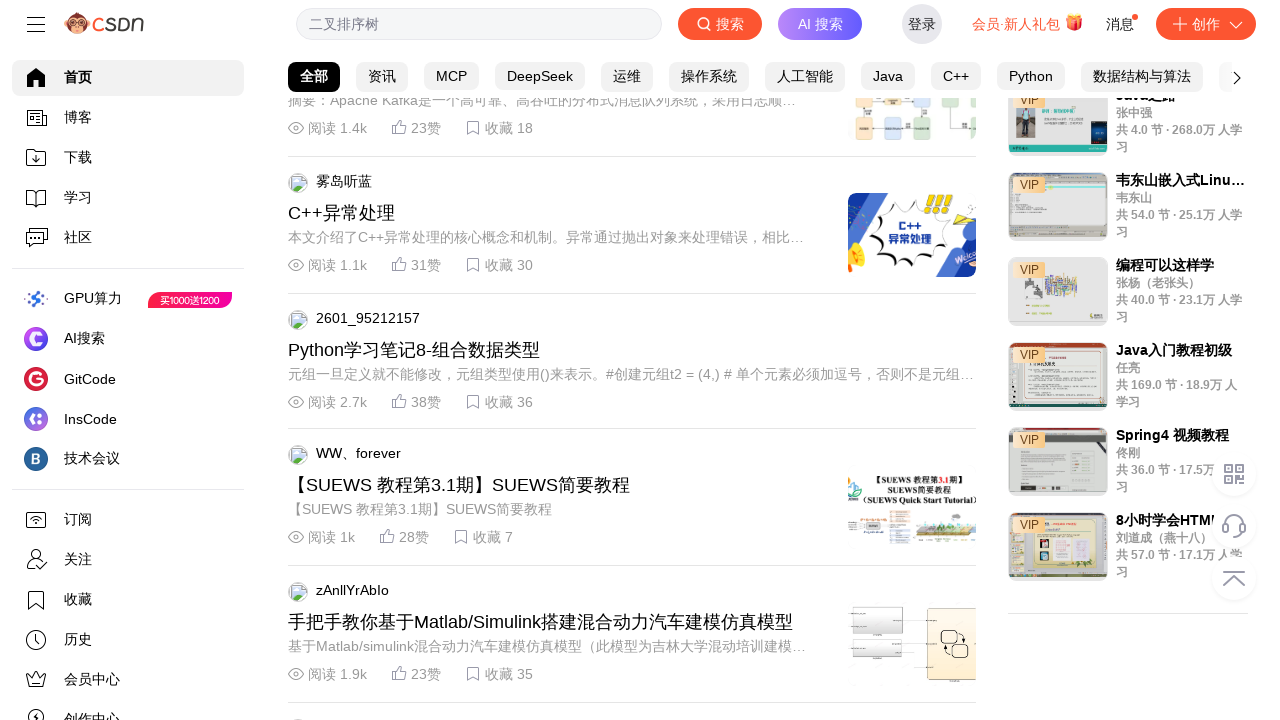

Scrolled page to position 4000px using JavaScript
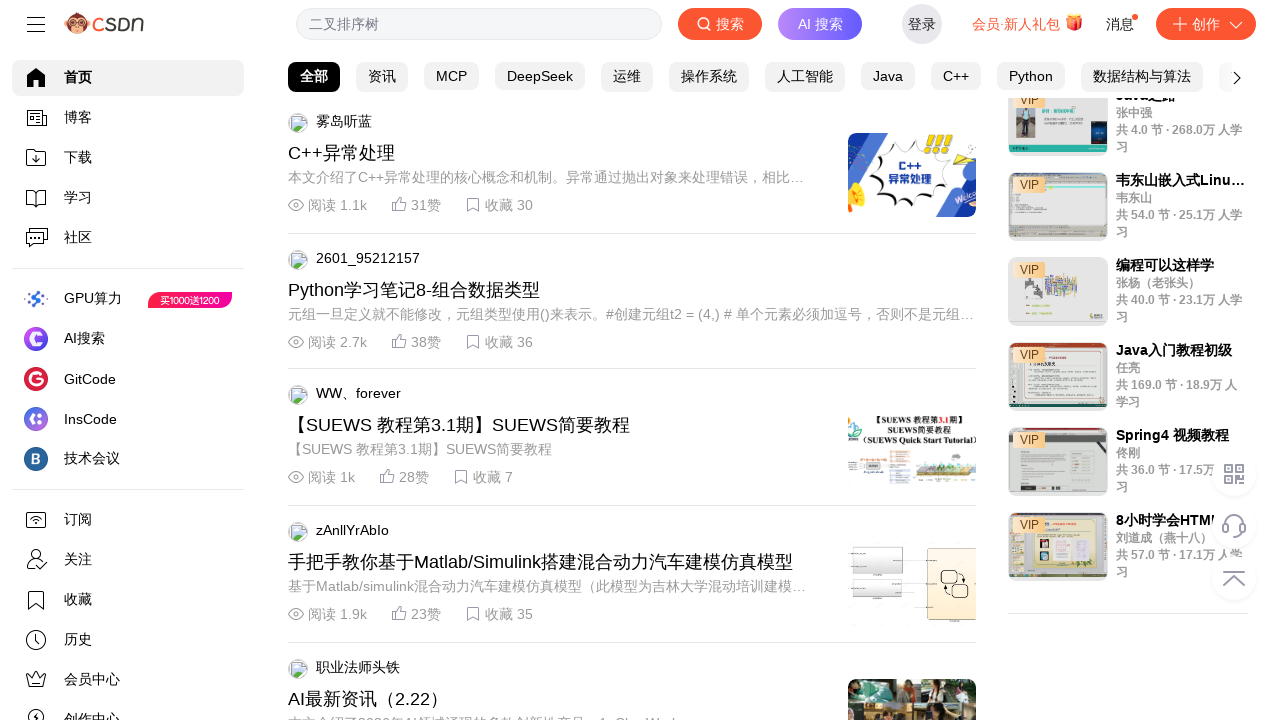

Pressed down arrow key to scroll
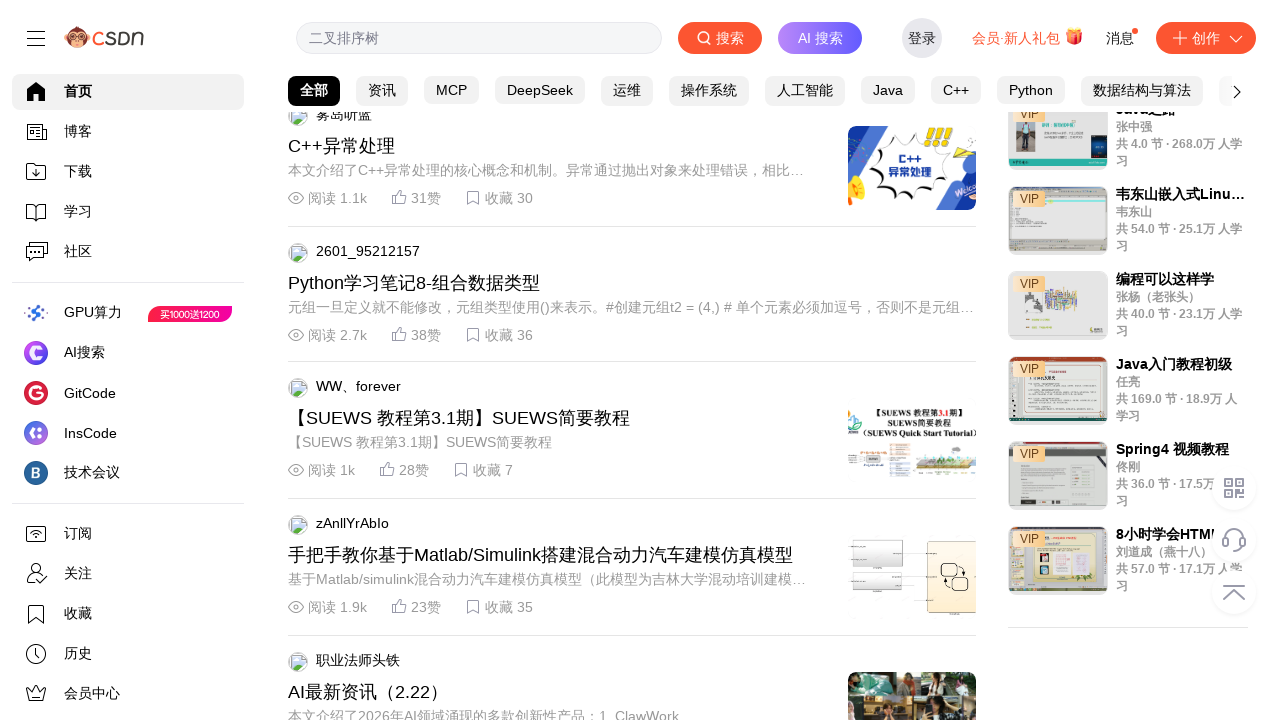

Waited 100ms between scroll actions
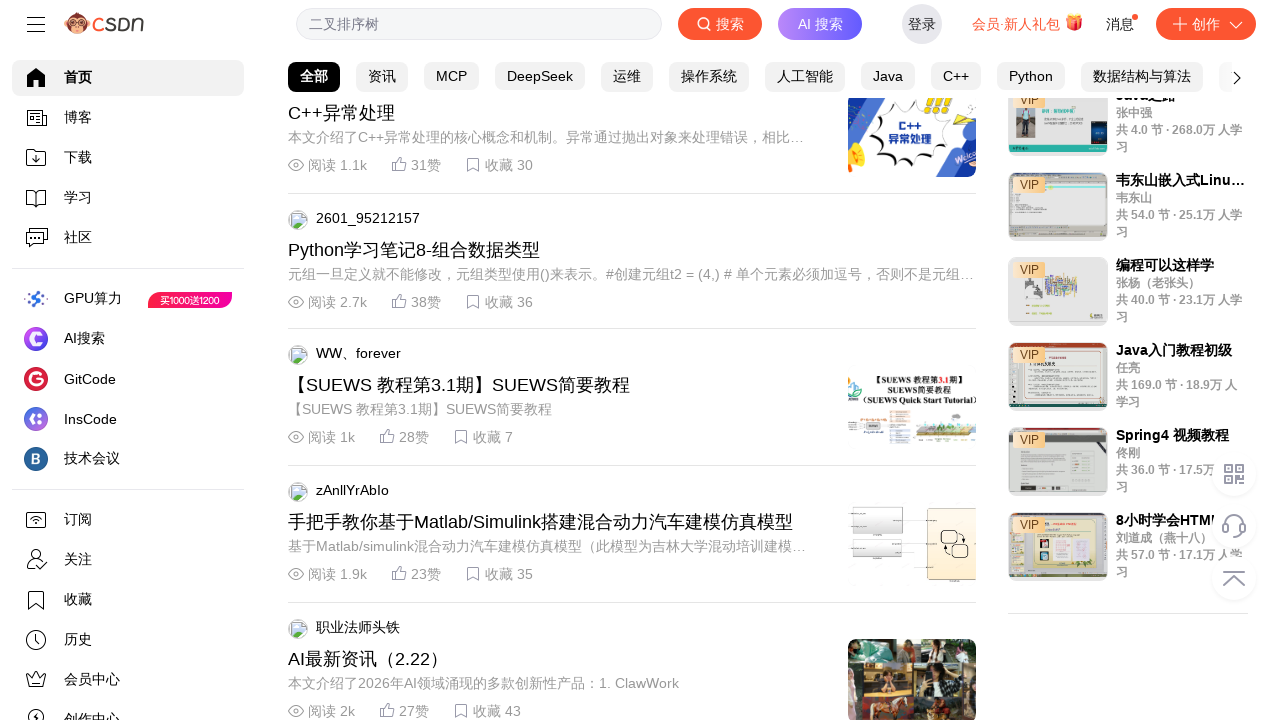

Scrolled page to position 4100px using JavaScript
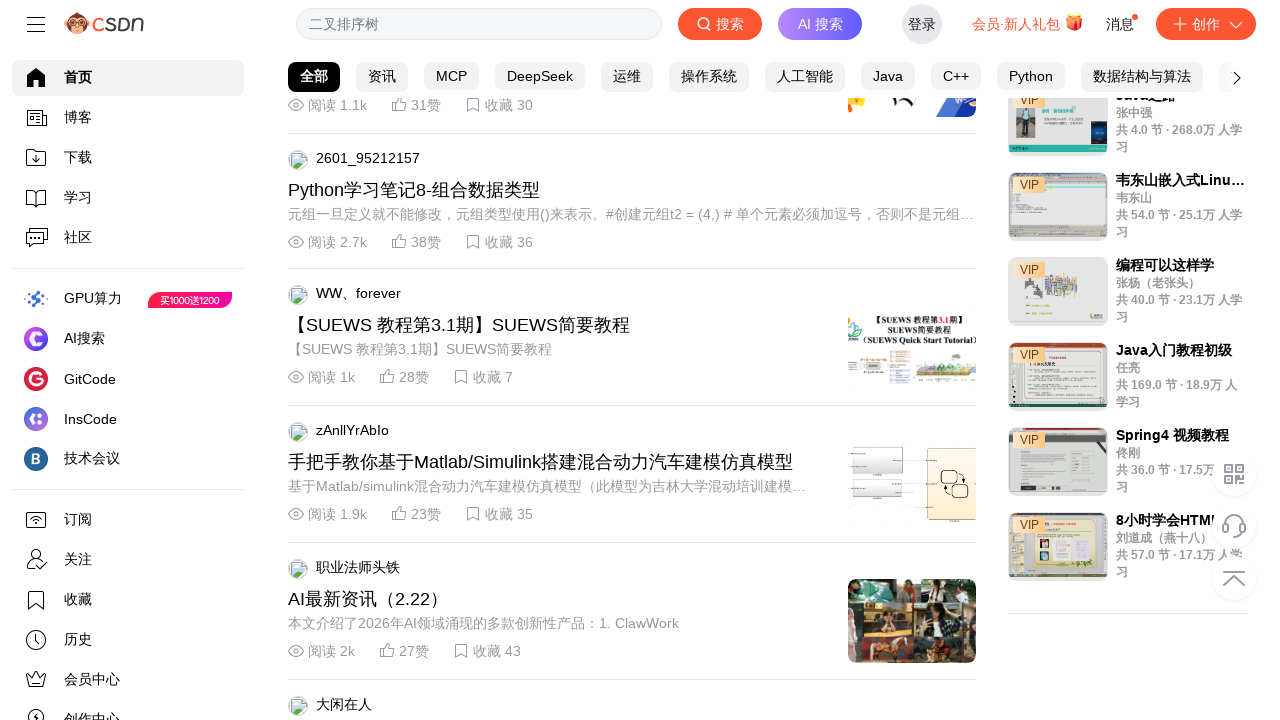

Pressed down arrow key to scroll
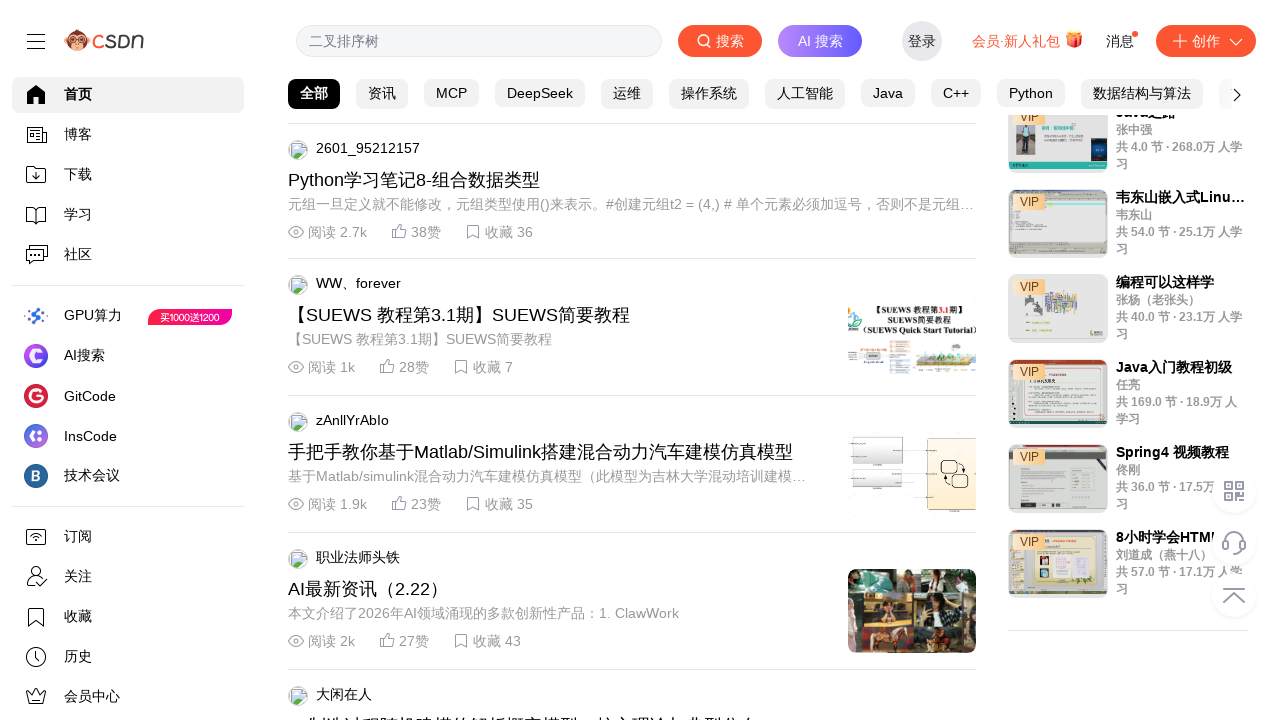

Waited 100ms between scroll actions
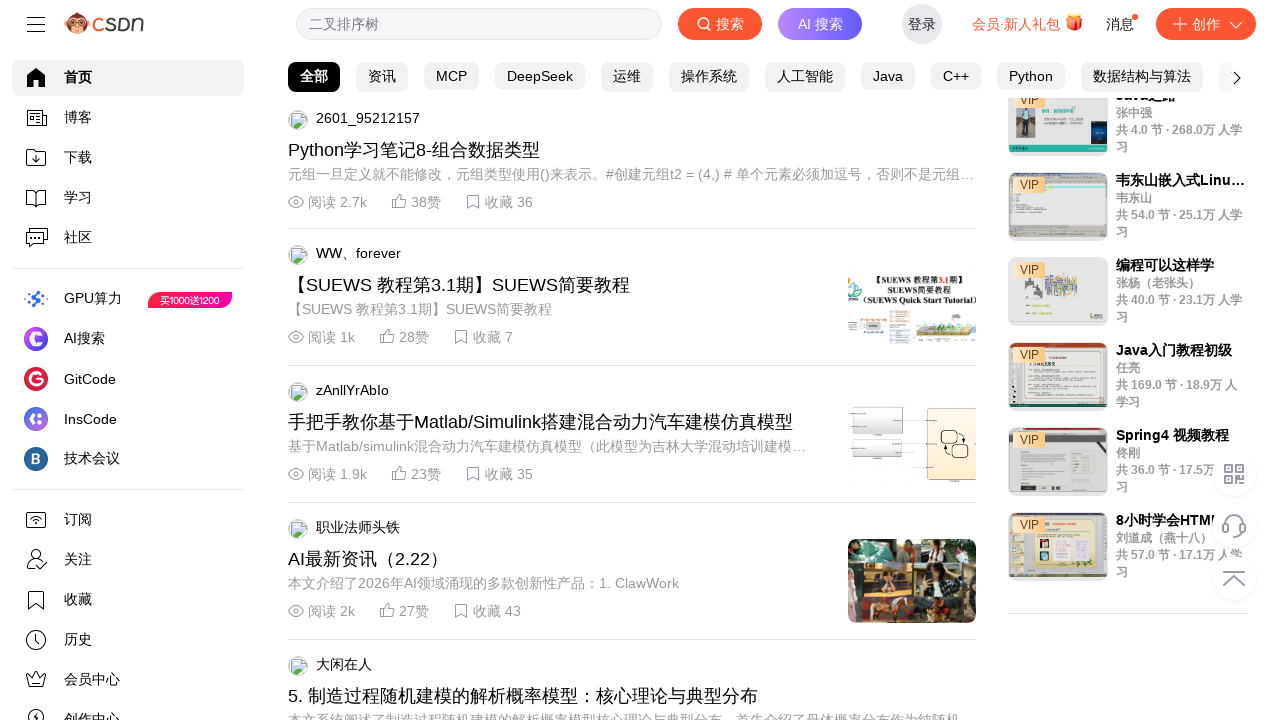

Scrolled page to position 4200px using JavaScript
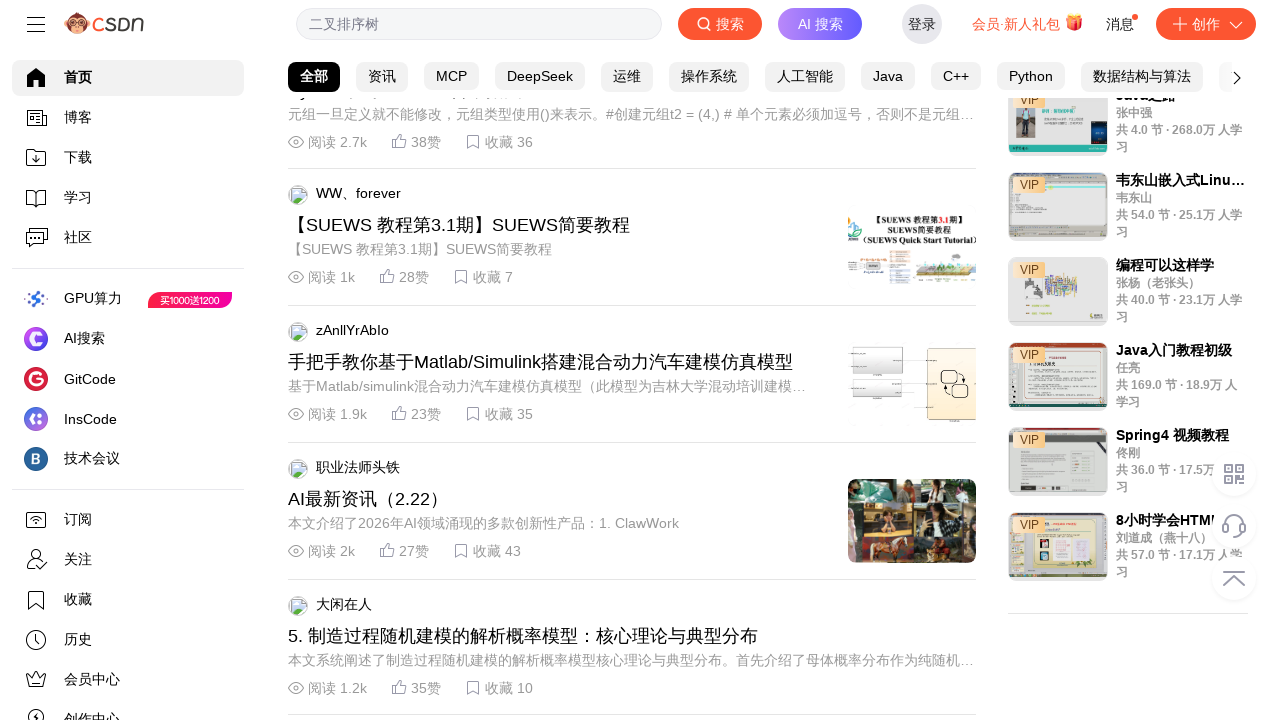

Pressed down arrow key to scroll
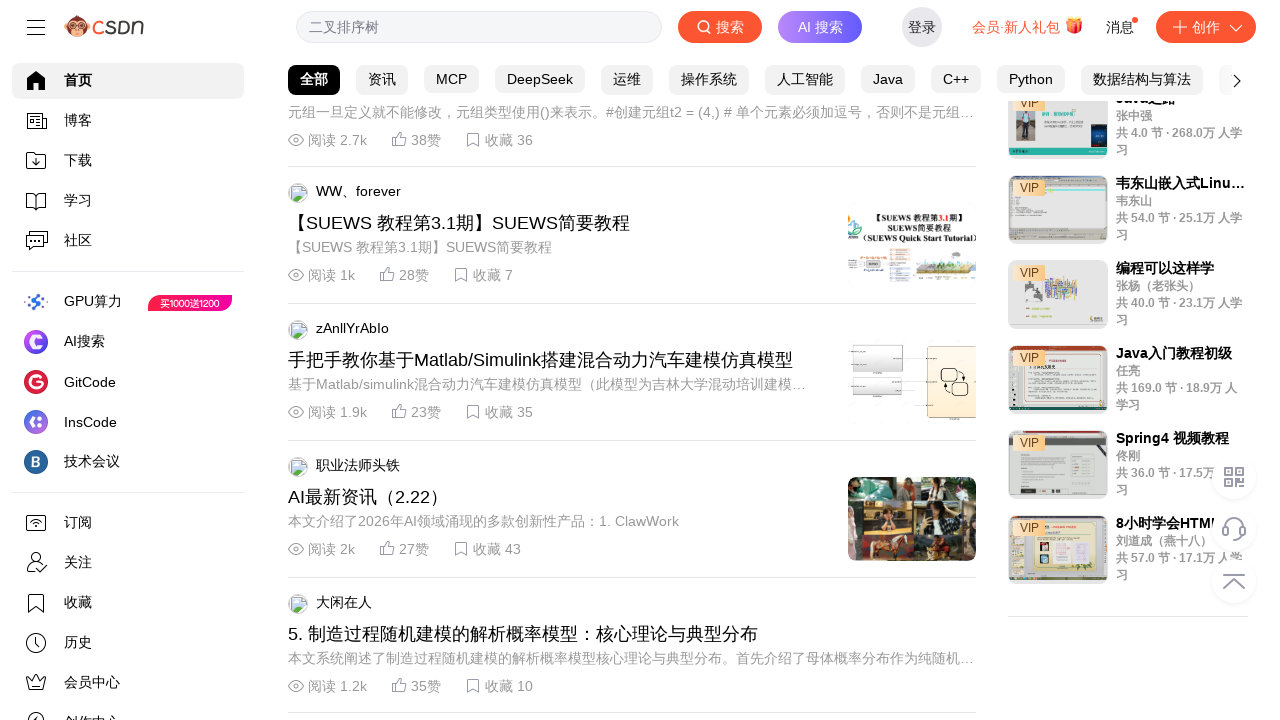

Waited 100ms between scroll actions
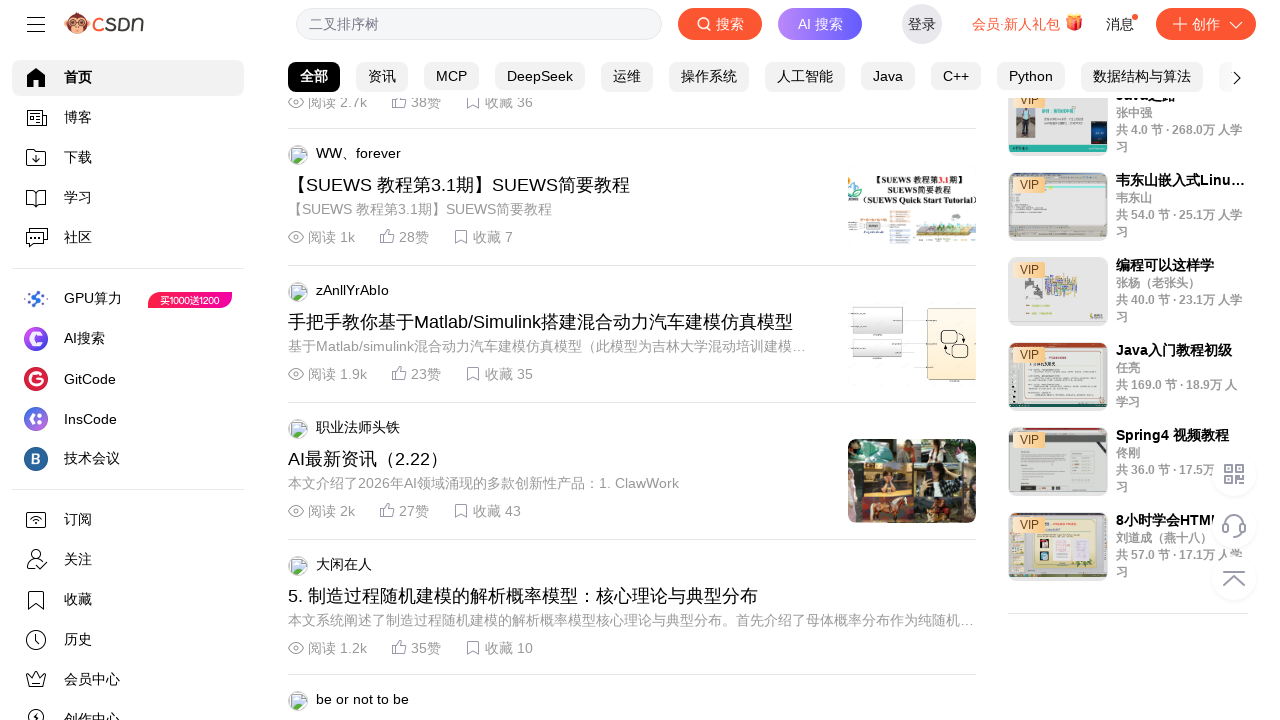

Scrolled page to position 4300px using JavaScript
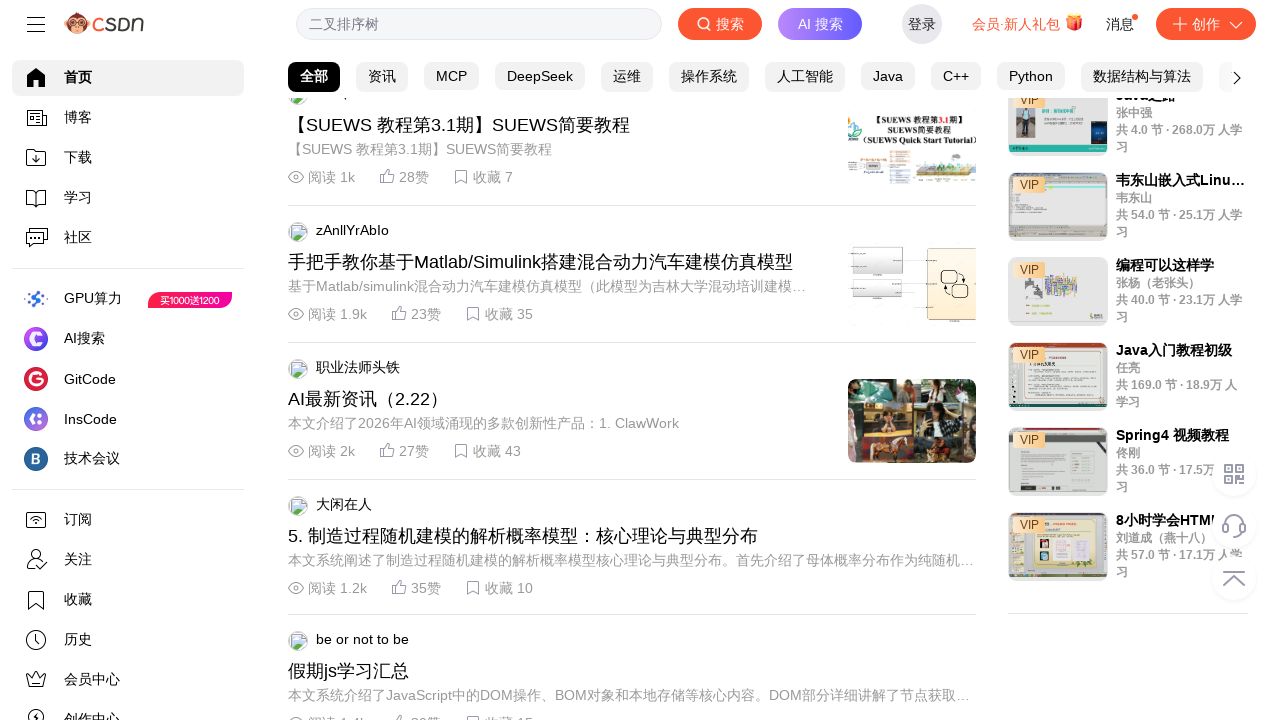

Pressed down arrow key to scroll
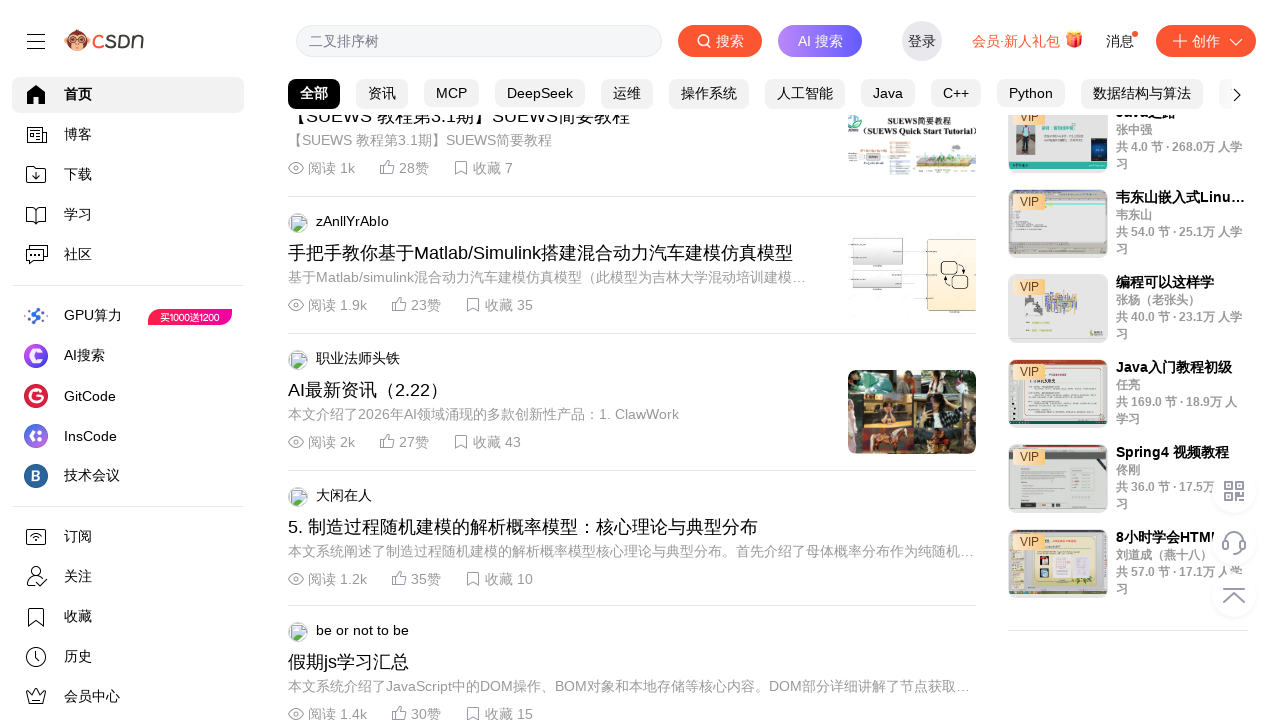

Waited 100ms between scroll actions
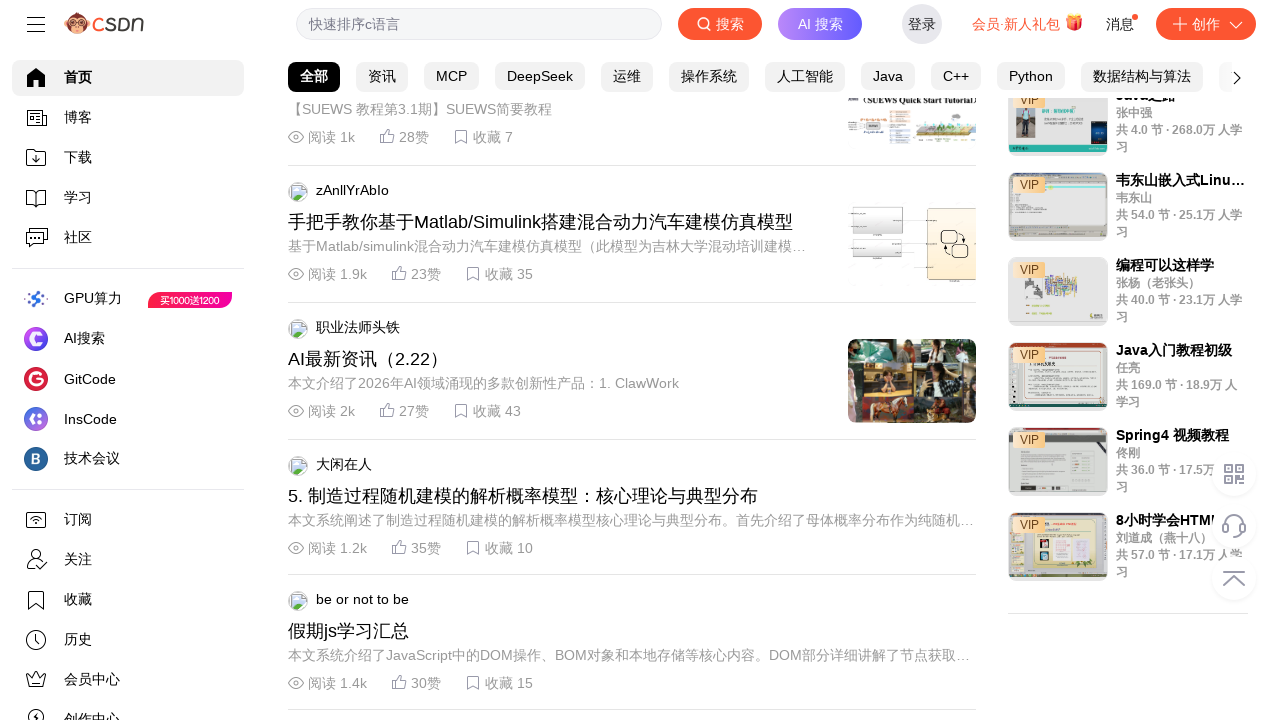

Scrolled page to position 4400px using JavaScript
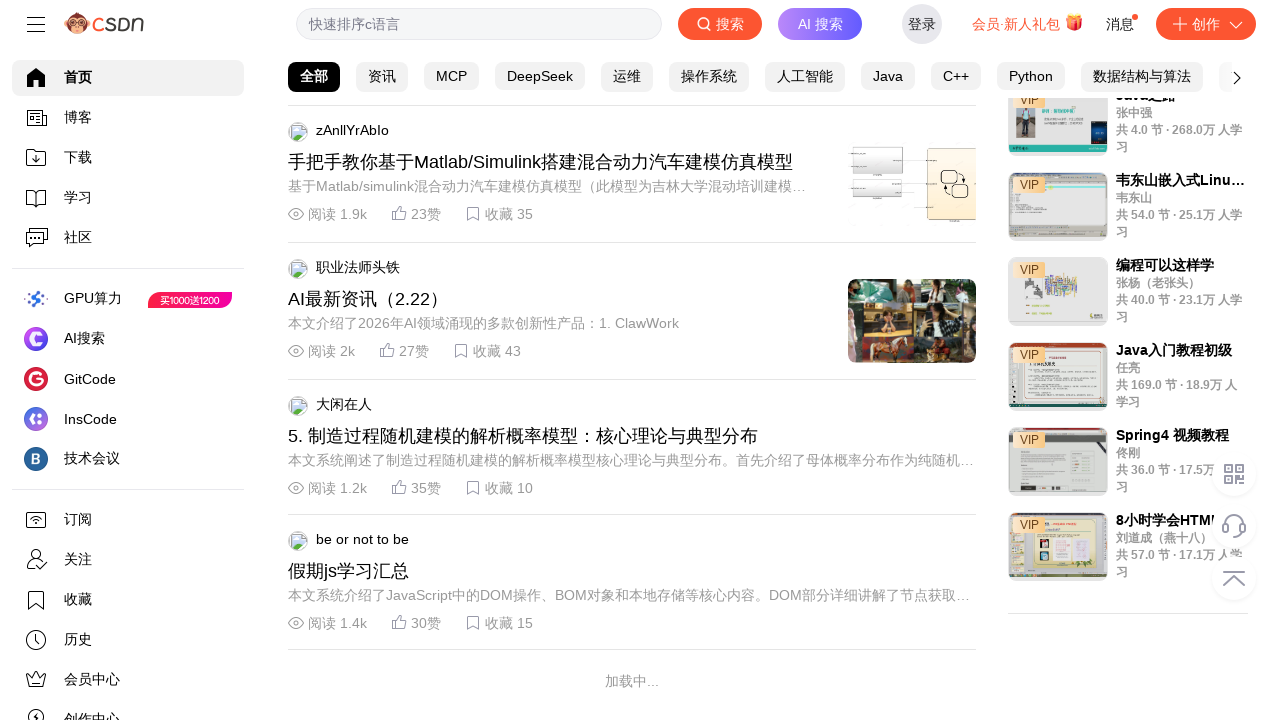

Pressed down arrow key to scroll
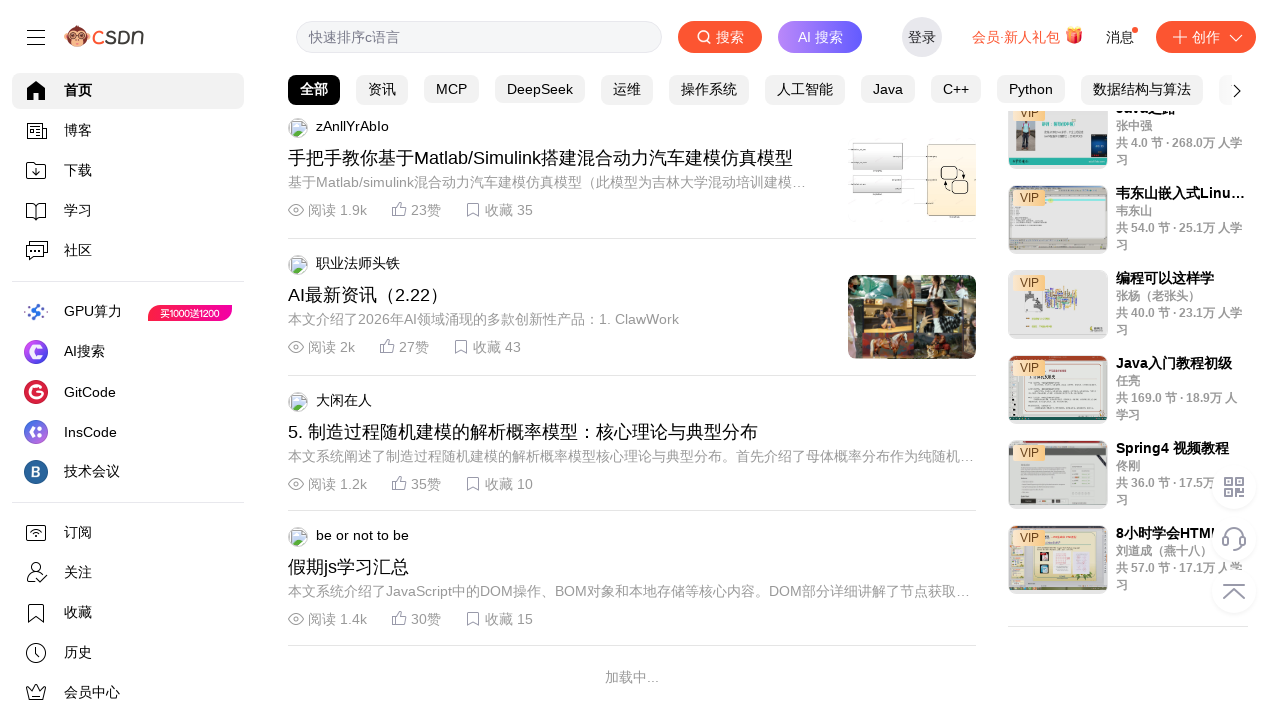

Waited 100ms between scroll actions
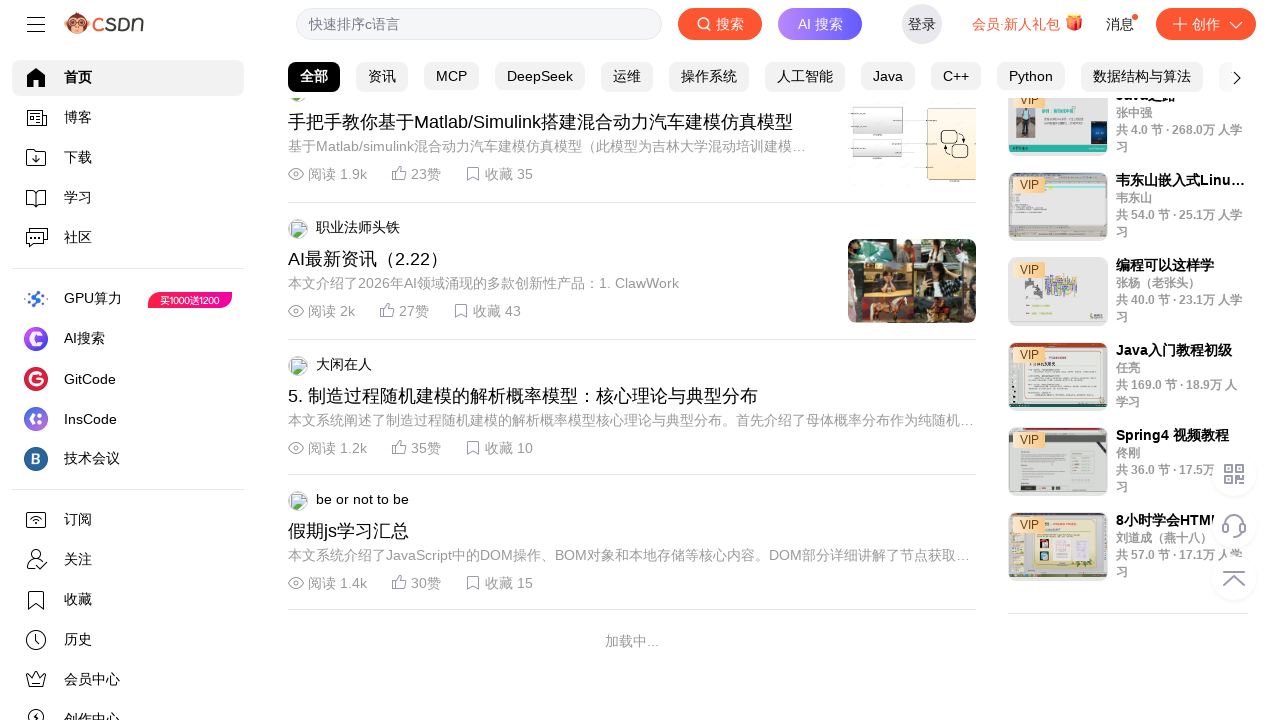

Scrolled page to position 4500px using JavaScript
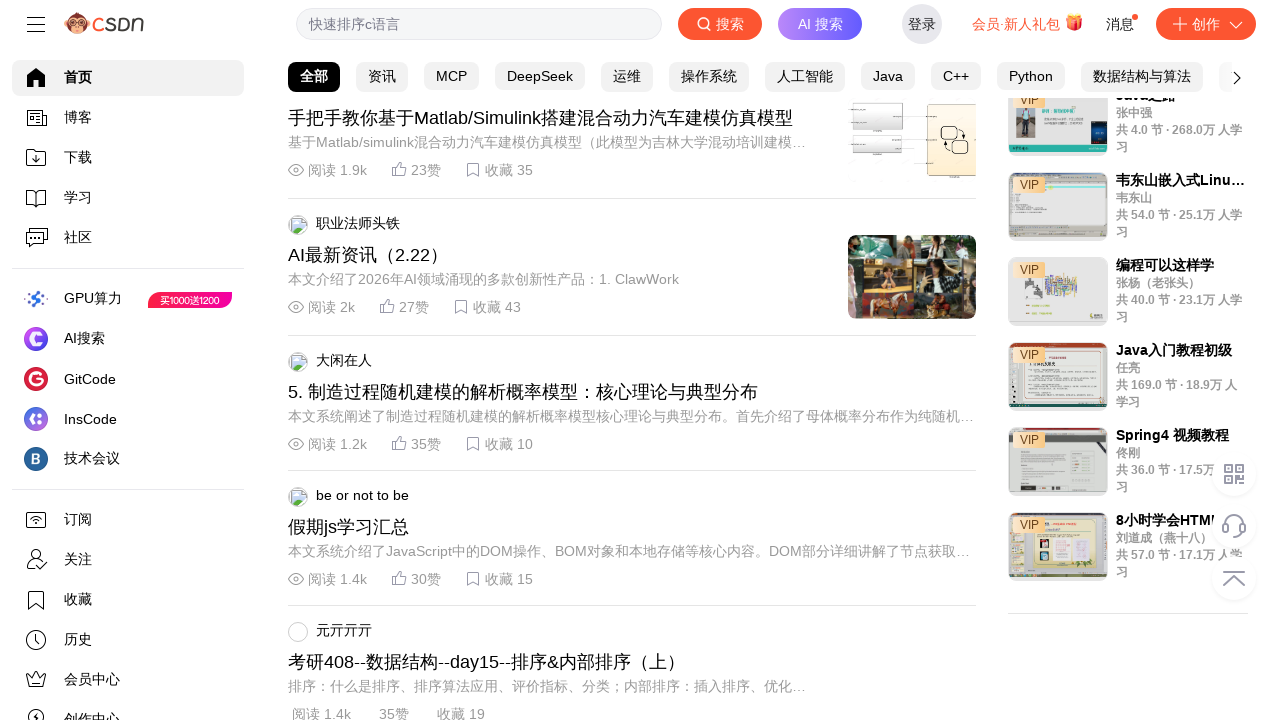

Pressed down arrow key to scroll
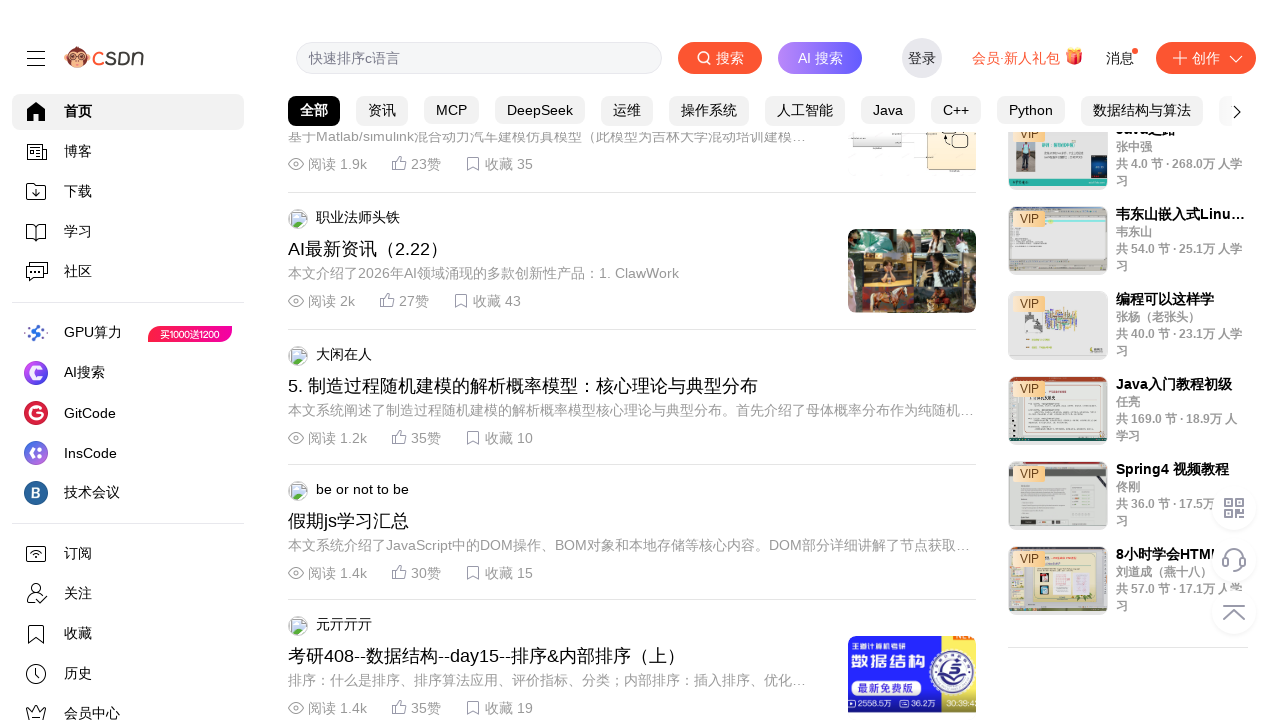

Waited 100ms between scroll actions
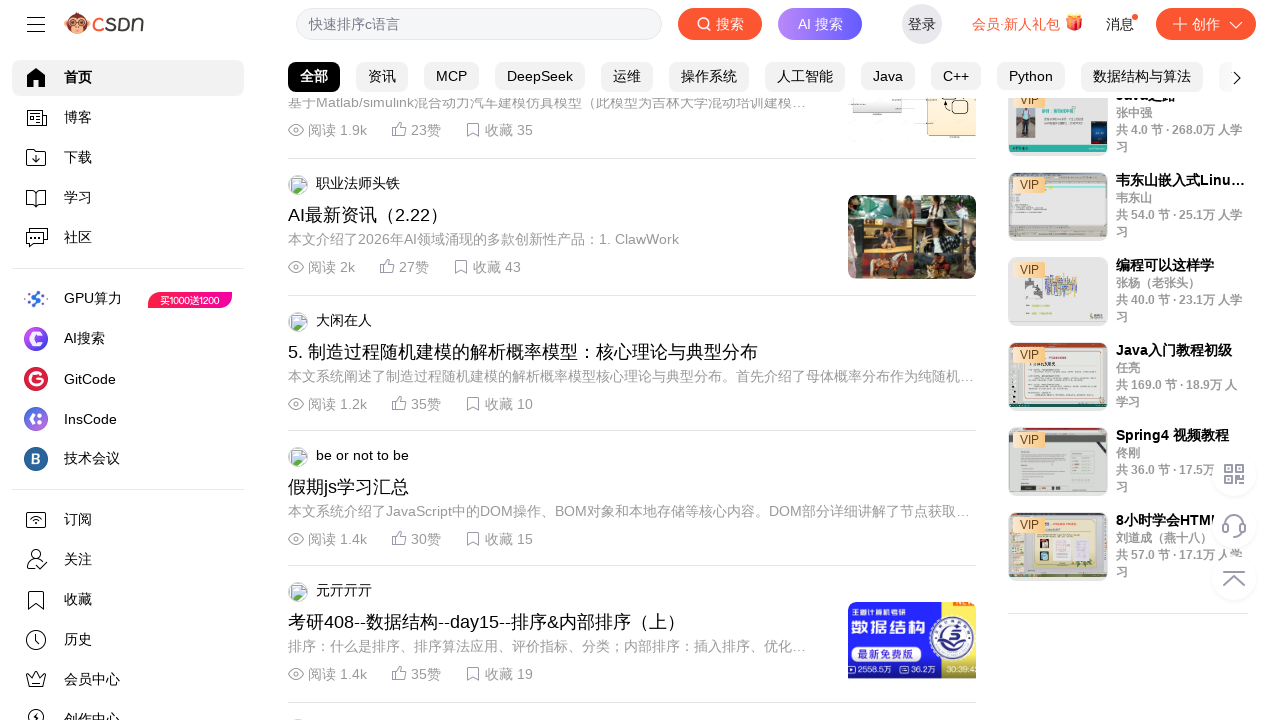

Scrolled page to position 4600px using JavaScript
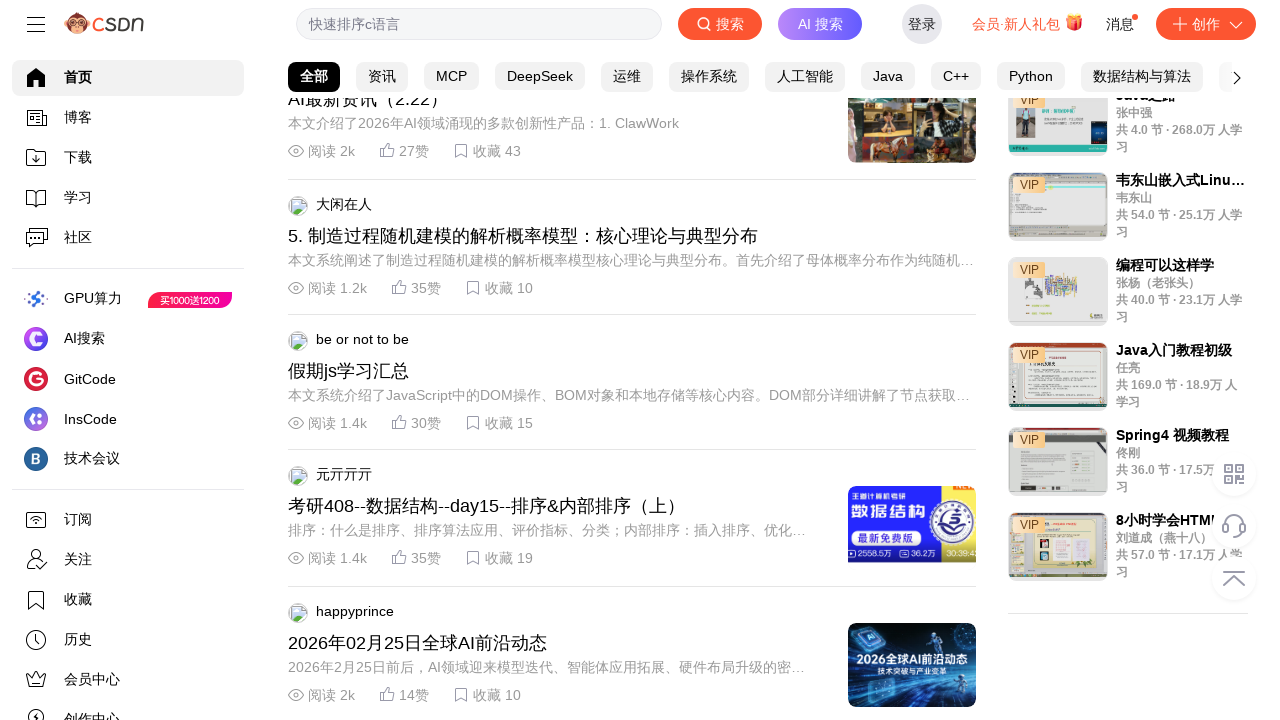

Pressed down arrow key to scroll
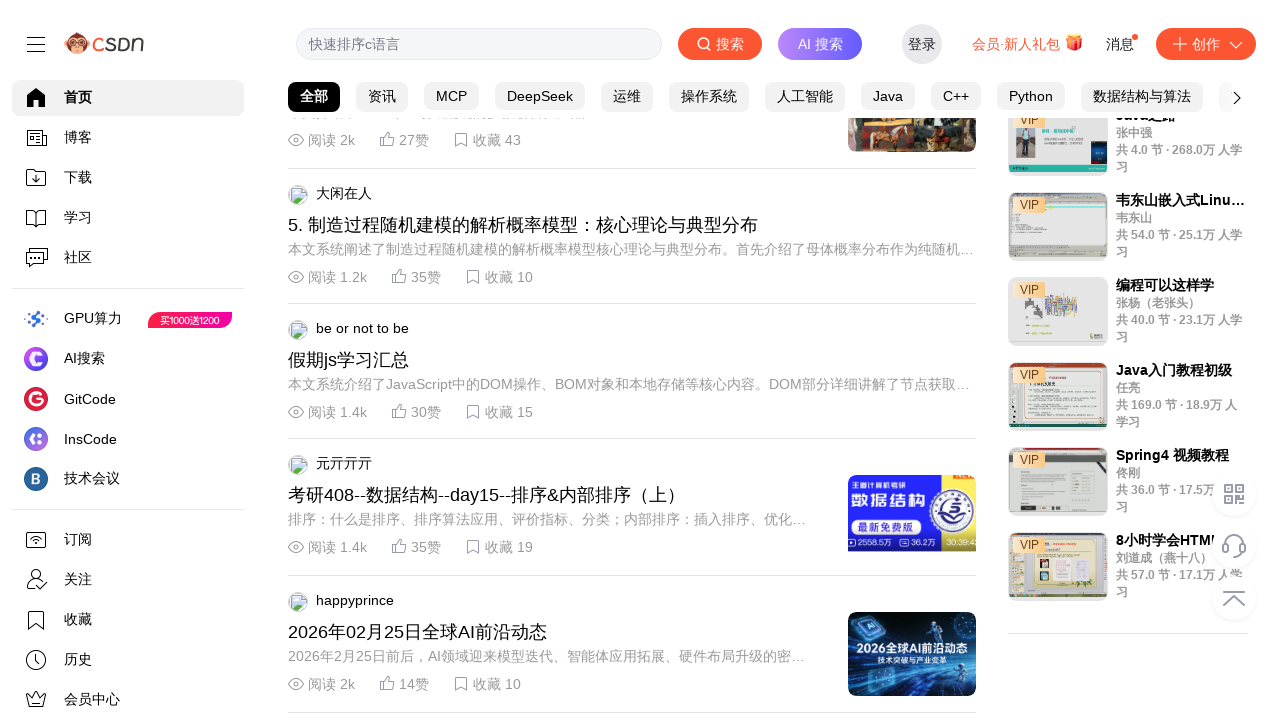

Waited 100ms between scroll actions
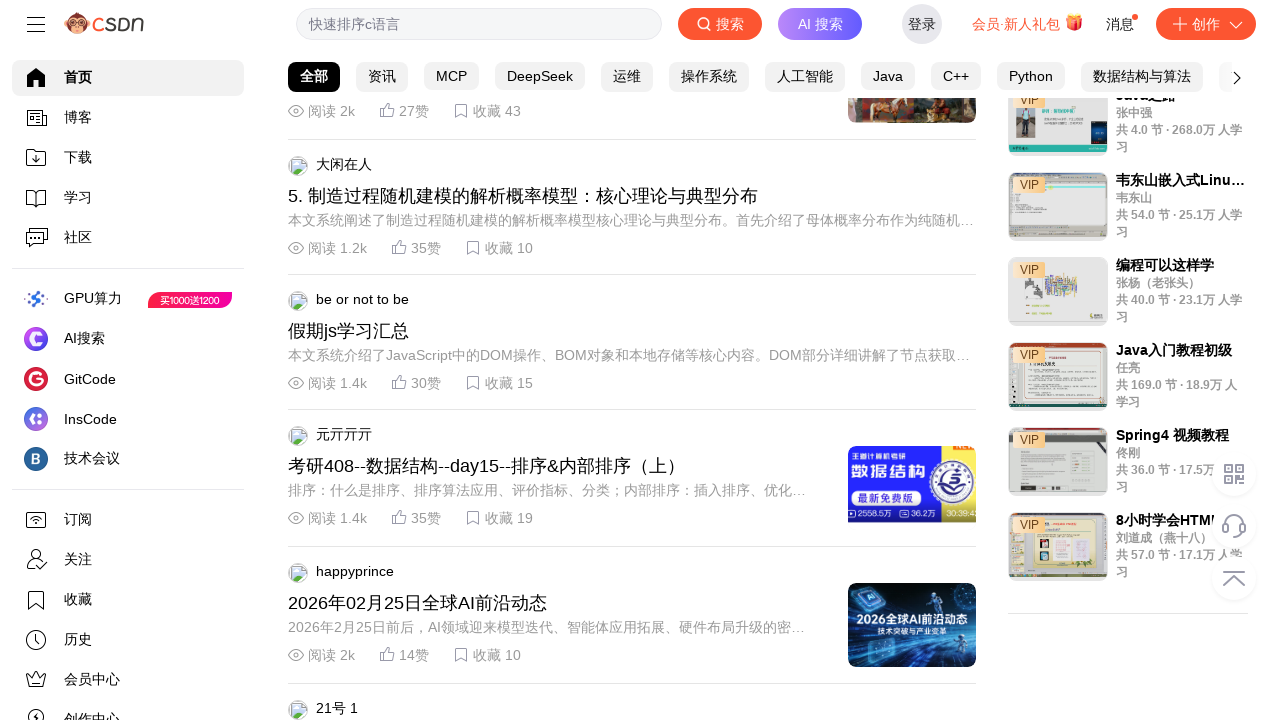

Scrolled page to position 4700px using JavaScript
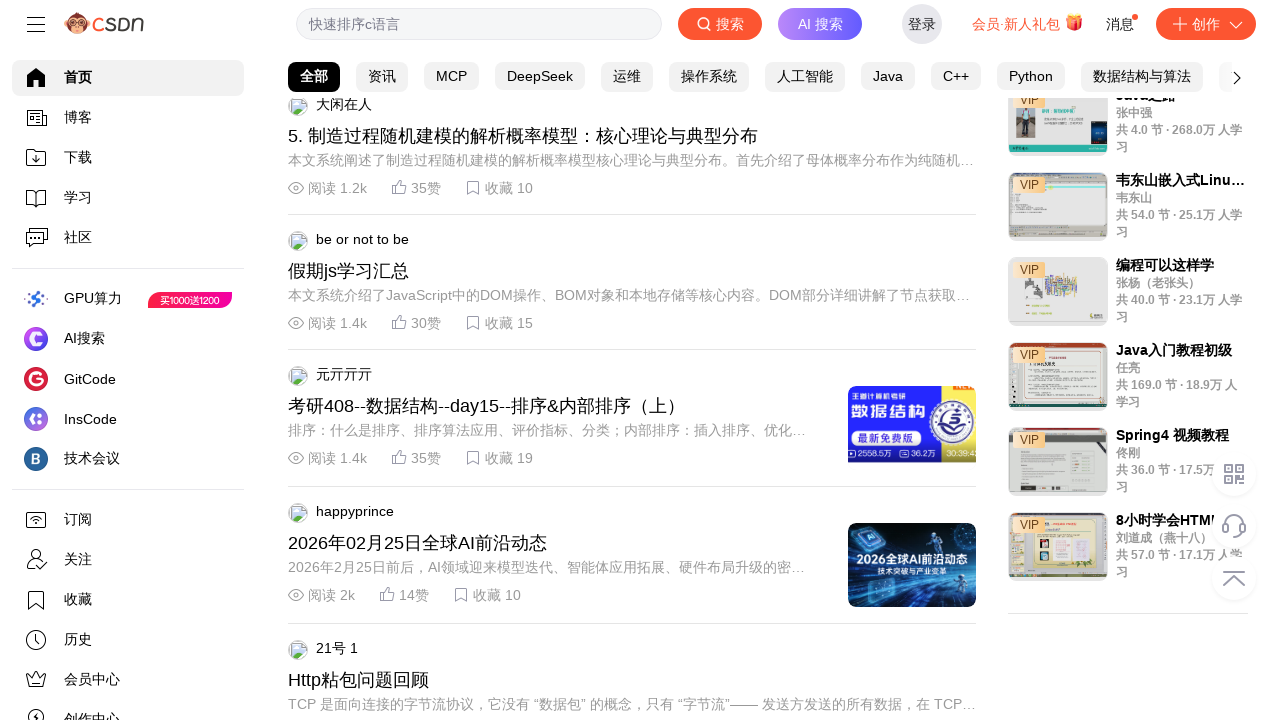

Pressed down arrow key to scroll
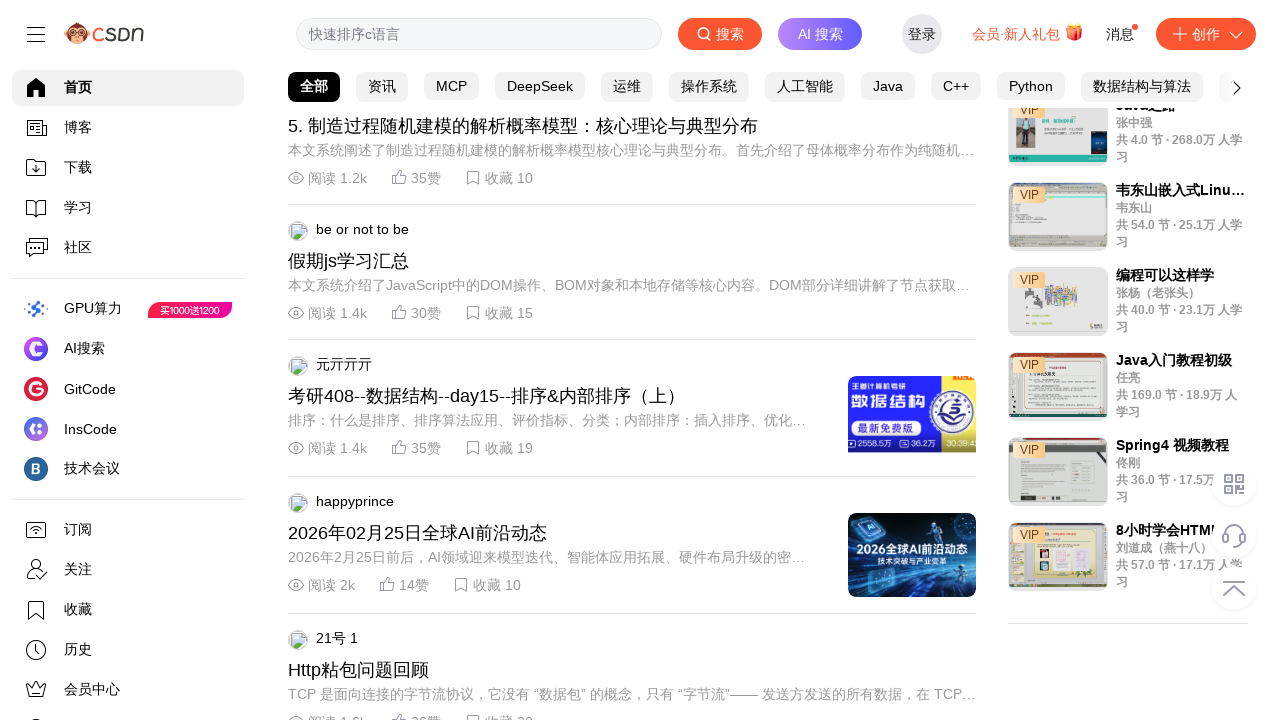

Waited 100ms between scroll actions
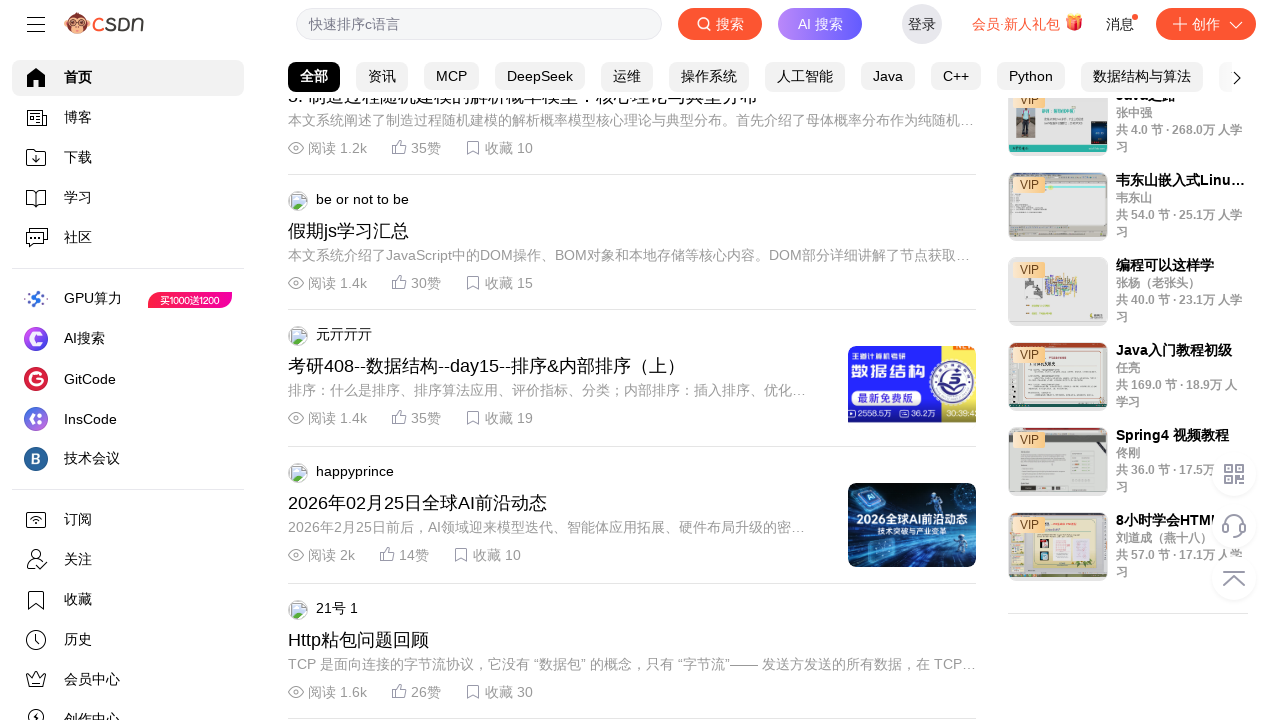

Scrolled page to position 4800px using JavaScript
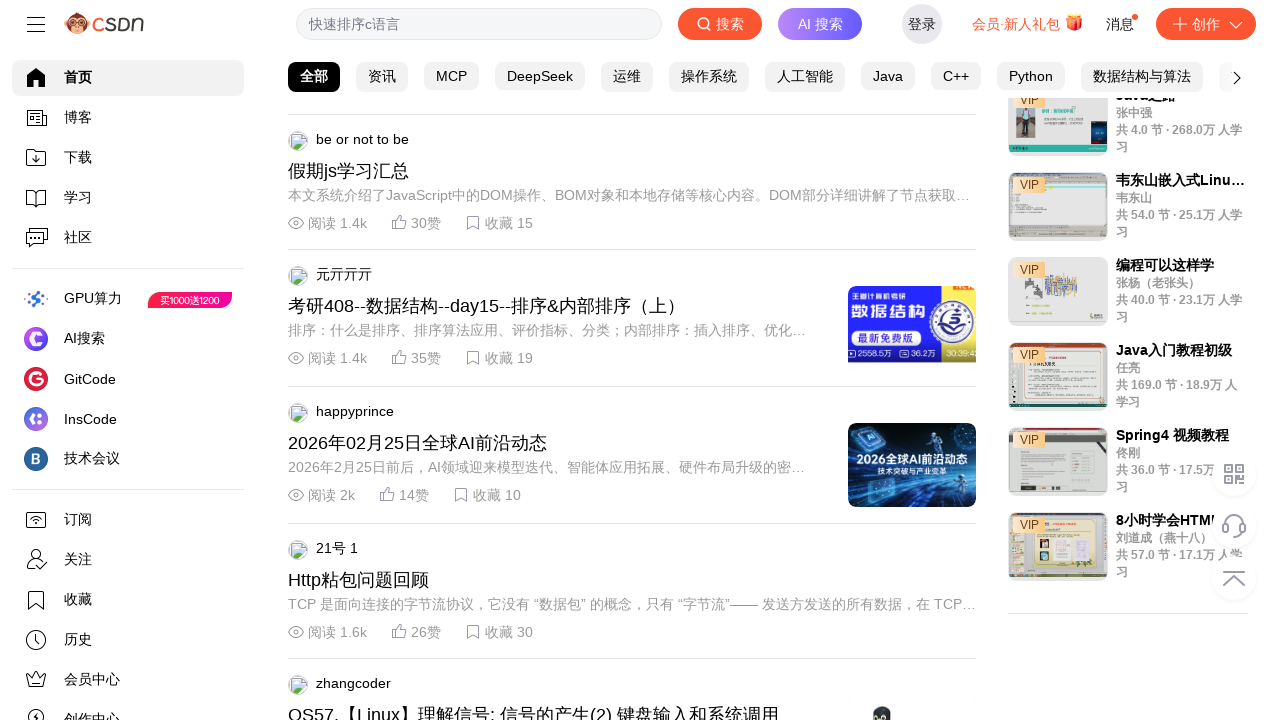

Pressed down arrow key to scroll
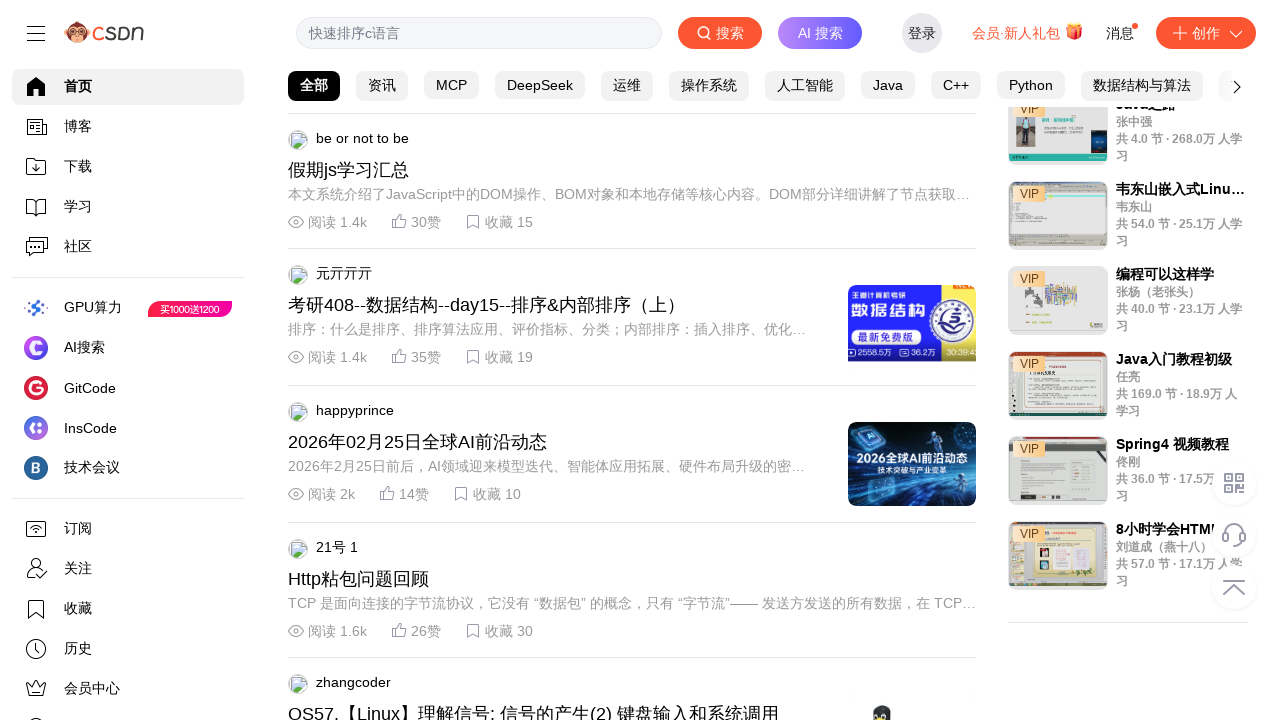

Waited 100ms between scroll actions
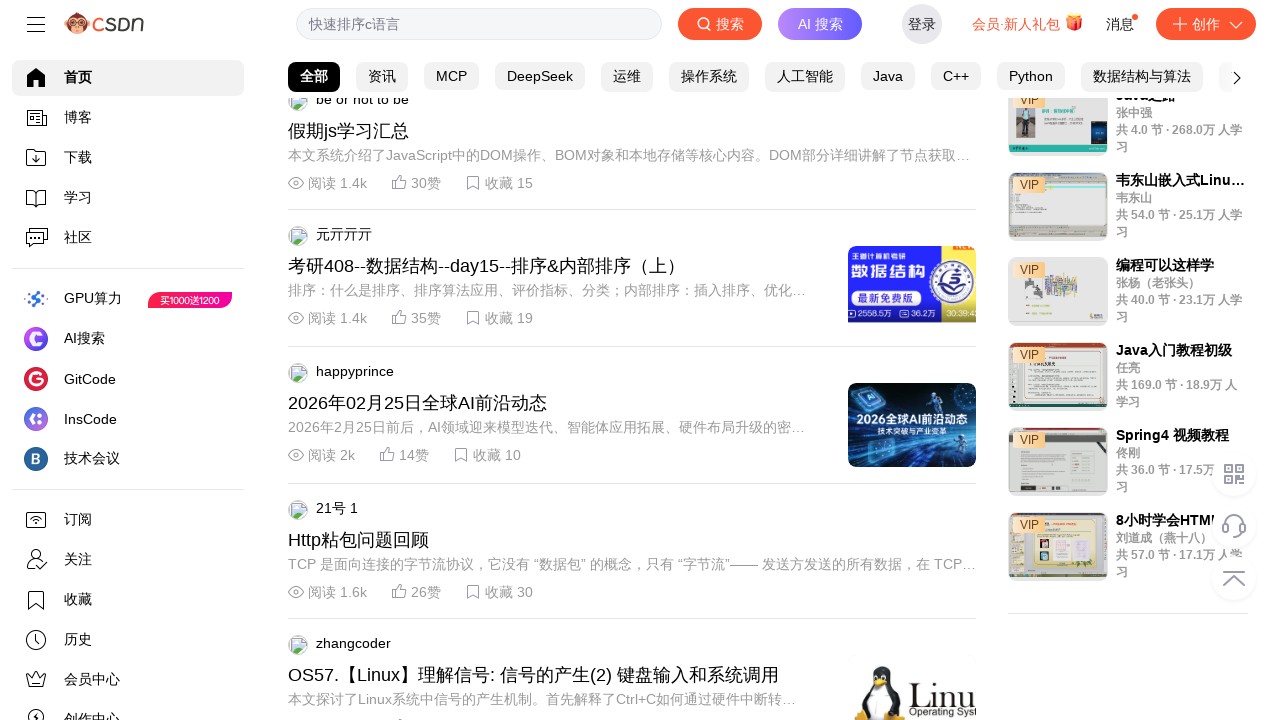

Scrolled page to position 4900px using JavaScript
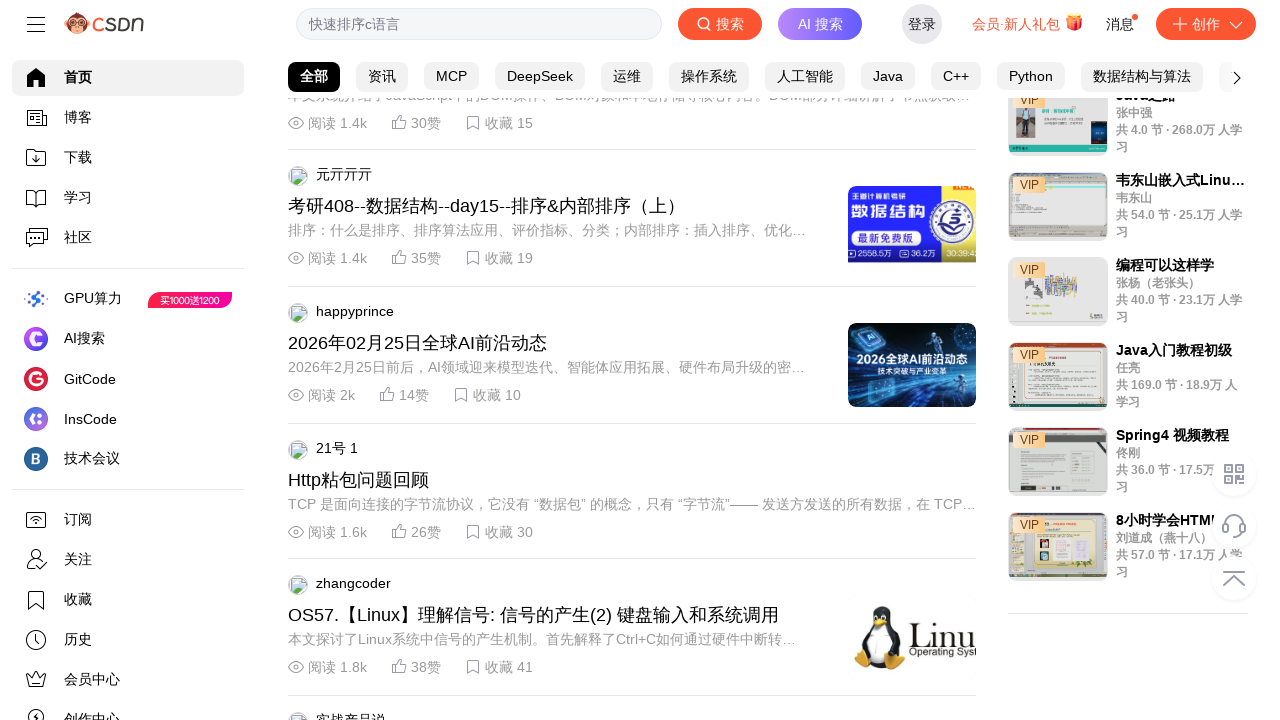

Pressed down arrow key to scroll
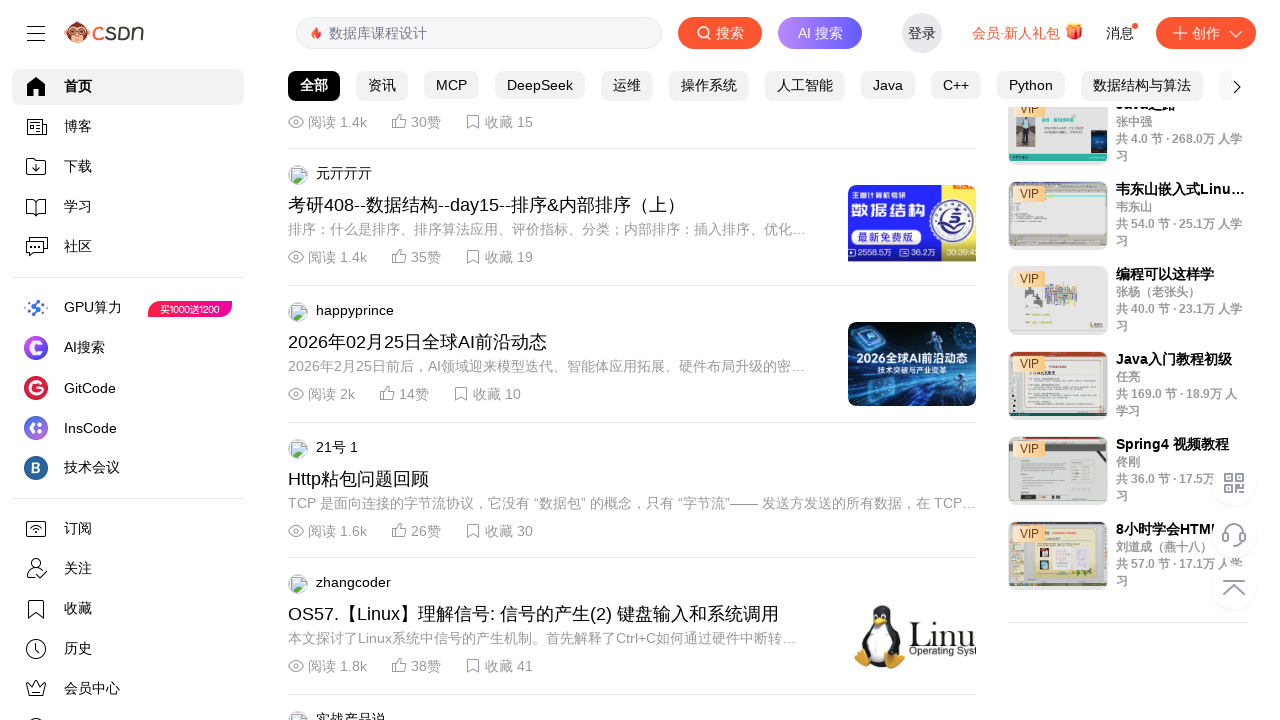

Waited 100ms between scroll actions
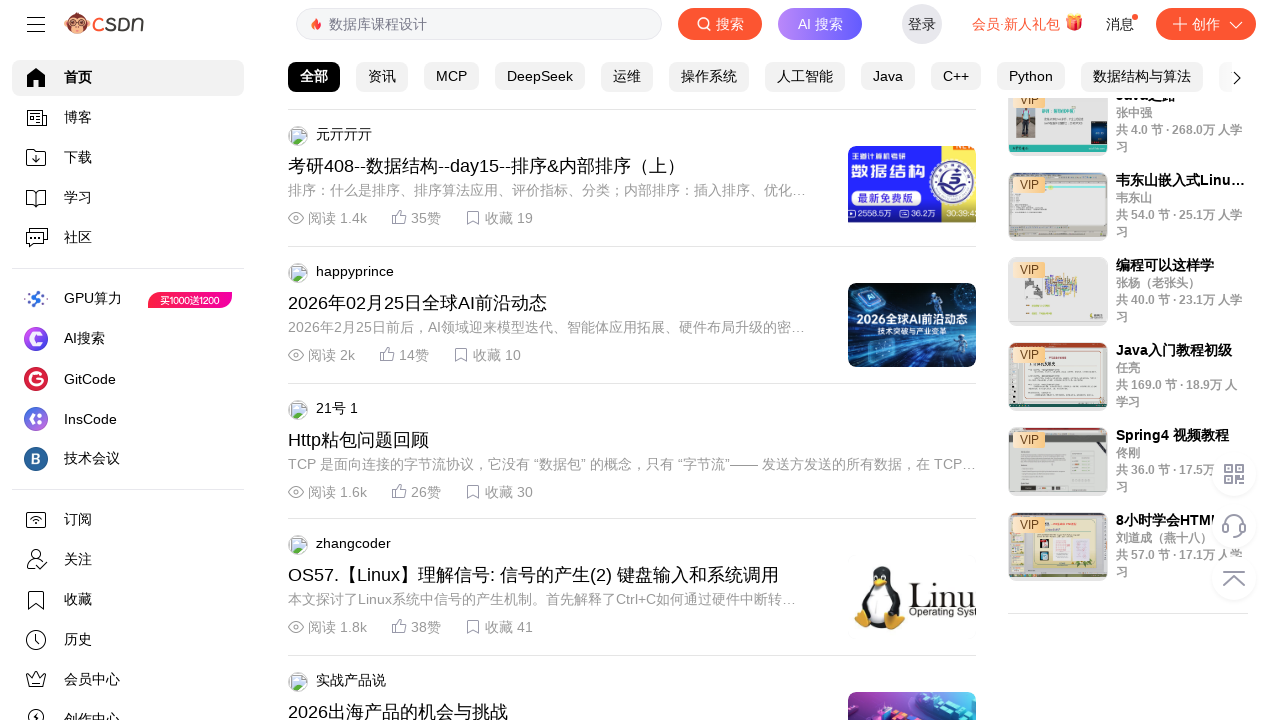

Scrolled page to position 5000px using JavaScript
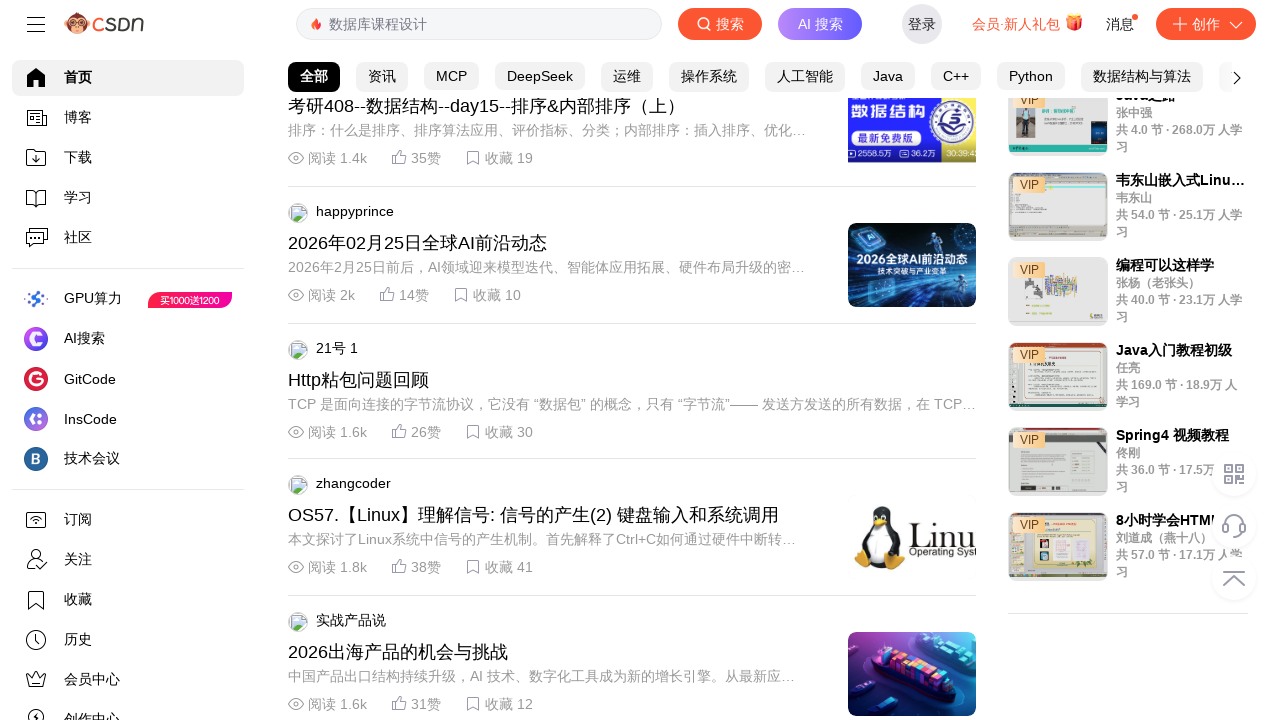

Pressed down arrow key to scroll
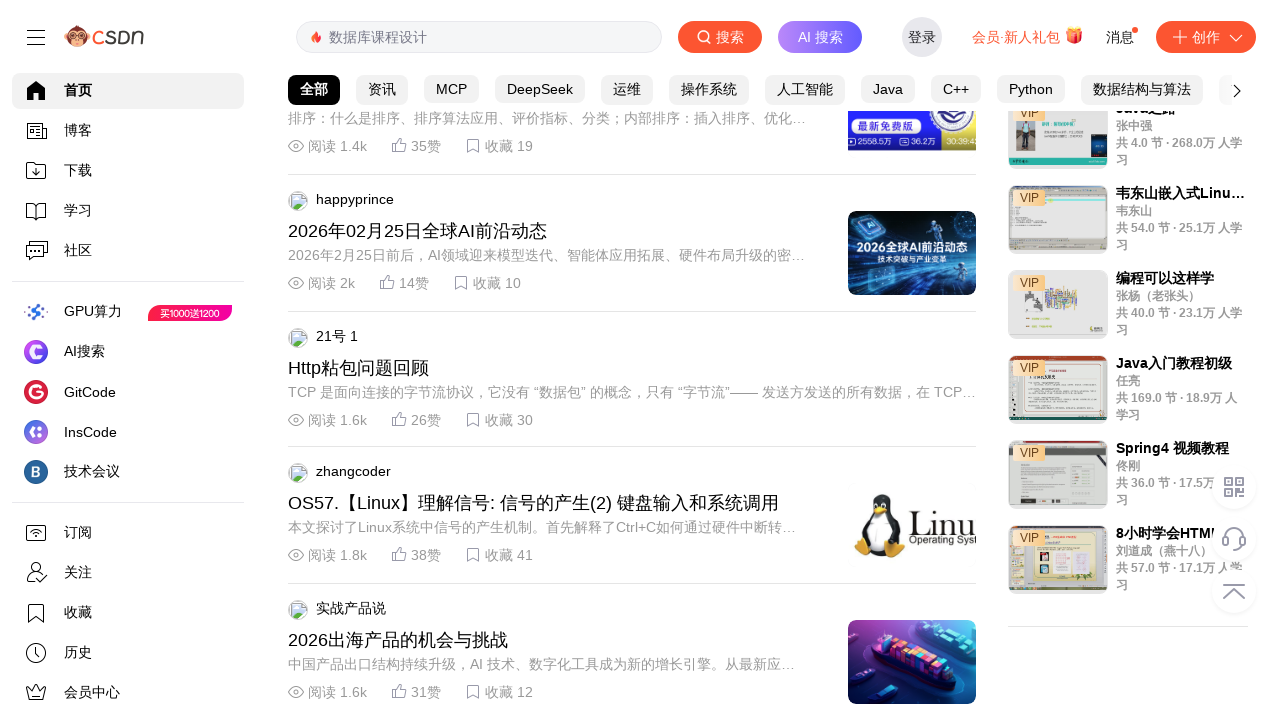

Waited 100ms between scroll actions
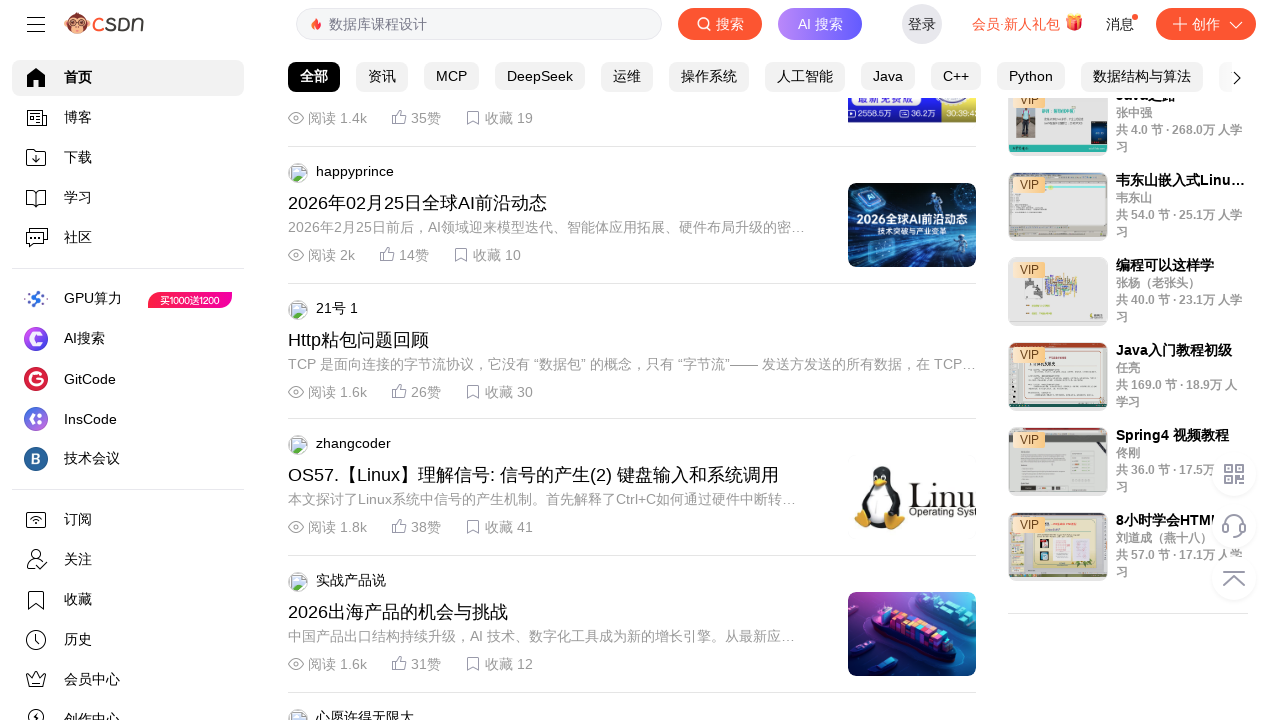

Scrolled page to position 5100px using JavaScript
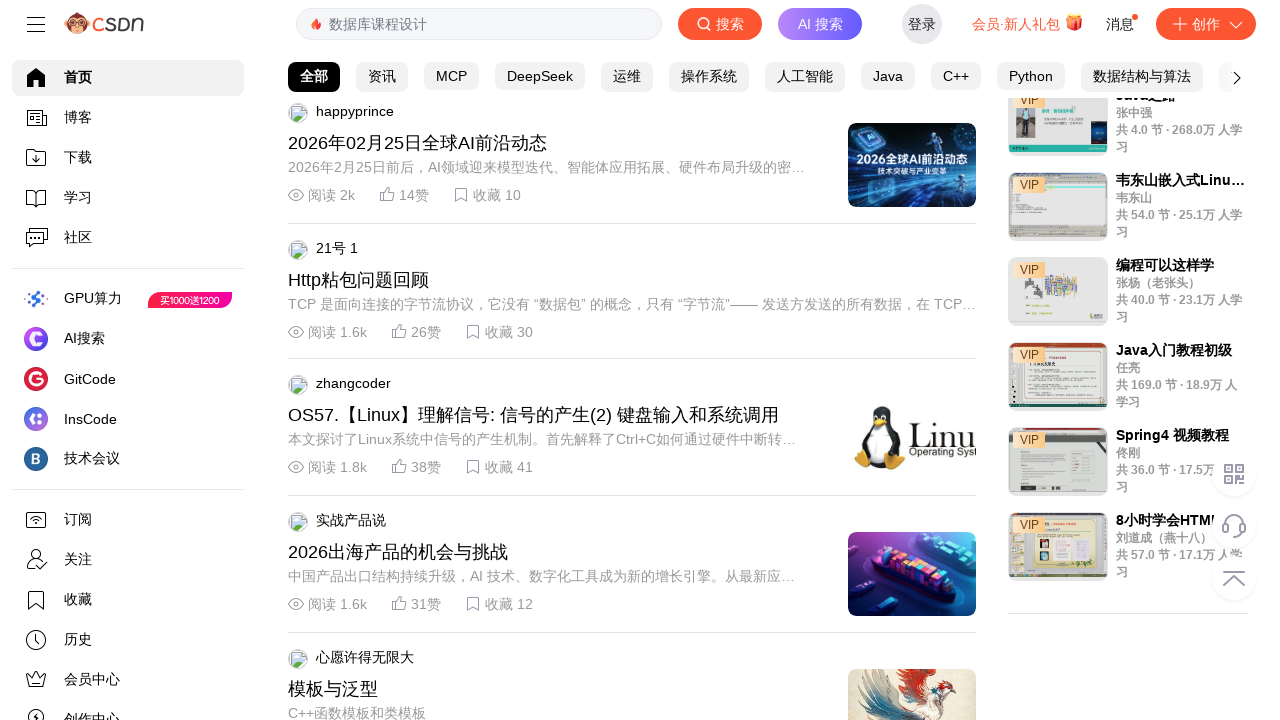

Pressed down arrow key to scroll
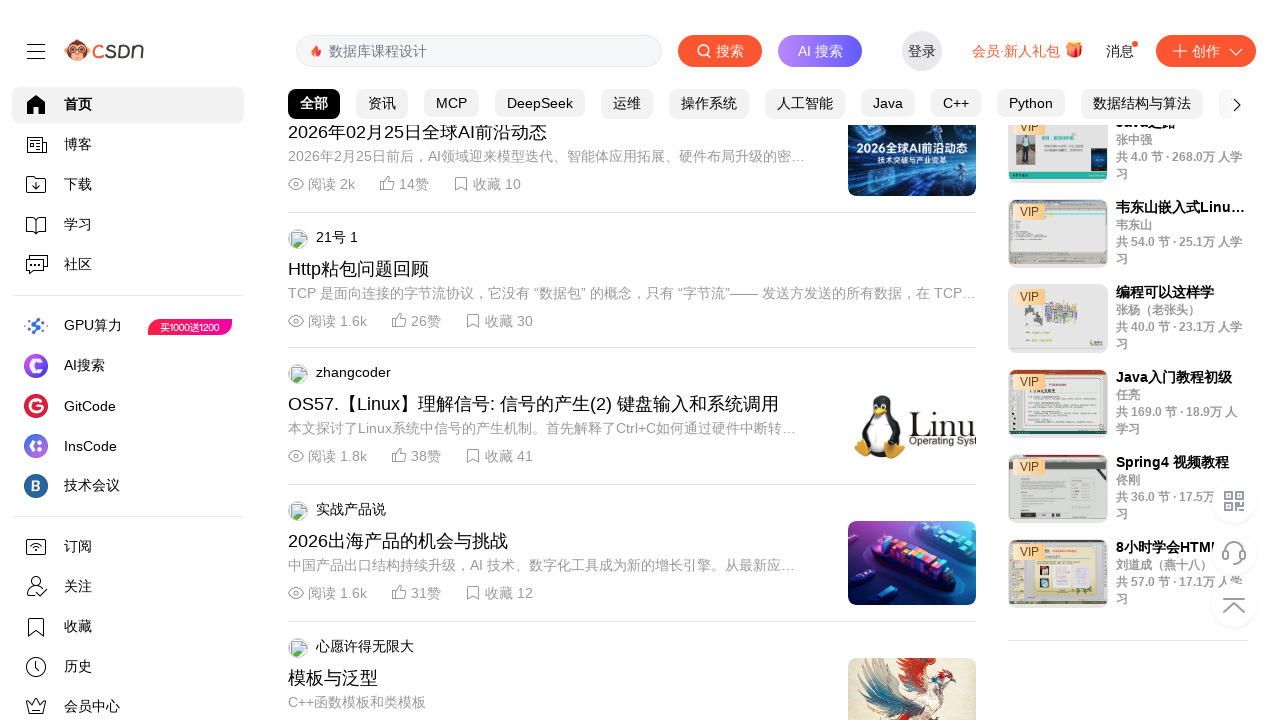

Waited 100ms between scroll actions
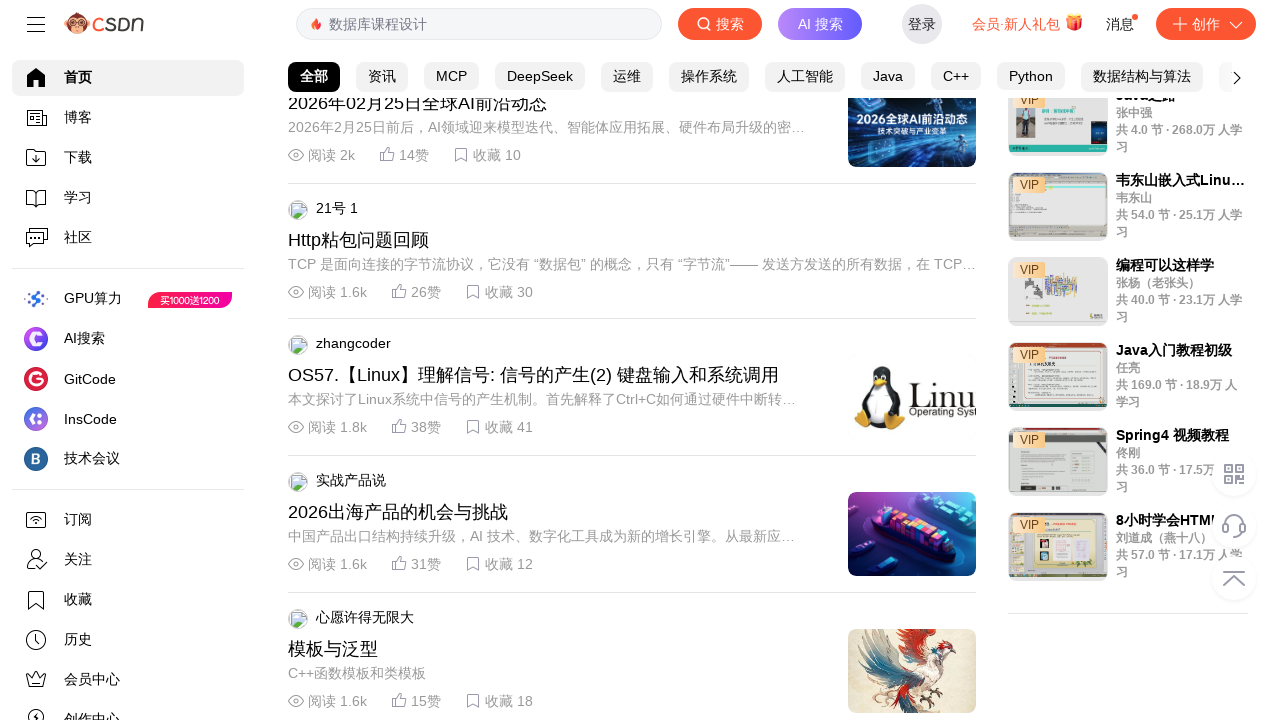

Scrolled page to position 5200px using JavaScript
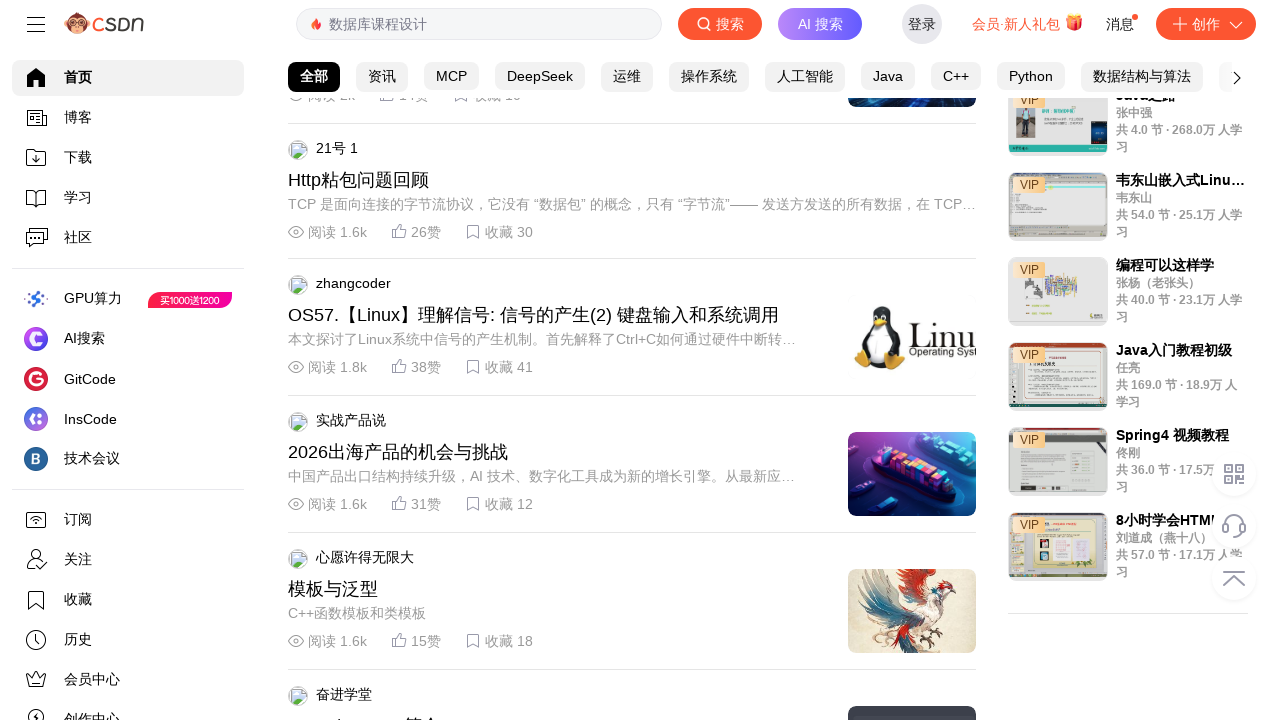

Pressed down arrow key to scroll
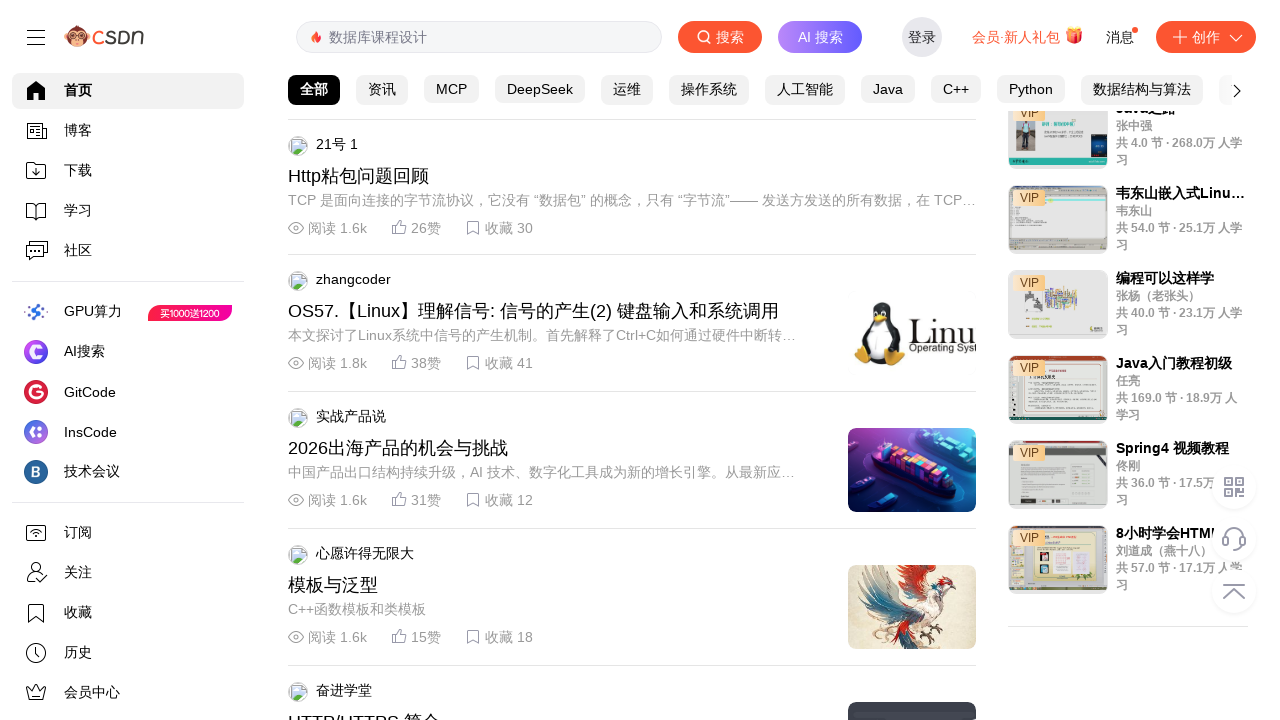

Waited 100ms between scroll actions
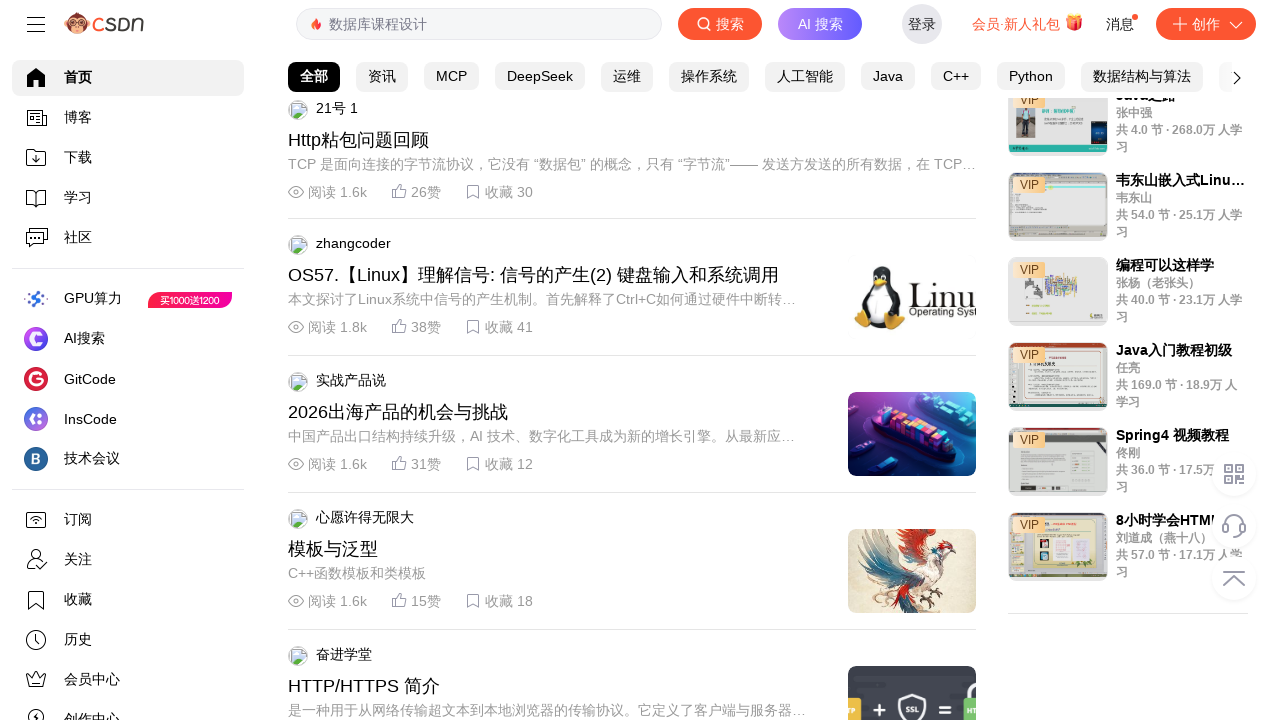

Scrolled page to position 5300px using JavaScript
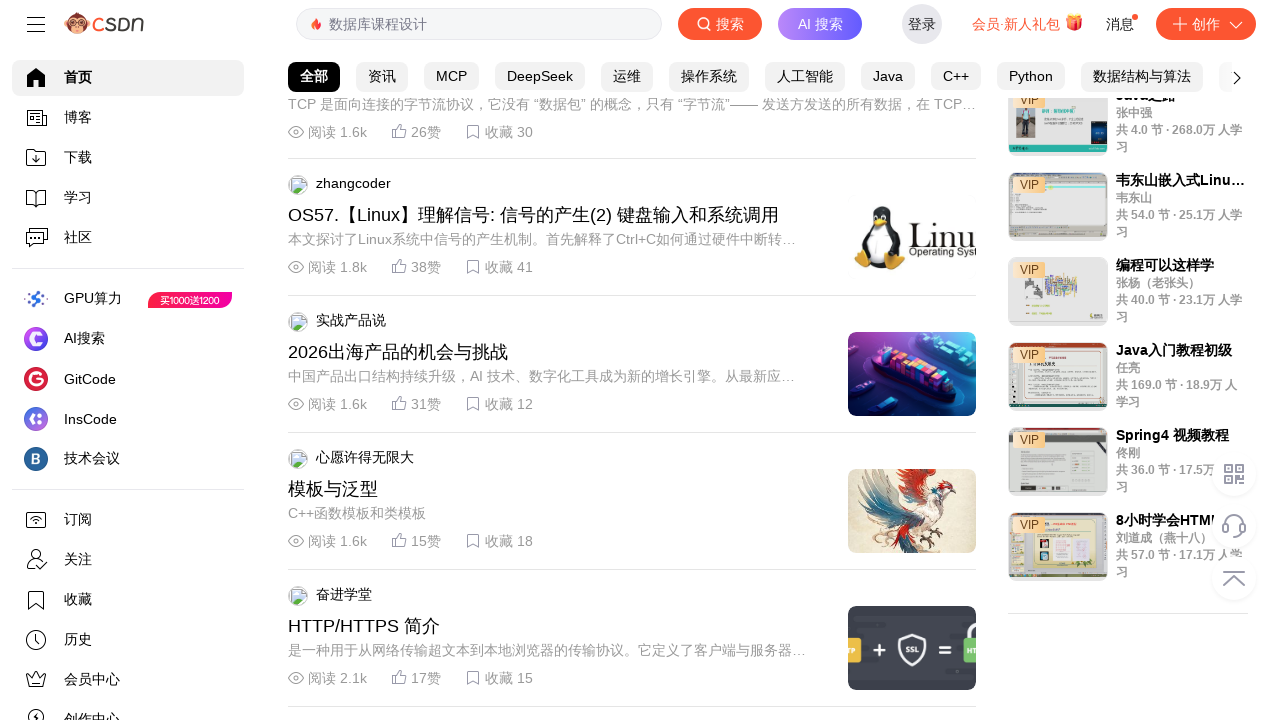

Pressed down arrow key to scroll
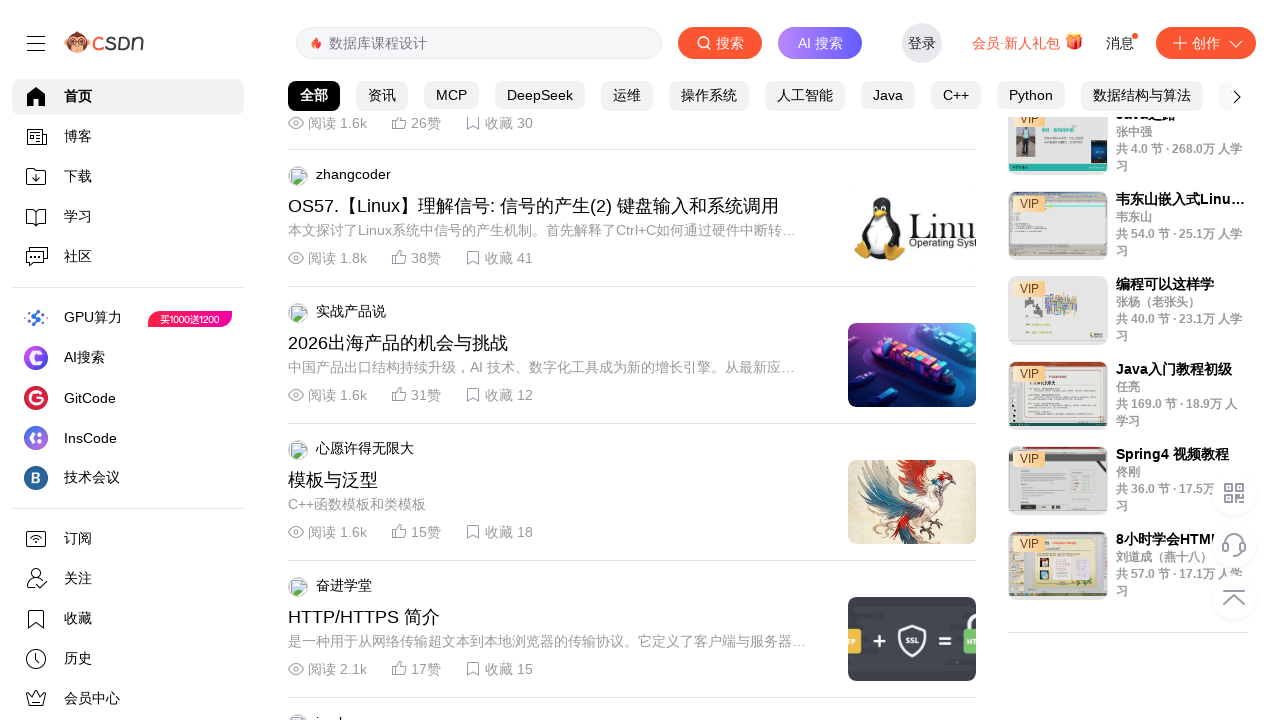

Waited 100ms between scroll actions
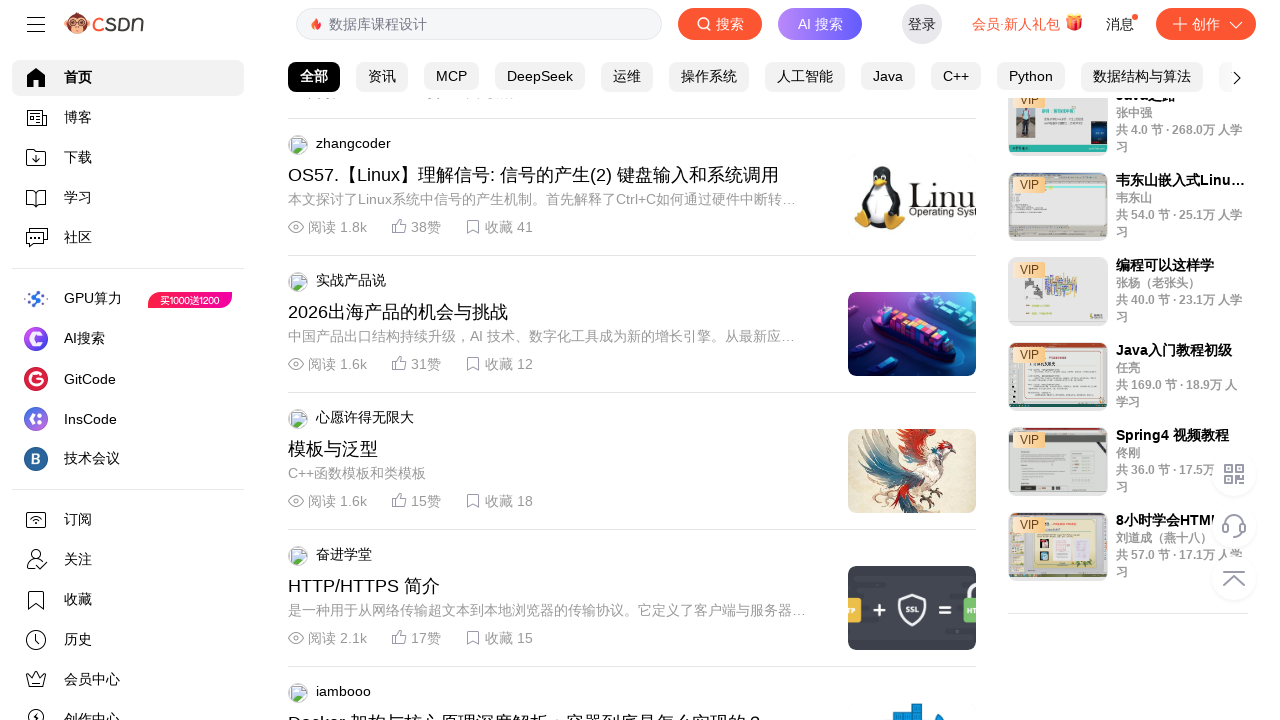

Scrolled page to position 5400px using JavaScript
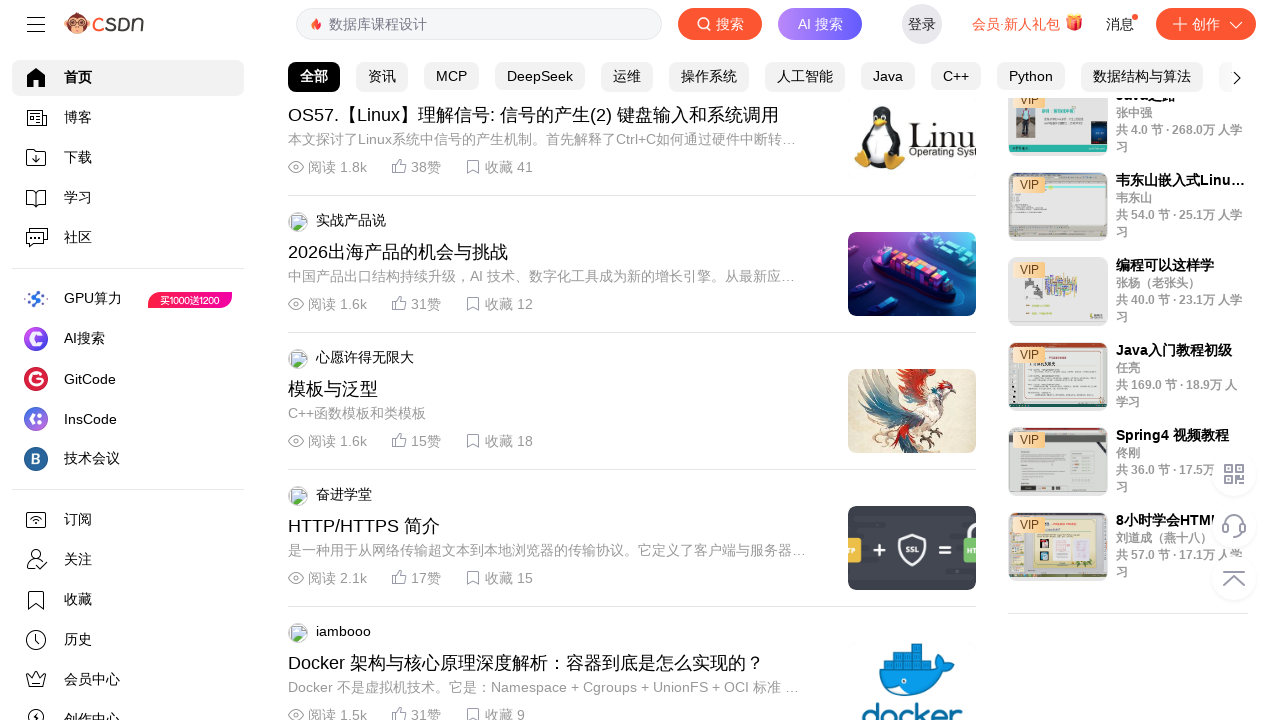

Pressed down arrow key to scroll
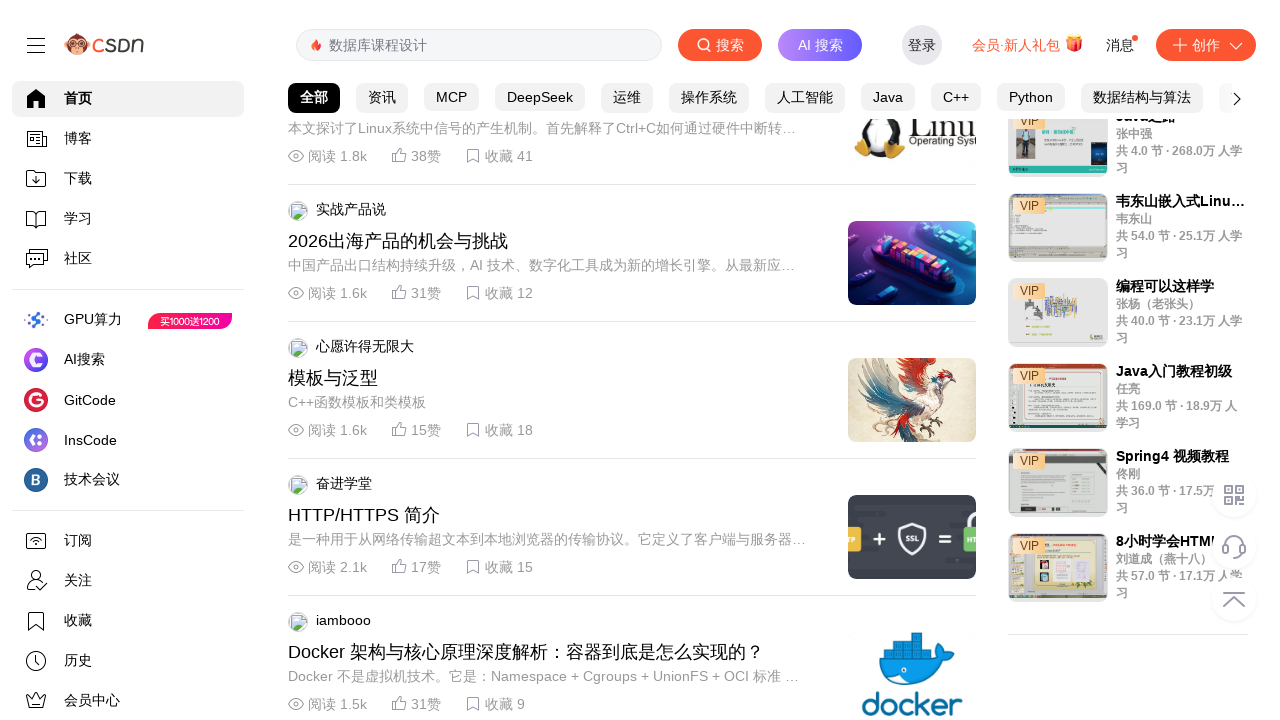

Waited 100ms between scroll actions
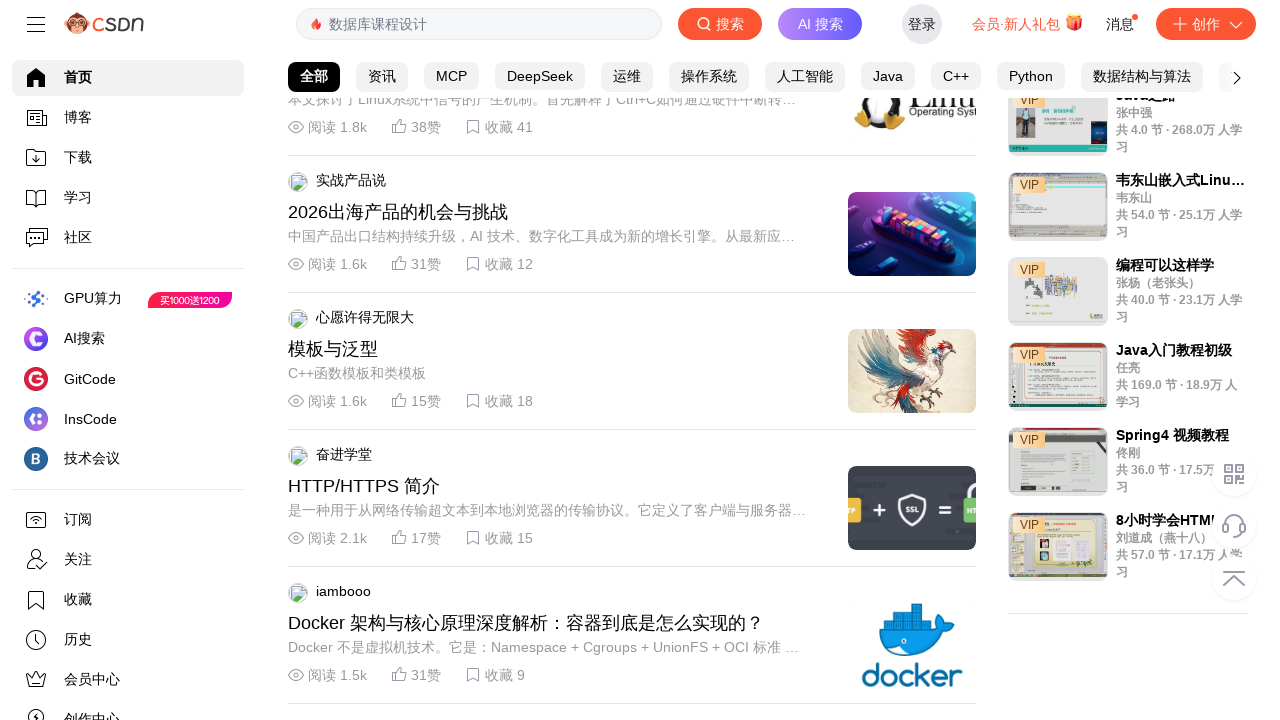

Scrolled page to position 5500px using JavaScript
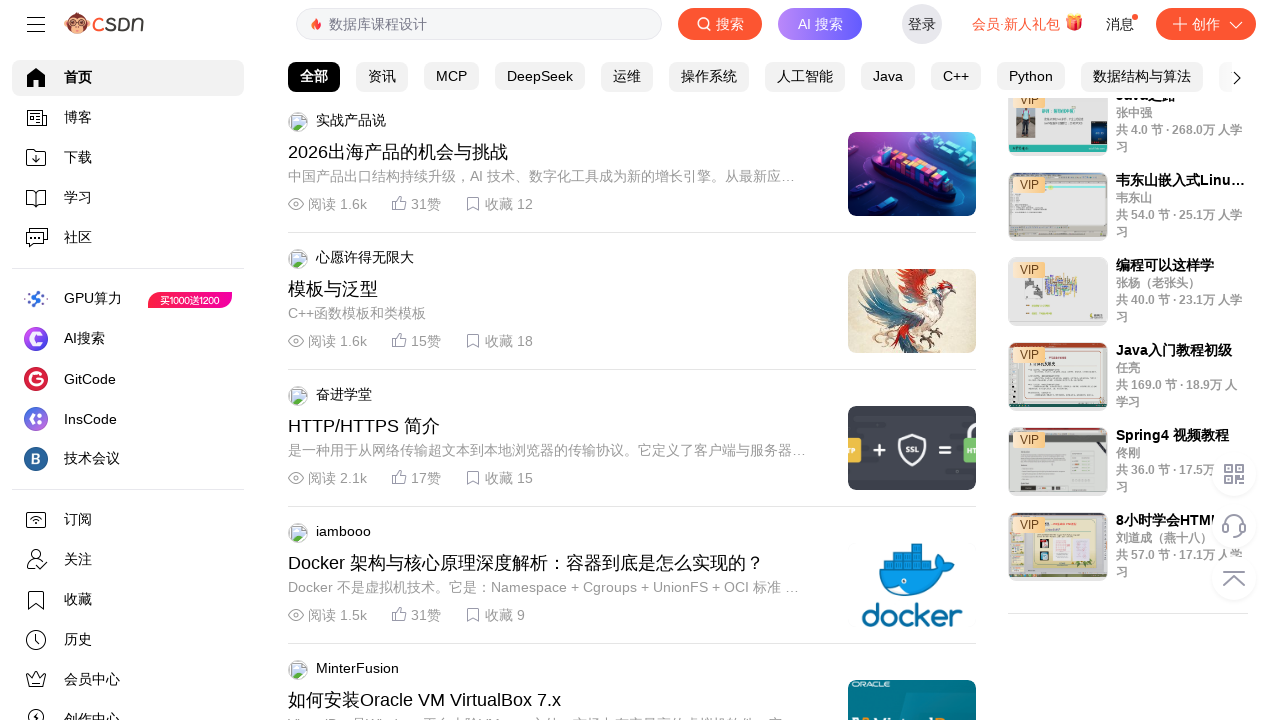

Pressed down arrow key to scroll
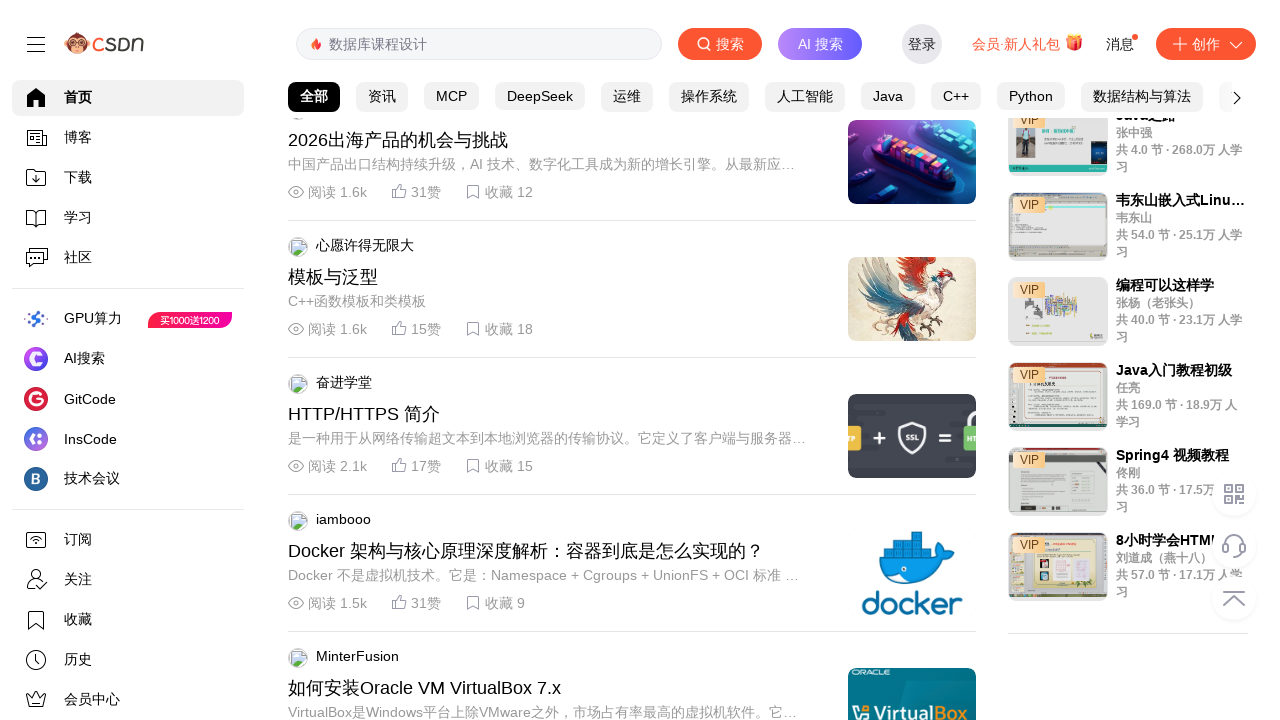

Waited 100ms between scroll actions
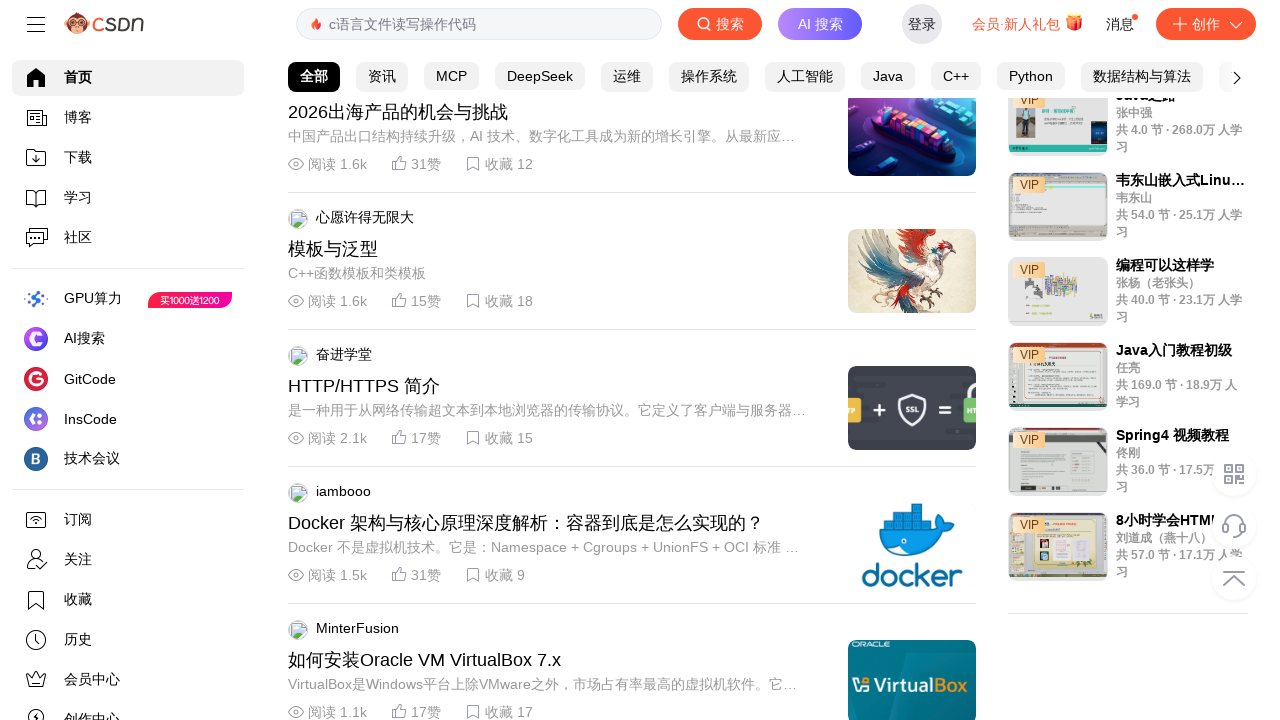

Scrolled page to position 5600px using JavaScript
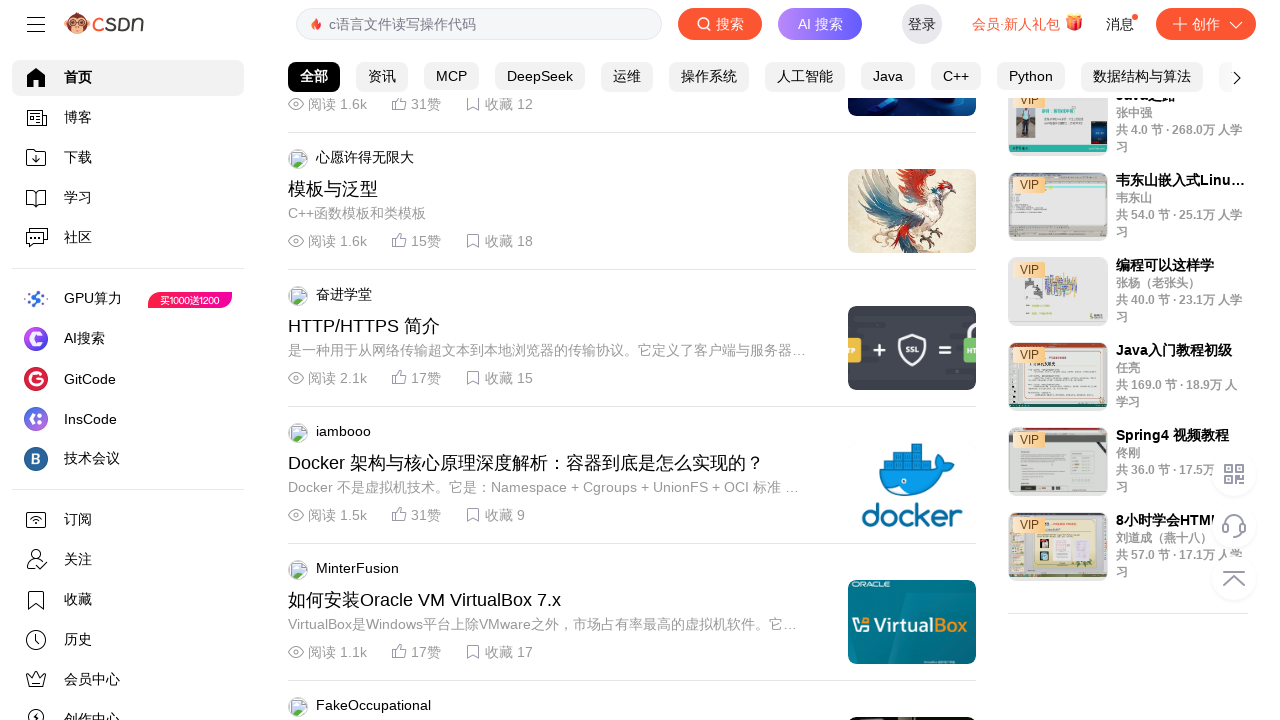

Pressed down arrow key to scroll
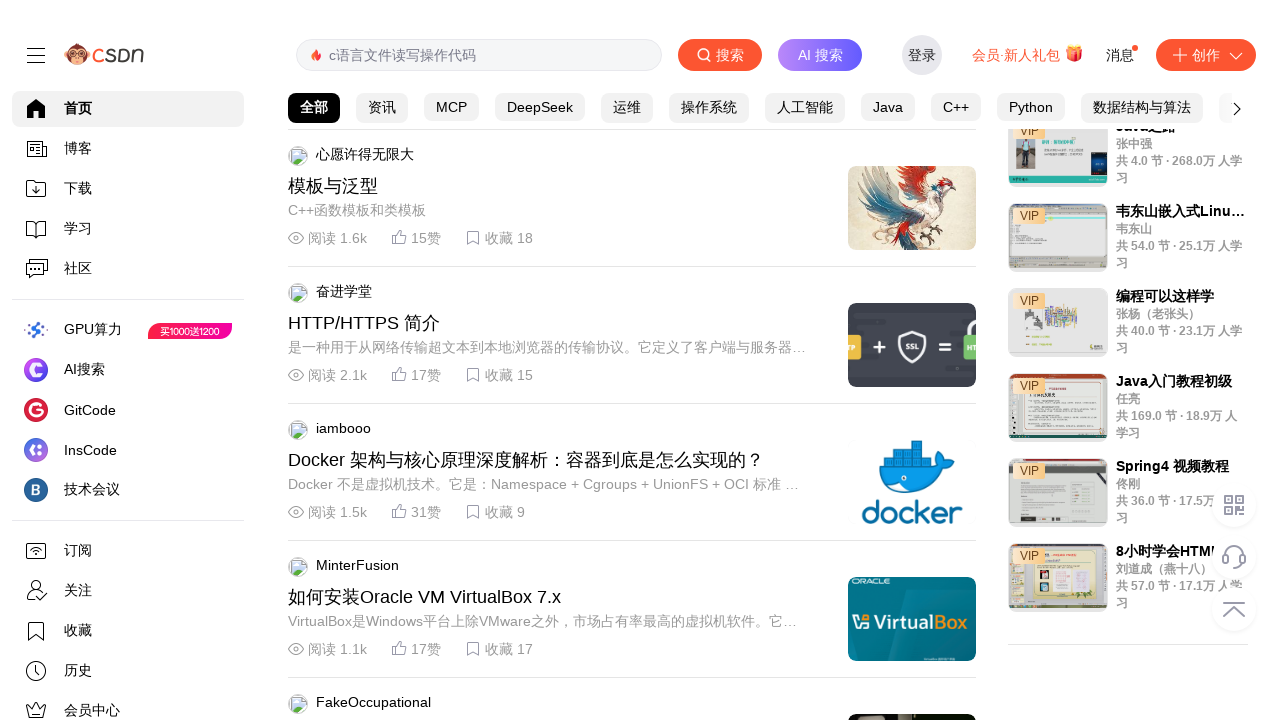

Waited 100ms between scroll actions
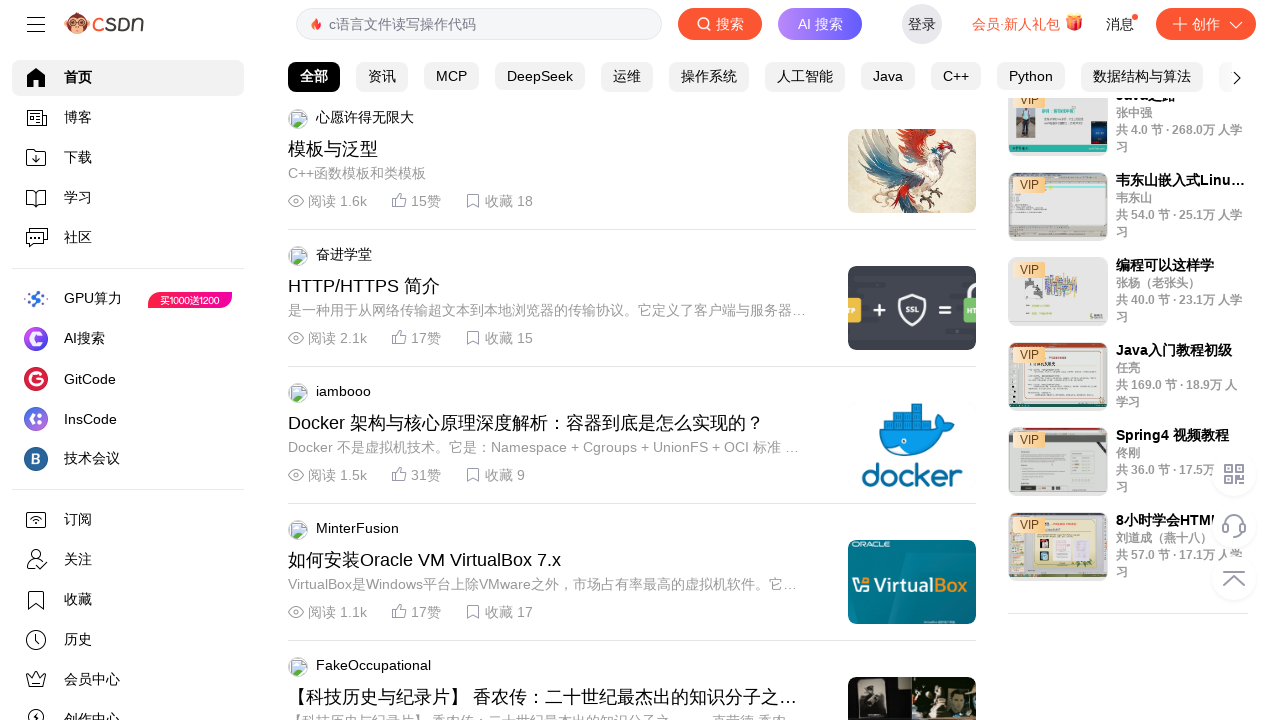

Scrolled page to position 5700px using JavaScript
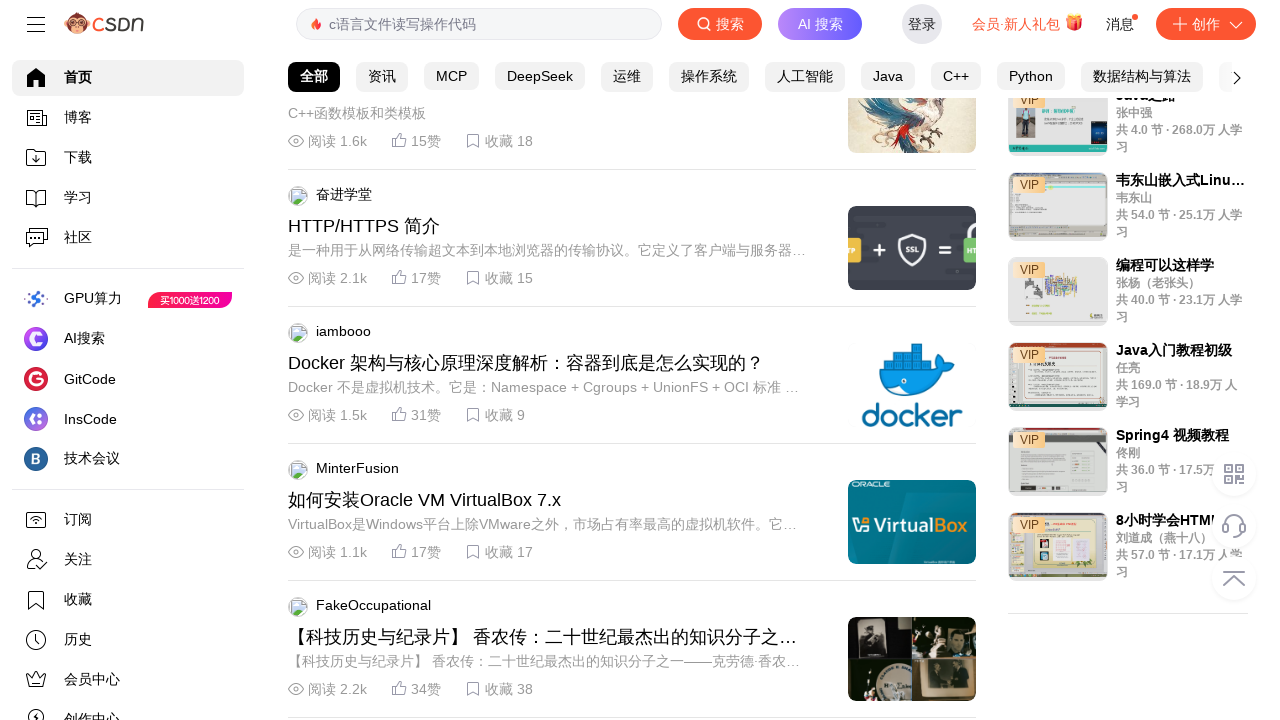

Pressed down arrow key to scroll
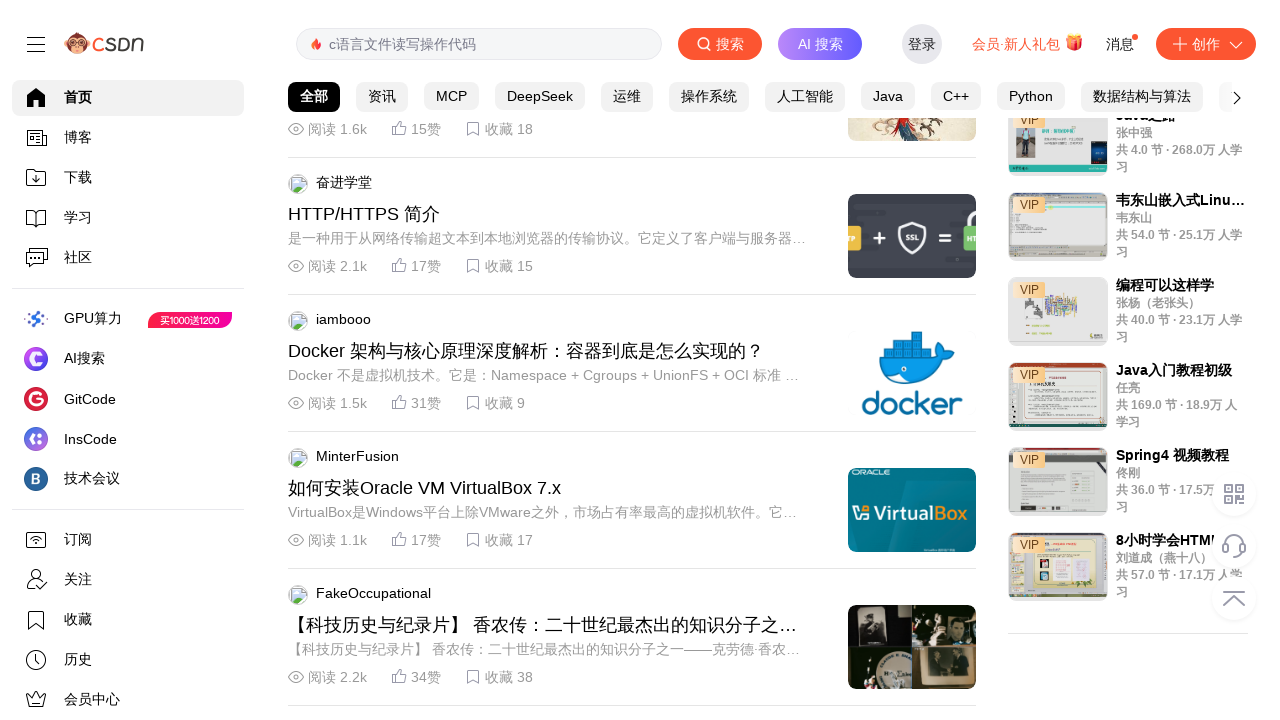

Waited 100ms between scroll actions
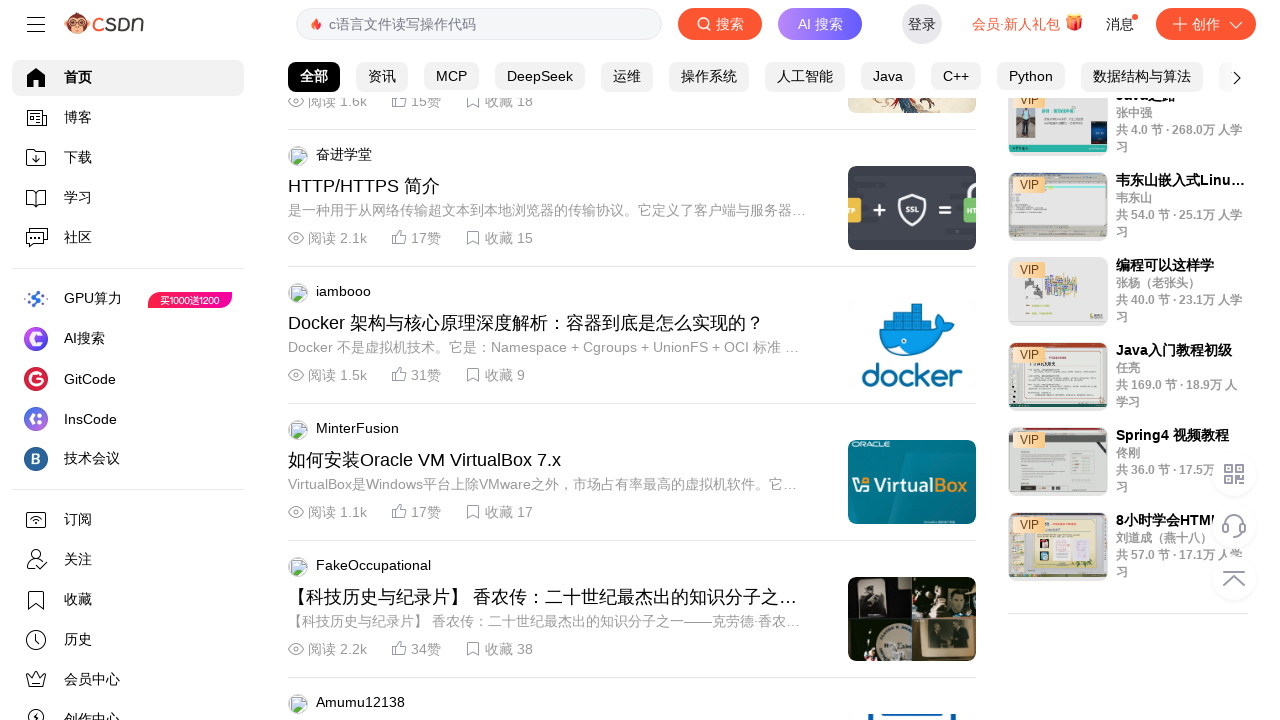

Scrolled page to position 5800px using JavaScript
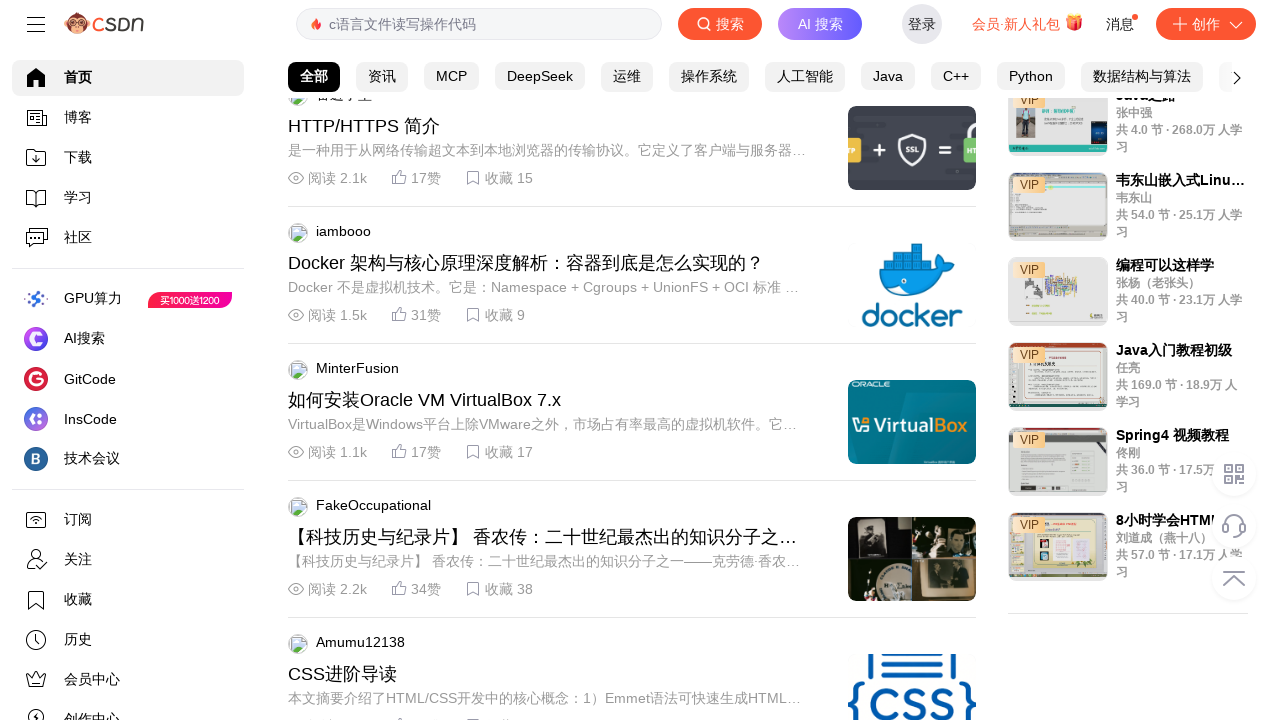

Pressed down arrow key to scroll
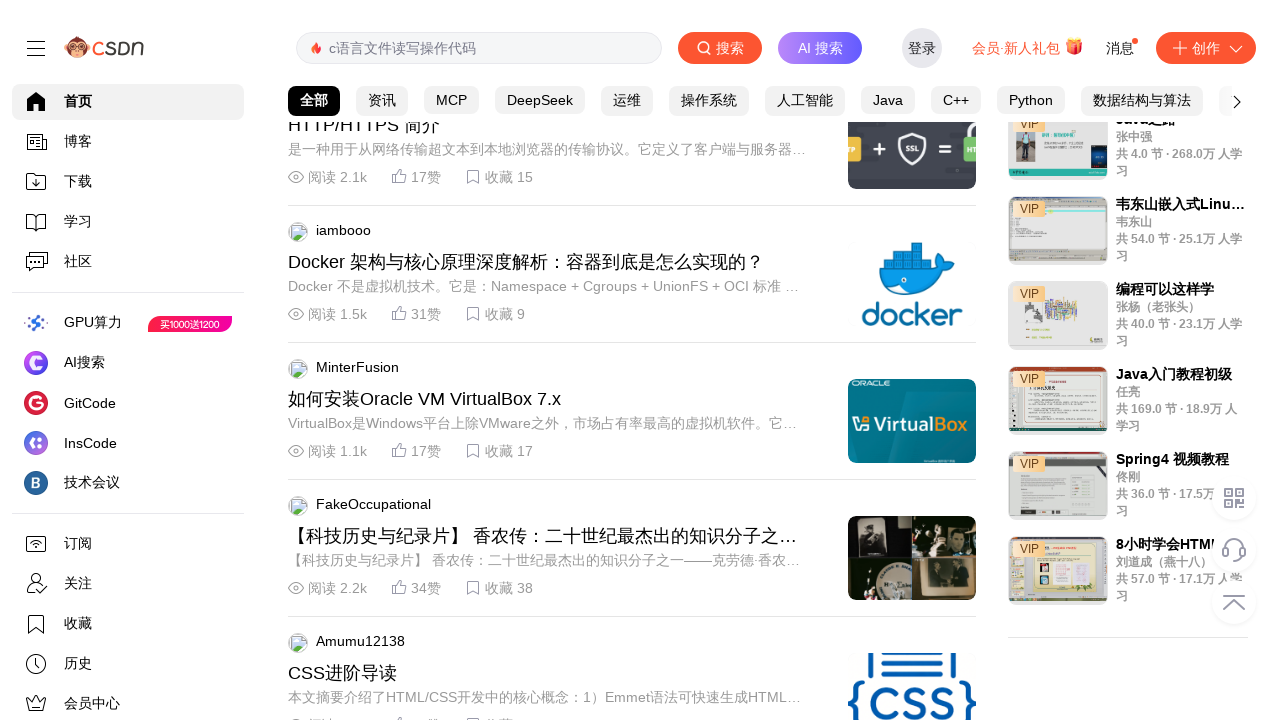

Waited 100ms between scroll actions
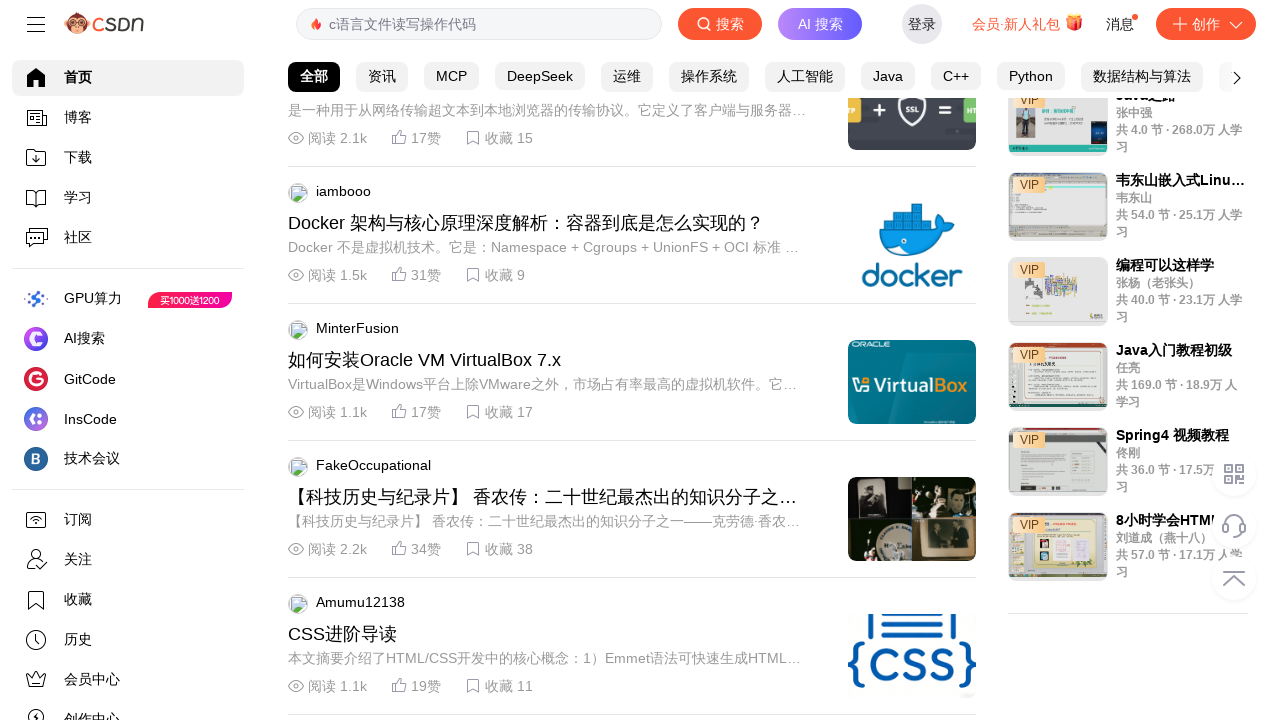

Scrolled page to position 5900px using JavaScript
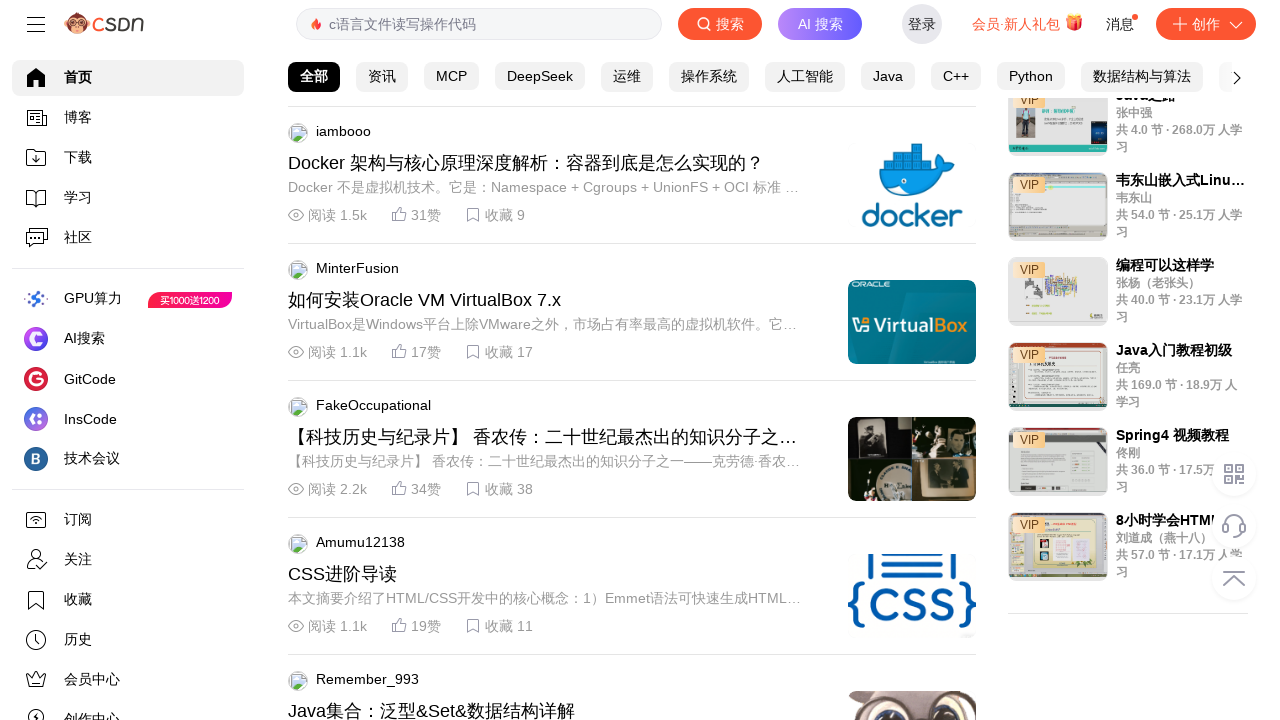

Pressed down arrow key to scroll
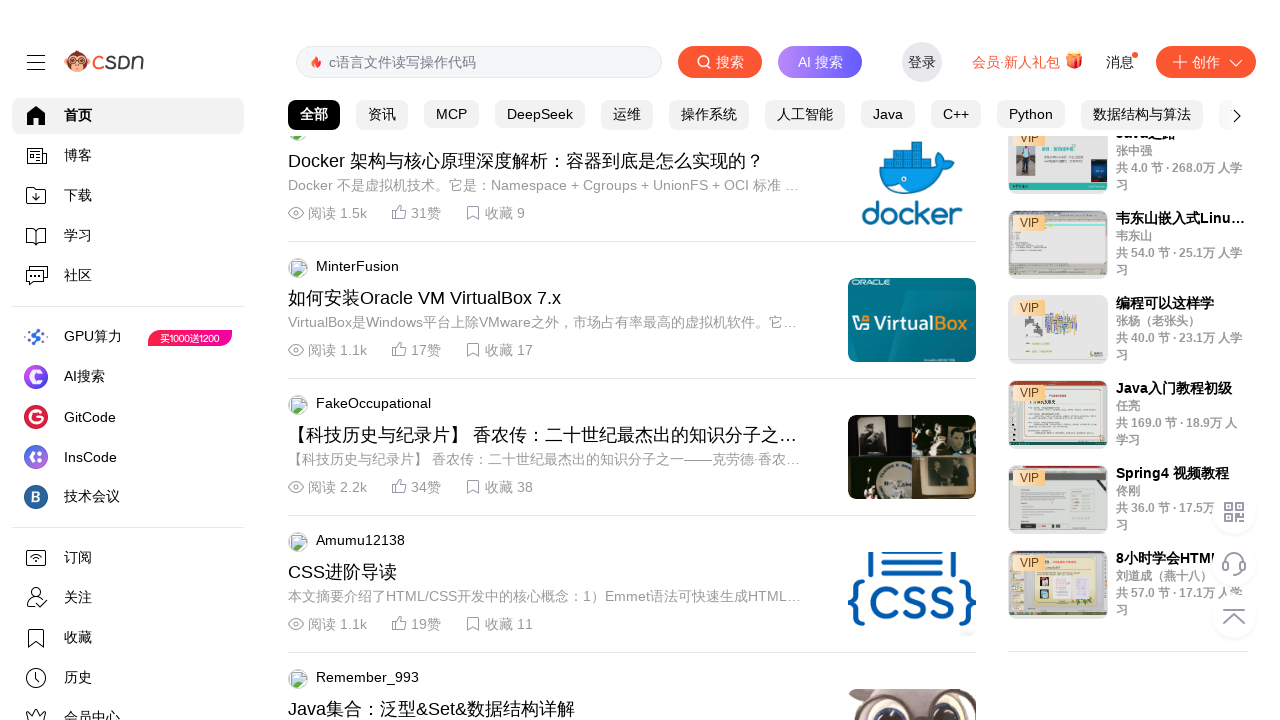

Waited 100ms between scroll actions
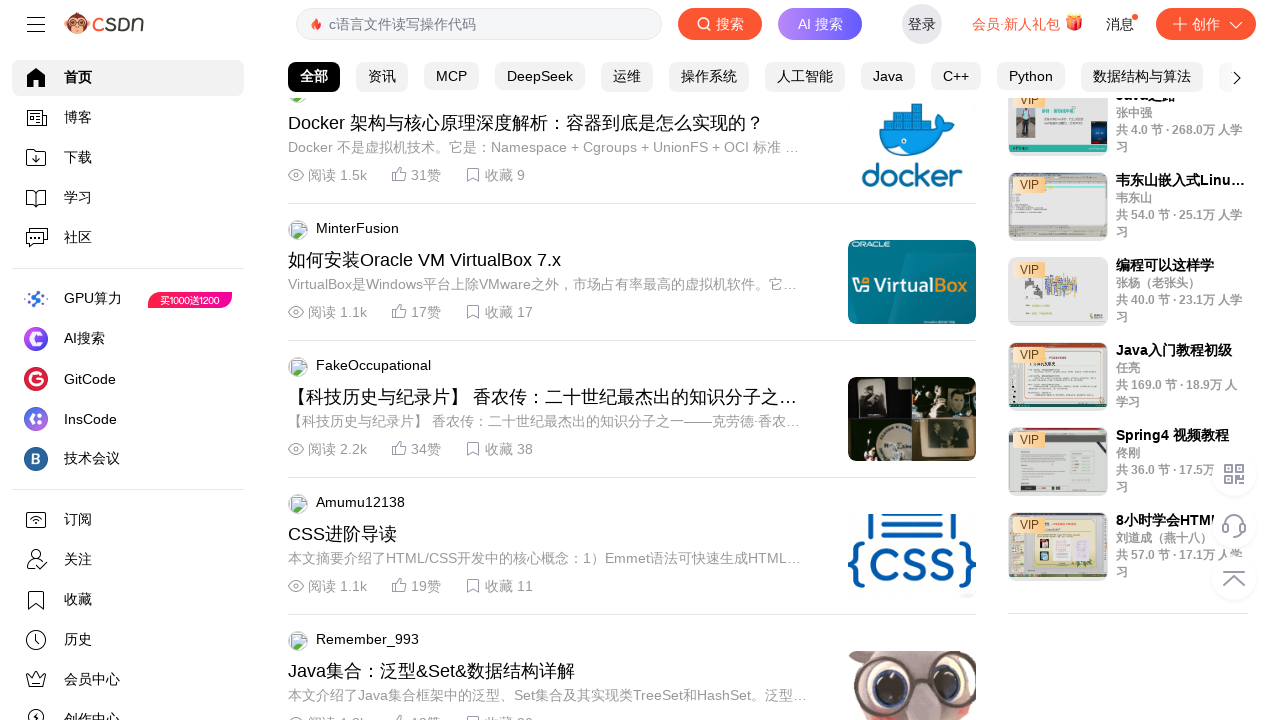

Scrolled page to position 6000px using JavaScript
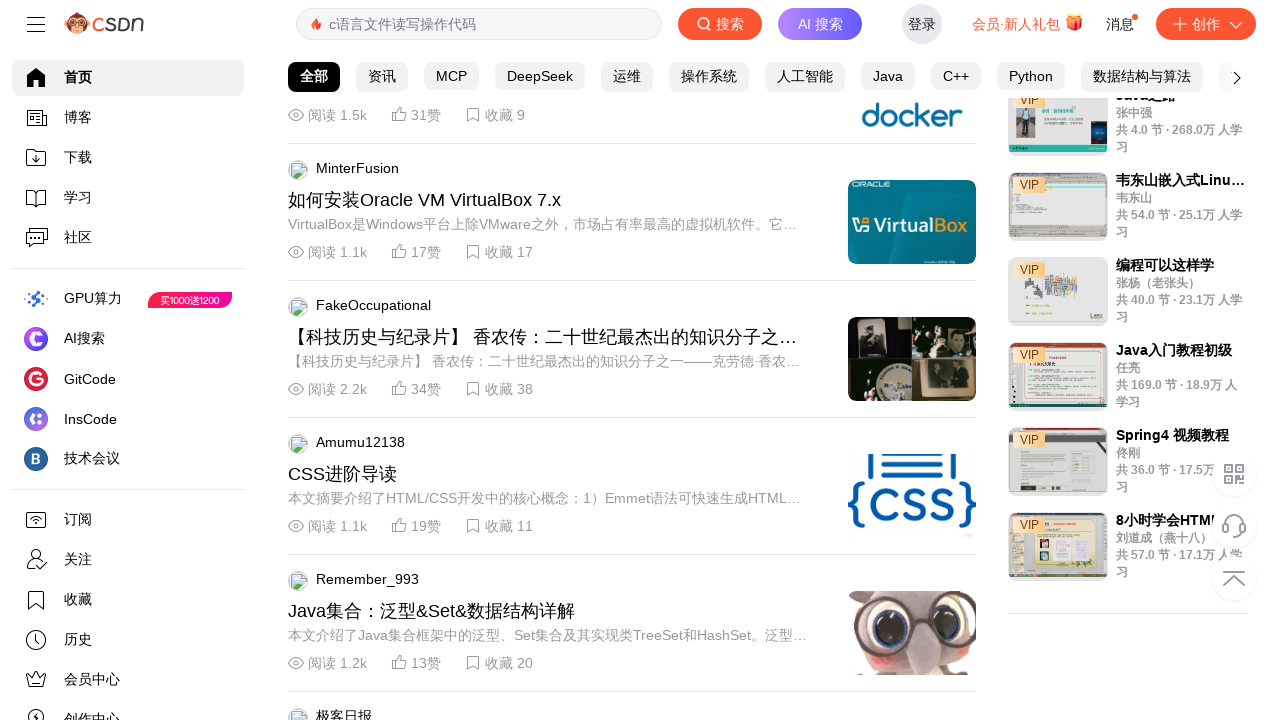

Pressed down arrow key to scroll
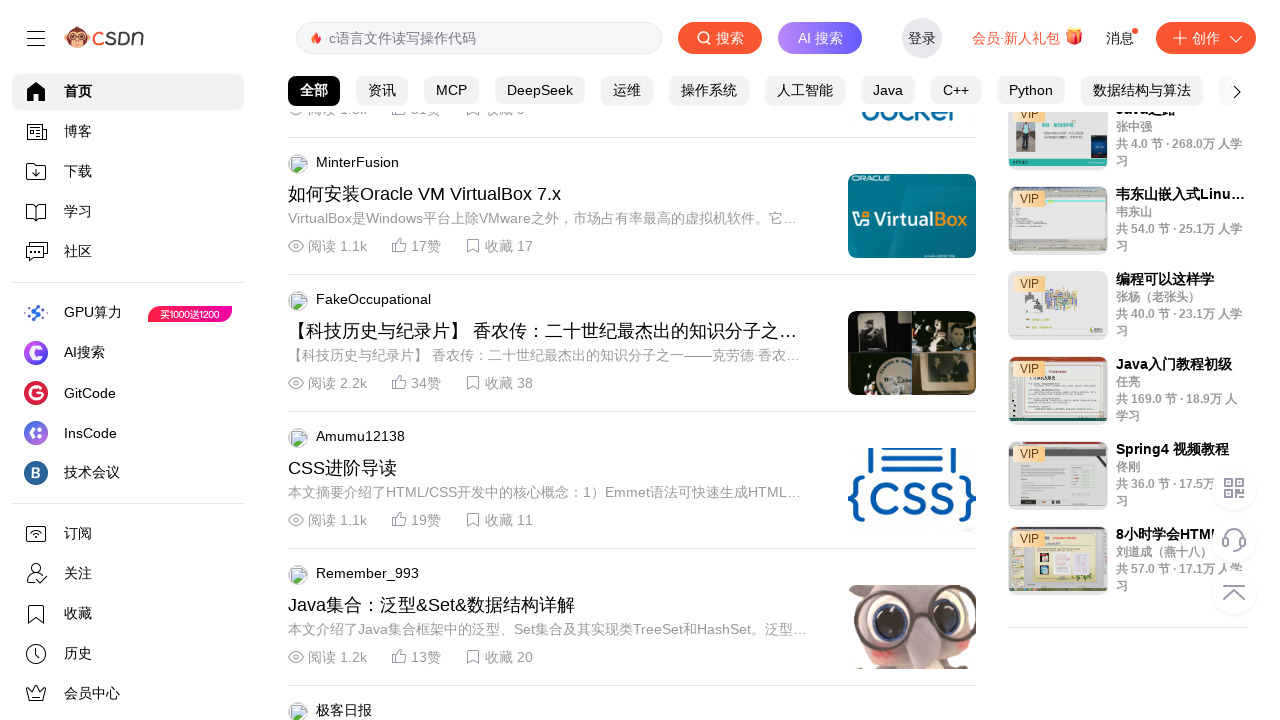

Waited 100ms between scroll actions
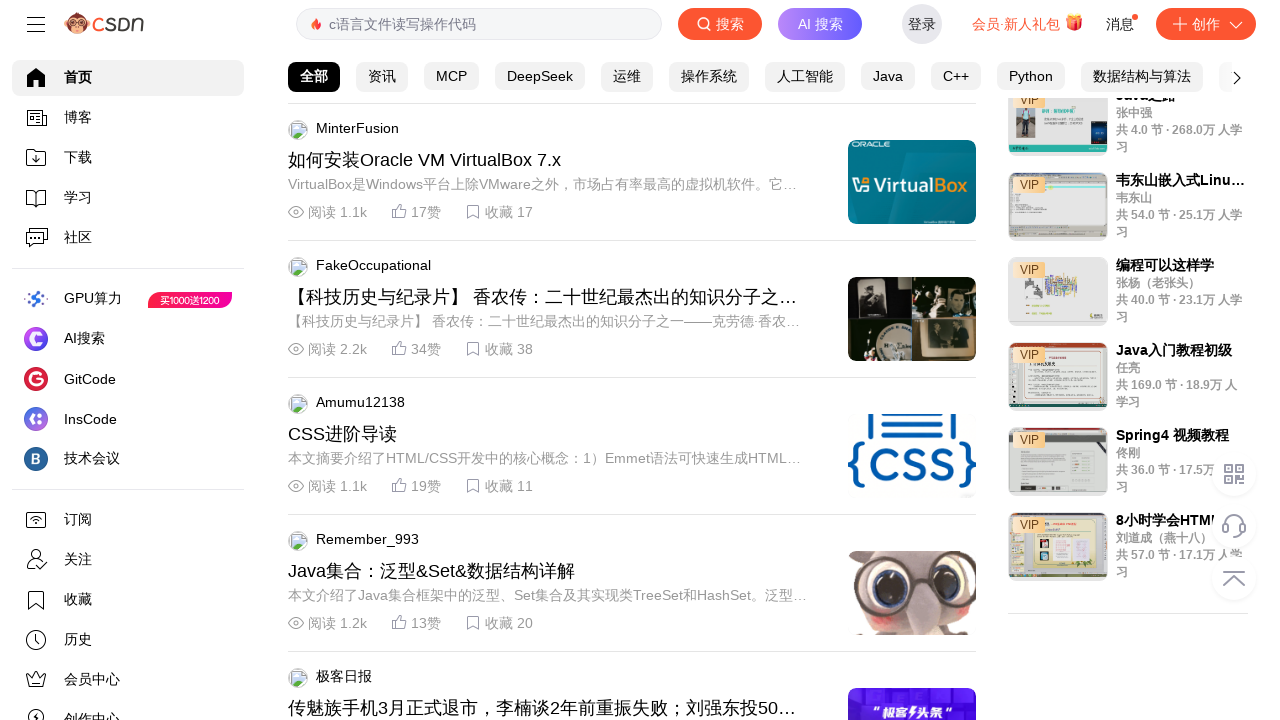

Scrolled page to position 6100px using JavaScript
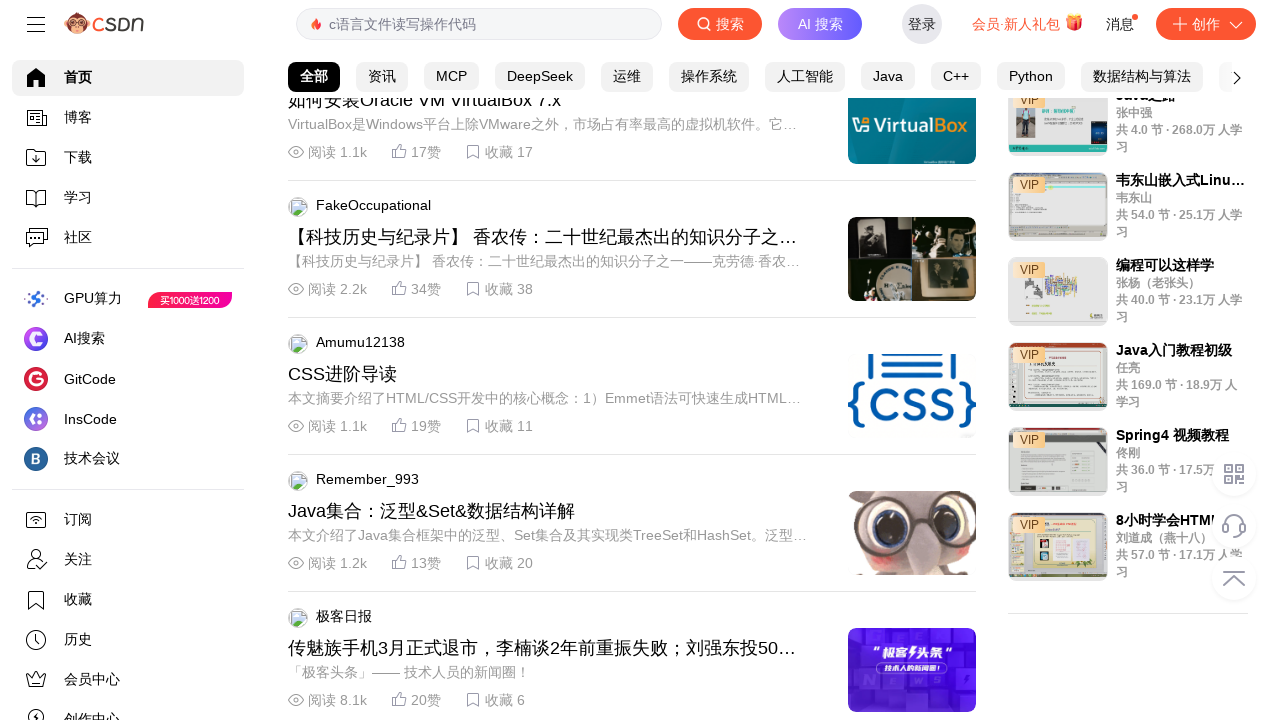

Pressed down arrow key to scroll
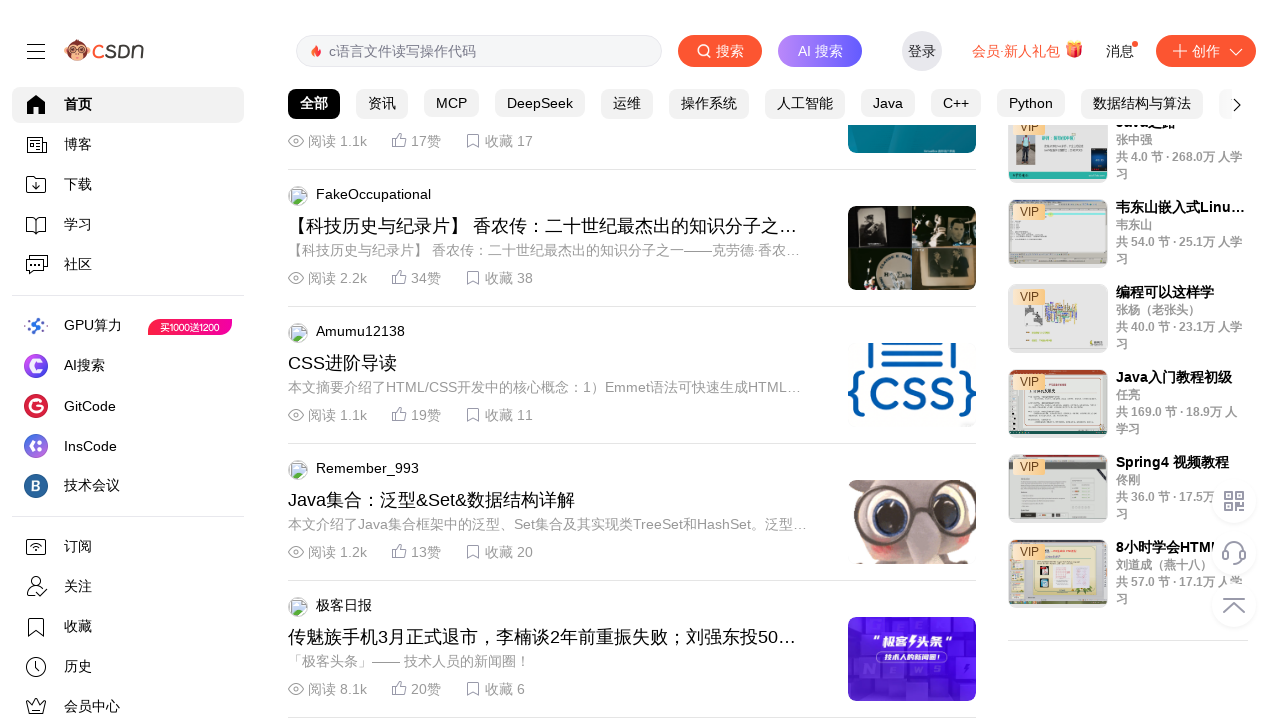

Waited 100ms between scroll actions
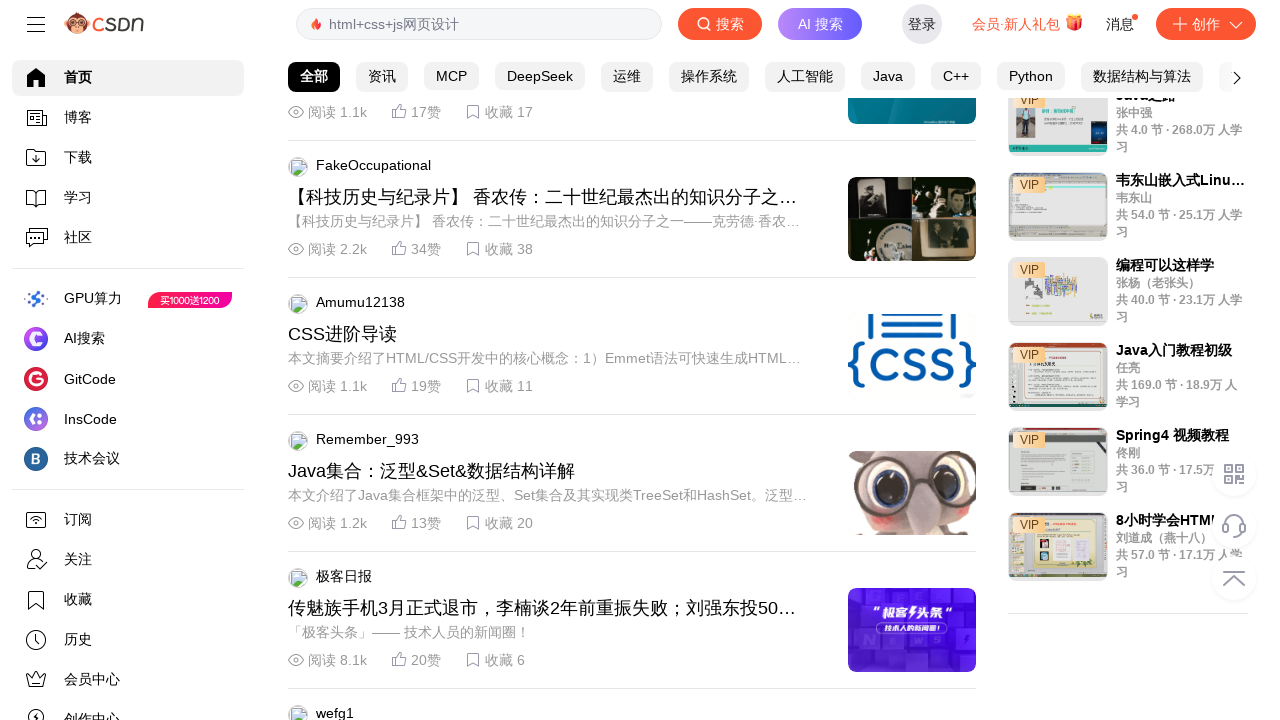

Scrolled page to position 6200px using JavaScript
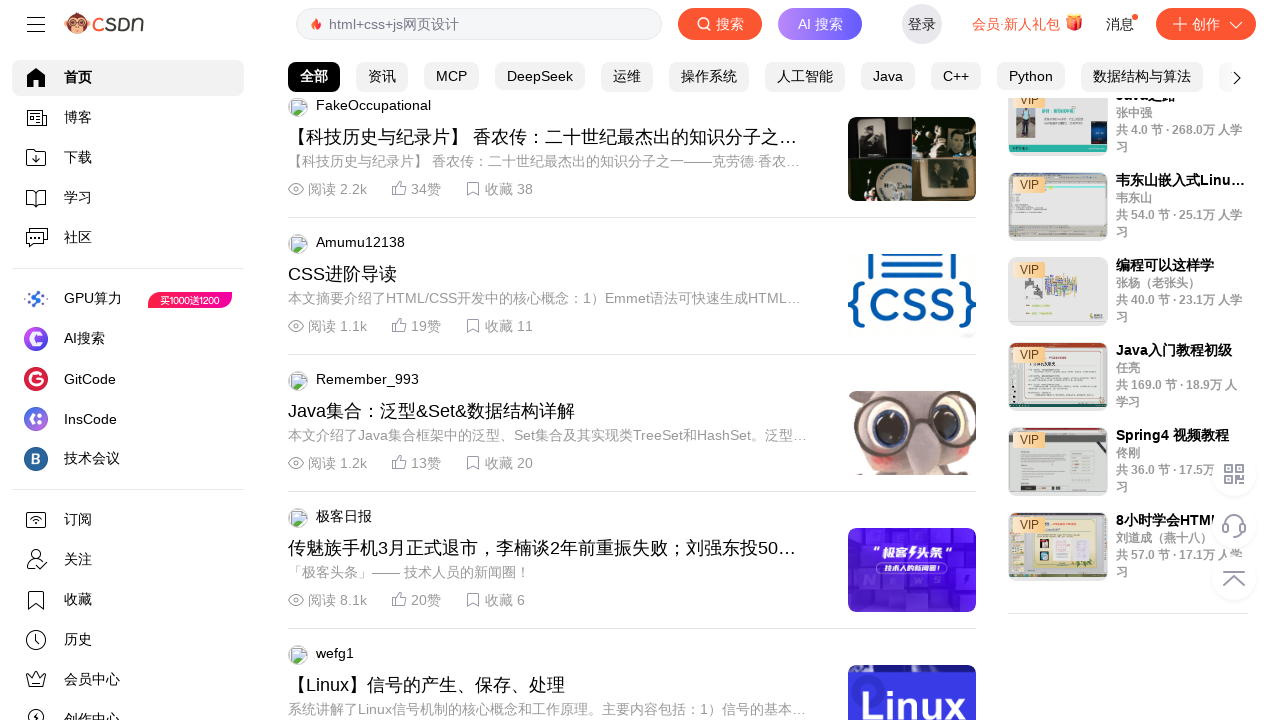

Pressed down arrow key to scroll
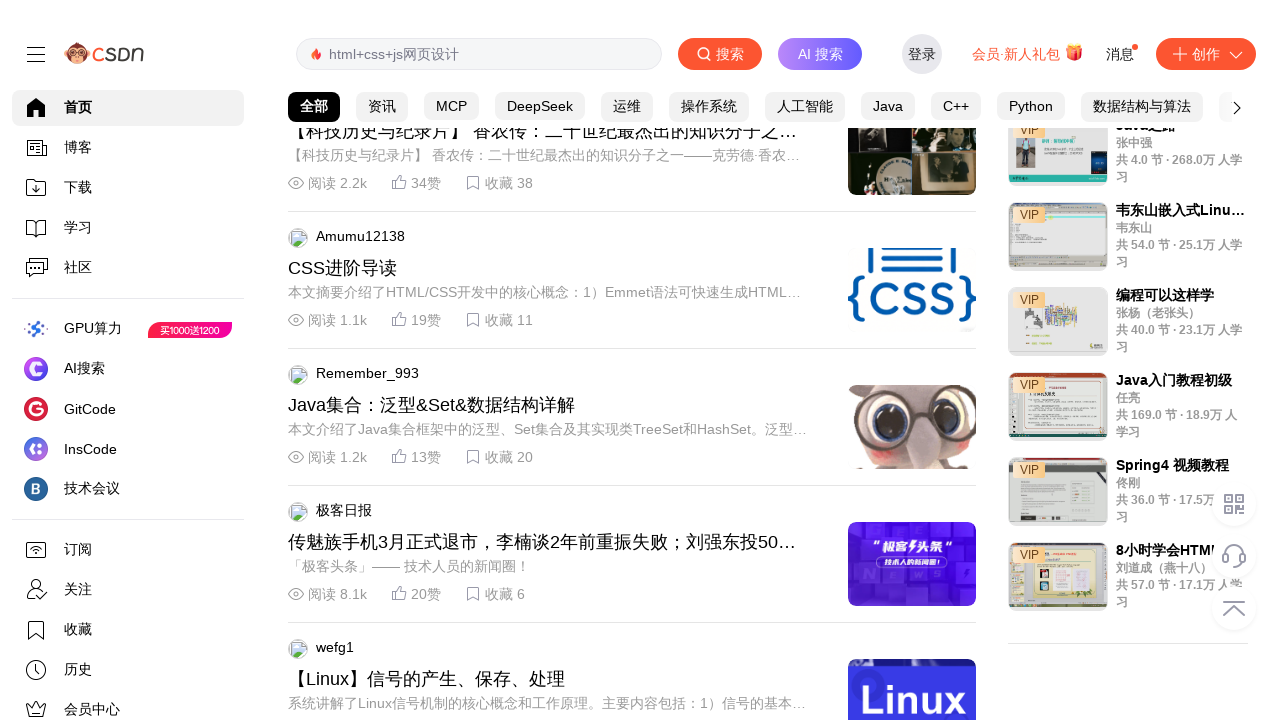

Waited 100ms between scroll actions
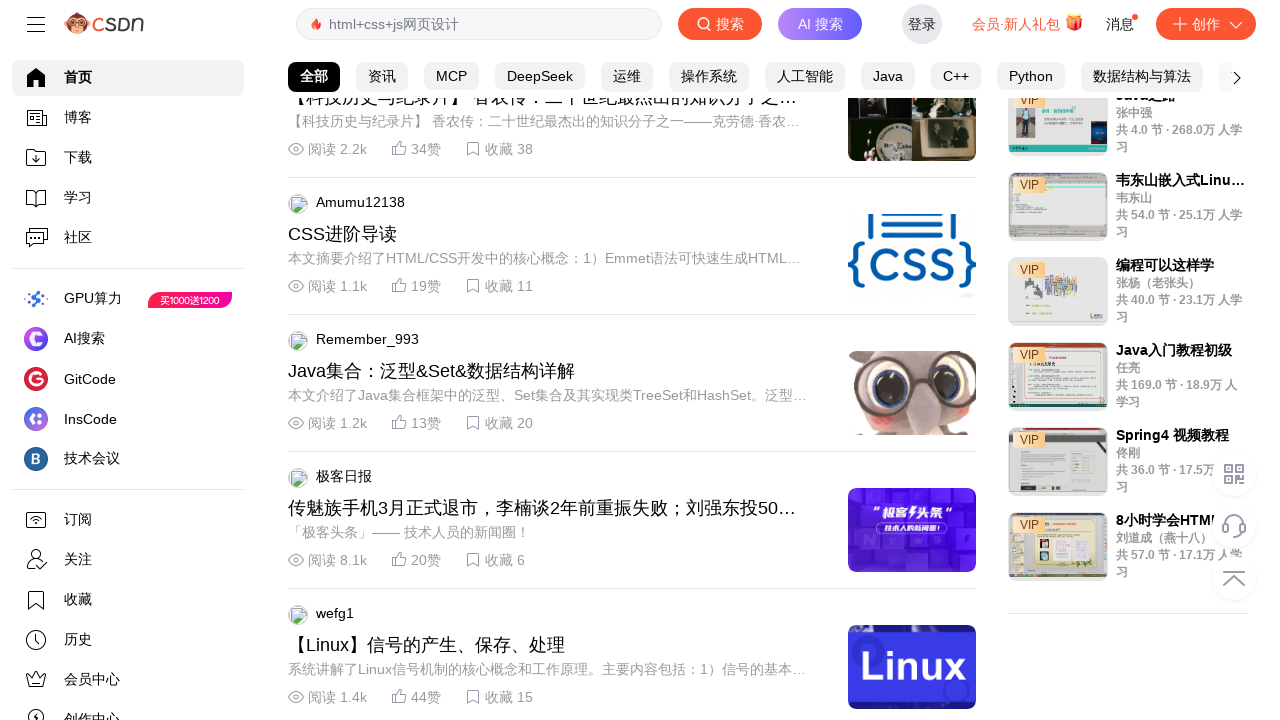

Scrolled page to position 6300px using JavaScript
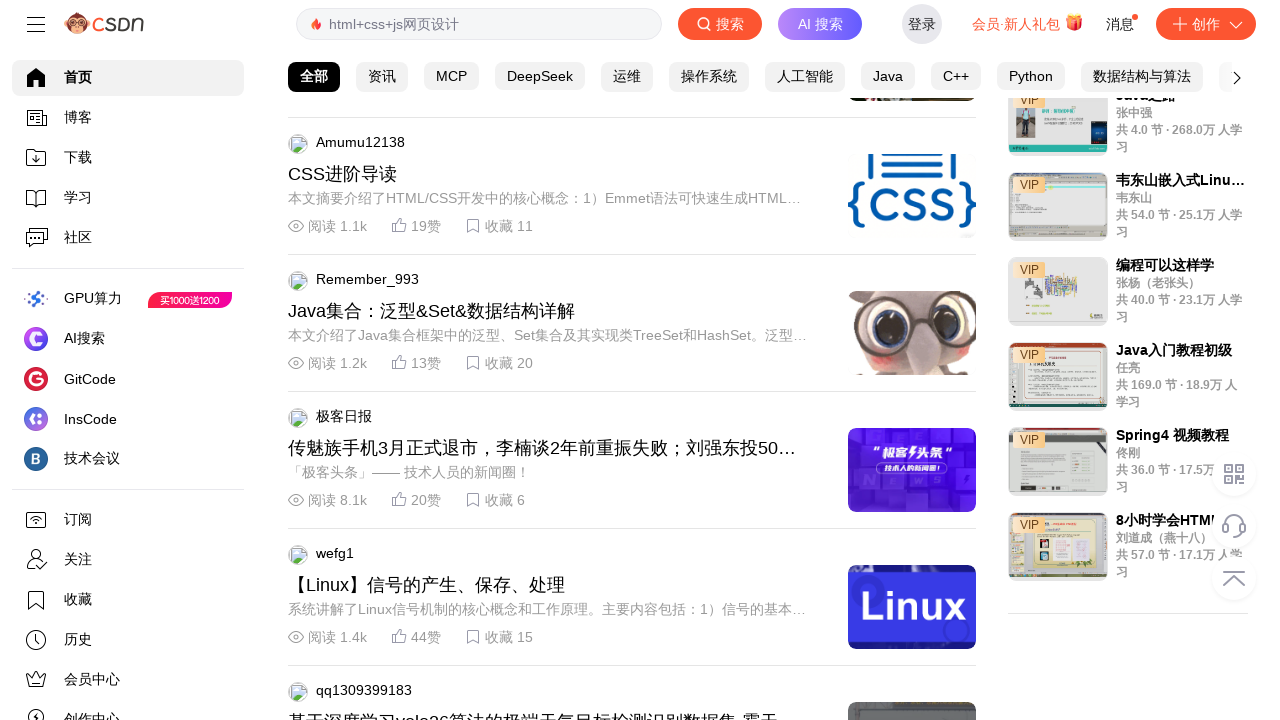

Pressed down arrow key to scroll
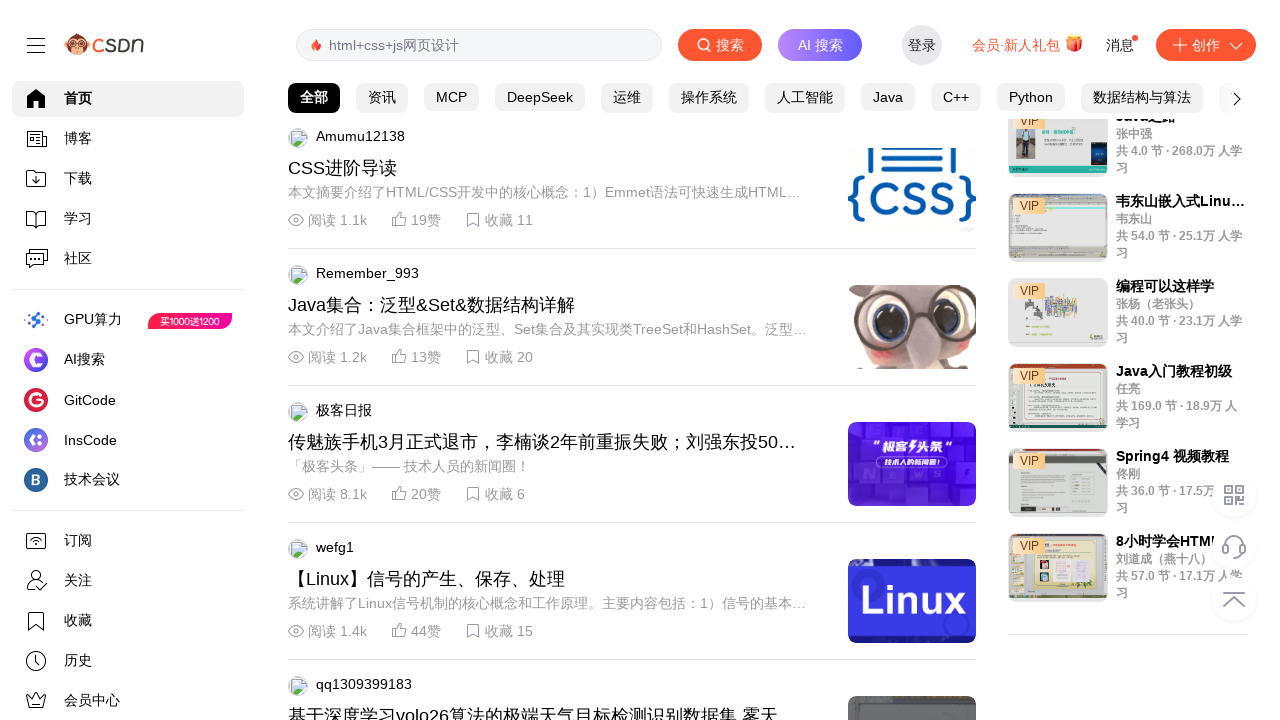

Waited 100ms between scroll actions
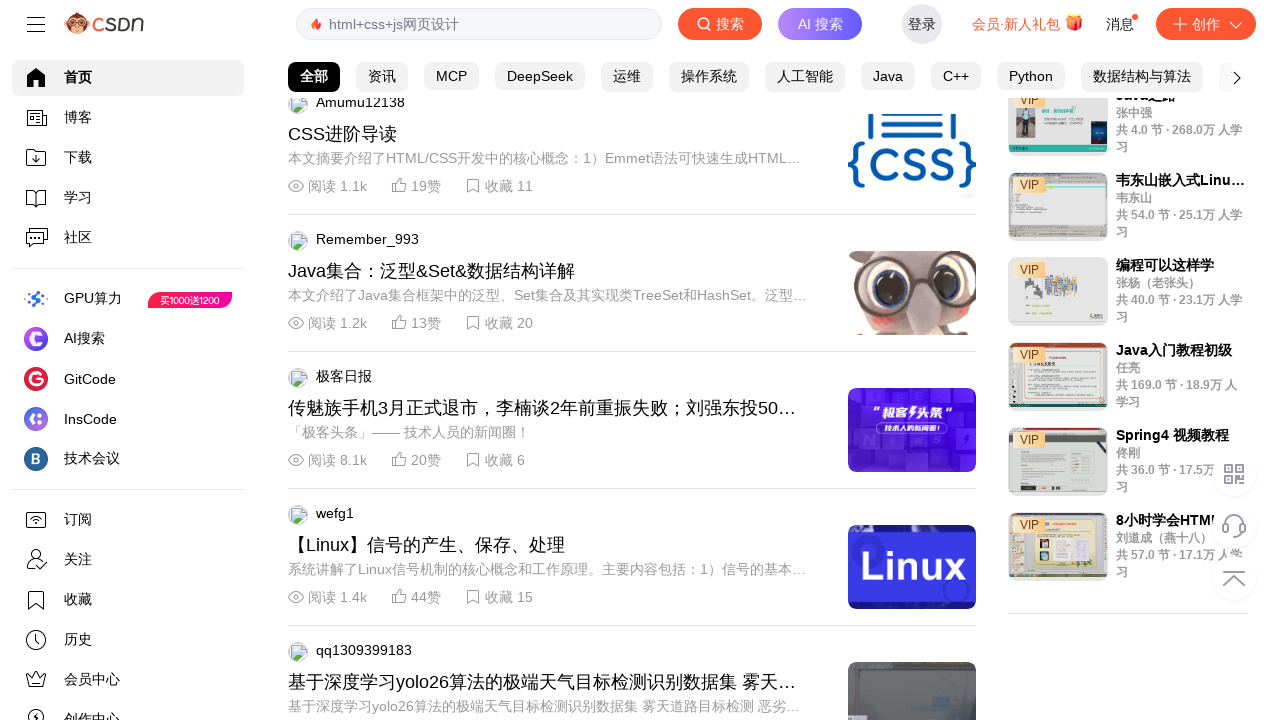

Scrolled page to position 6400px using JavaScript
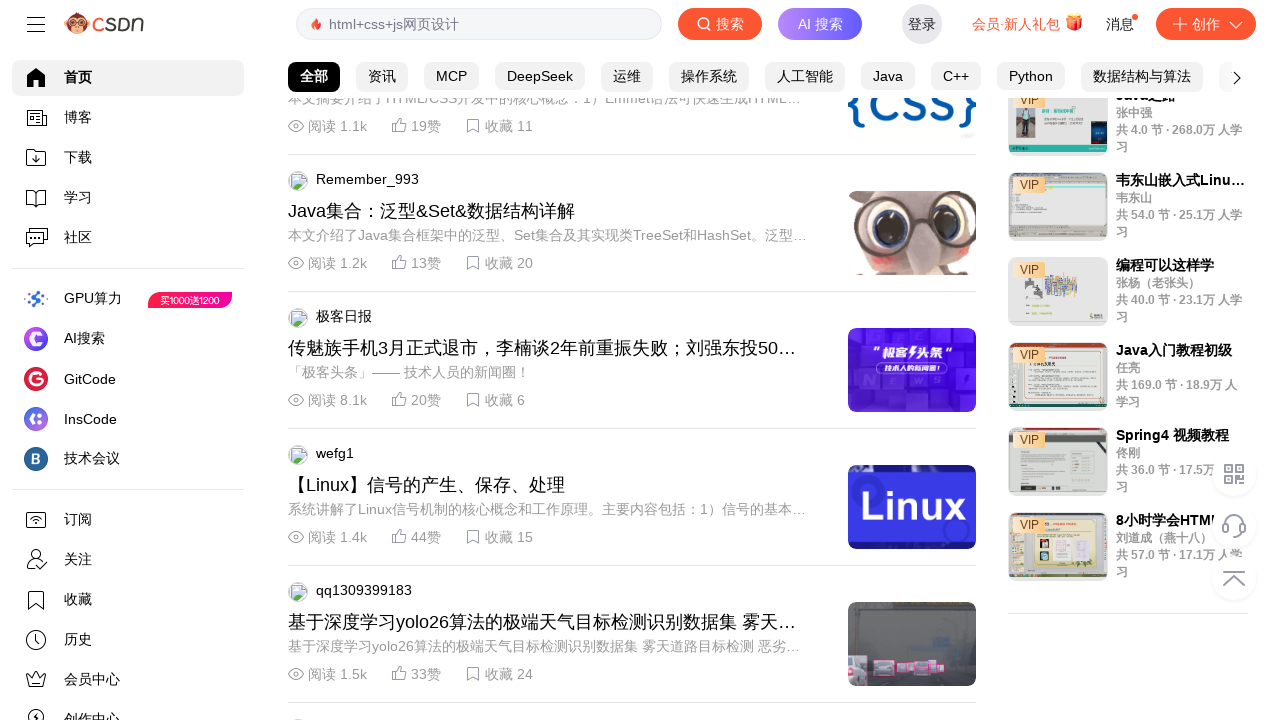

Pressed down arrow key to scroll
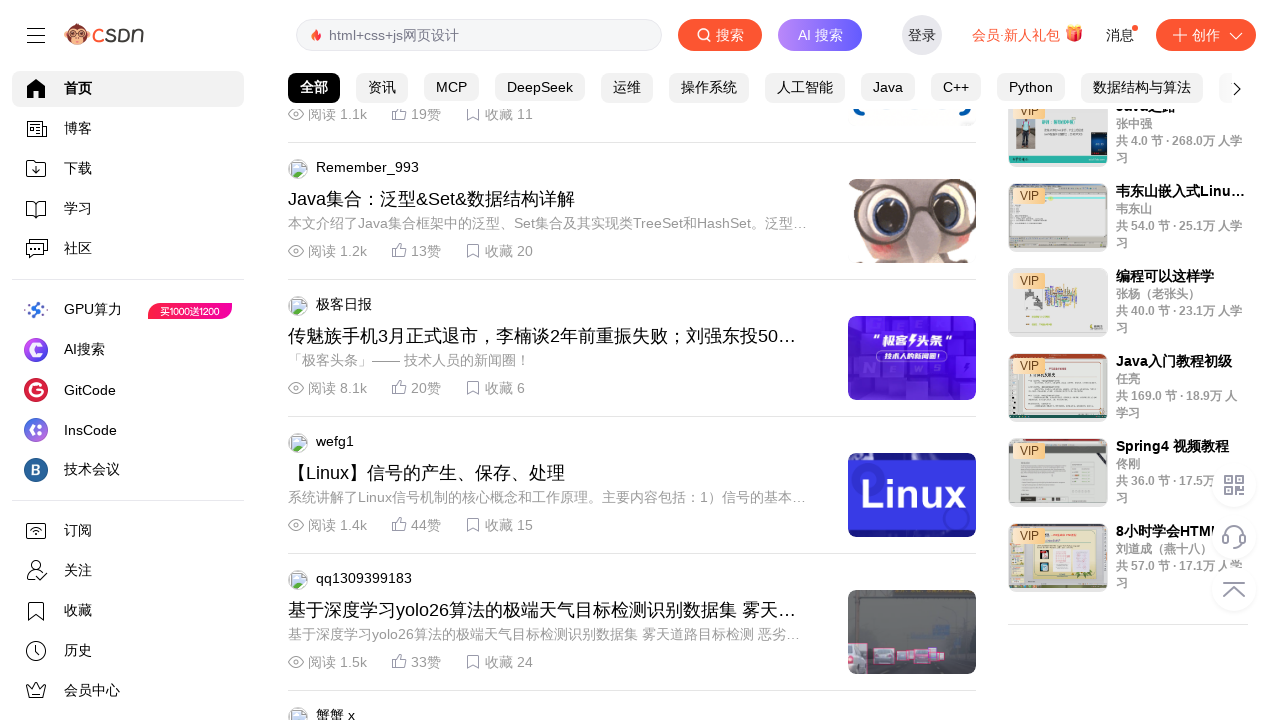

Waited 100ms between scroll actions
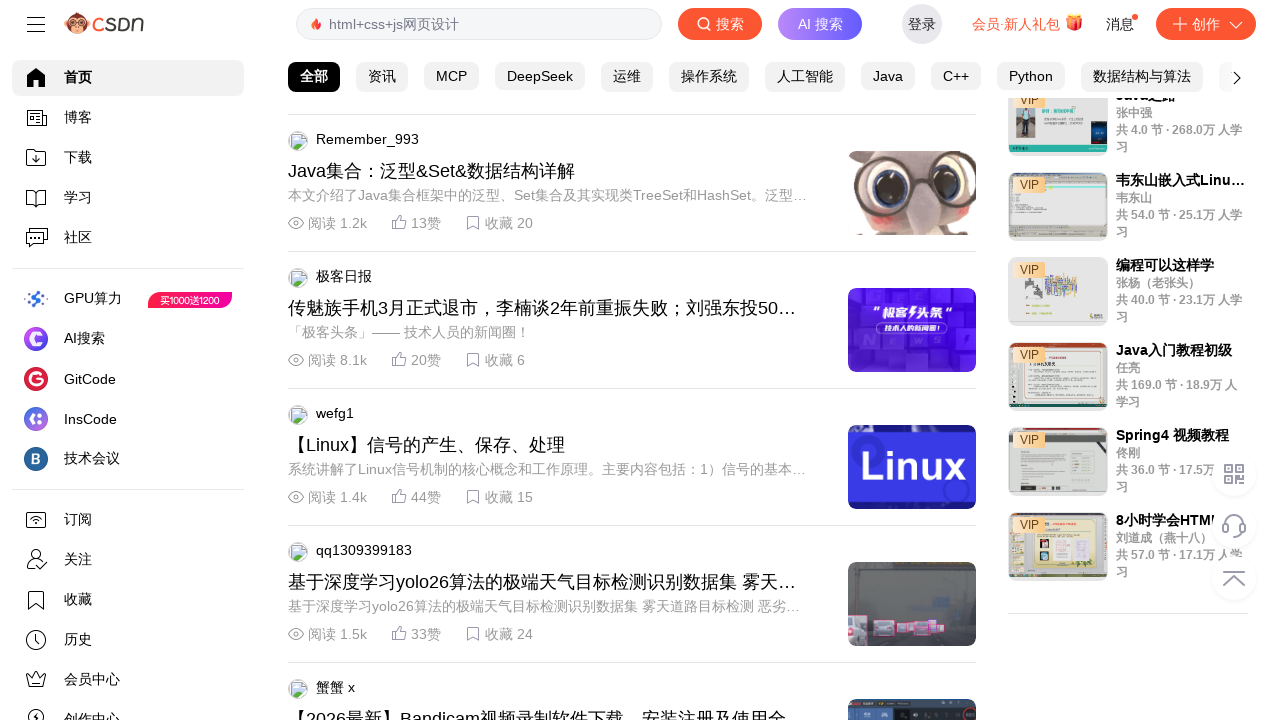

Scrolled page to position 6500px using JavaScript
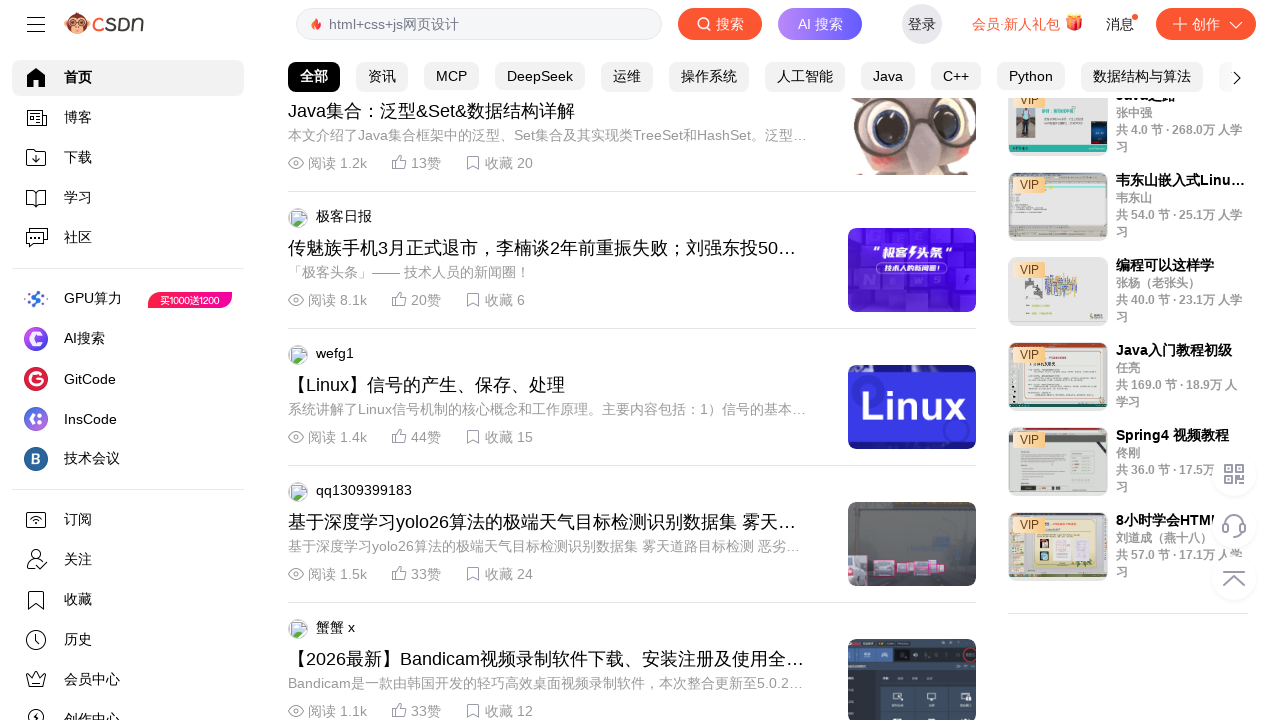

Pressed down arrow key to scroll
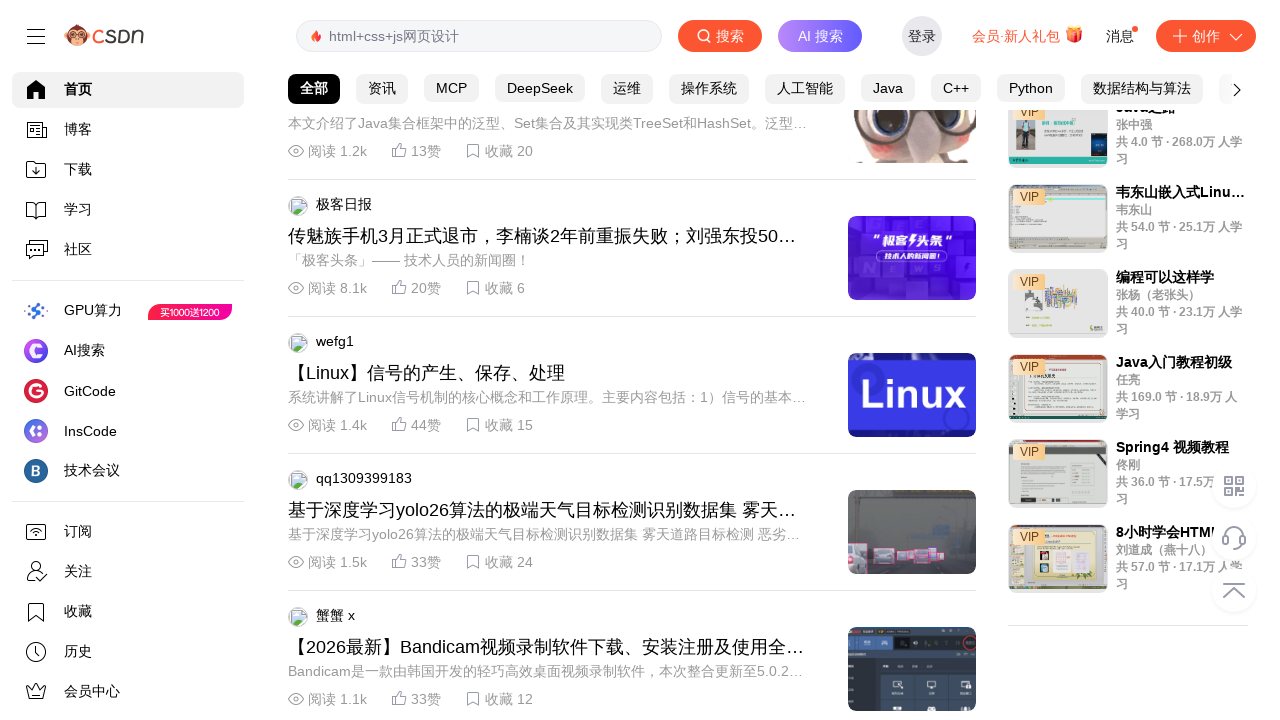

Waited 100ms between scroll actions
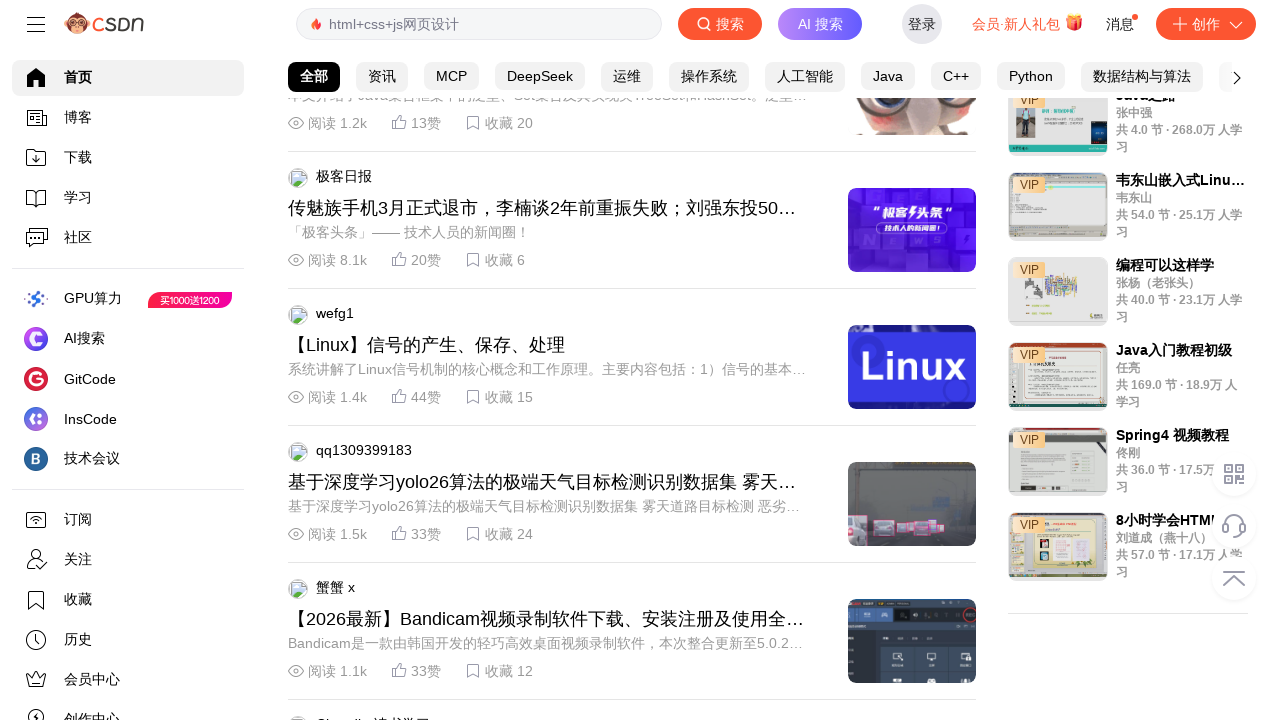

Scrolled page to position 6600px using JavaScript
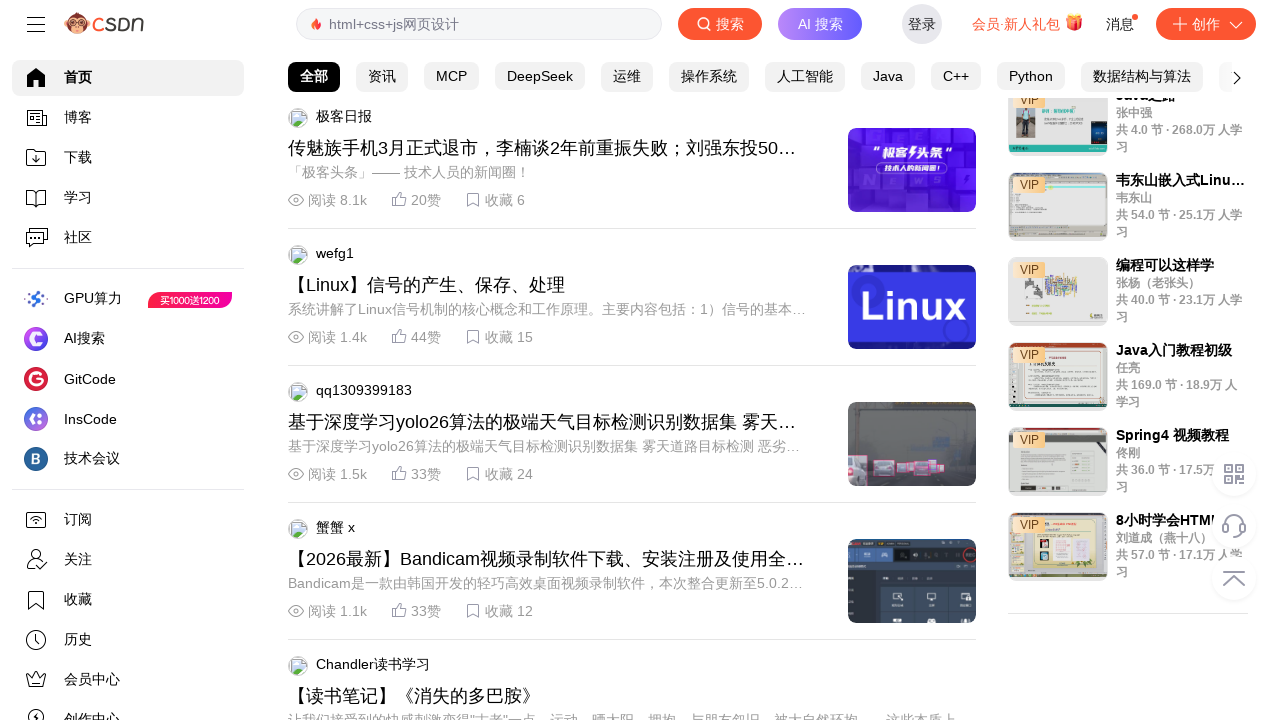

Pressed down arrow key to scroll
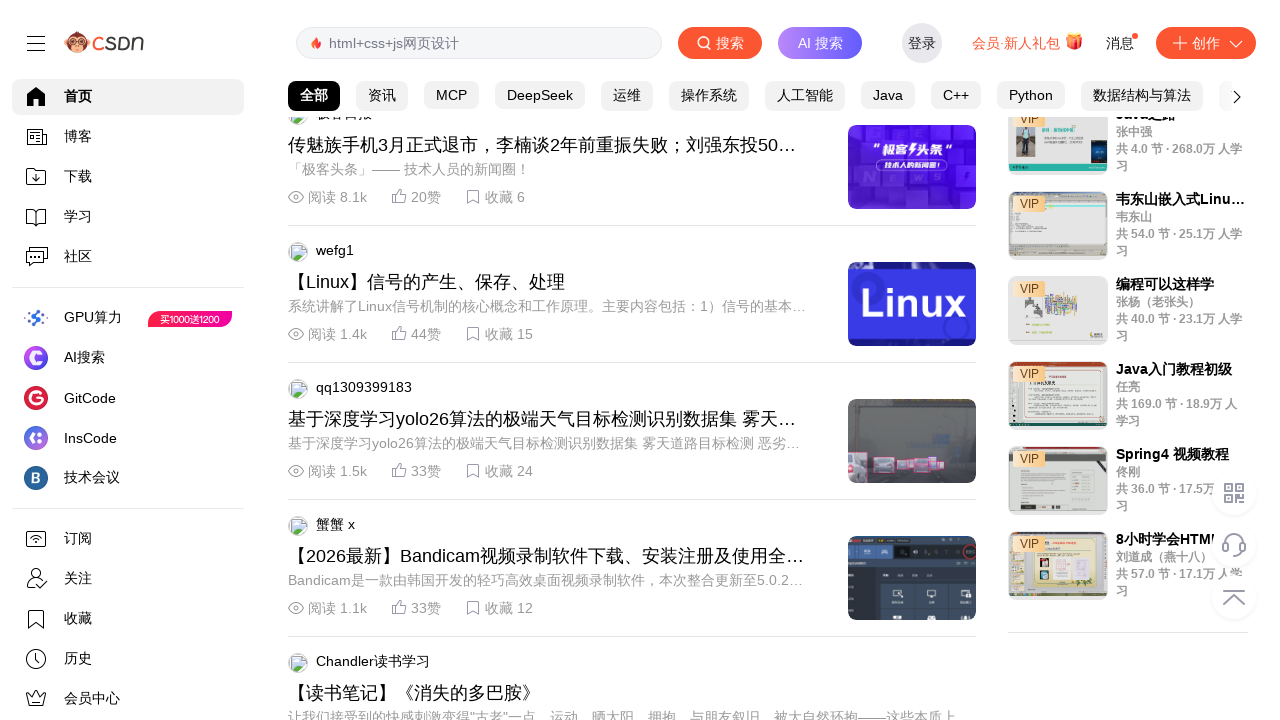

Waited 100ms between scroll actions
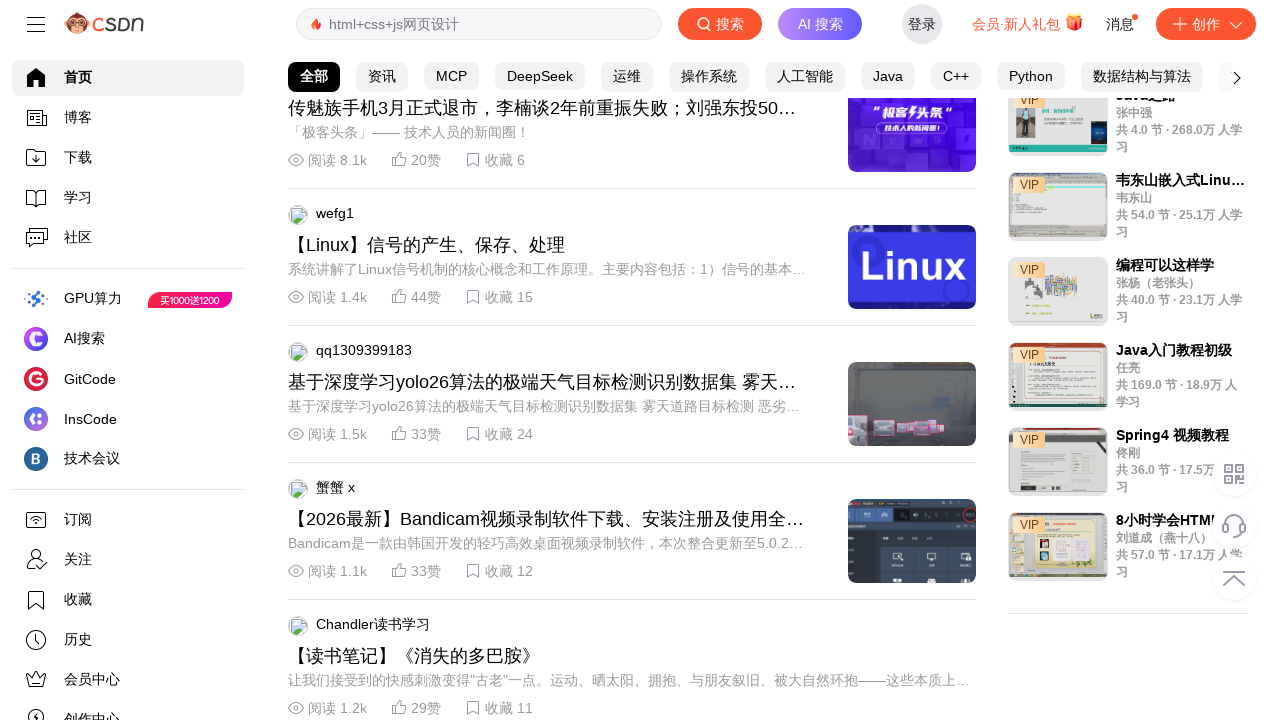

Scrolled page to position 6700px using JavaScript
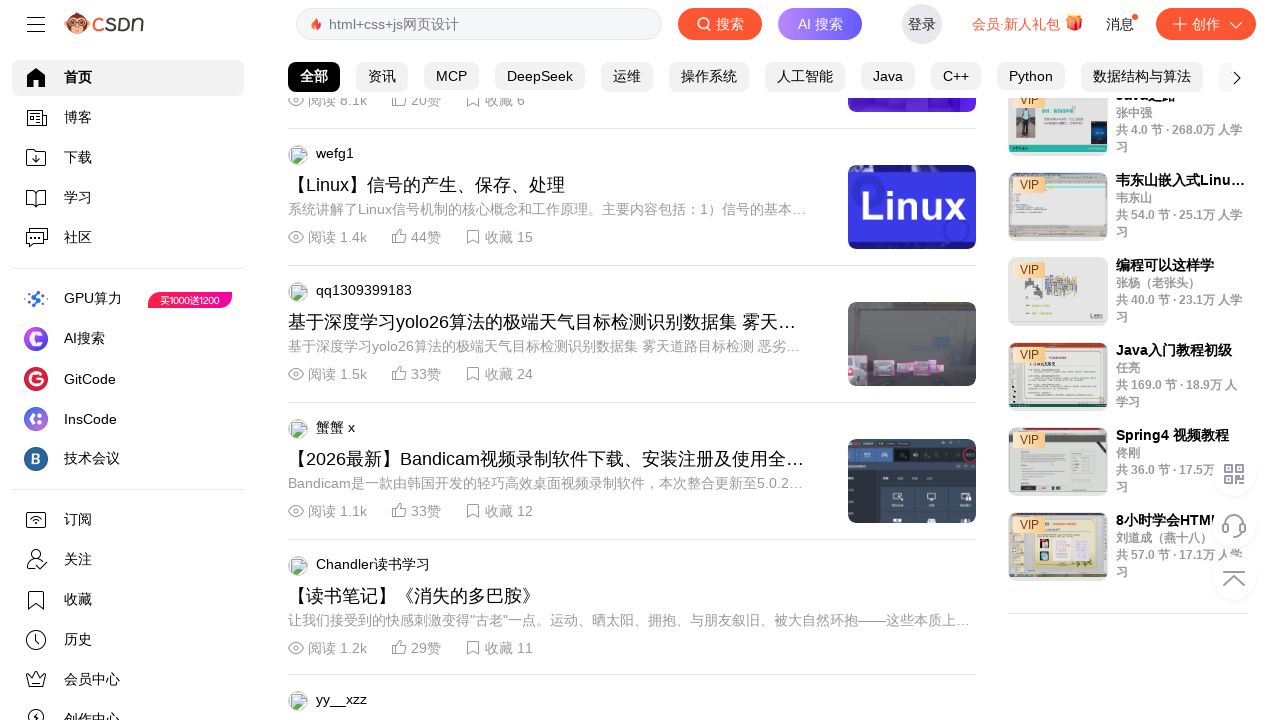

Pressed down arrow key to scroll
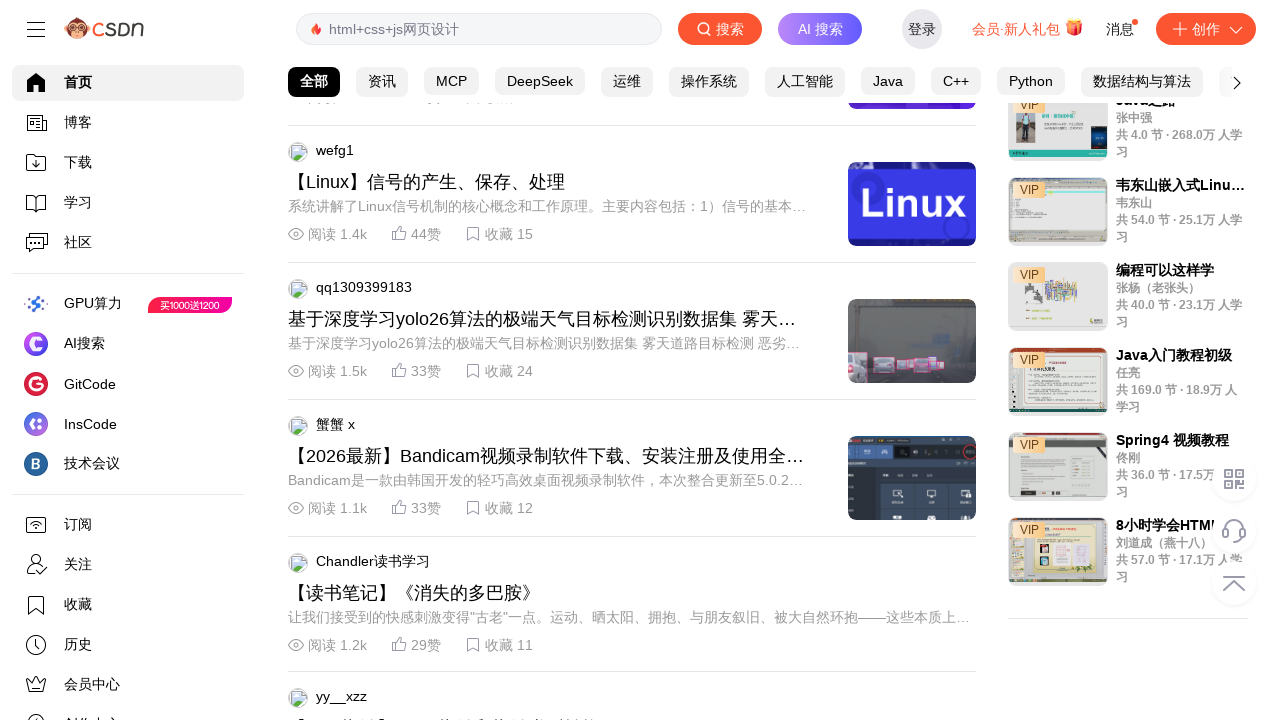

Waited 100ms between scroll actions
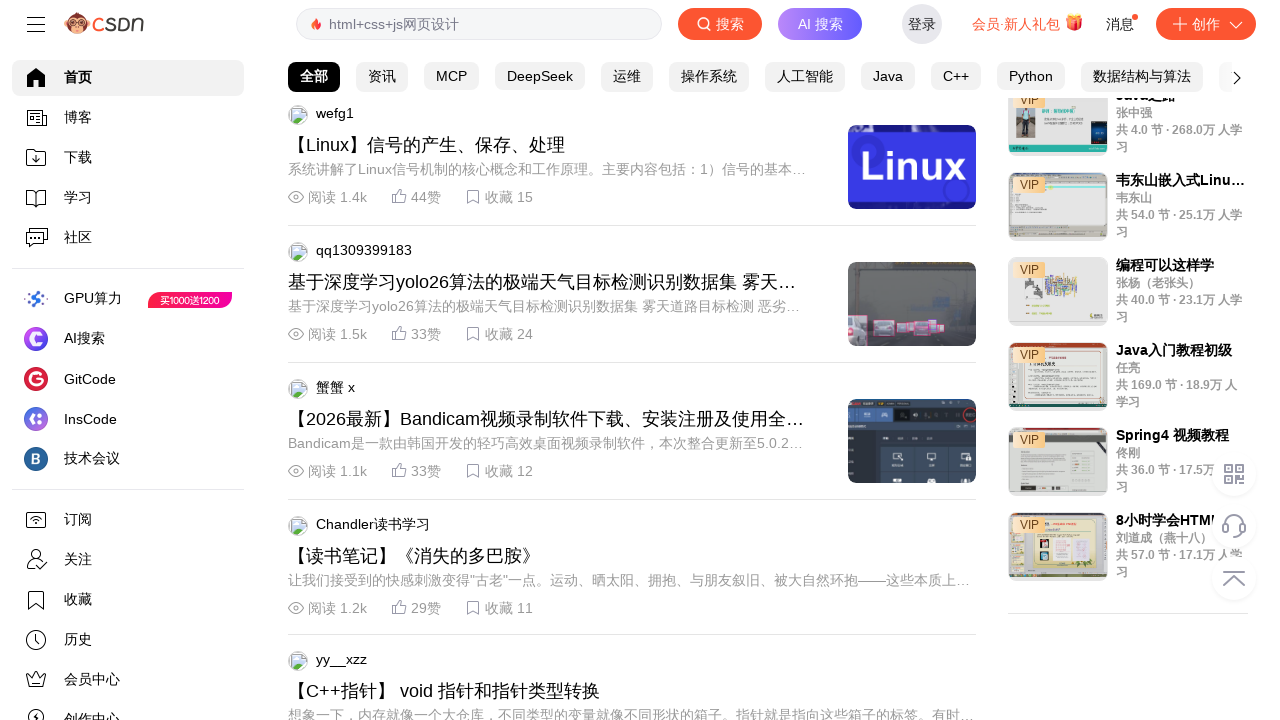

Scrolled page to position 6800px using JavaScript
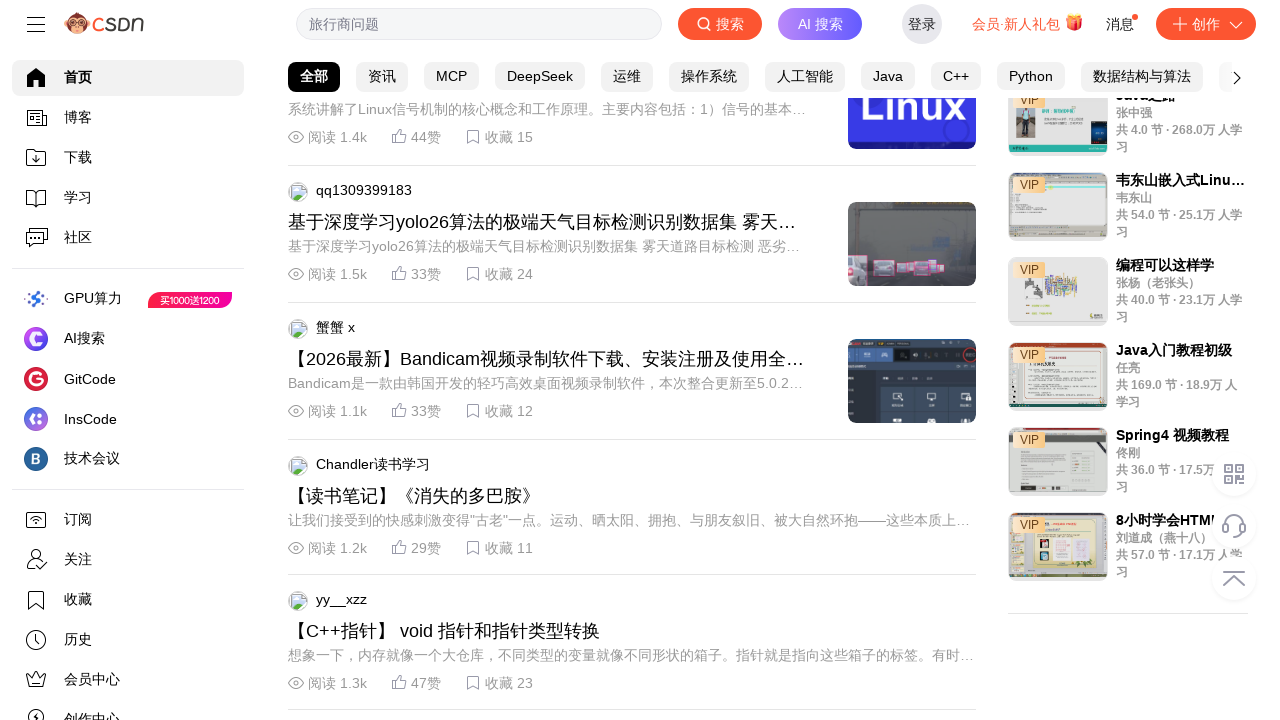

Pressed down arrow key to scroll
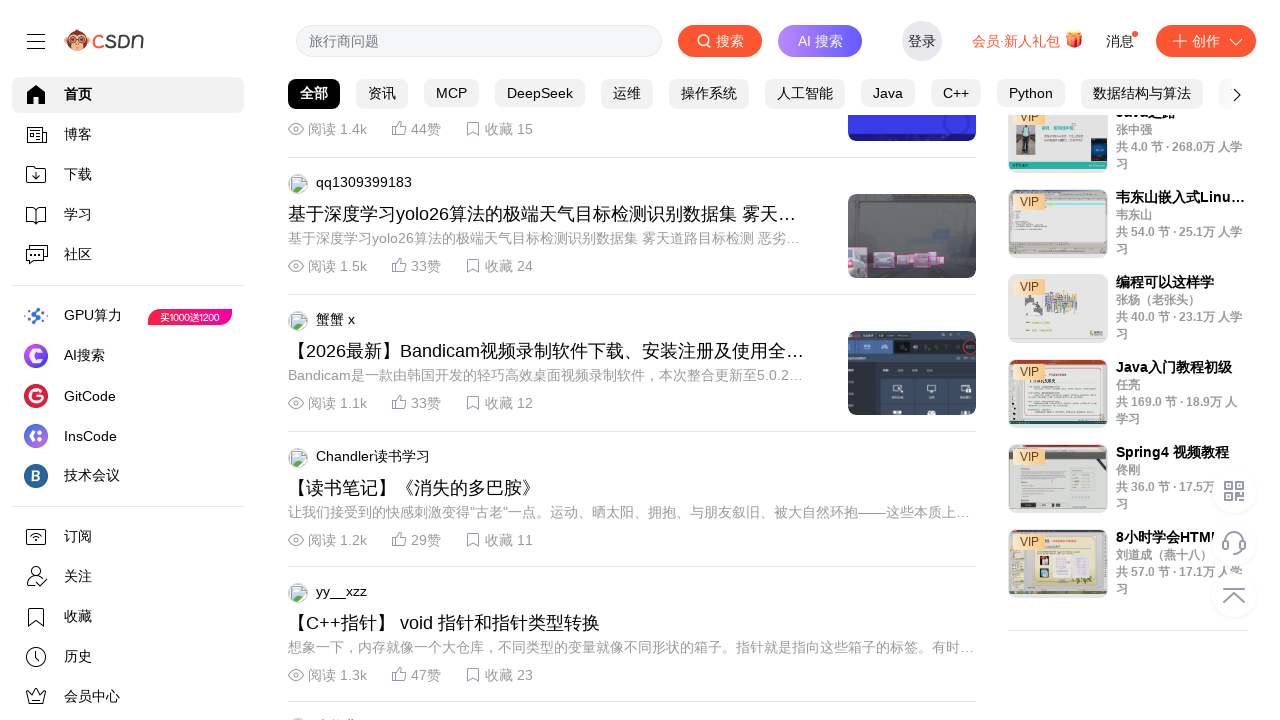

Waited 100ms between scroll actions
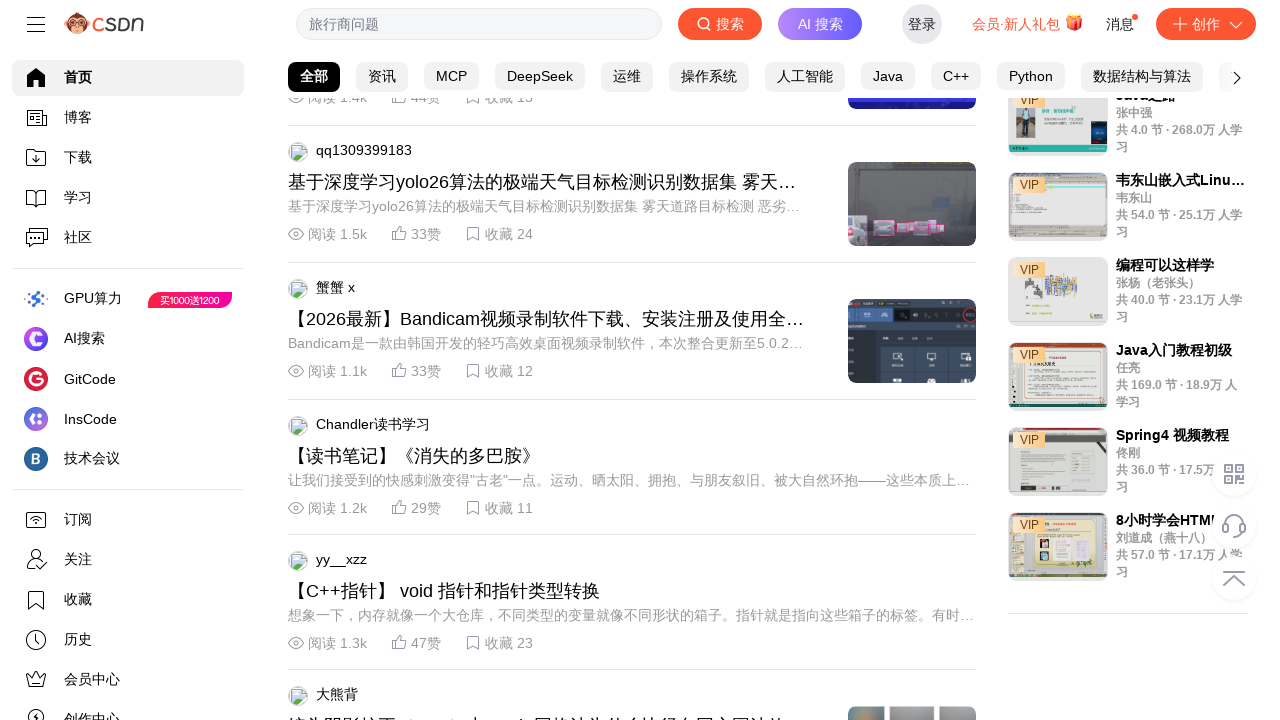

Scrolled page to position 6900px using JavaScript
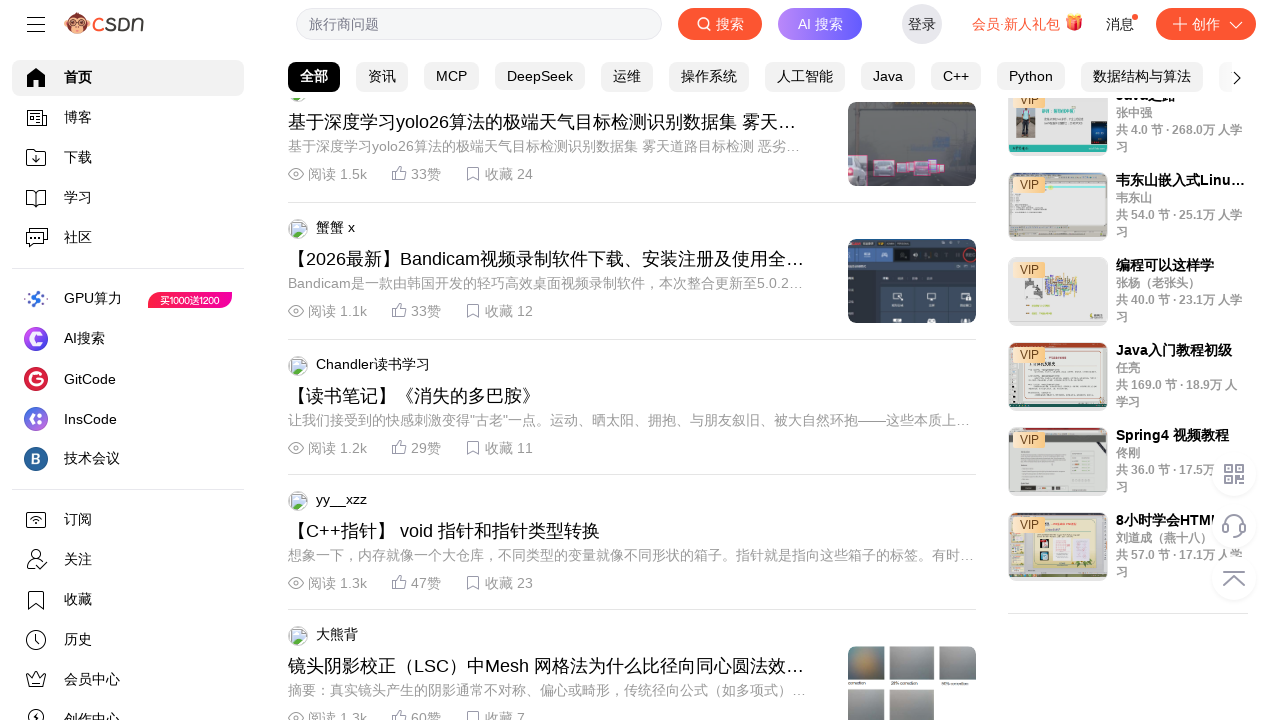

Pressed down arrow key to scroll
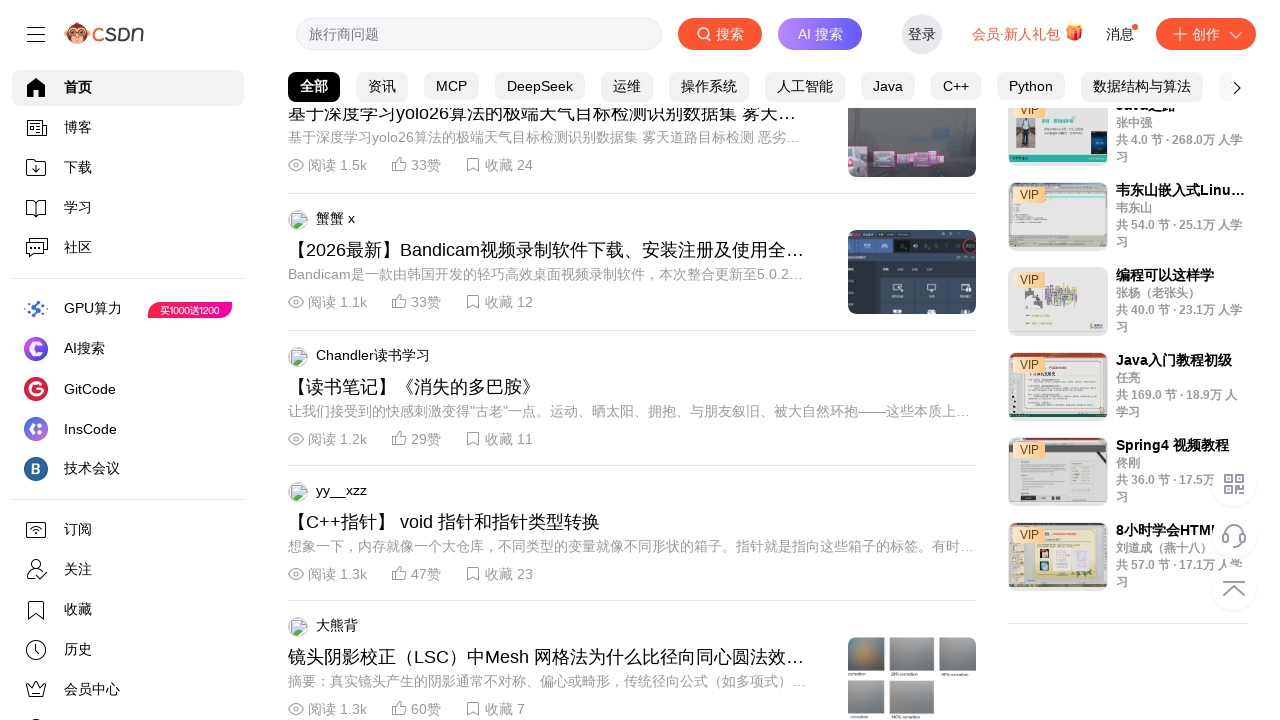

Waited 100ms between scroll actions
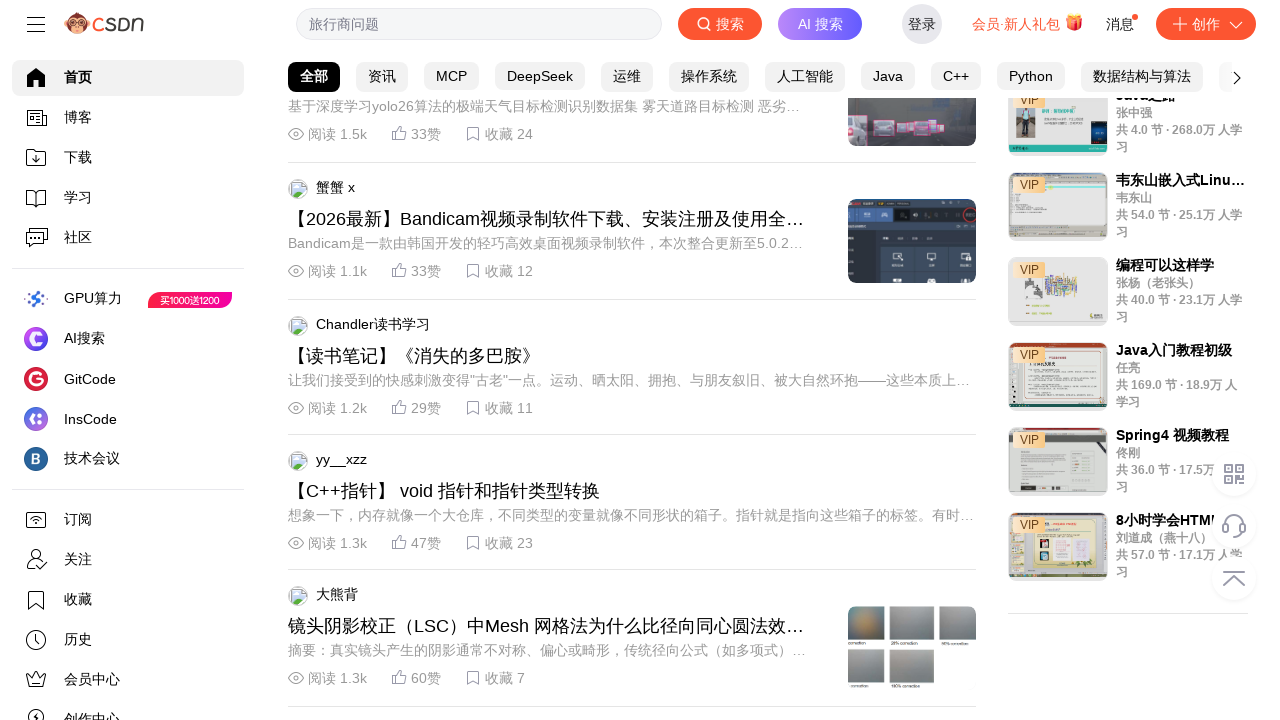

Scrolled page to position 7000px using JavaScript
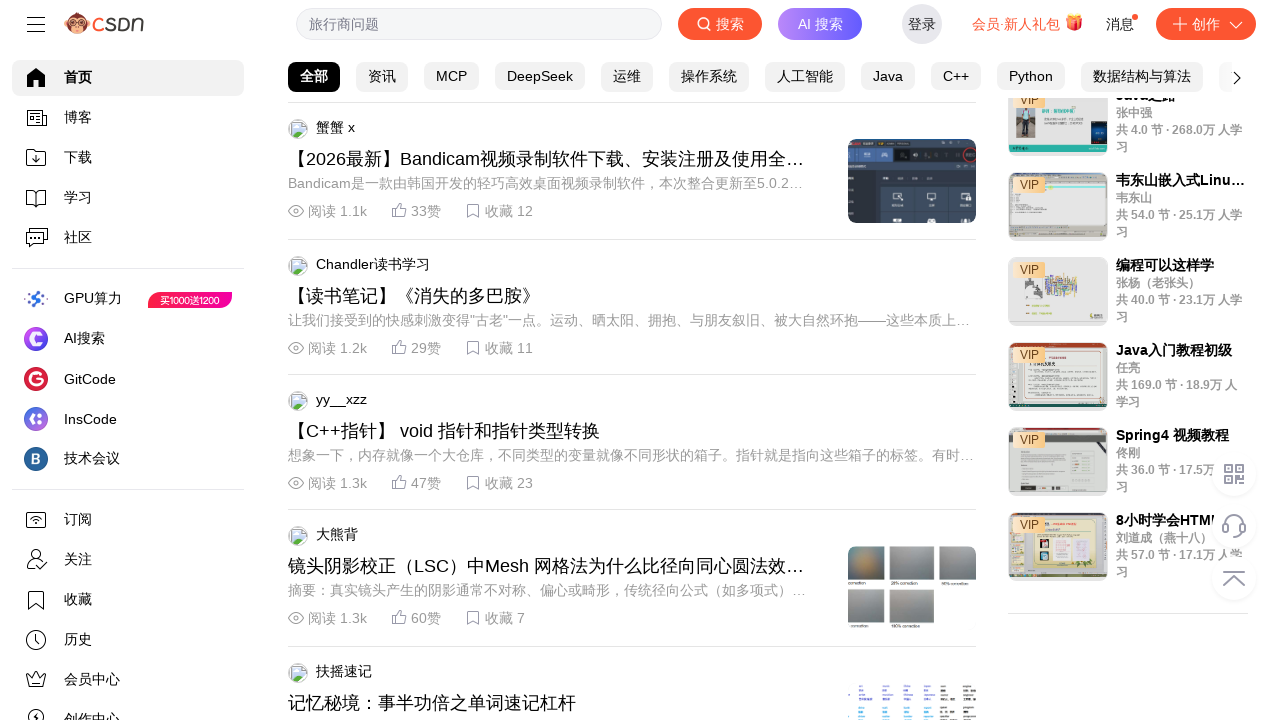

Pressed down arrow key to scroll
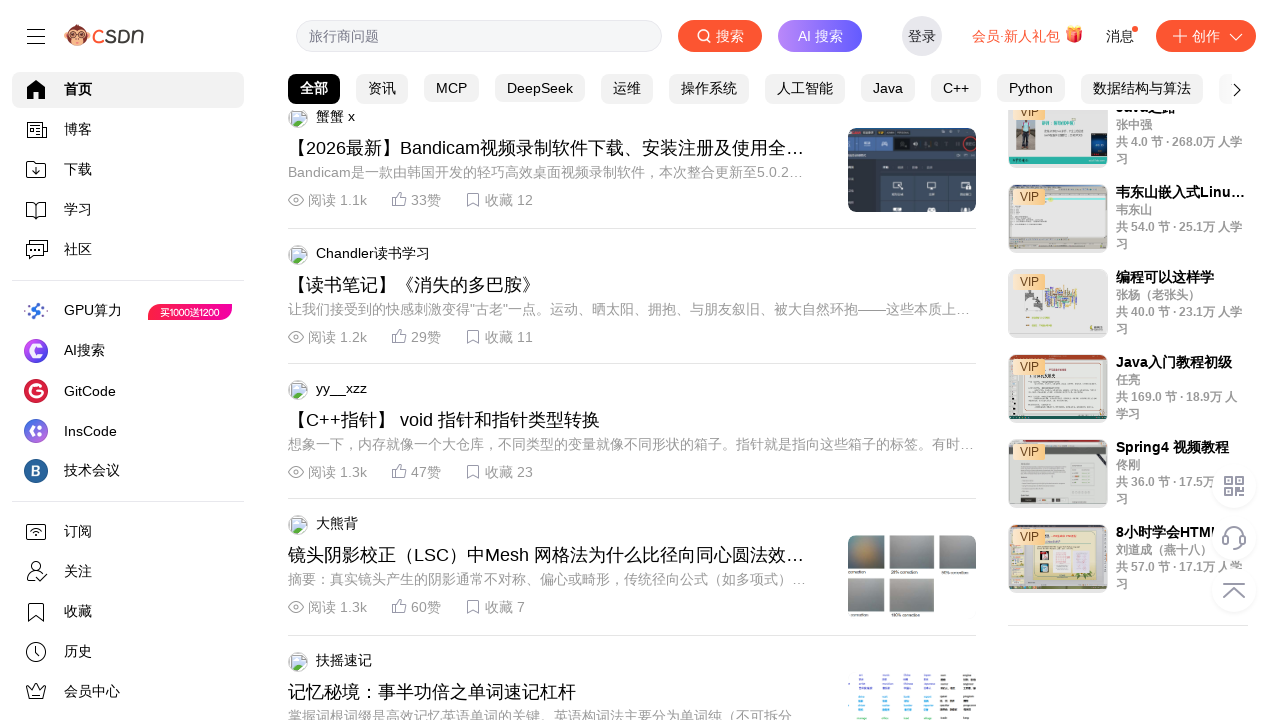

Waited 100ms between scroll actions
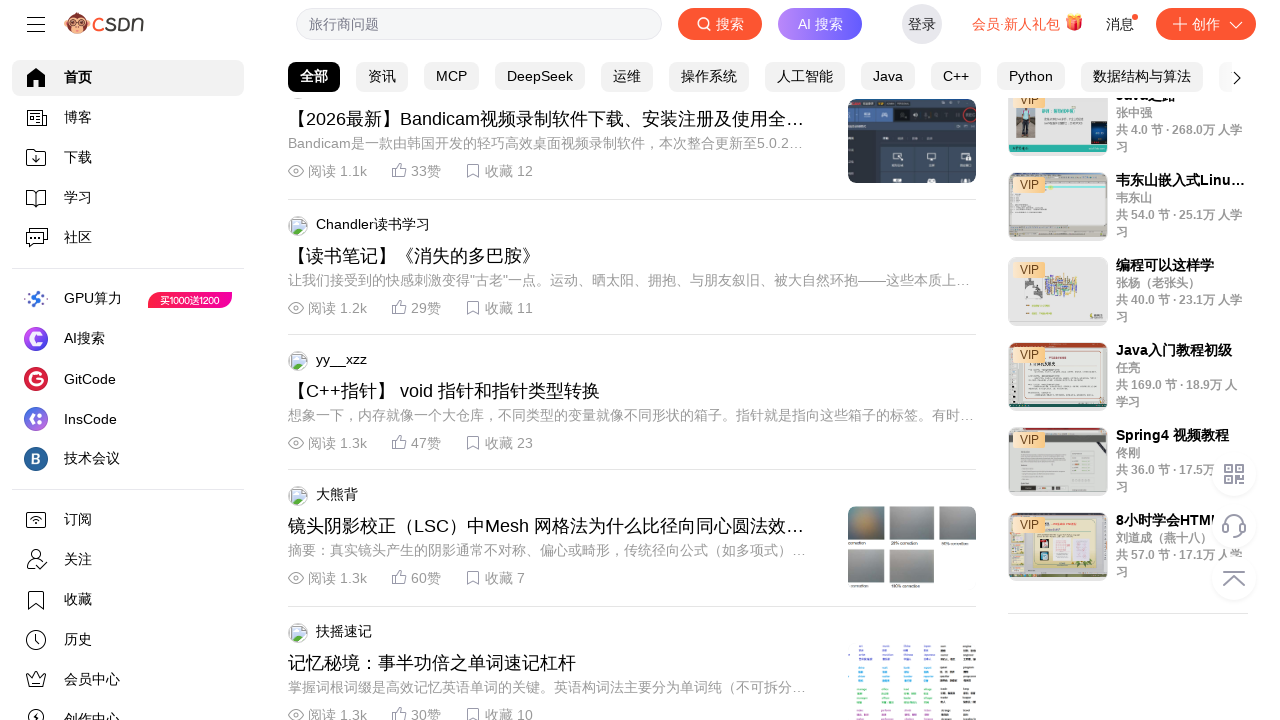

Scrolled page to position 7100px using JavaScript
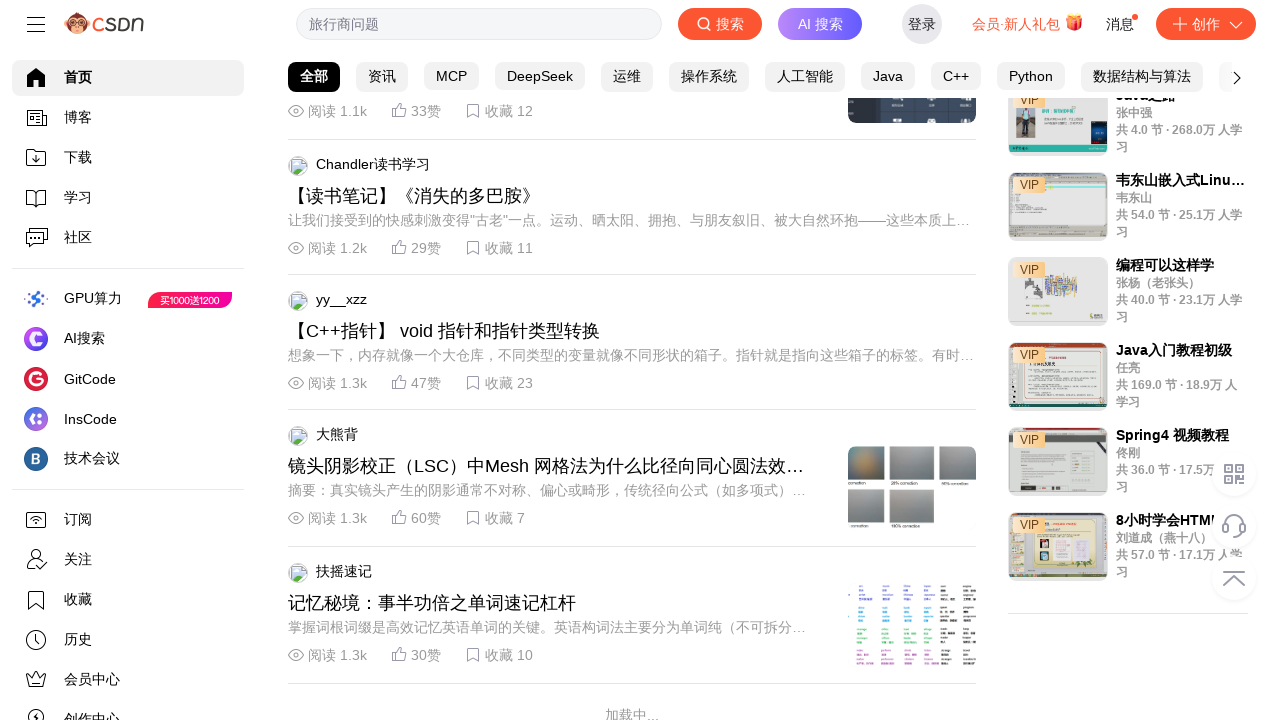

Pressed down arrow key to scroll
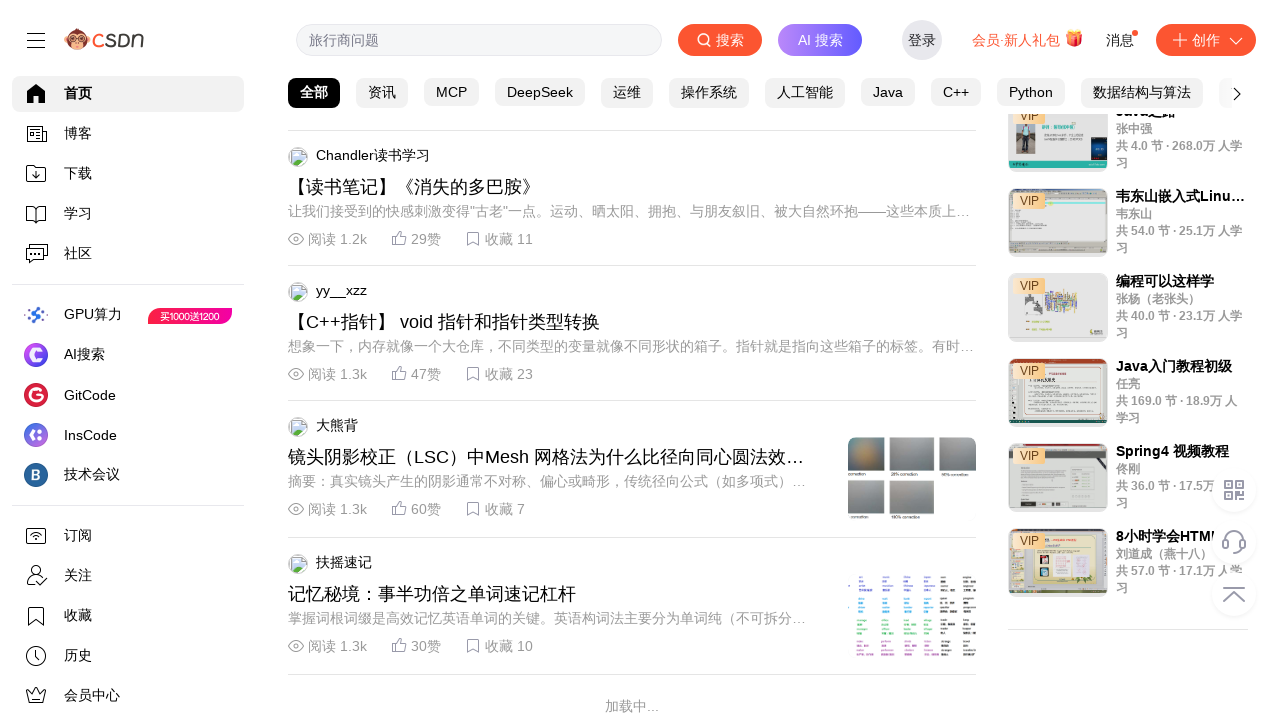

Waited 100ms between scroll actions
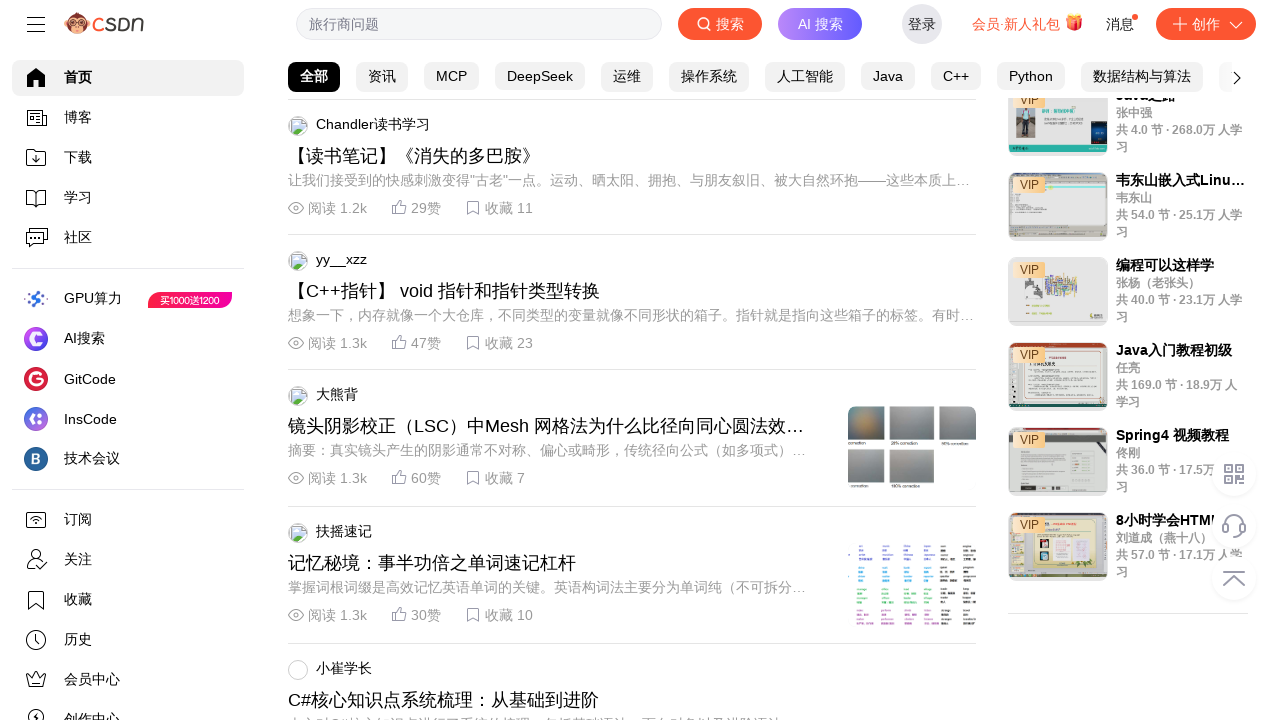

Scrolled page to position 7200px using JavaScript
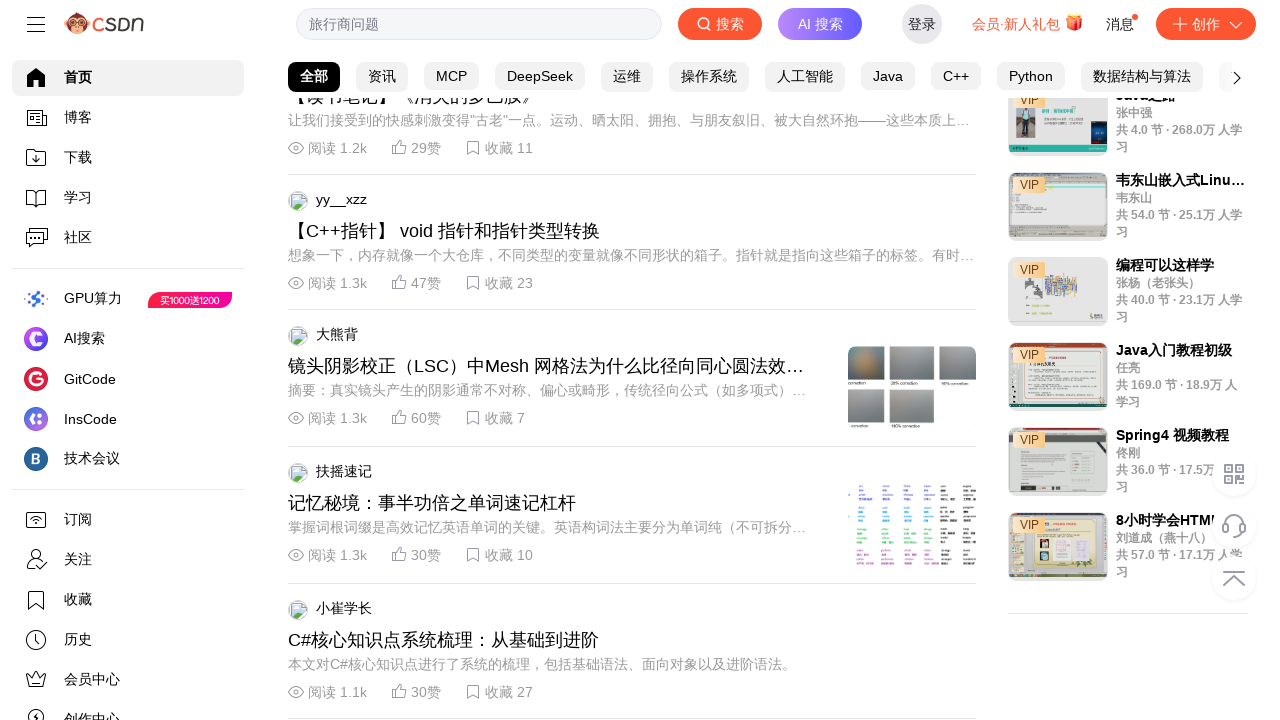

Pressed down arrow key to scroll
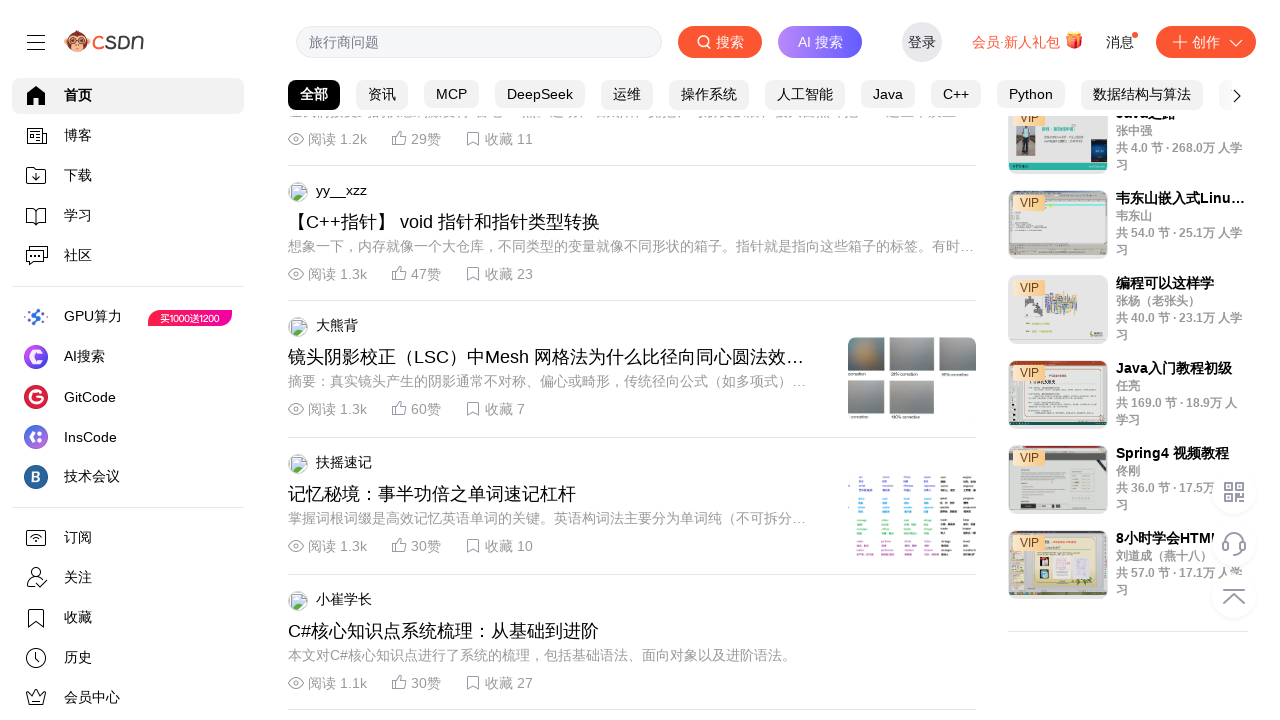

Waited 100ms between scroll actions
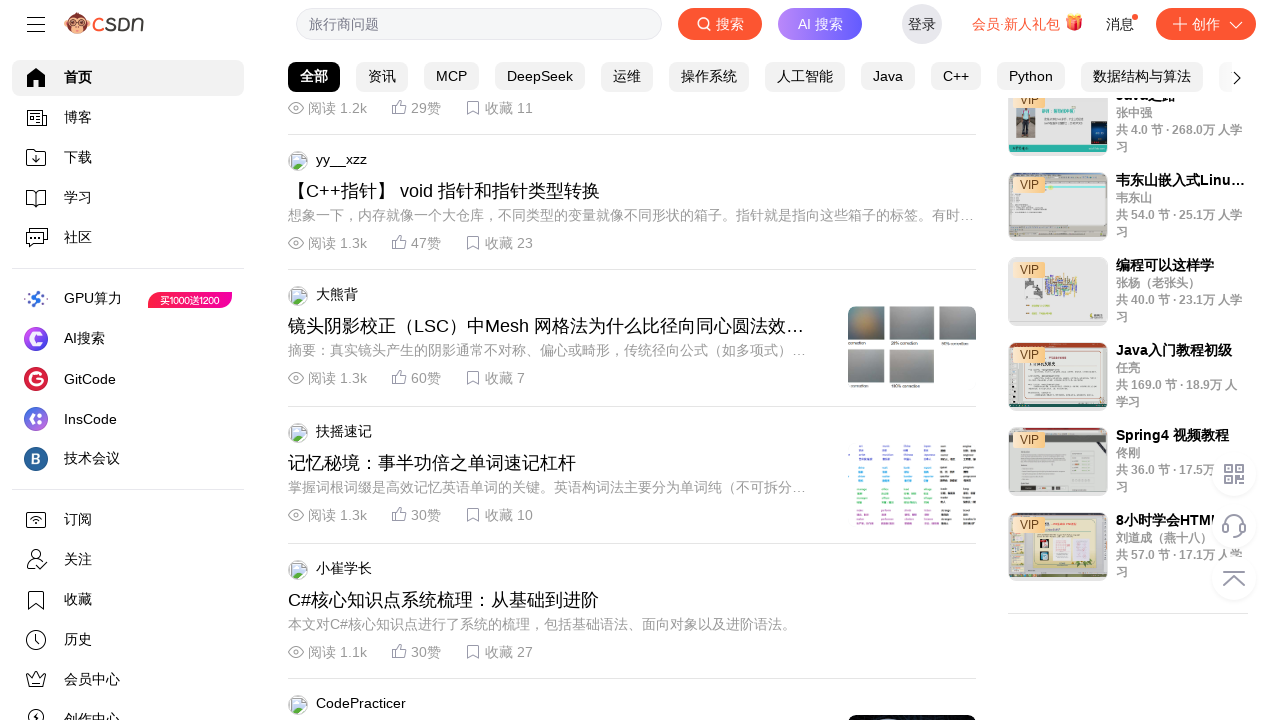

Scrolled page to position 7300px using JavaScript
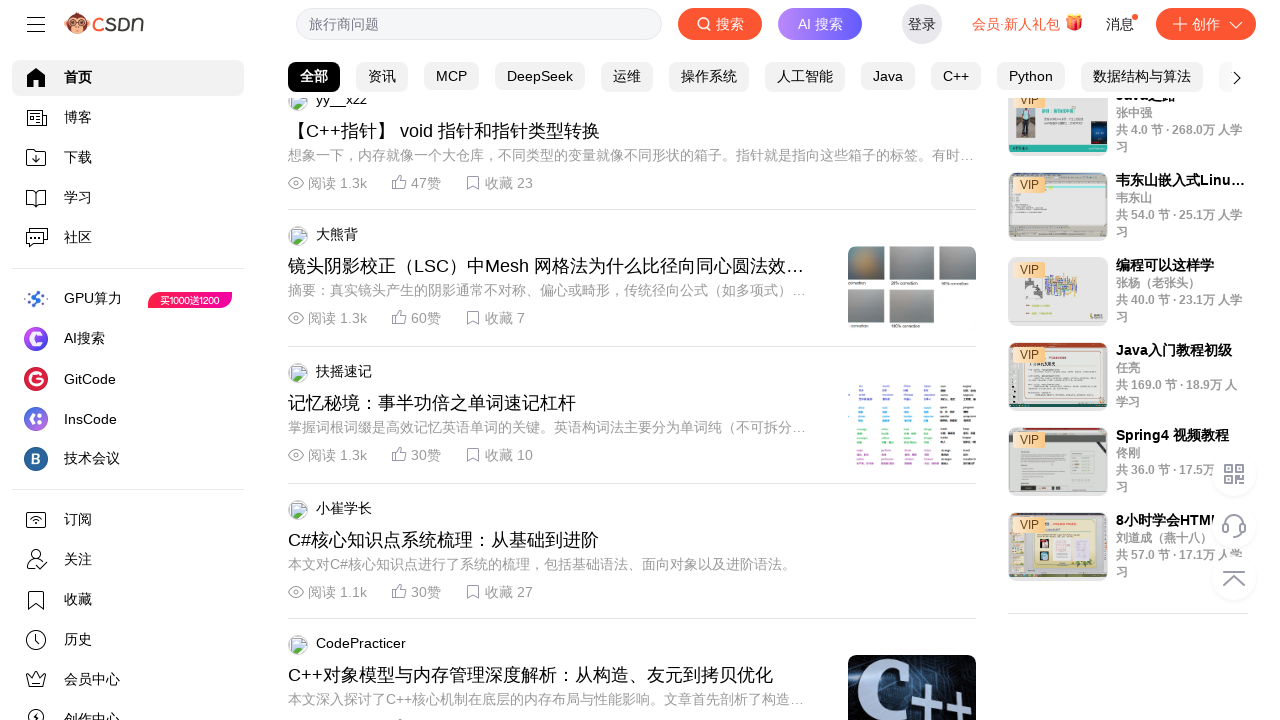

Pressed down arrow key to scroll
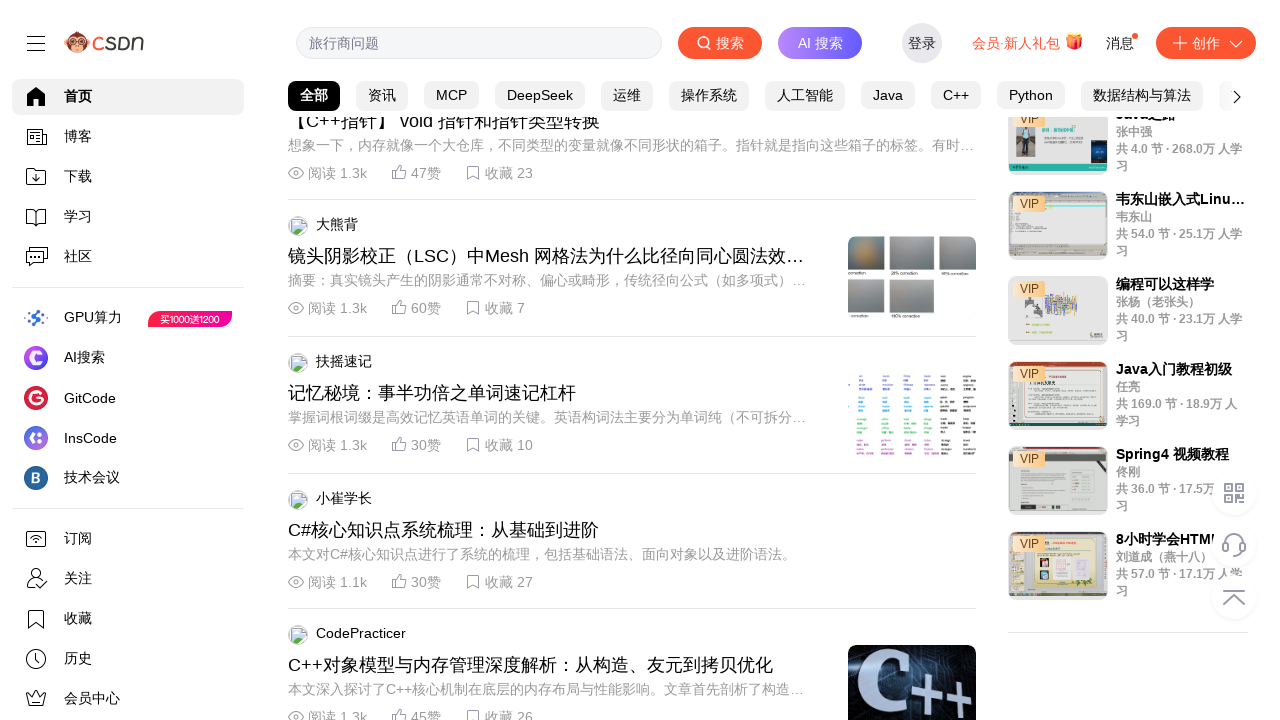

Waited 100ms between scroll actions
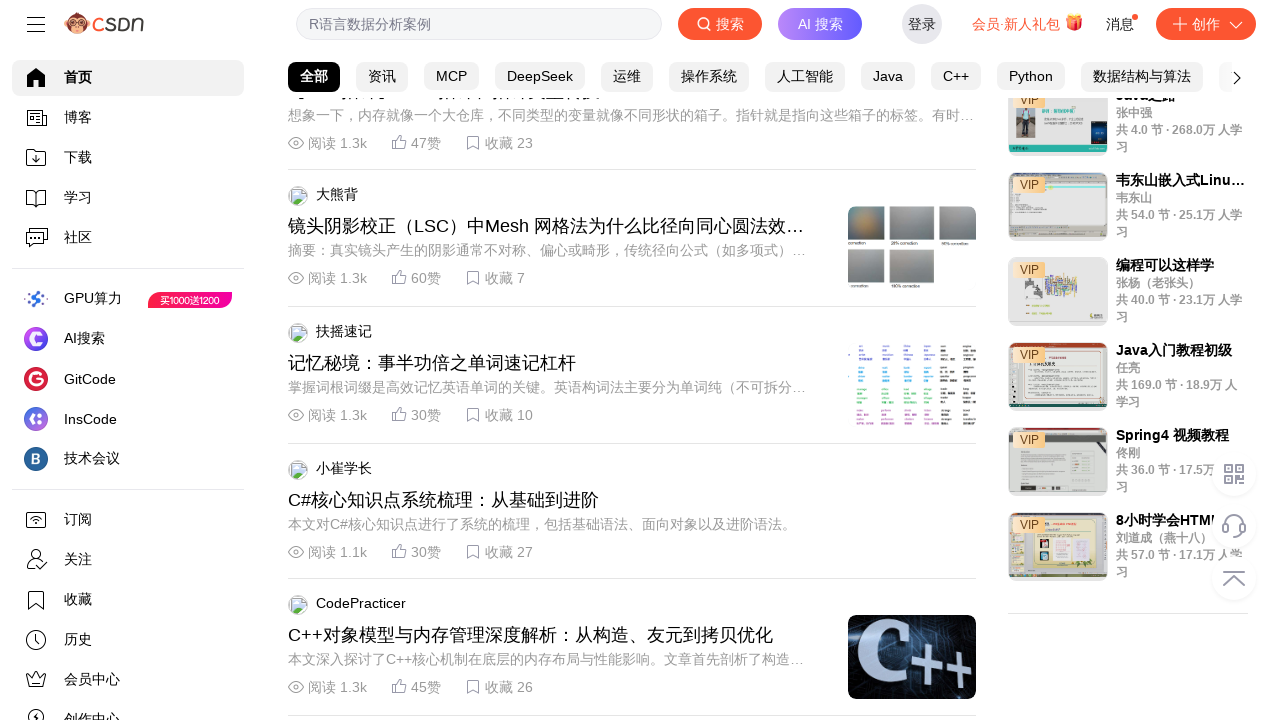

Scrolled page to position 7400px using JavaScript
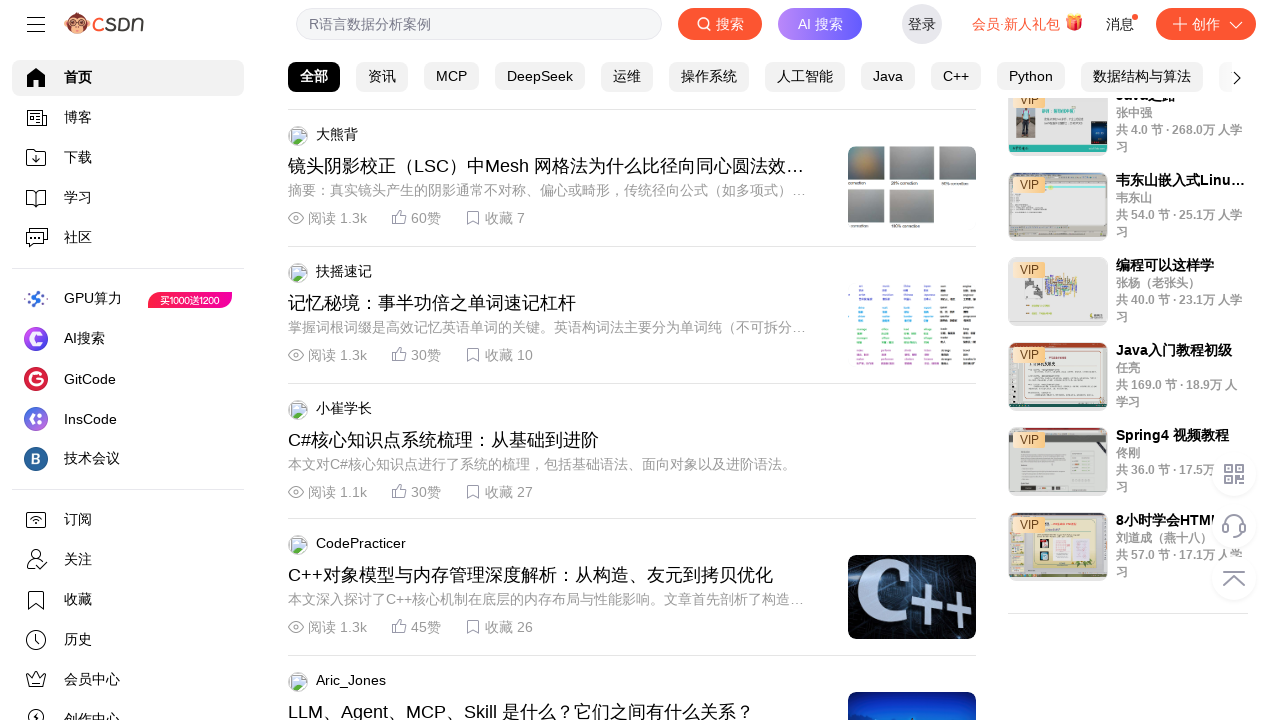

Pressed down arrow key to scroll
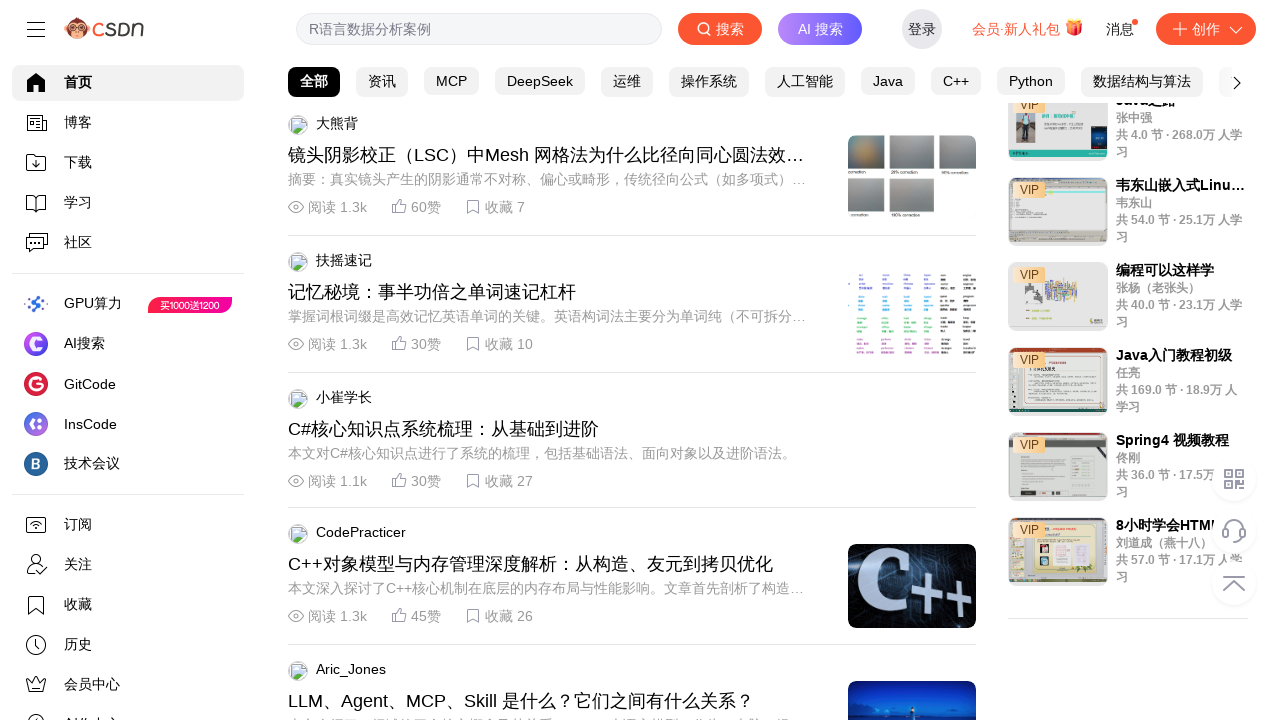

Waited 100ms between scroll actions
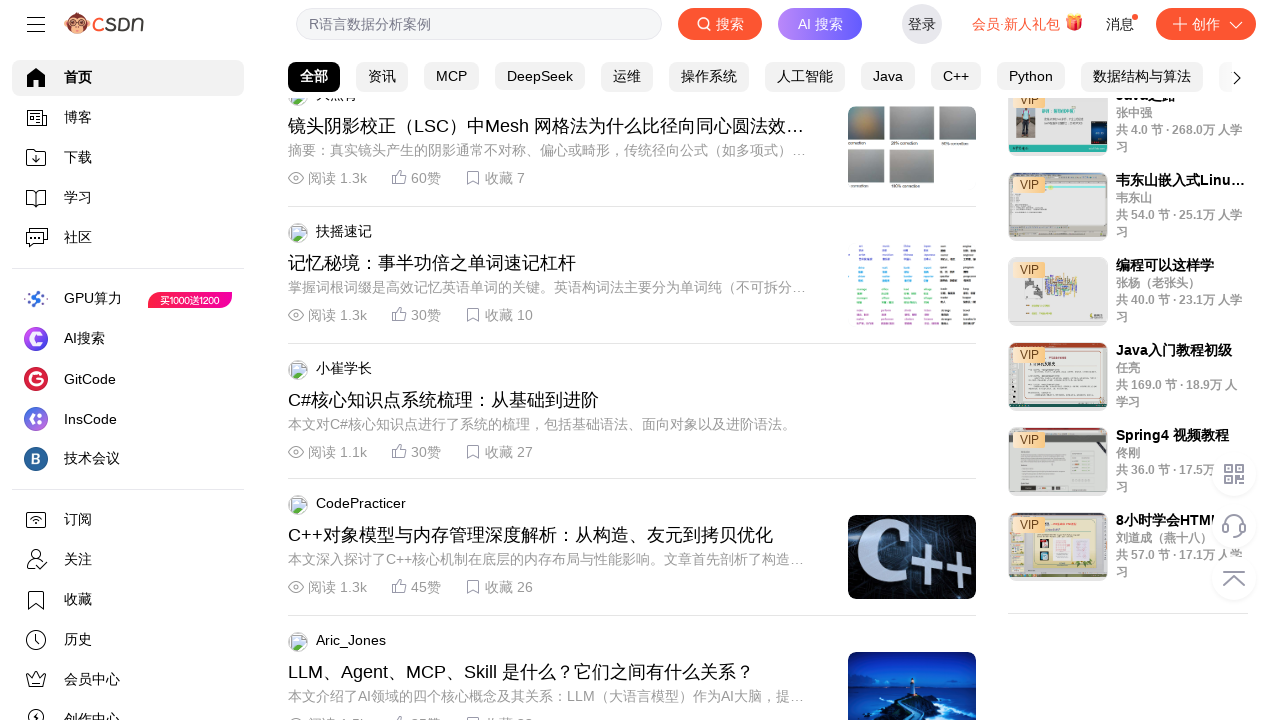

Scrolled page to position 7500px using JavaScript
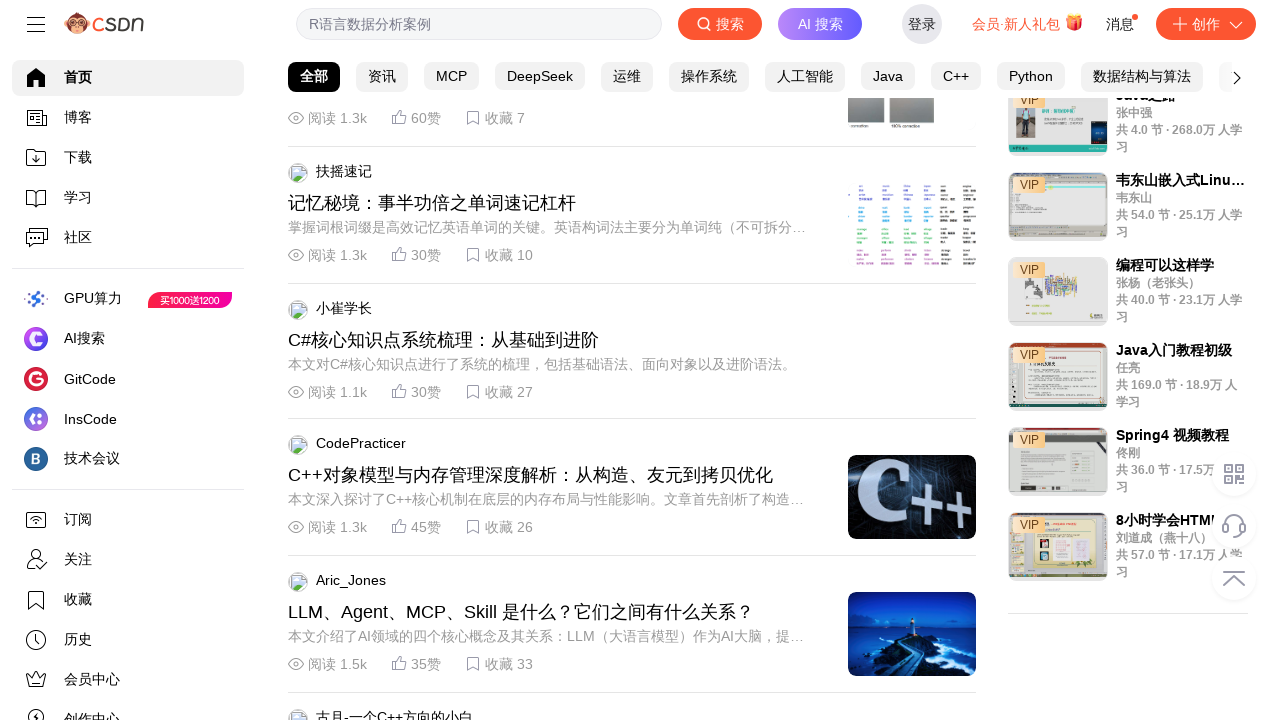

Pressed down arrow key to scroll
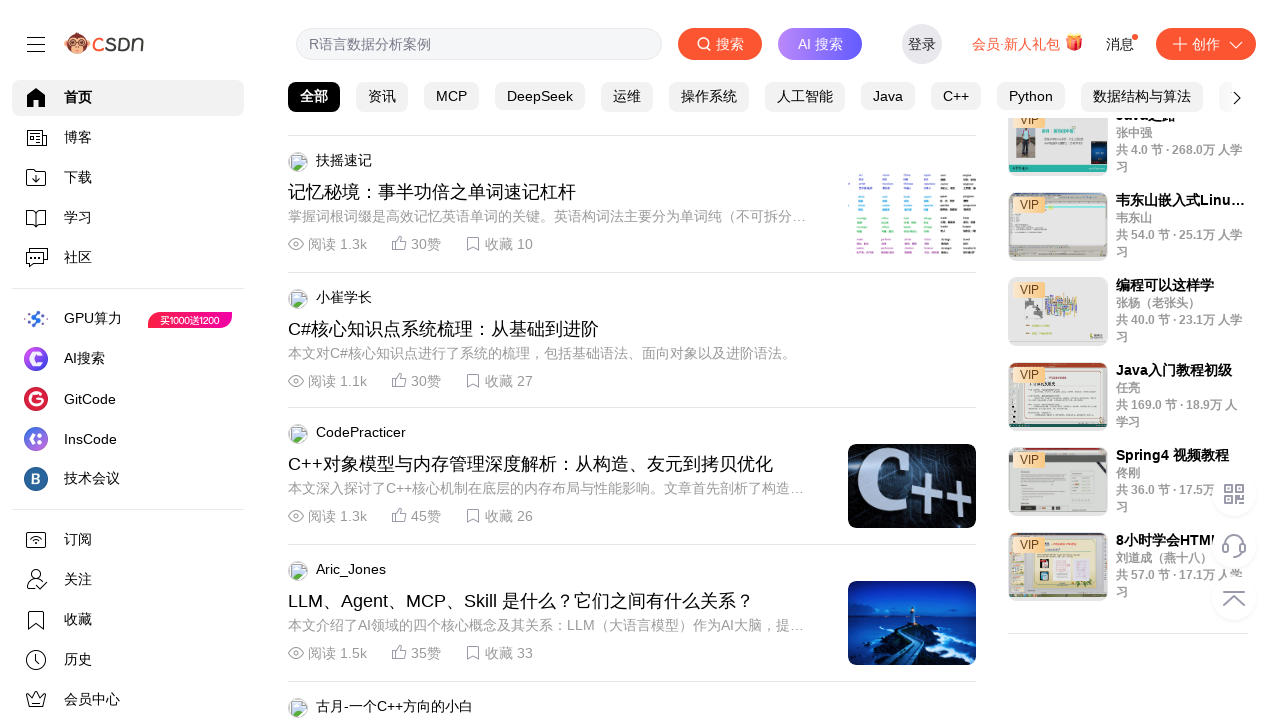

Waited 100ms between scroll actions
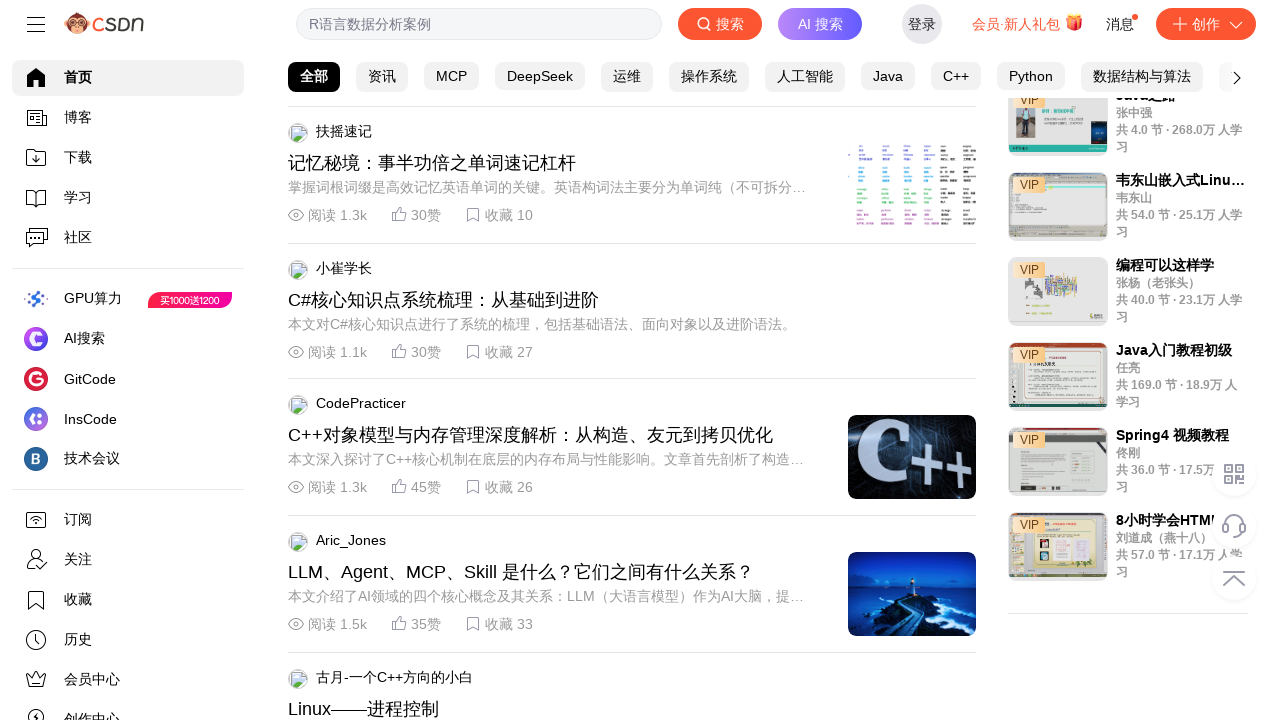

Scrolled page to position 7600px using JavaScript
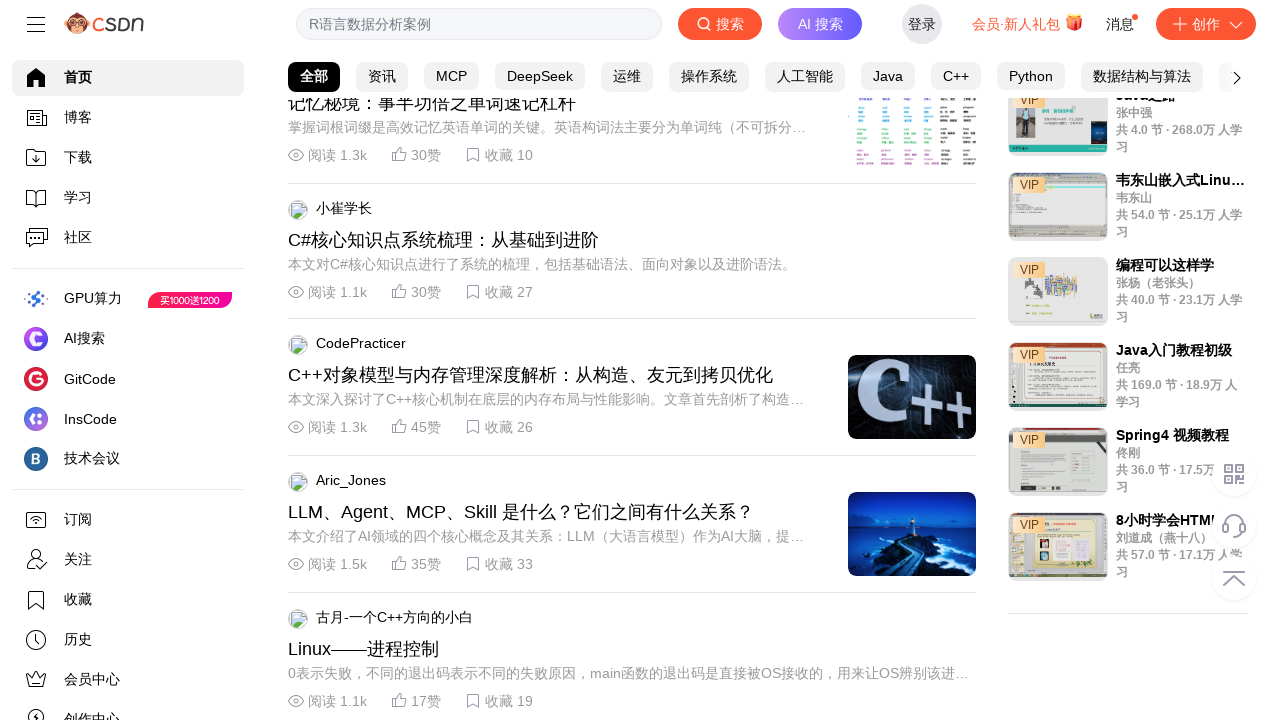

Pressed down arrow key to scroll
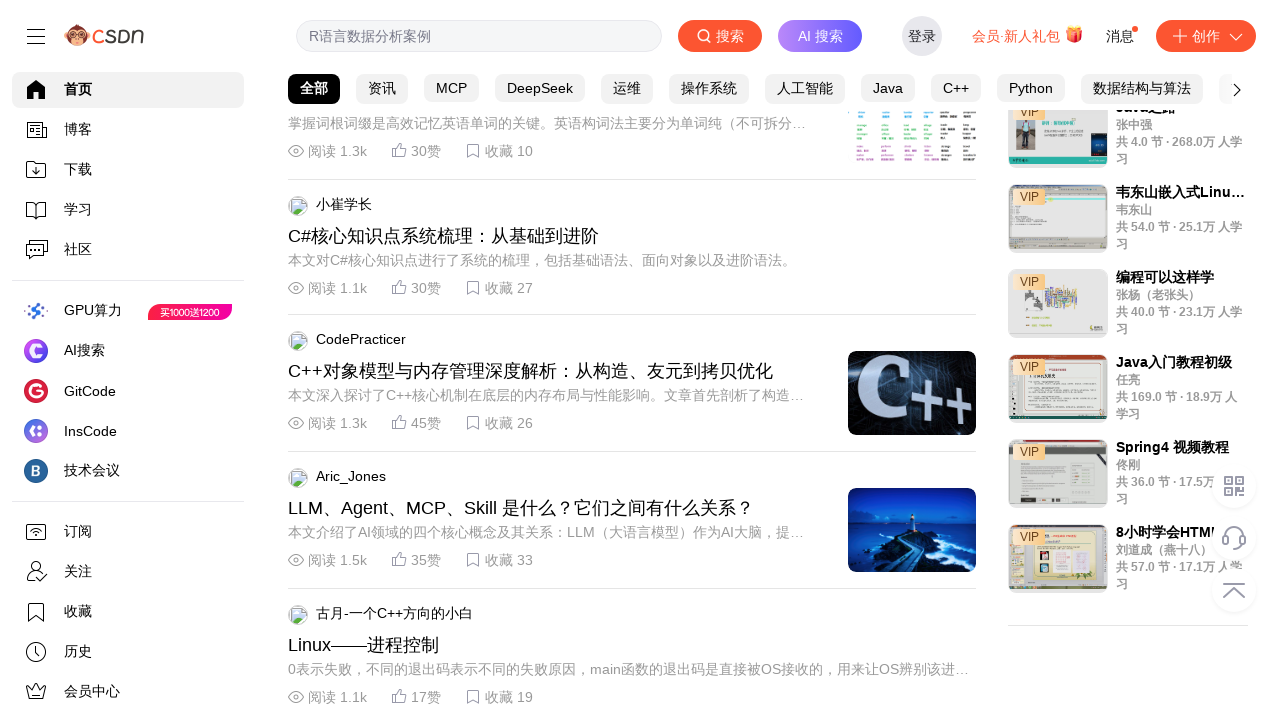

Waited 100ms between scroll actions
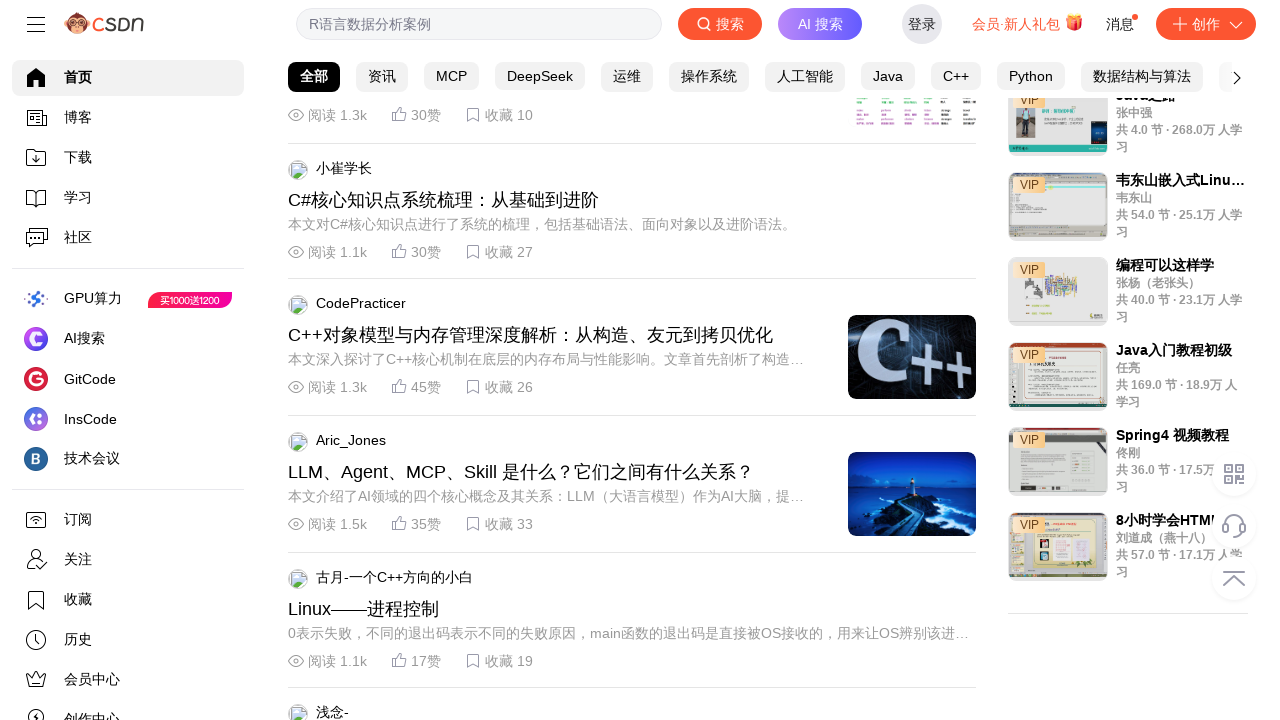

Scrolled page to position 7700px using JavaScript
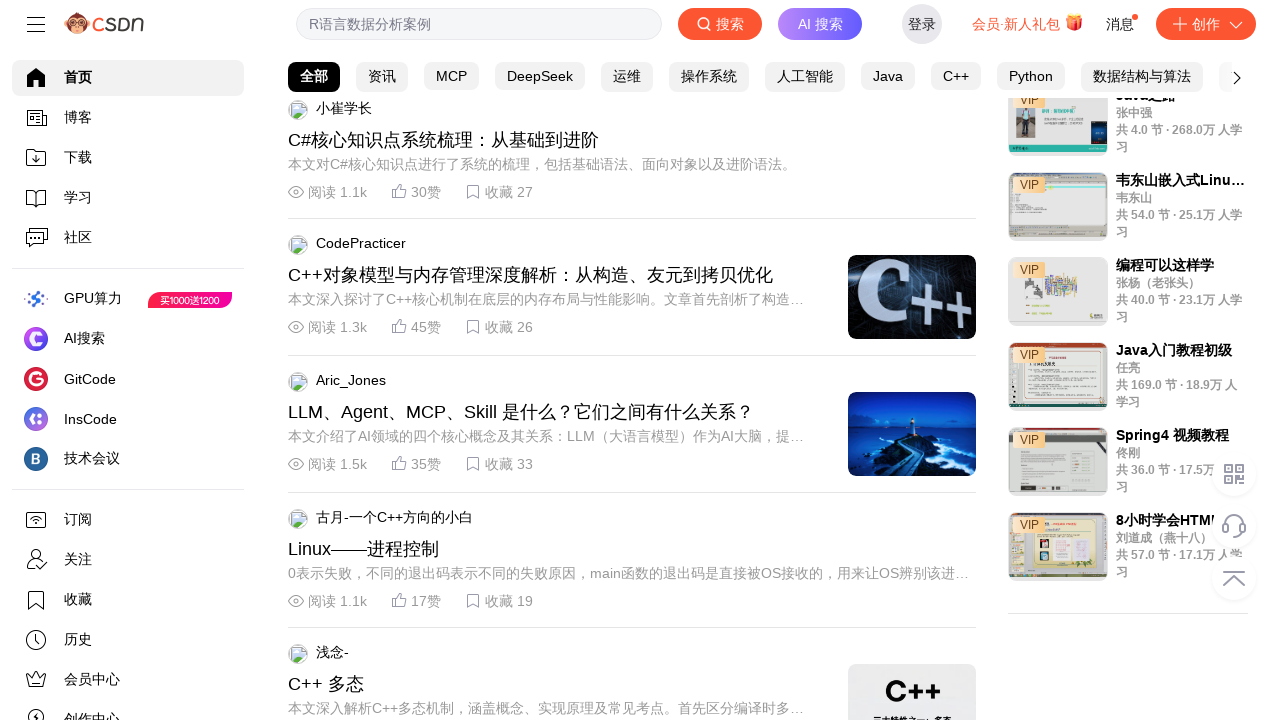

Pressed down arrow key to scroll
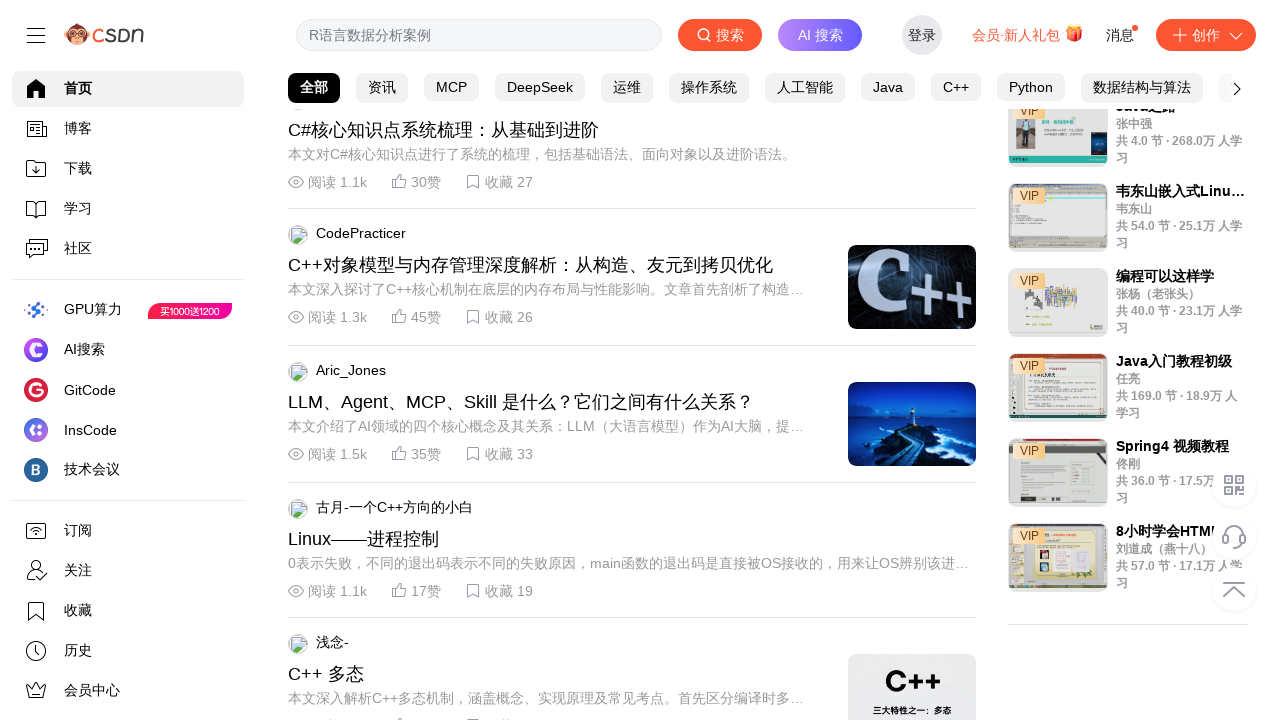

Waited 100ms between scroll actions
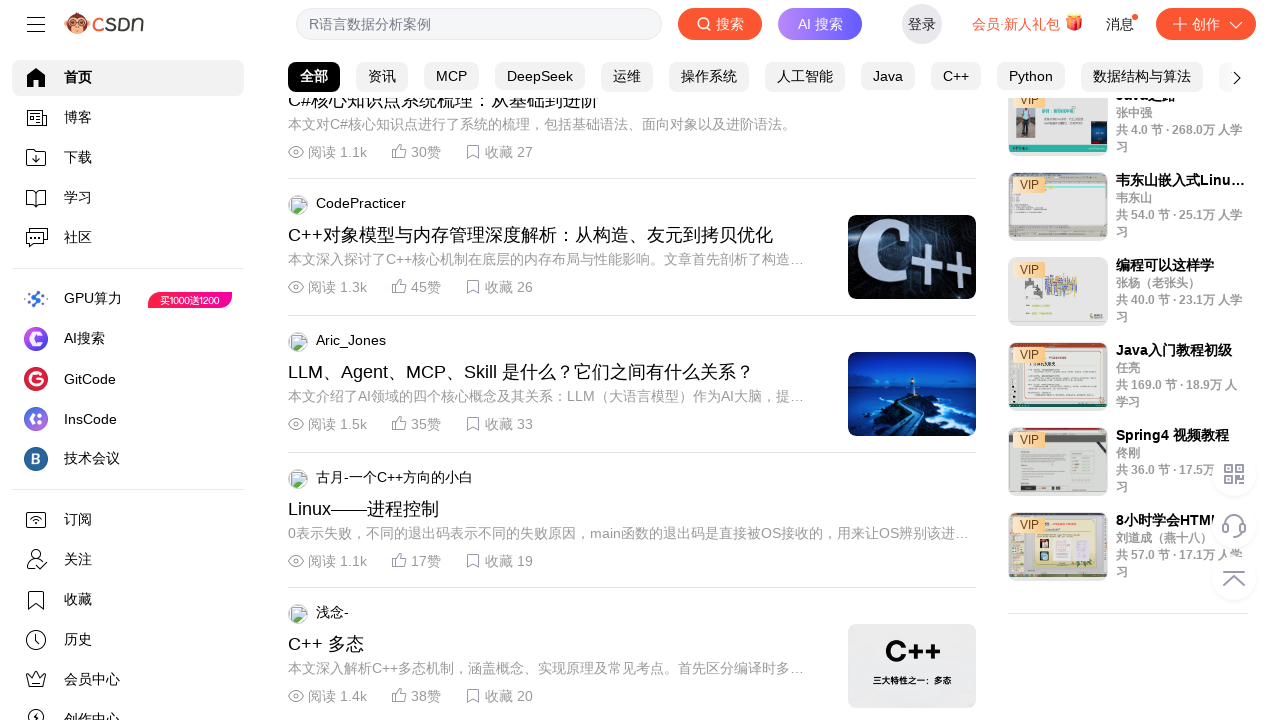

Scrolled page to position 7800px using JavaScript
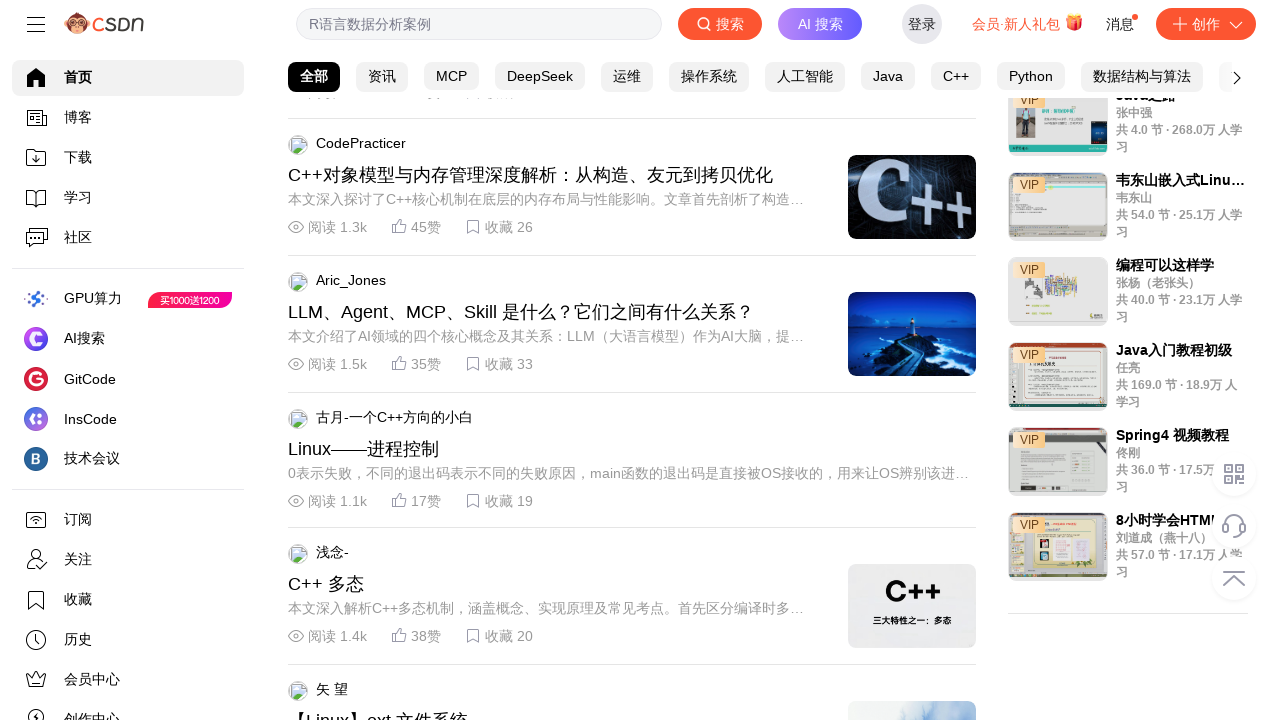

Pressed down arrow key to scroll
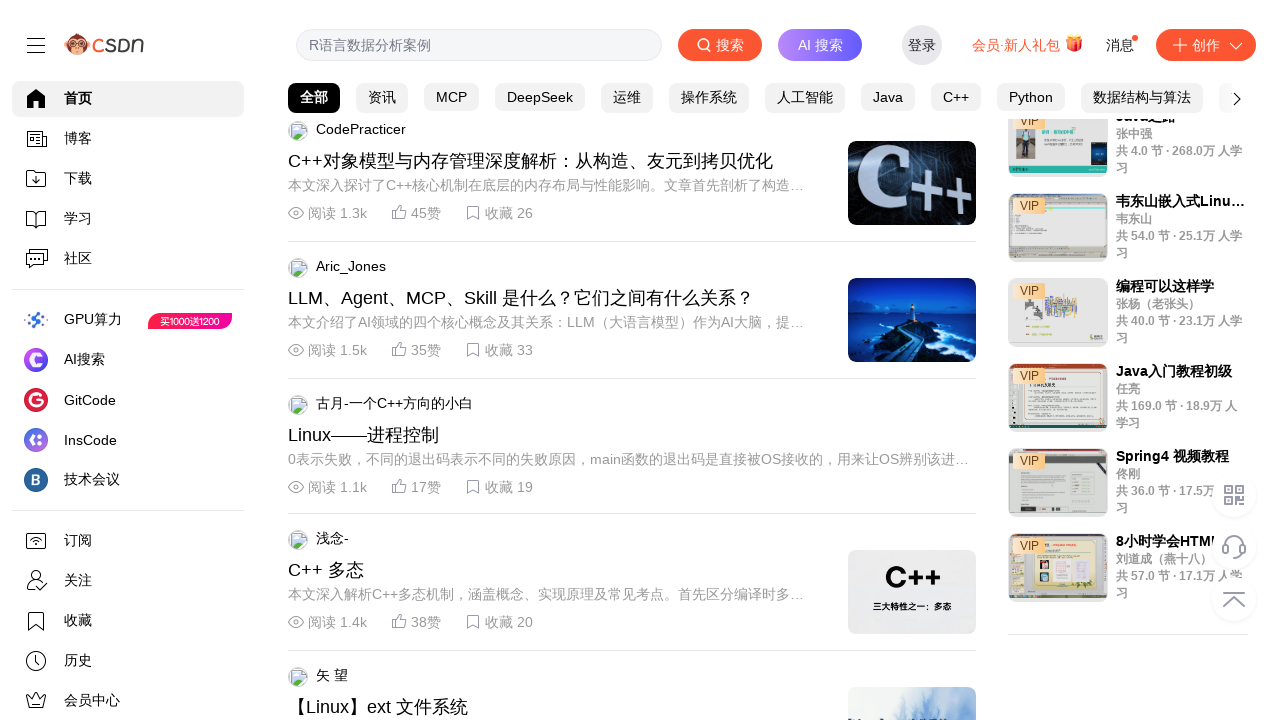

Waited 100ms between scroll actions
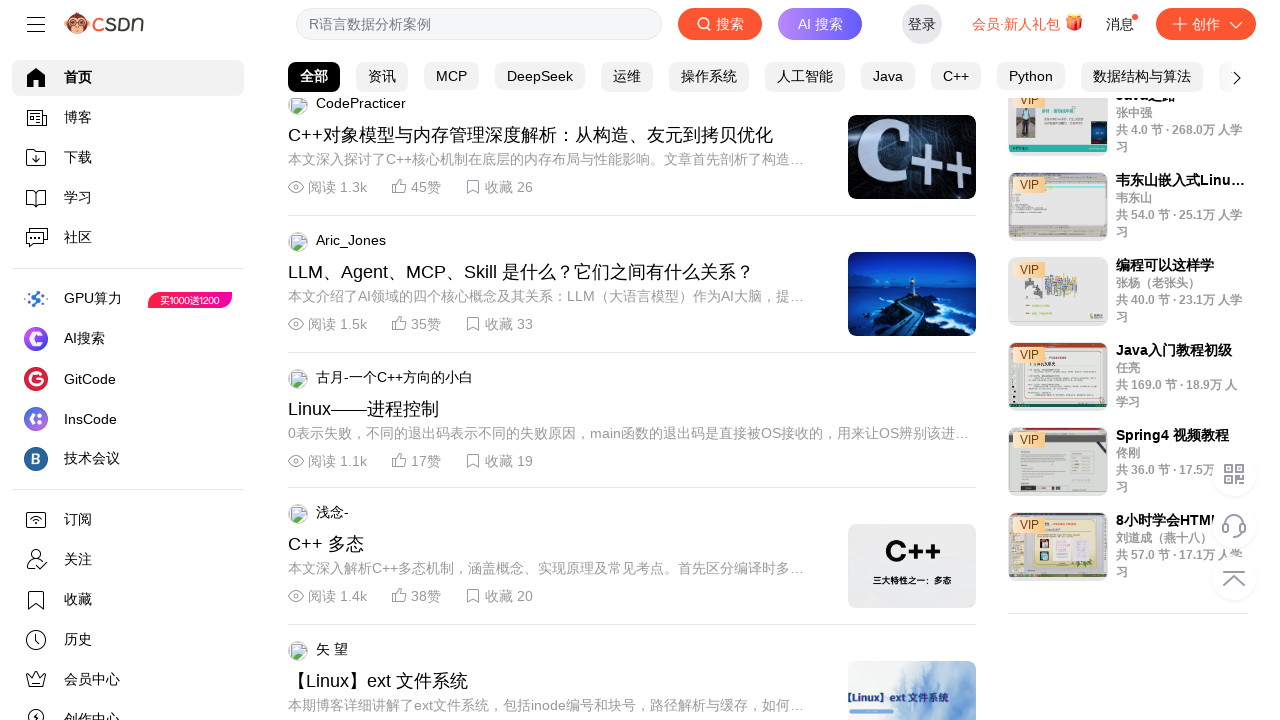

Scrolled page to position 7900px using JavaScript
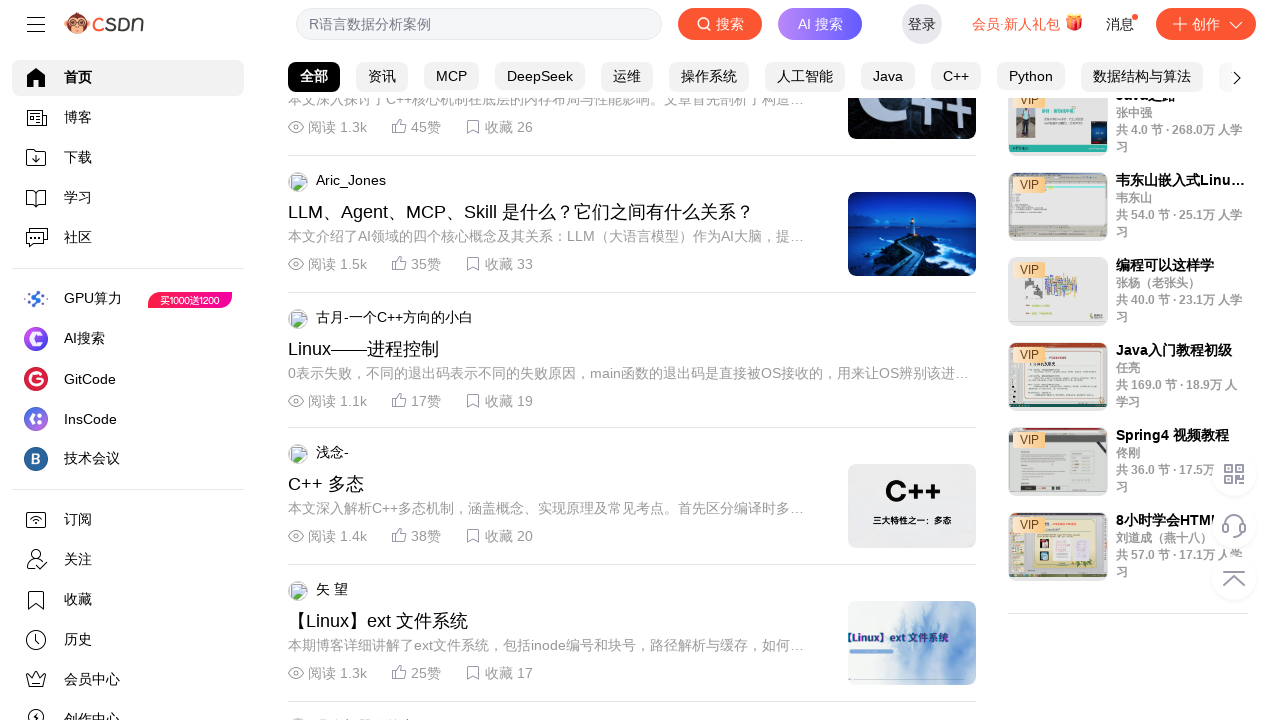

Pressed down arrow key to scroll
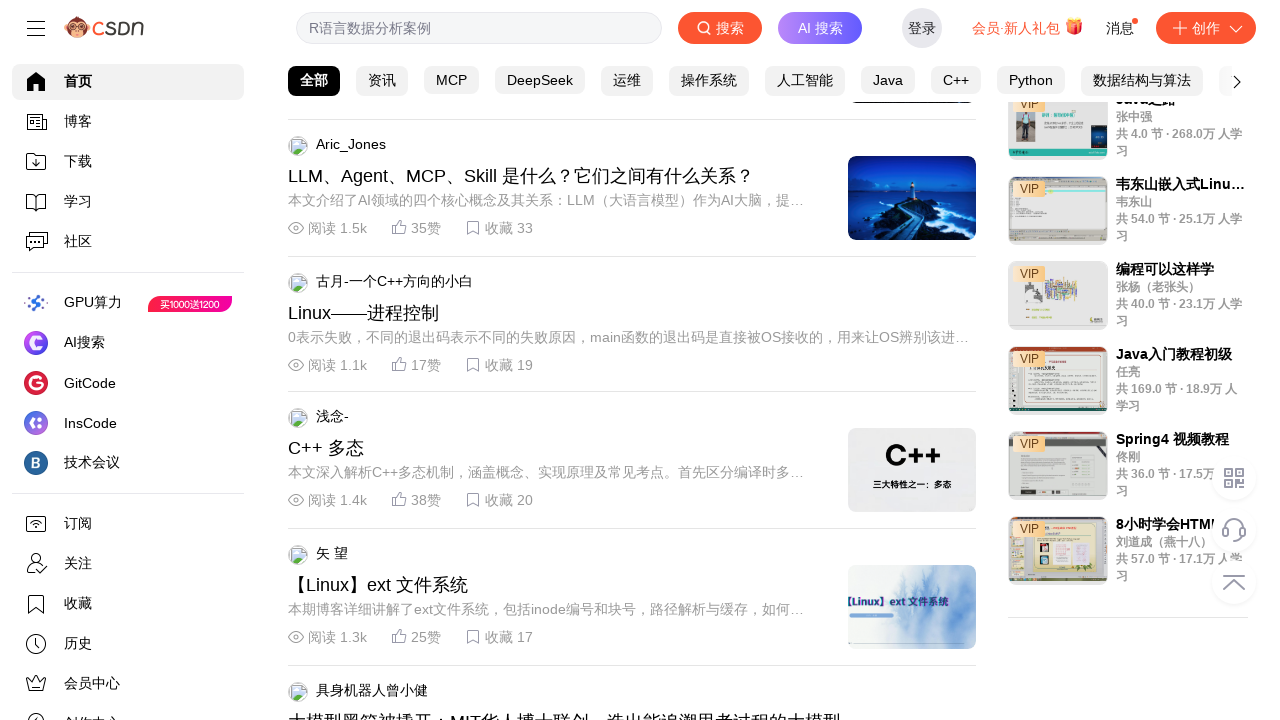

Waited 100ms between scroll actions
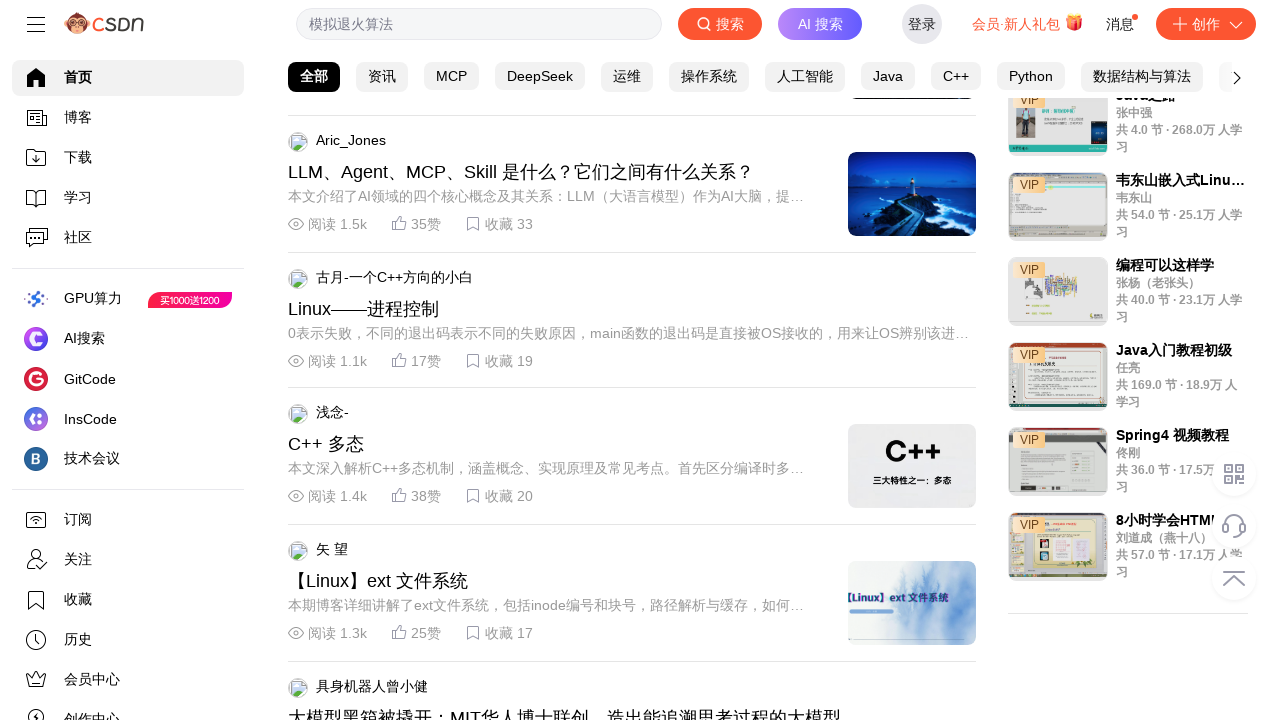

Scrolled page to position 8000px using JavaScript
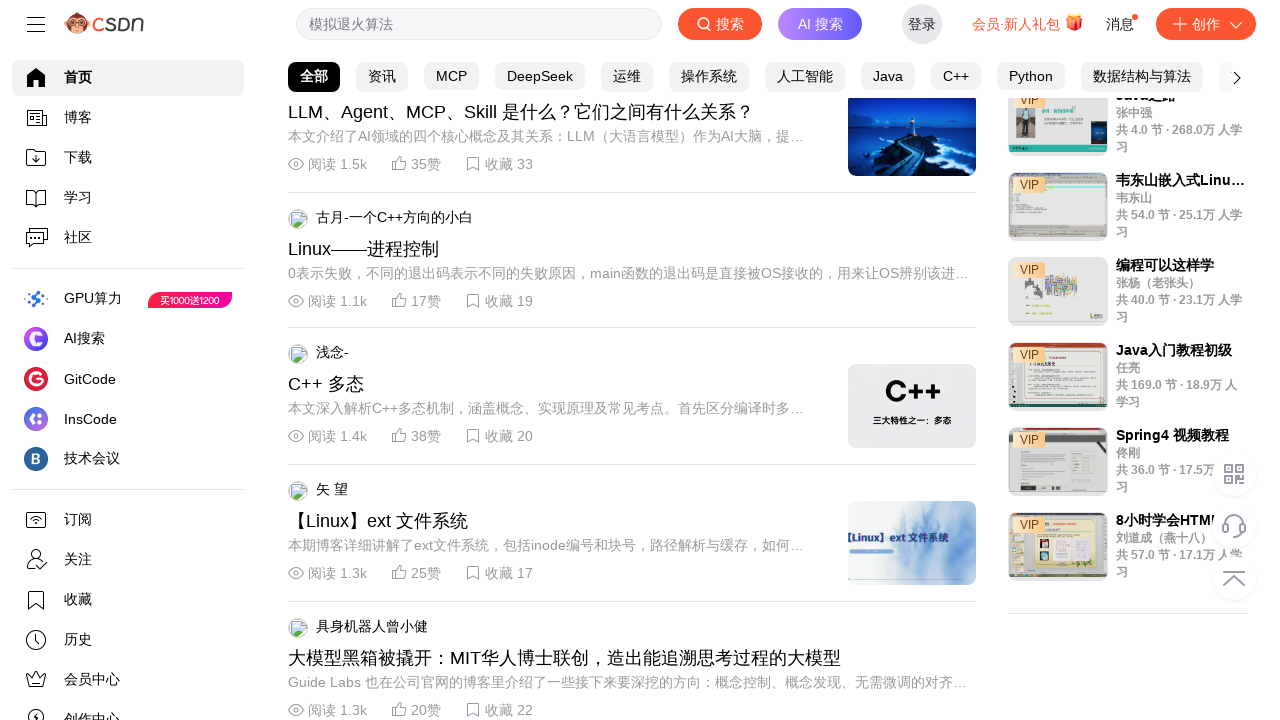

Pressed down arrow key to scroll
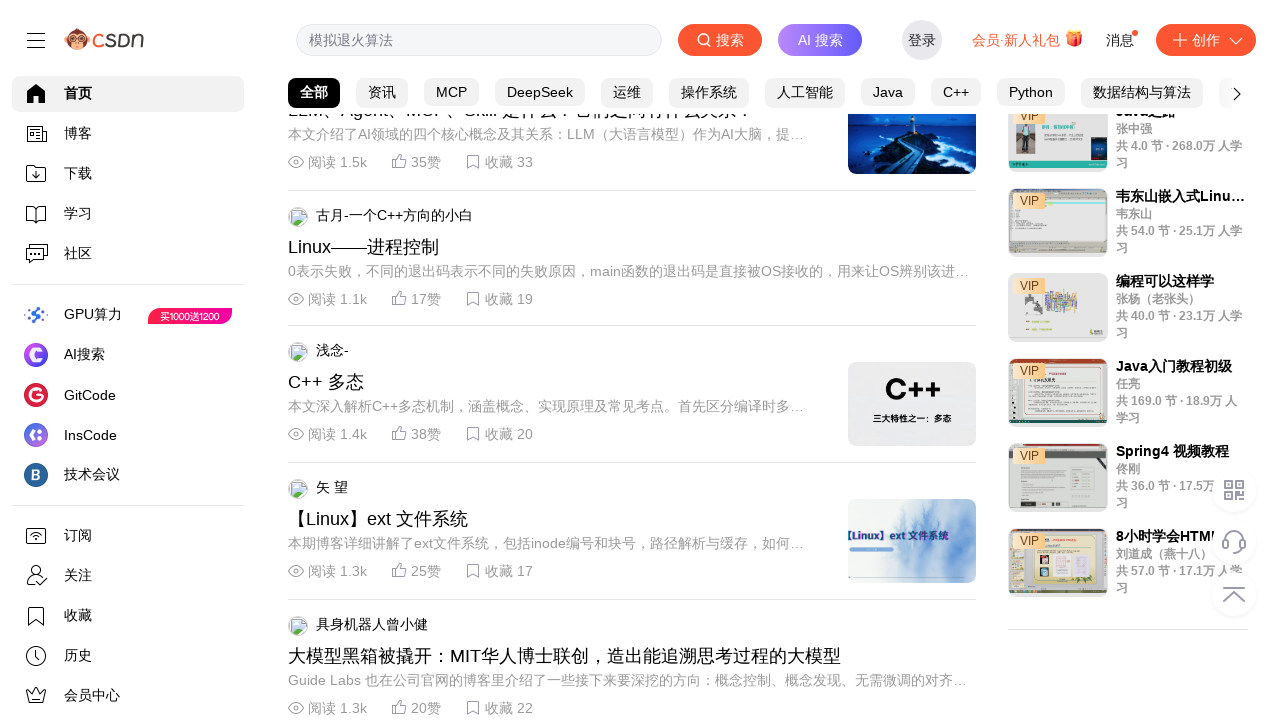

Waited 100ms between scroll actions
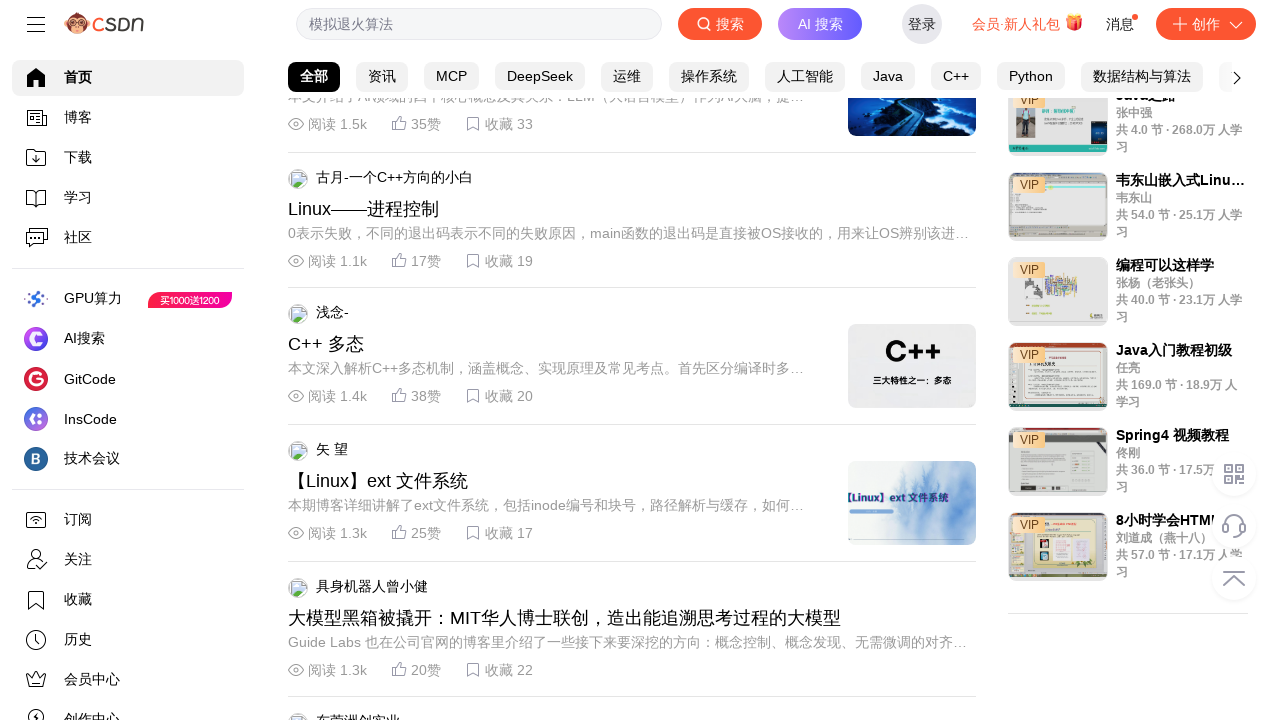

Scrolled page to position 8100px using JavaScript
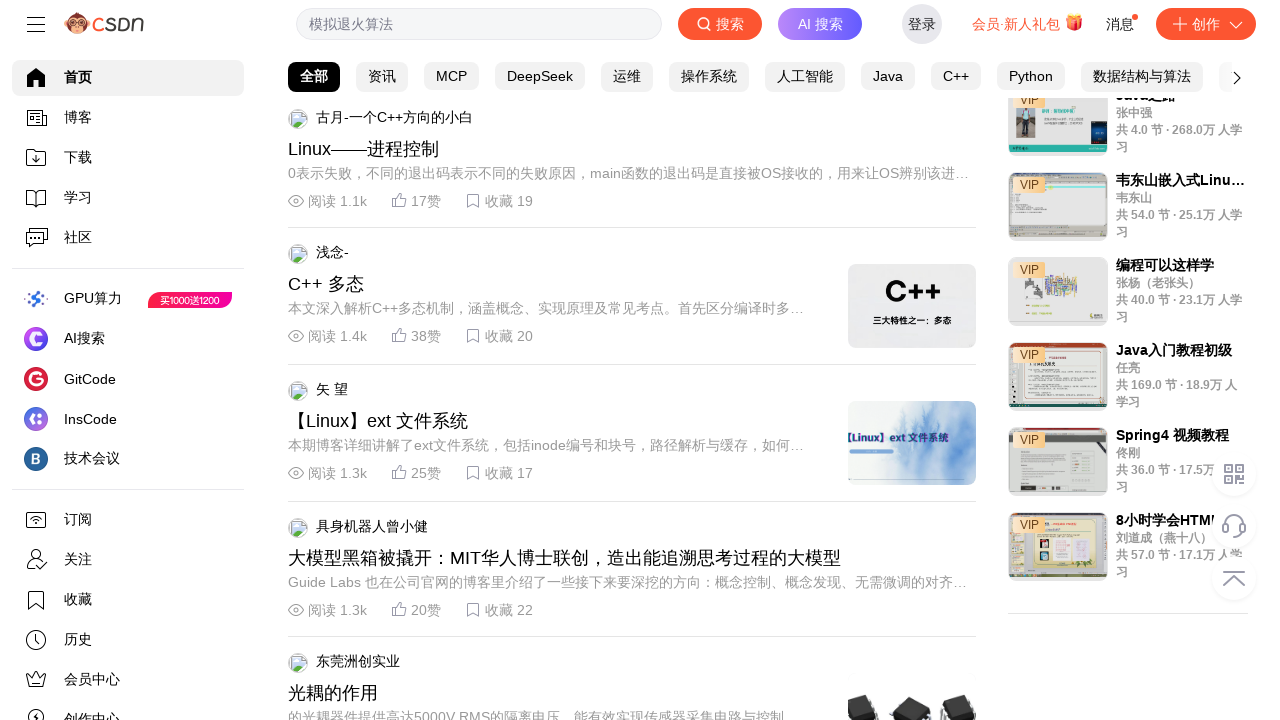

Pressed down arrow key to scroll
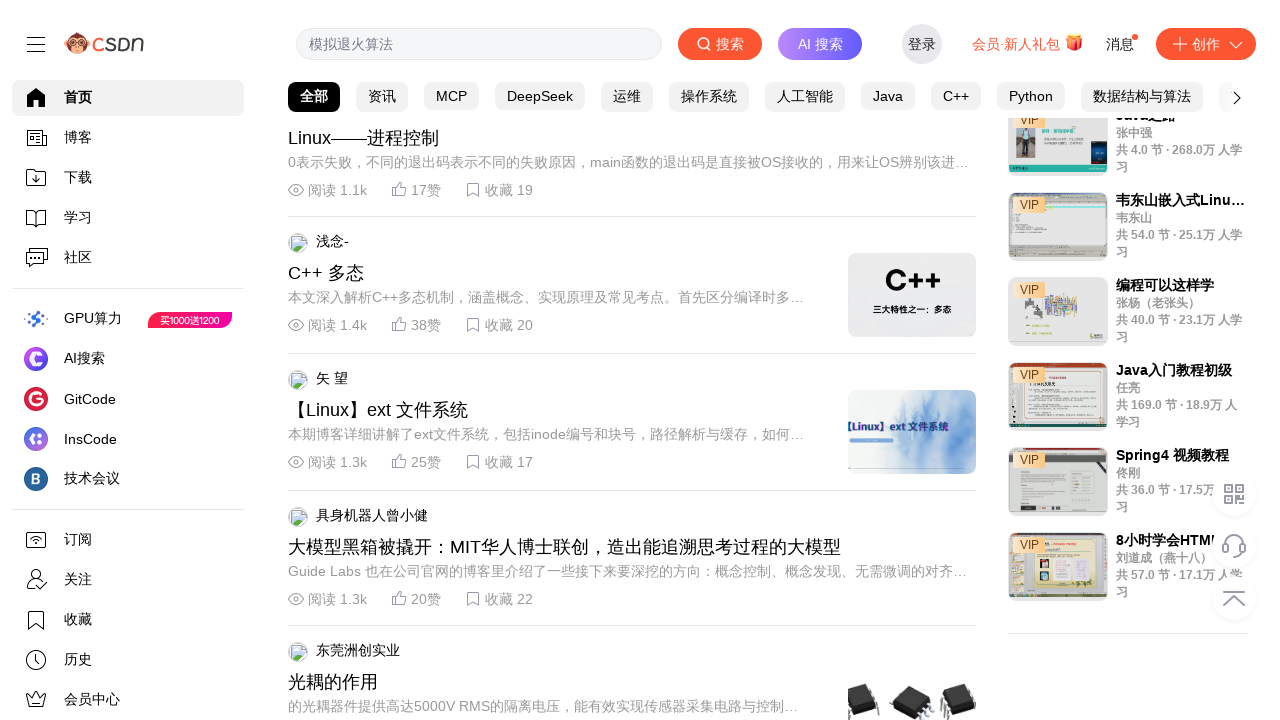

Waited 100ms between scroll actions
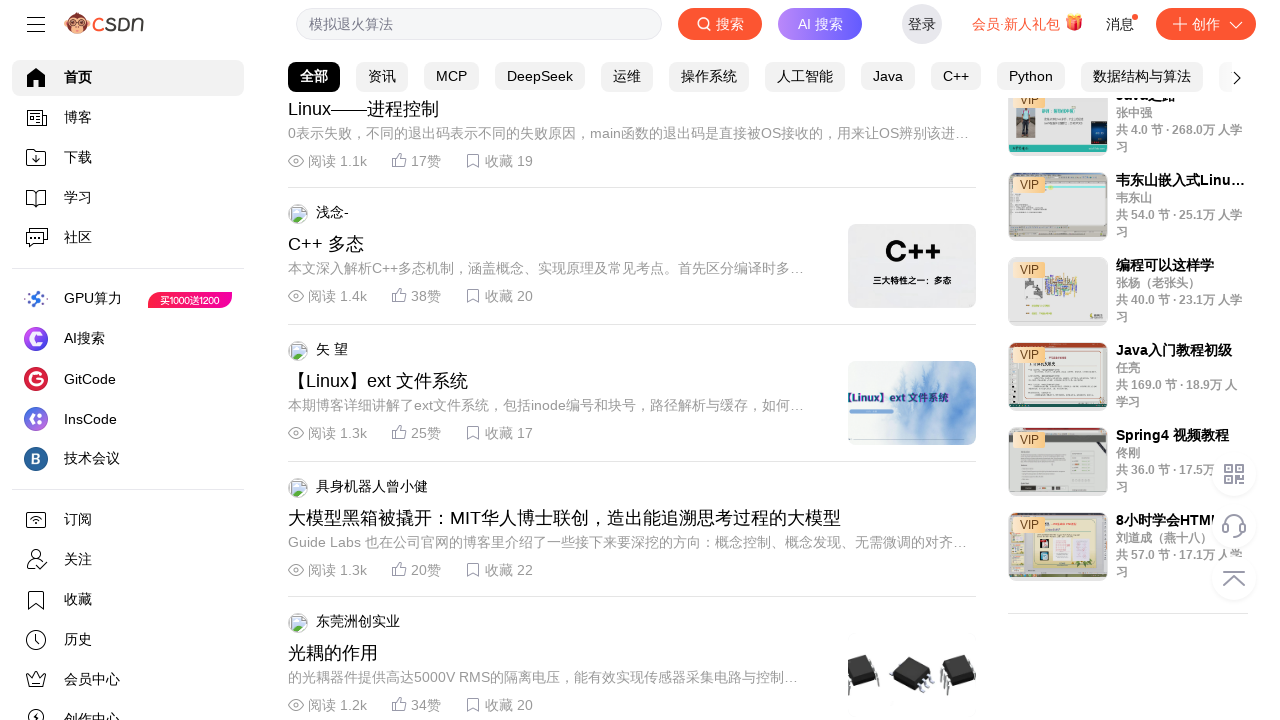

Scrolled page to position 8200px using JavaScript
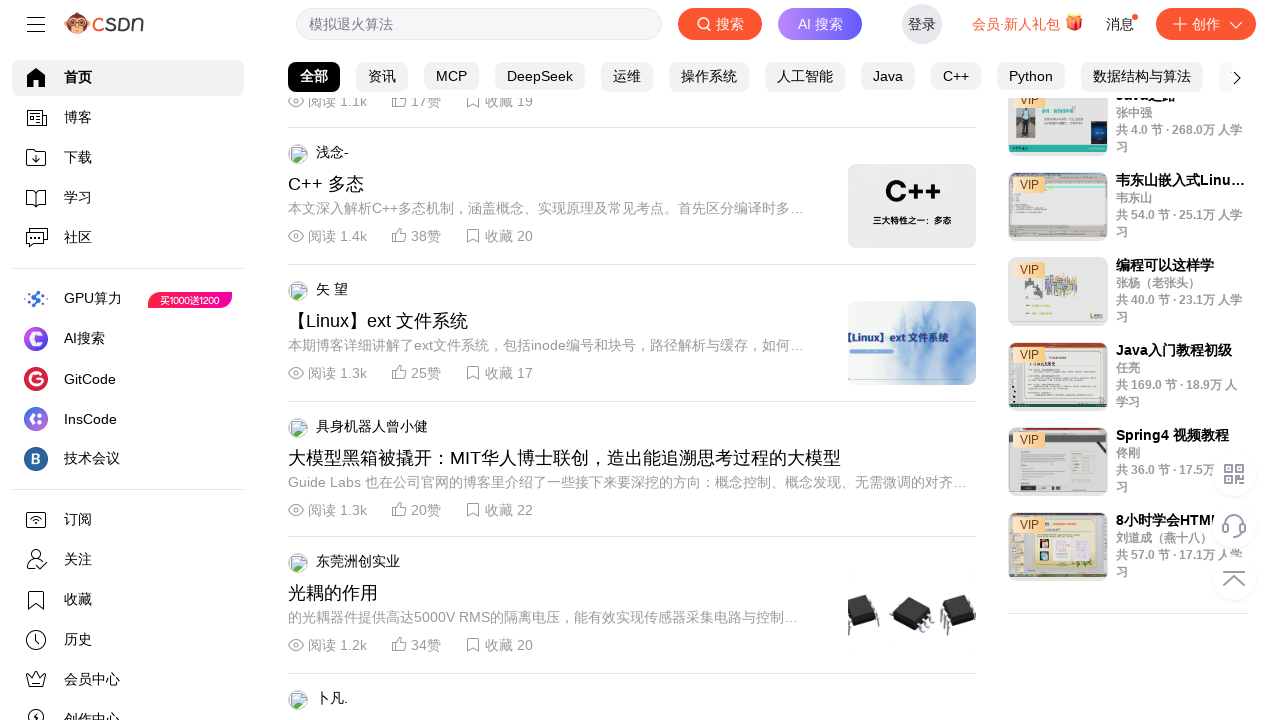

Pressed down arrow key to scroll
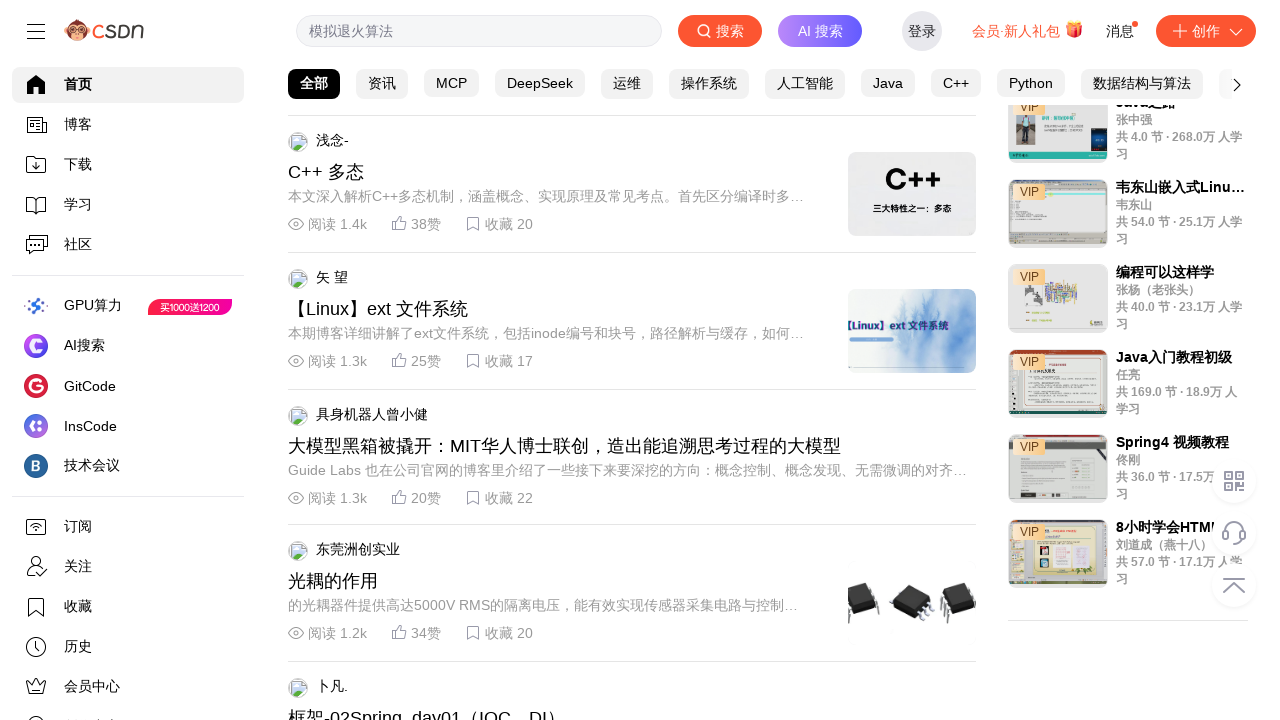

Waited 100ms between scroll actions
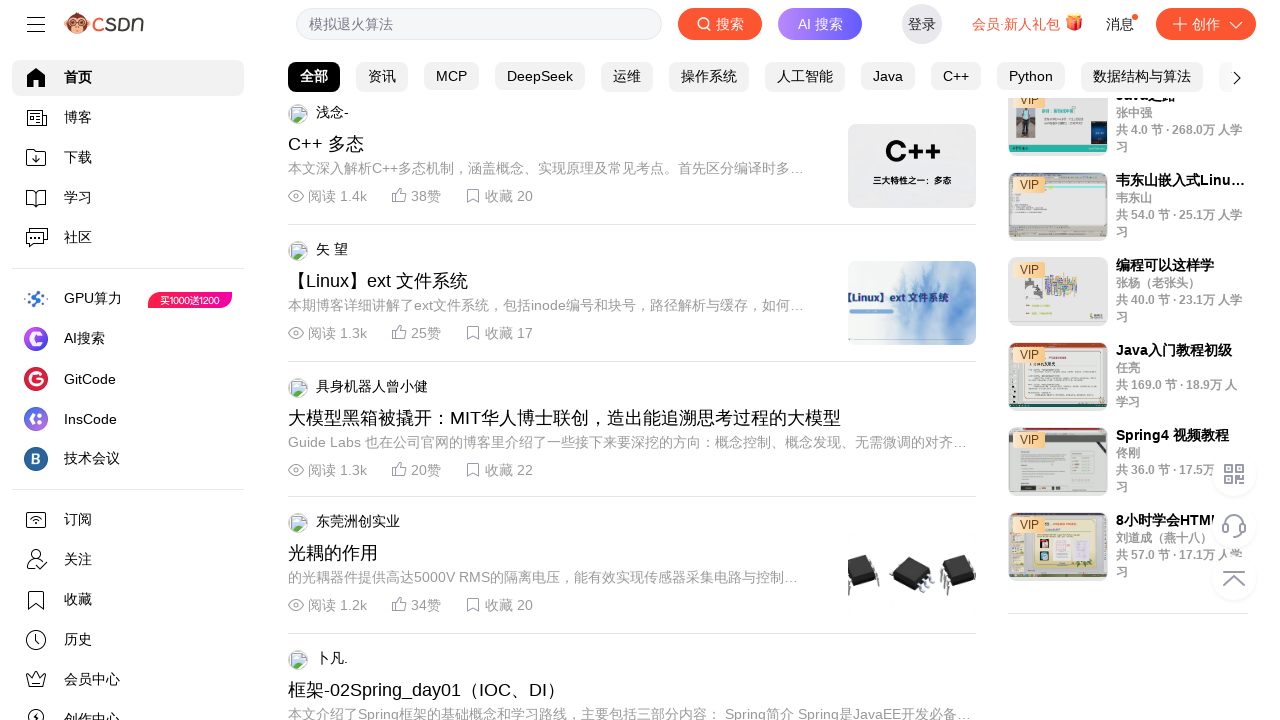

Scrolled page to position 8300px using JavaScript
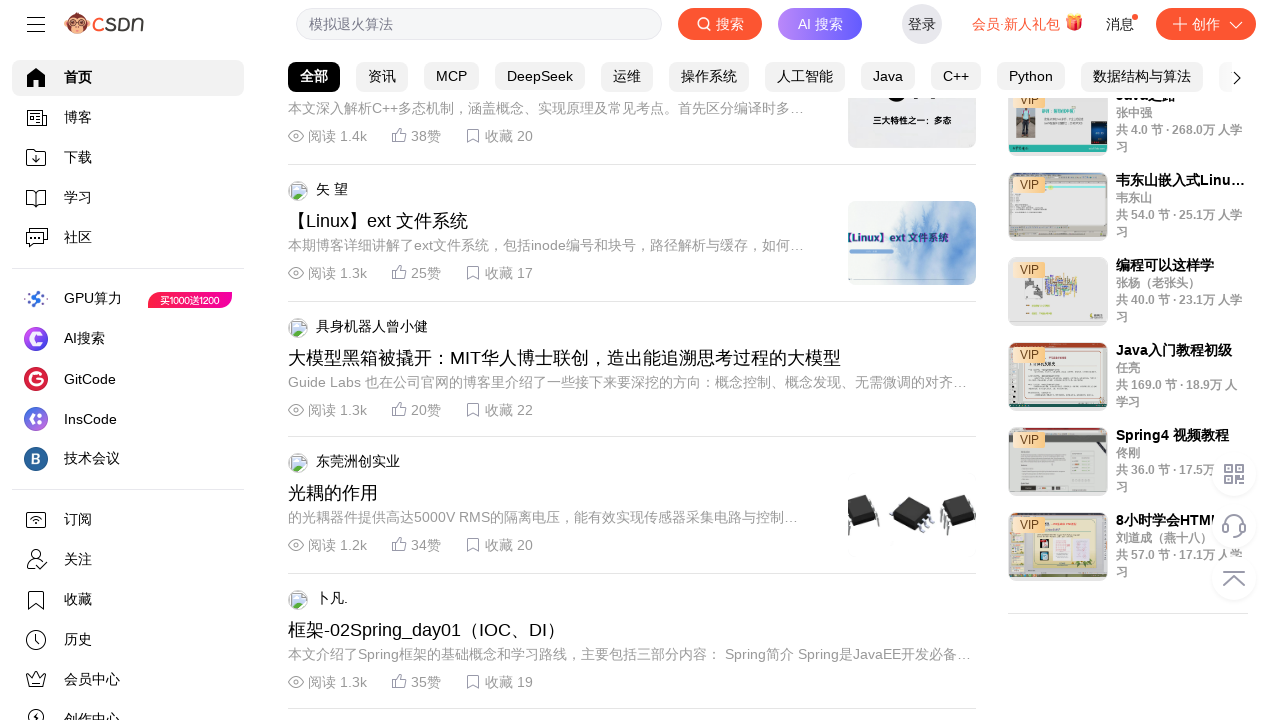

Pressed down arrow key to scroll
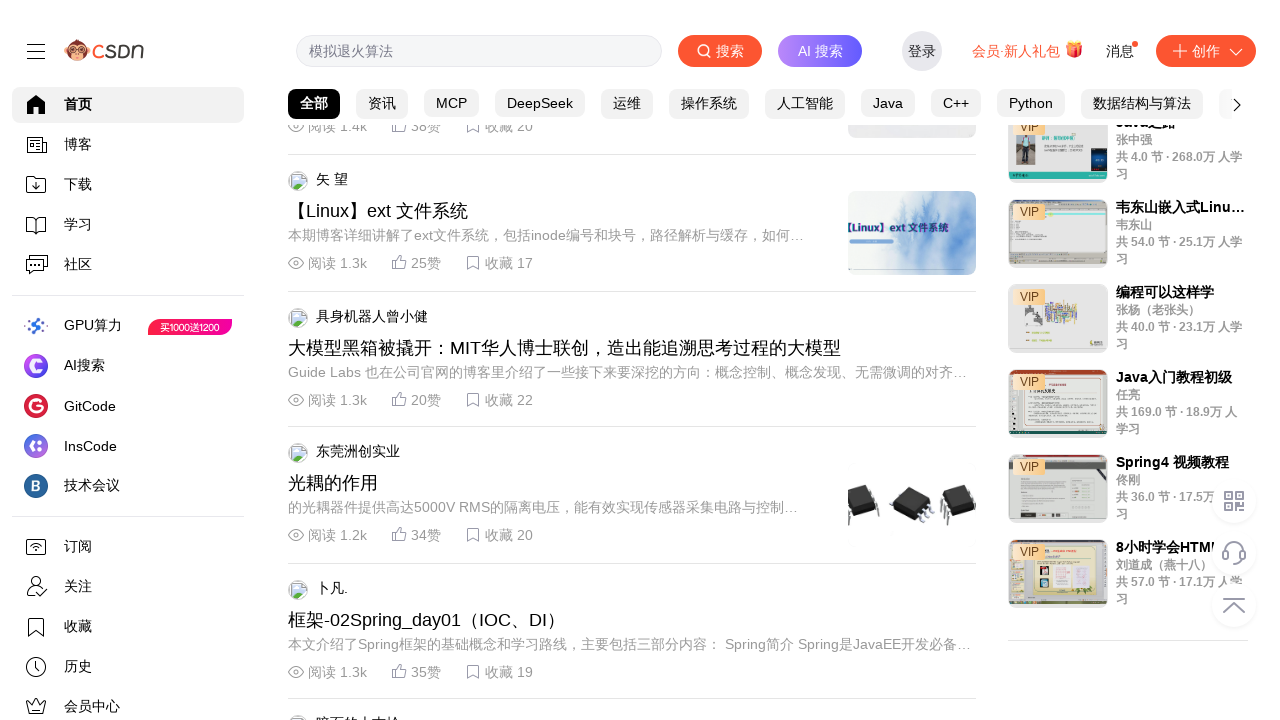

Waited 100ms between scroll actions
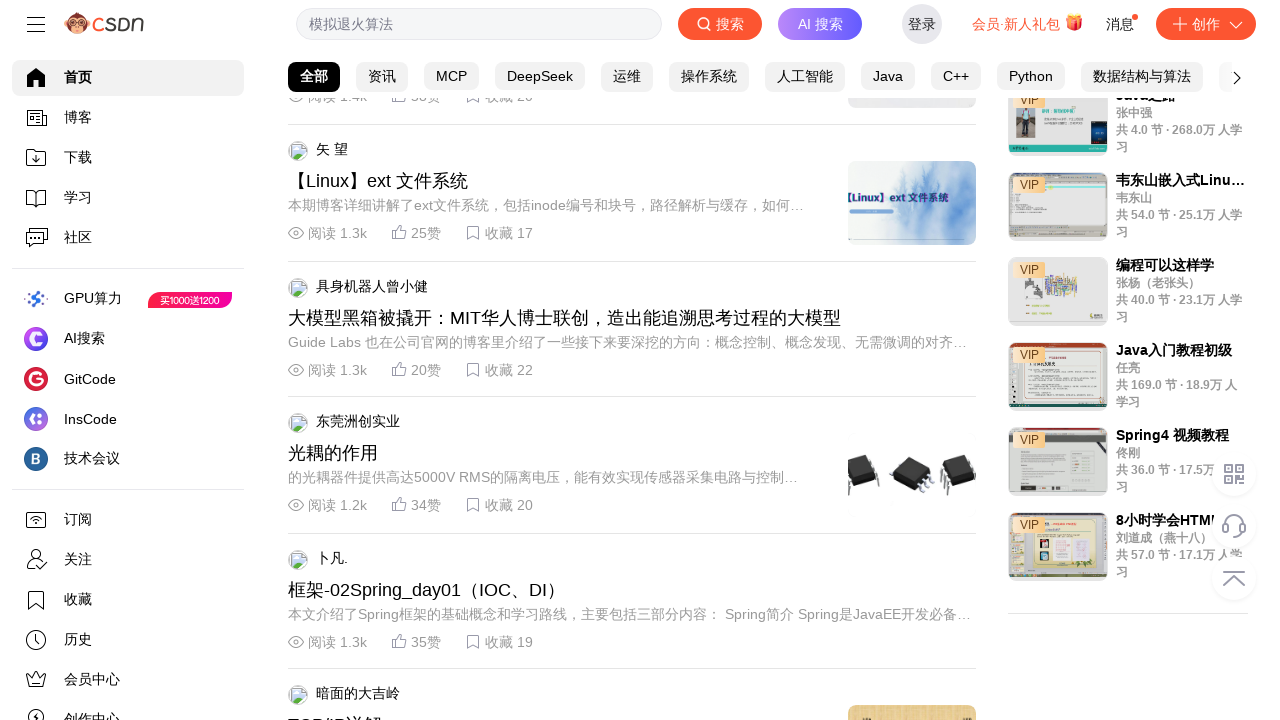

Scrolled page to position 8400px using JavaScript
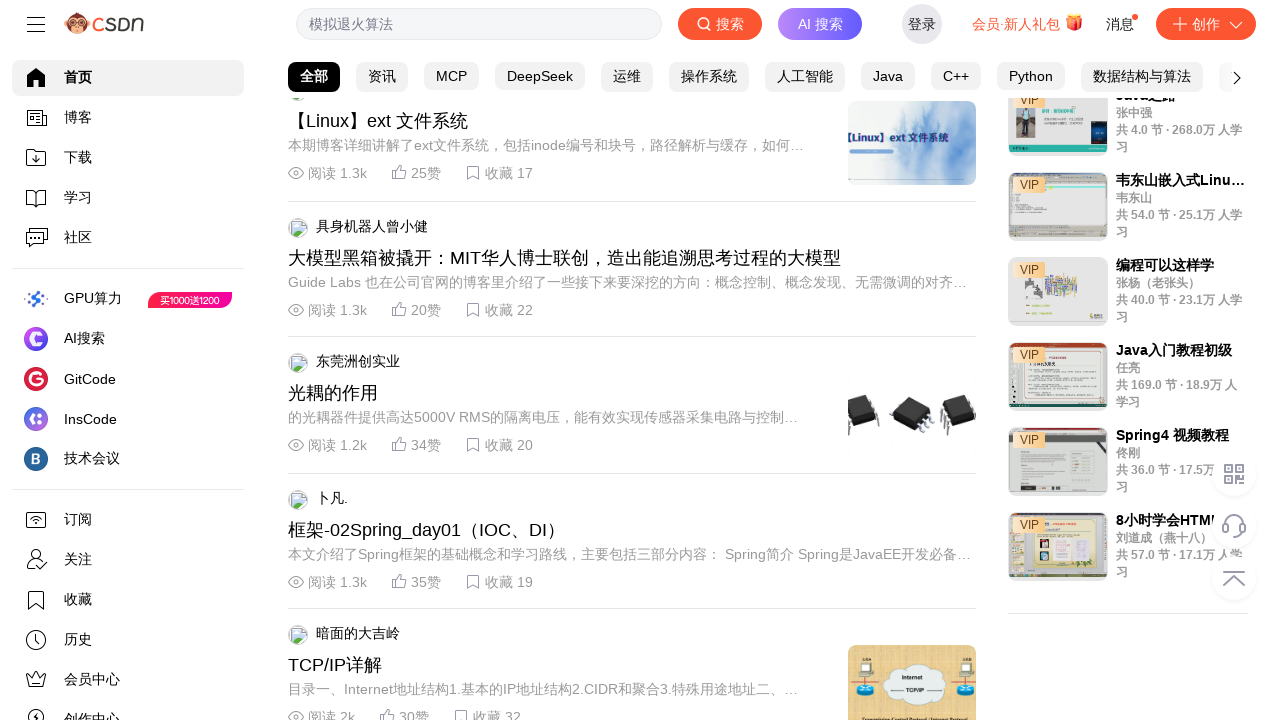

Pressed down arrow key to scroll
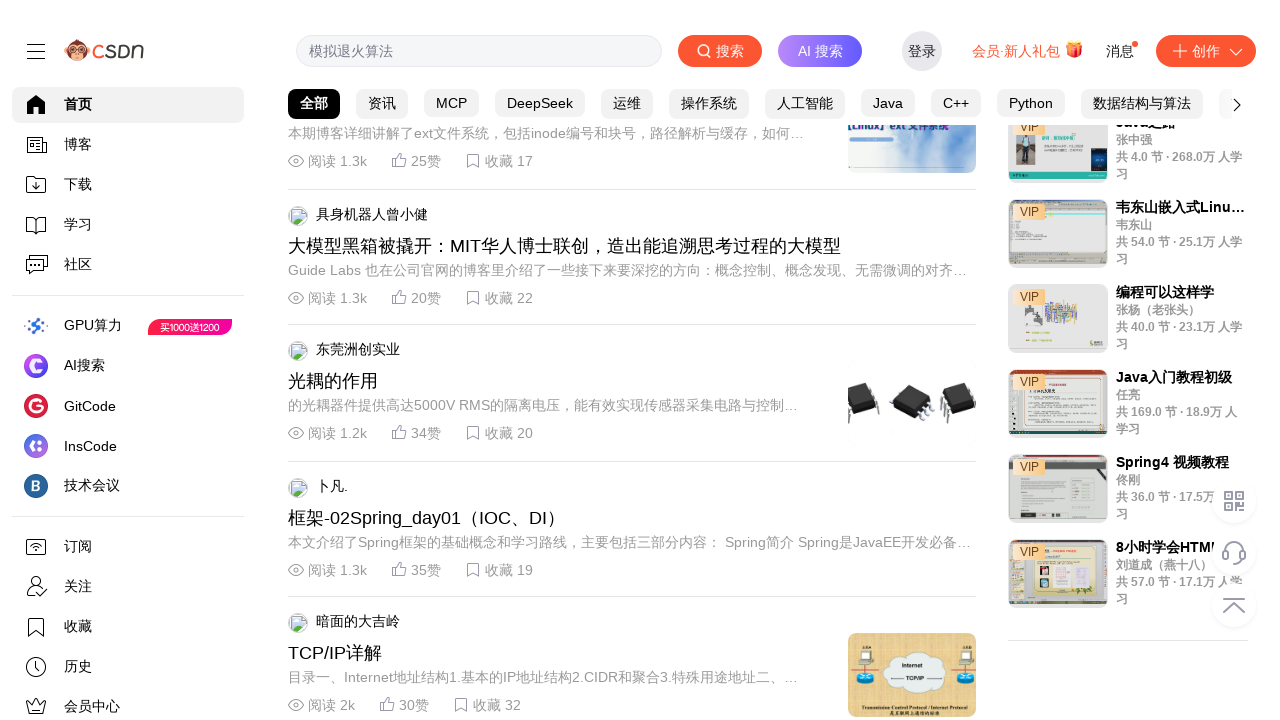

Waited 100ms between scroll actions
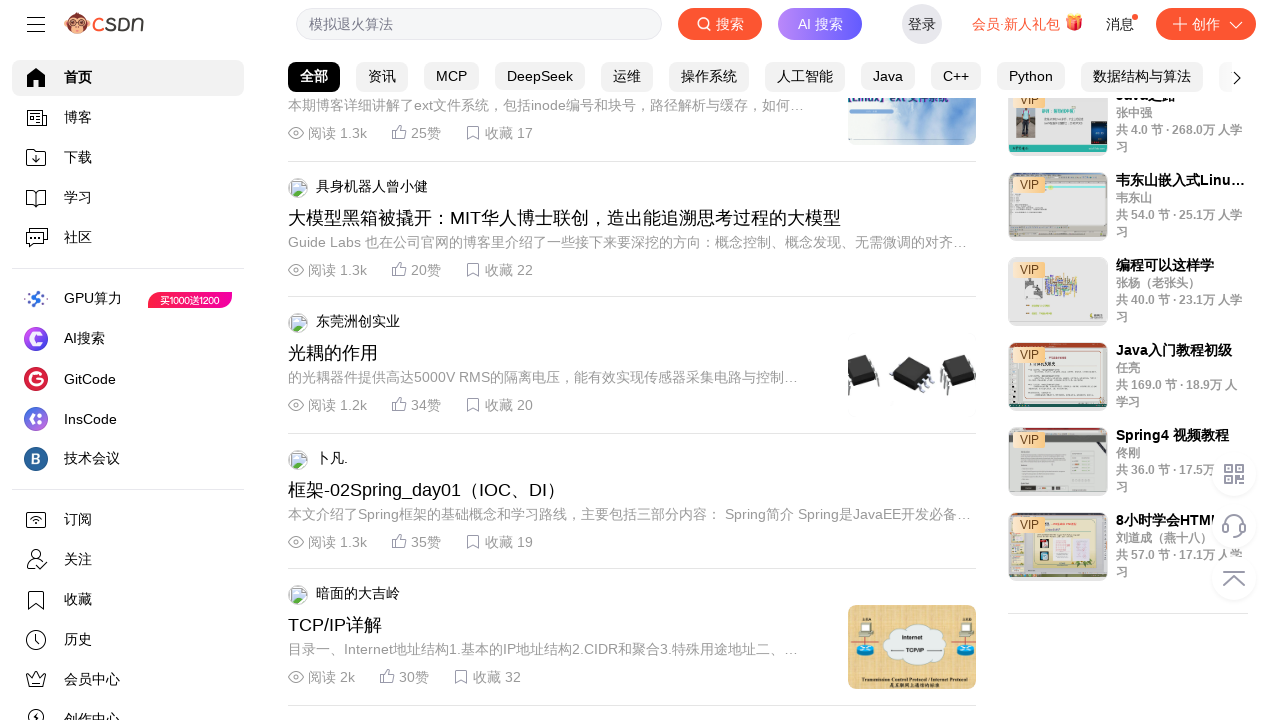

Scrolled page to position 8500px using JavaScript
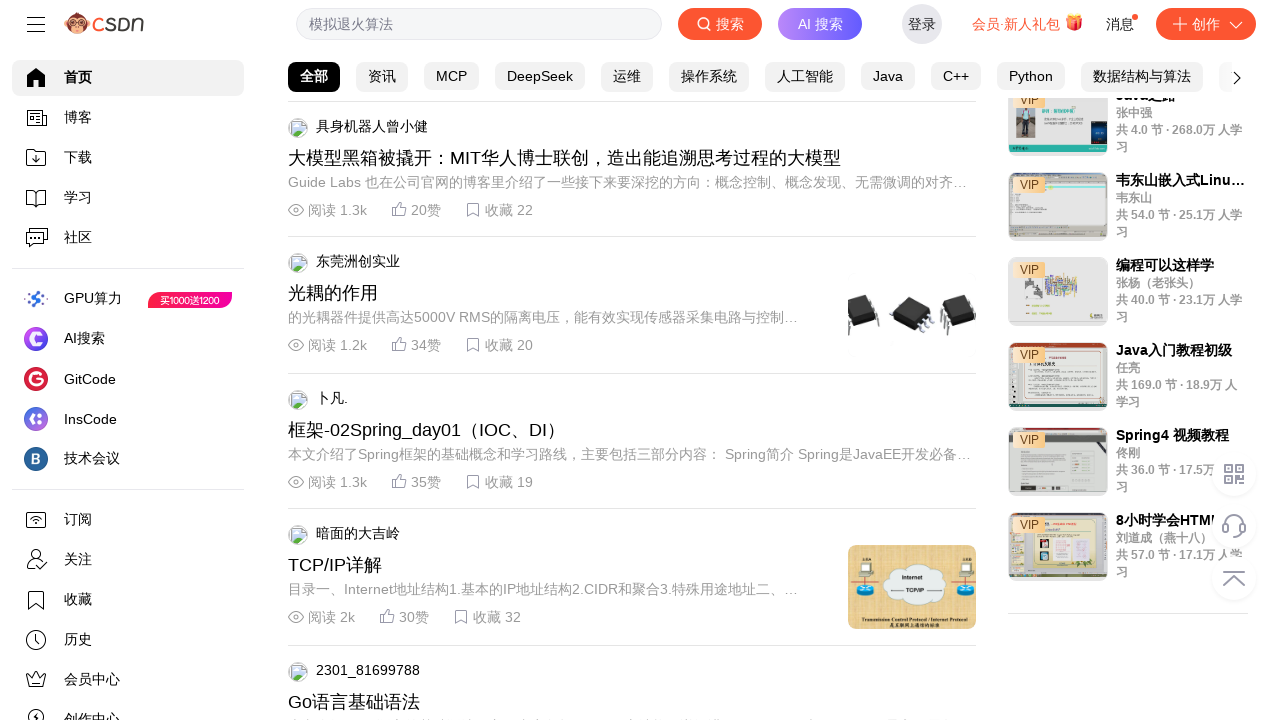

Pressed down arrow key to scroll
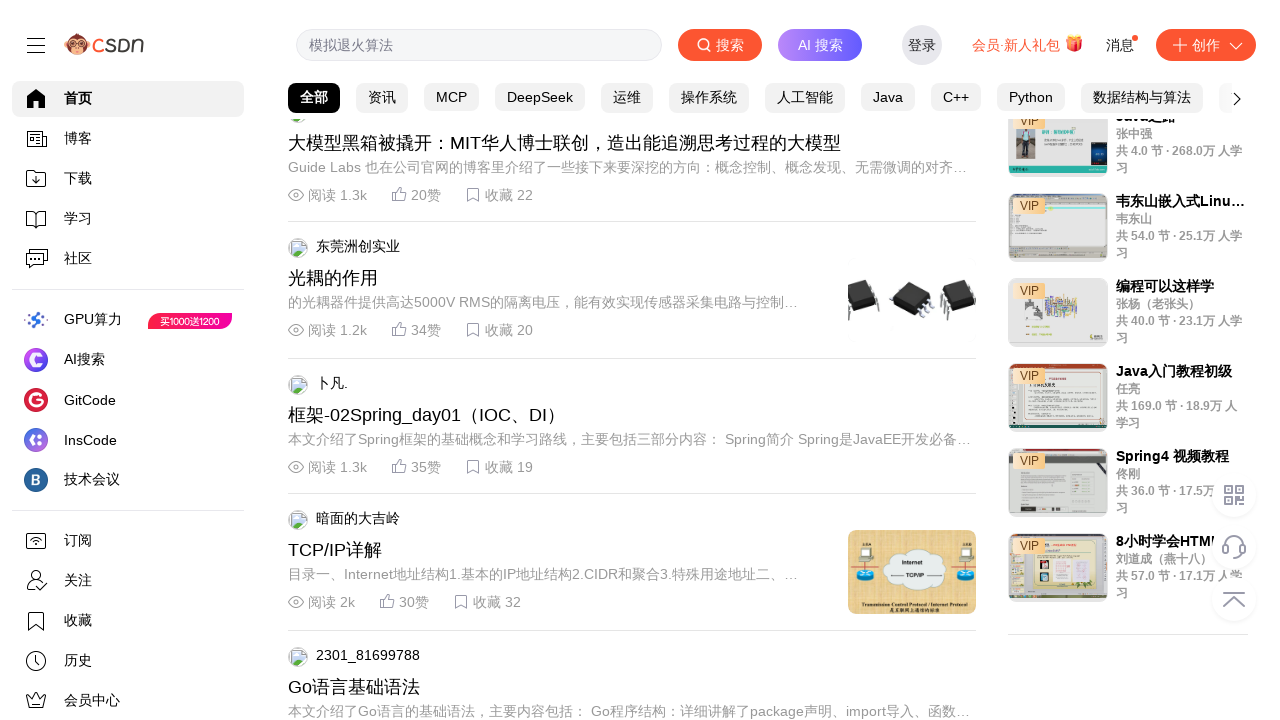

Waited 100ms between scroll actions
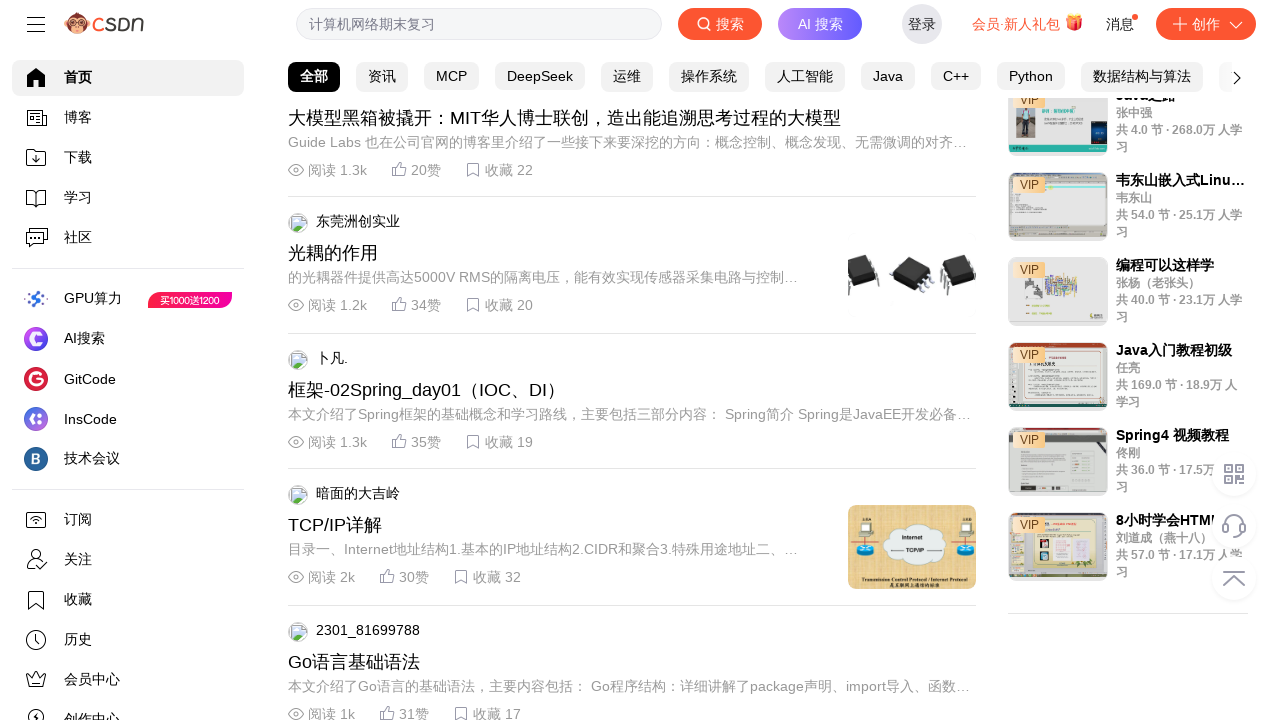

Scrolled page to position 8600px using JavaScript
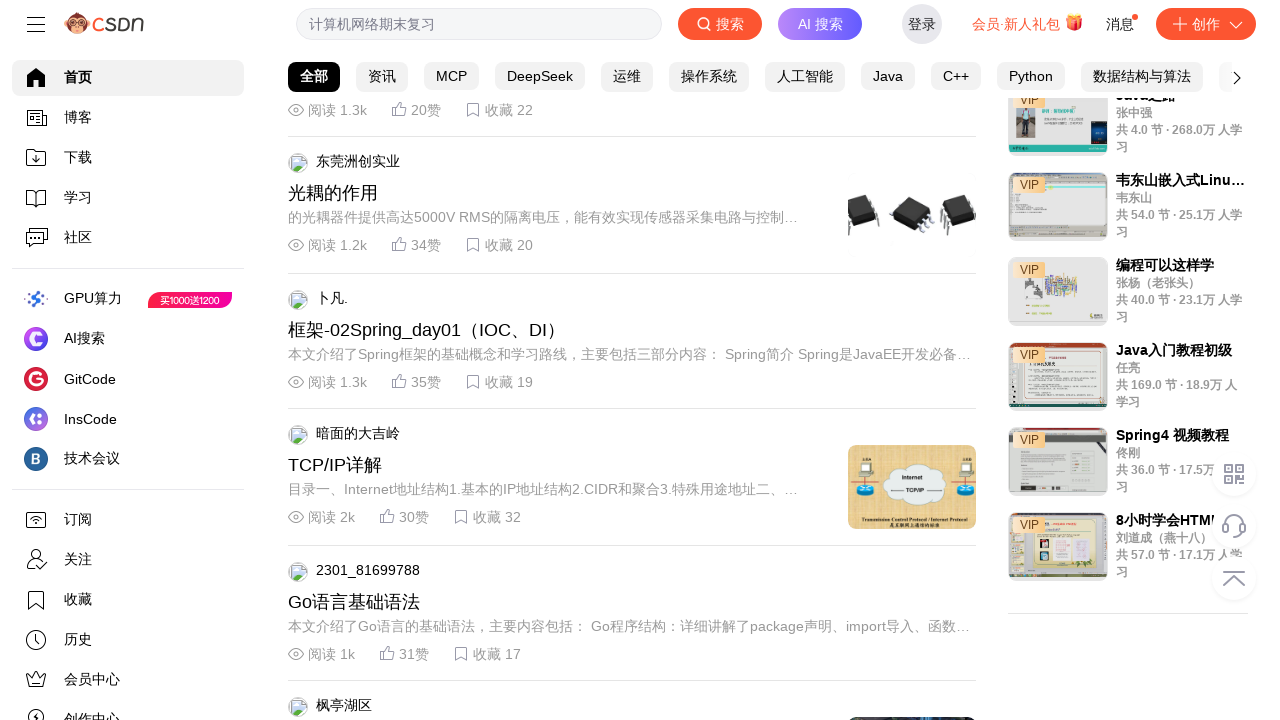

Pressed down arrow key to scroll
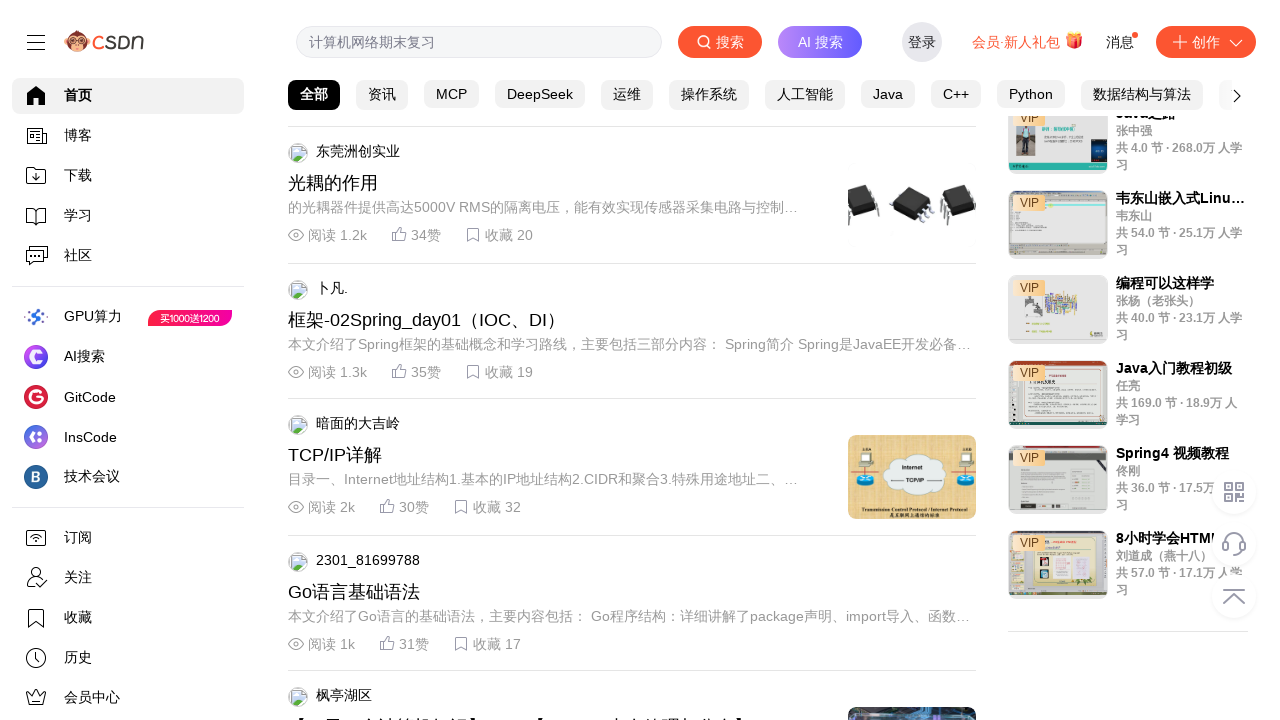

Waited 100ms between scroll actions
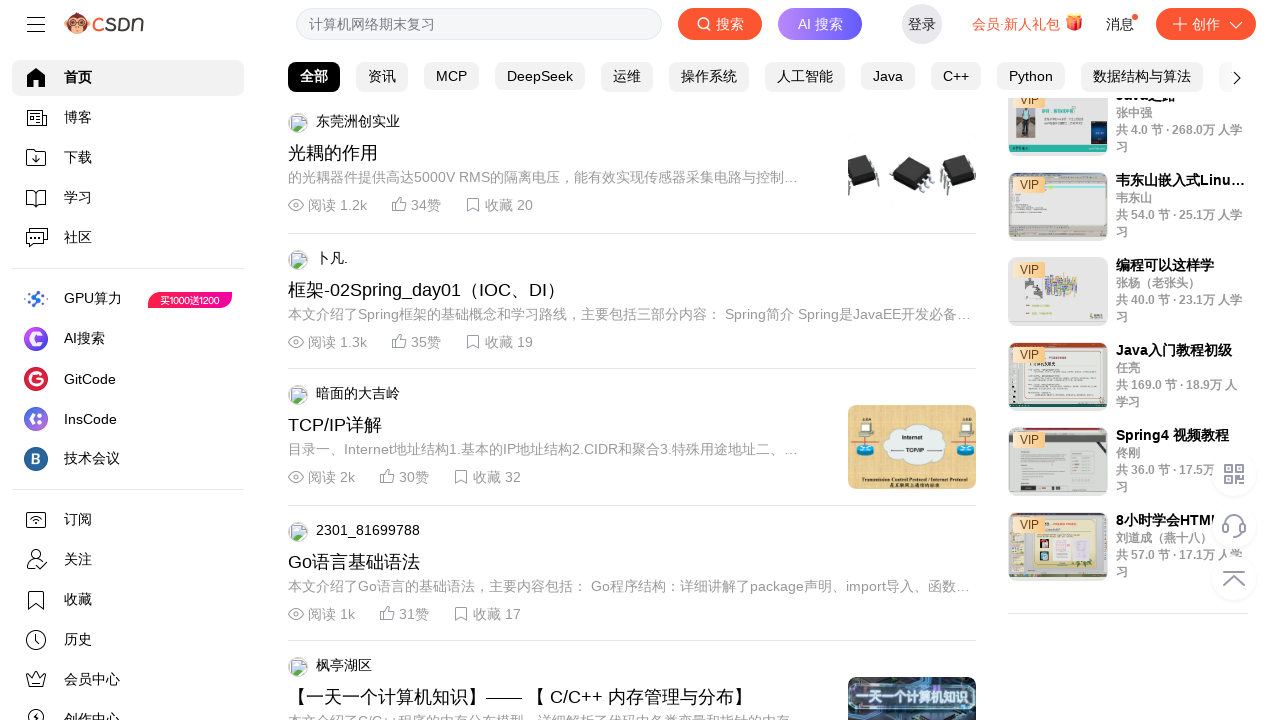

Scrolled page to position 8700px using JavaScript
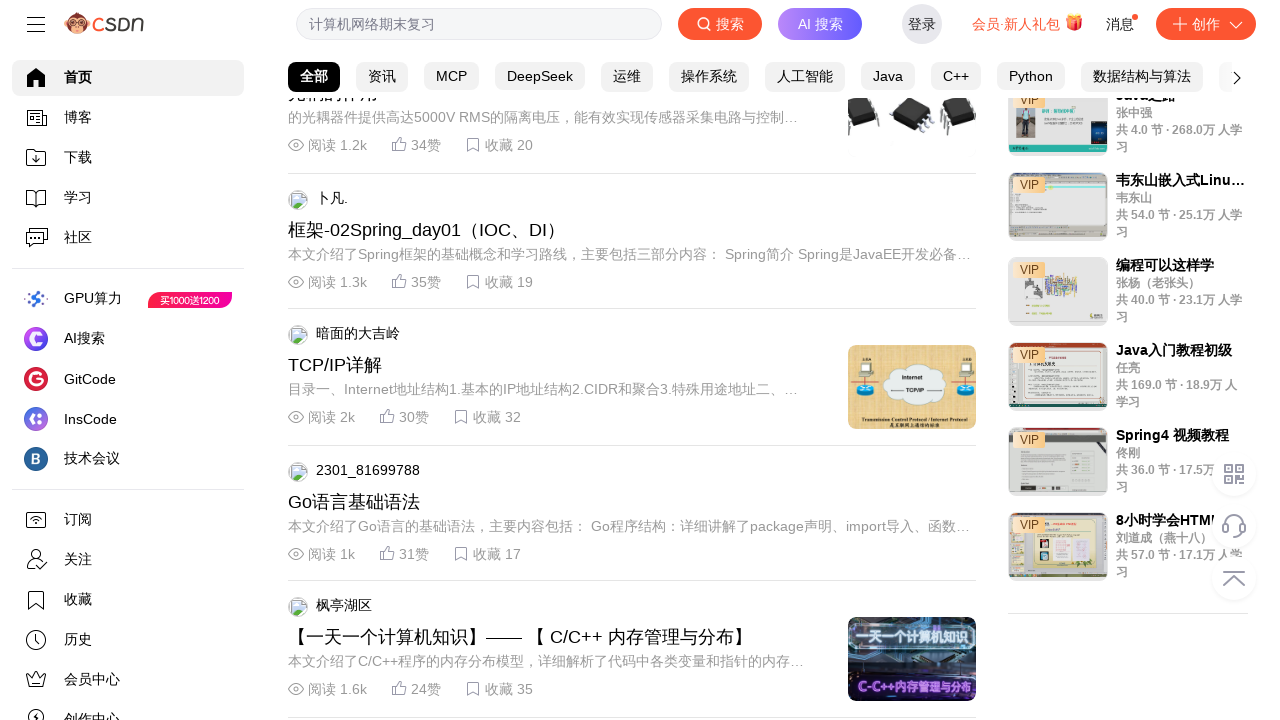

Pressed down arrow key to scroll
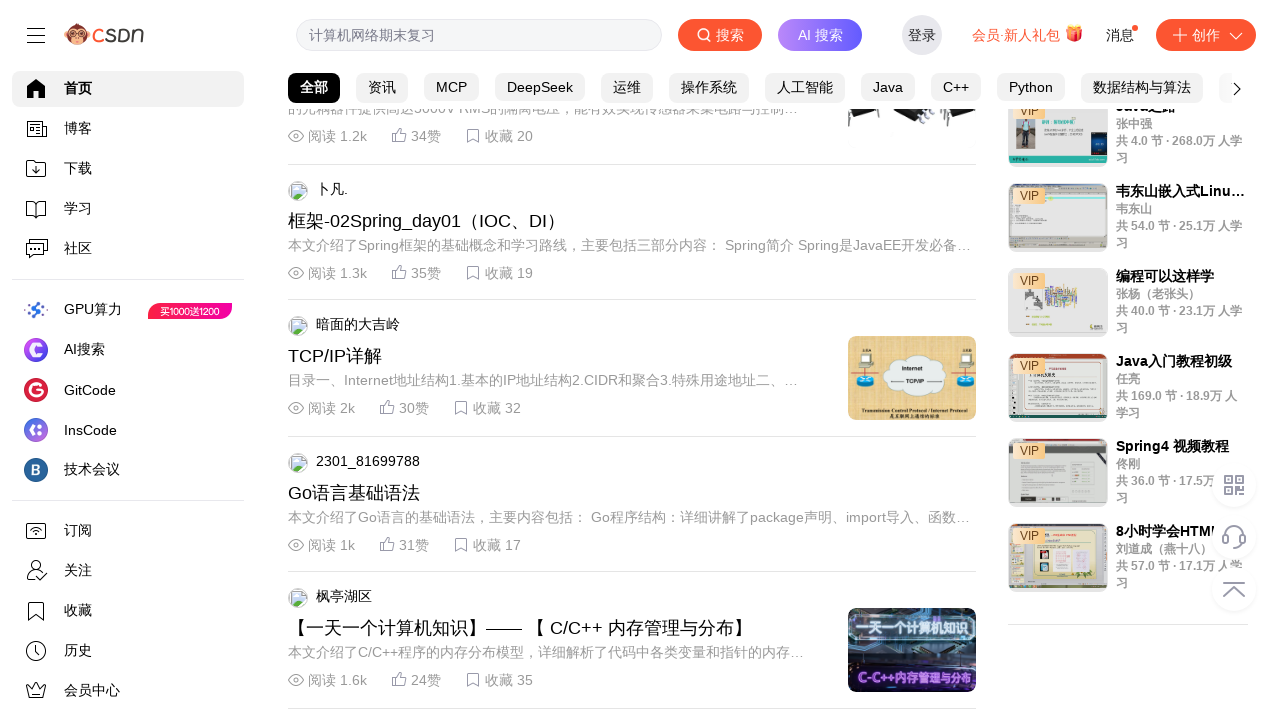

Waited 100ms between scroll actions
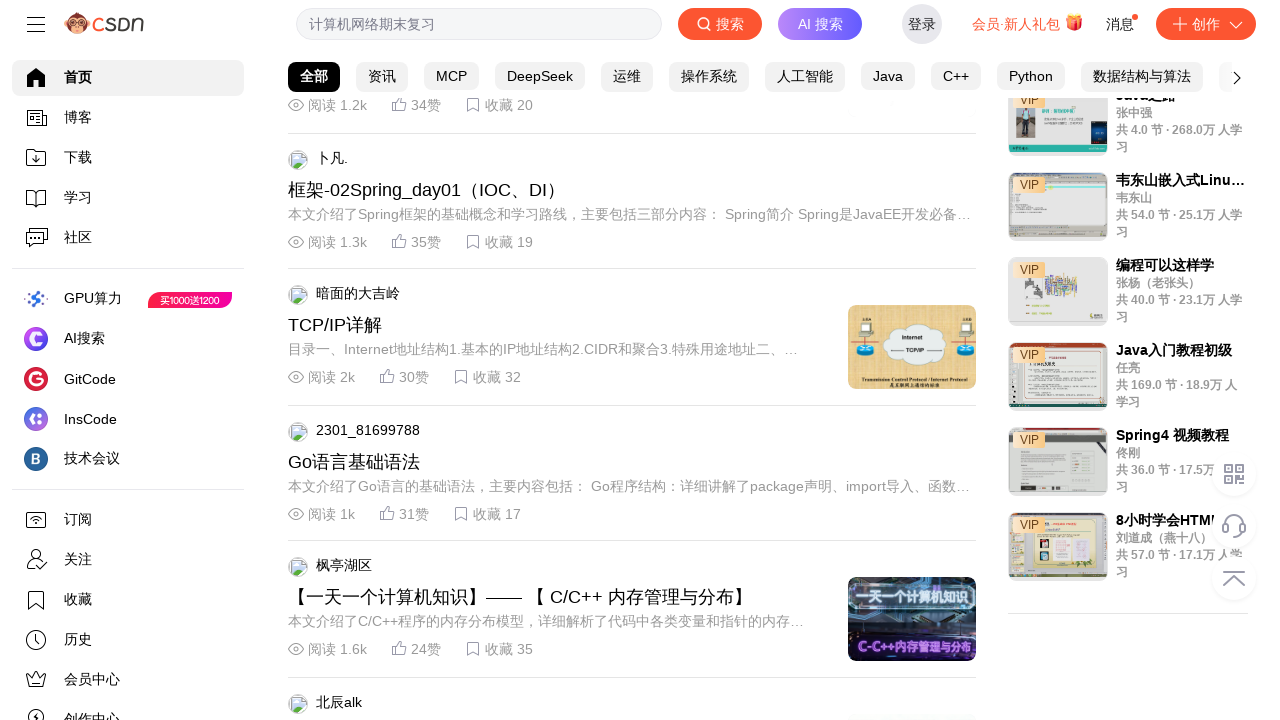

Scrolled page to position 8800px using JavaScript
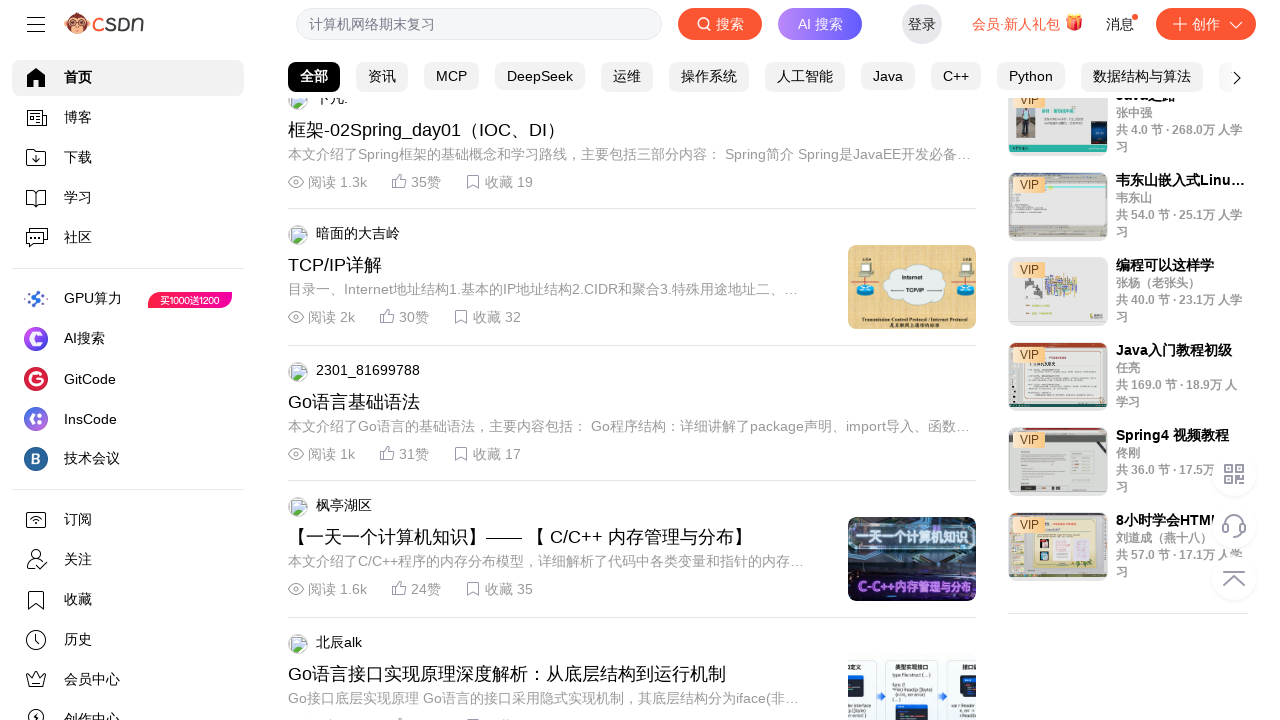

Pressed down arrow key to scroll
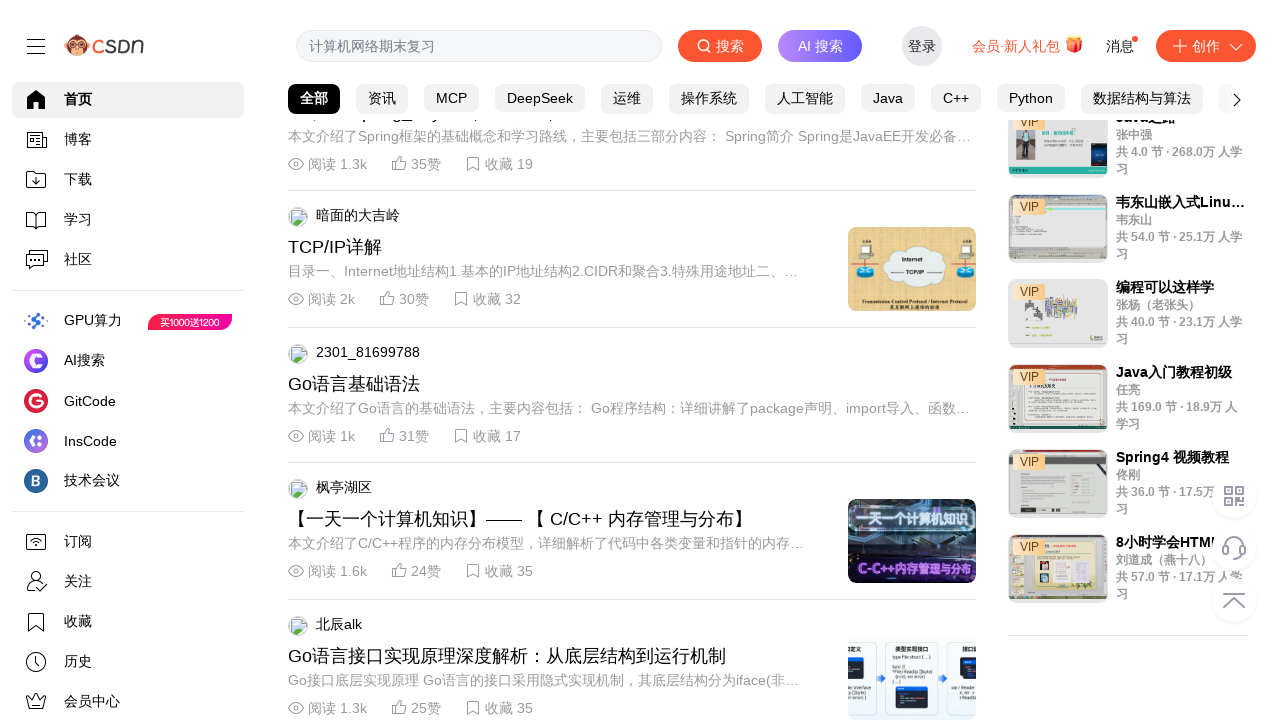

Waited 100ms between scroll actions
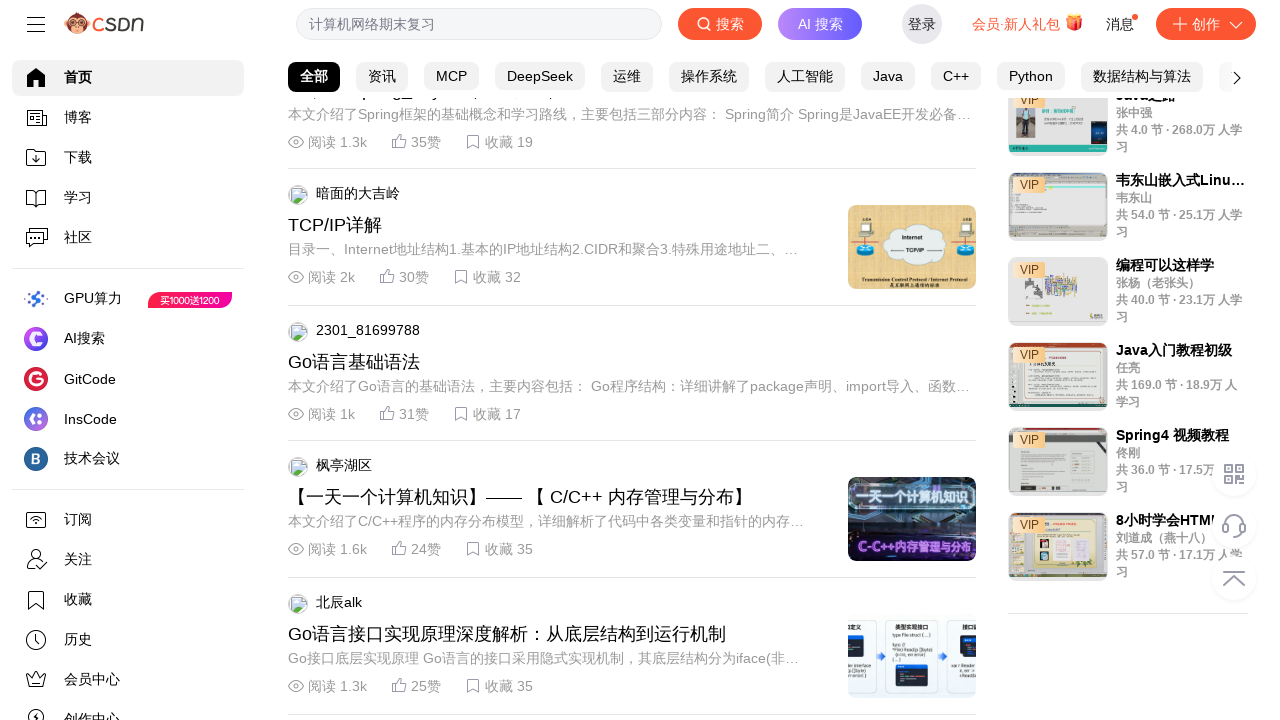

Scrolled page to position 8900px using JavaScript
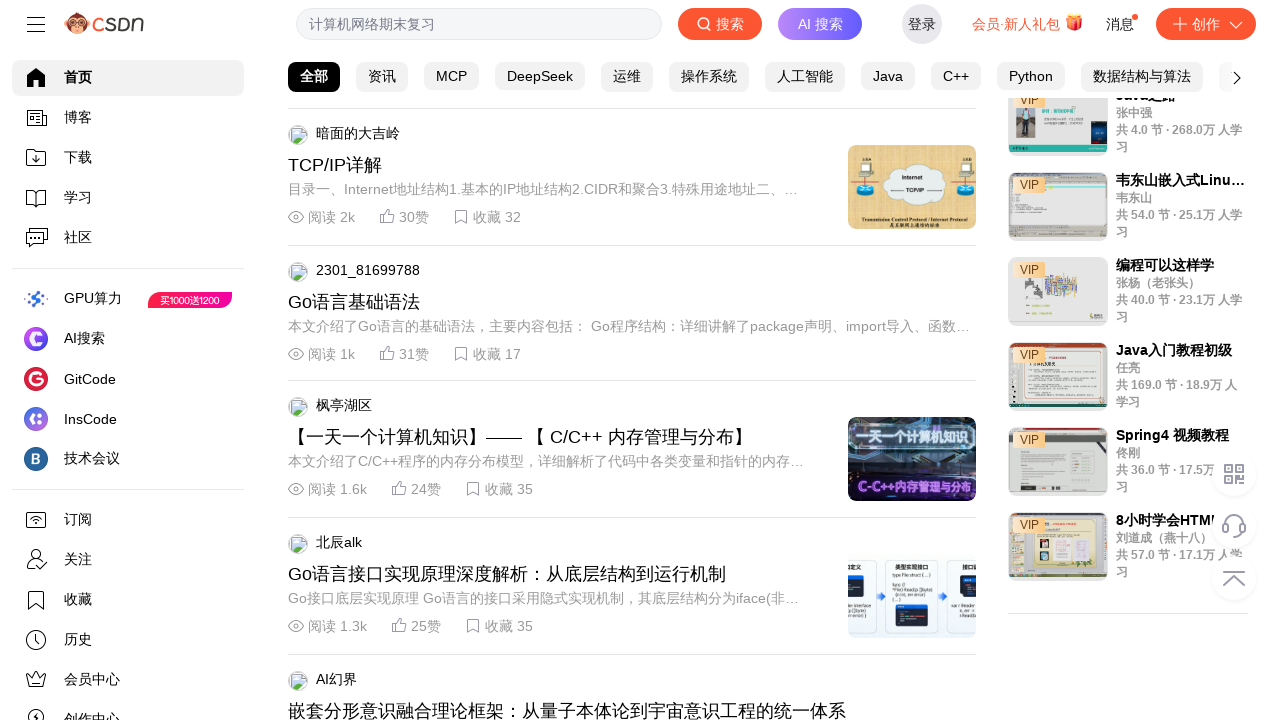

Pressed down arrow key to scroll
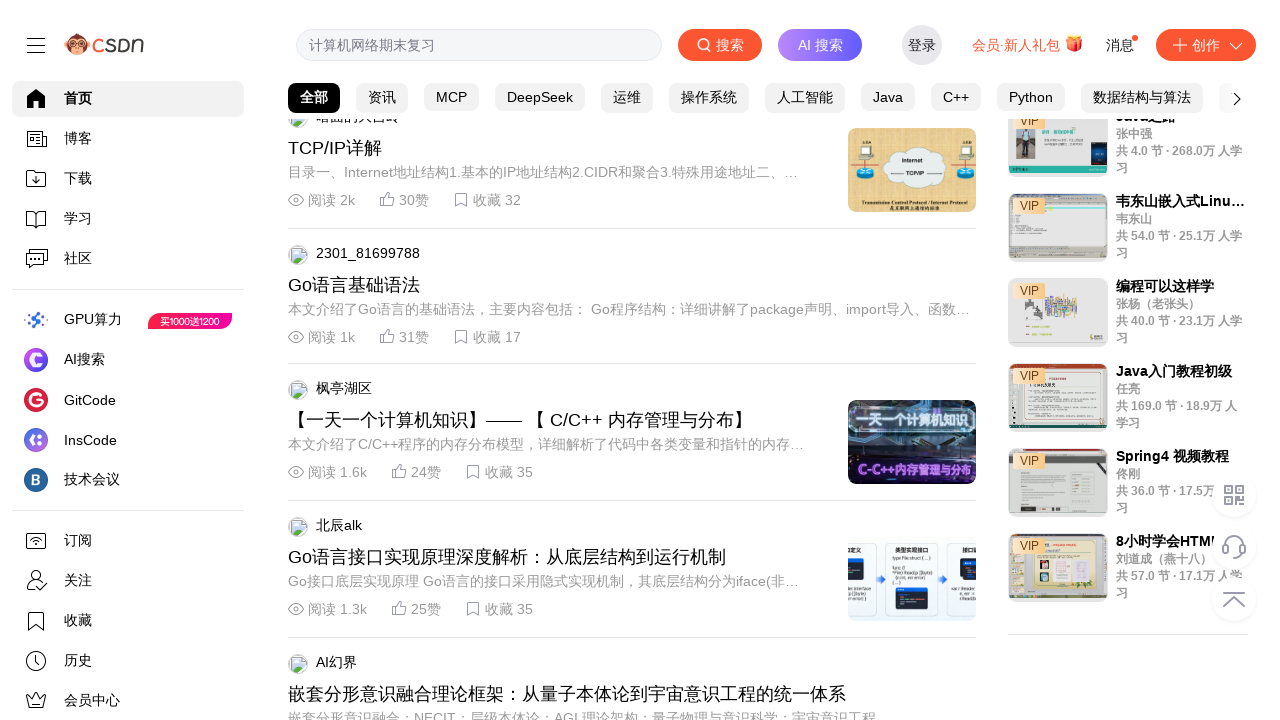

Waited 100ms between scroll actions
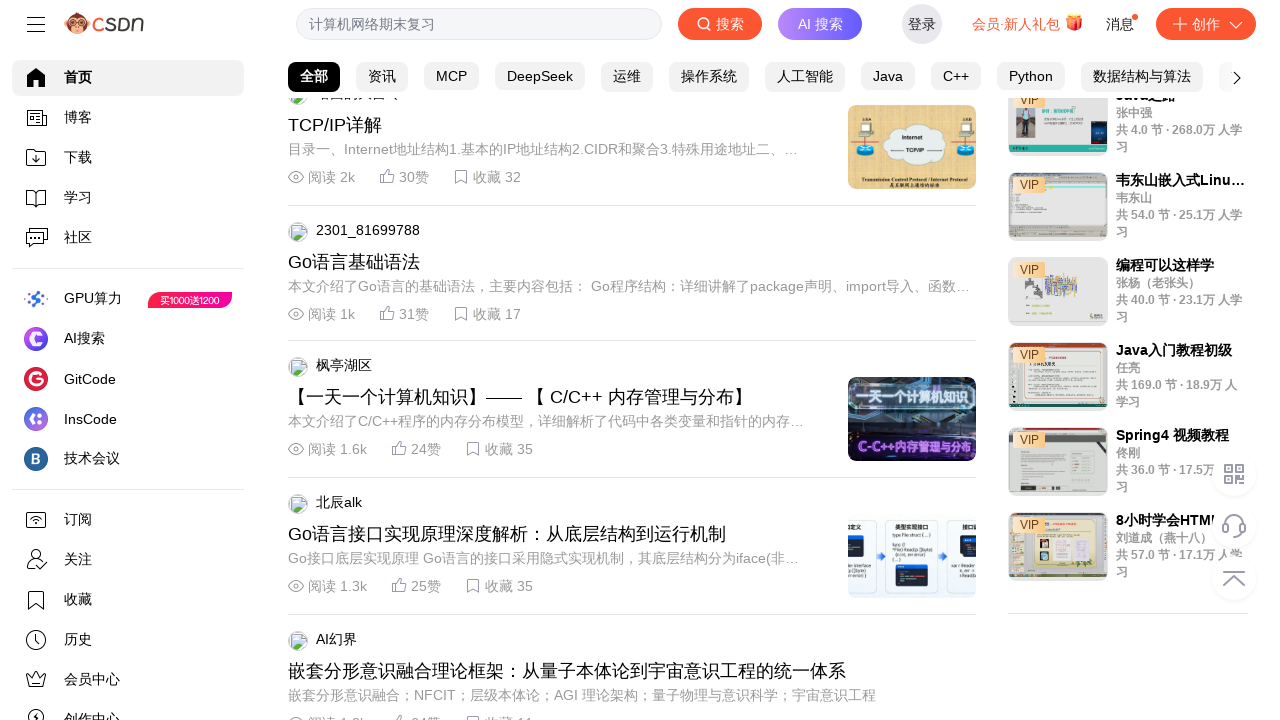

Scrolled page to position 9000px using JavaScript
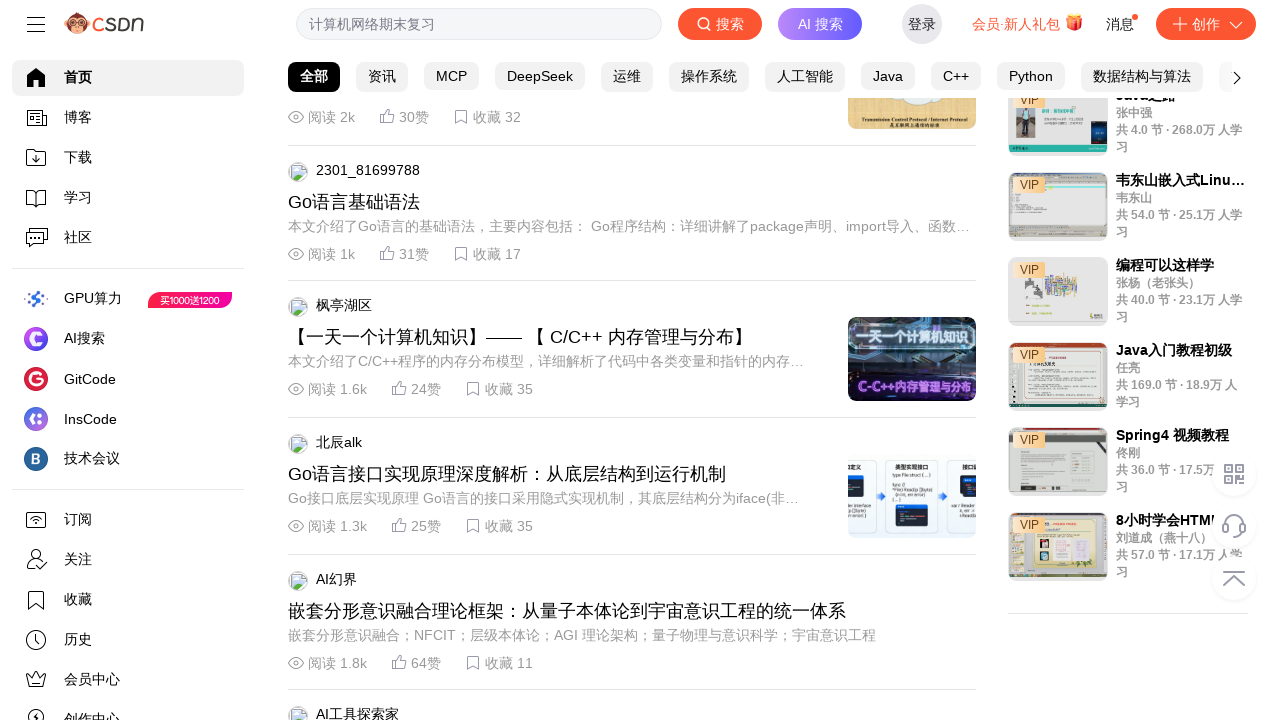

Pressed down arrow key to scroll
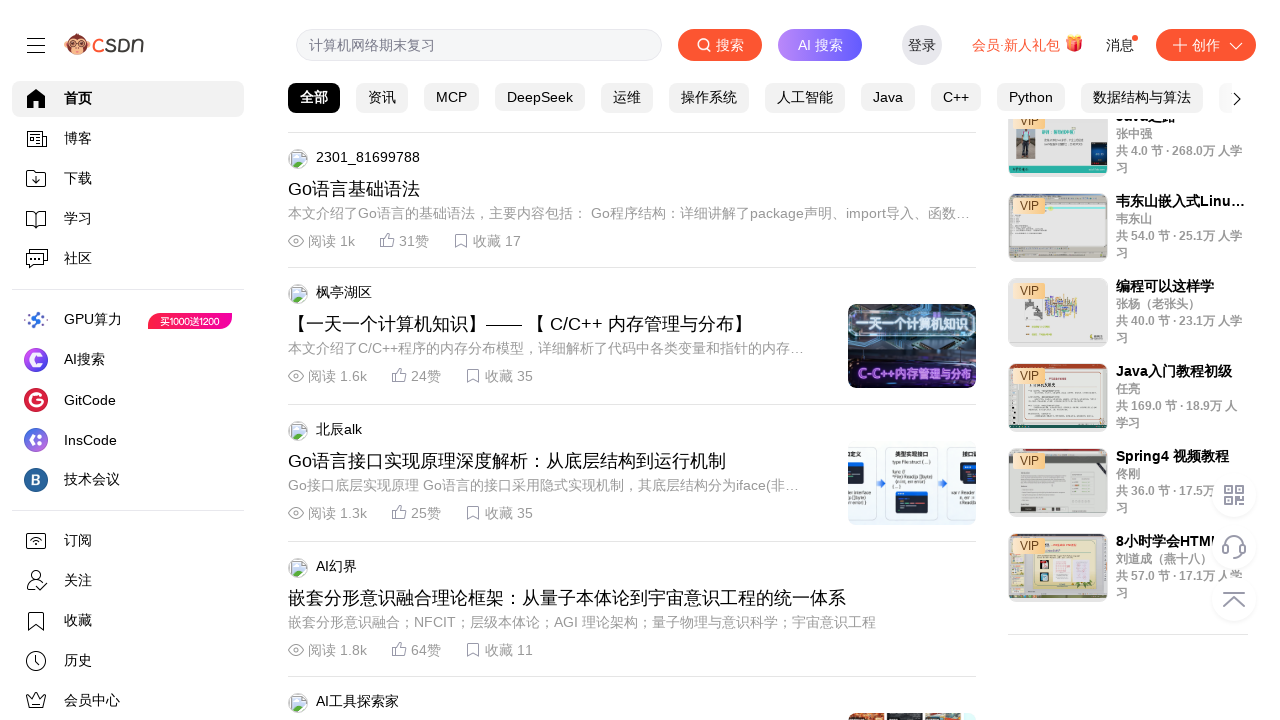

Waited 100ms between scroll actions
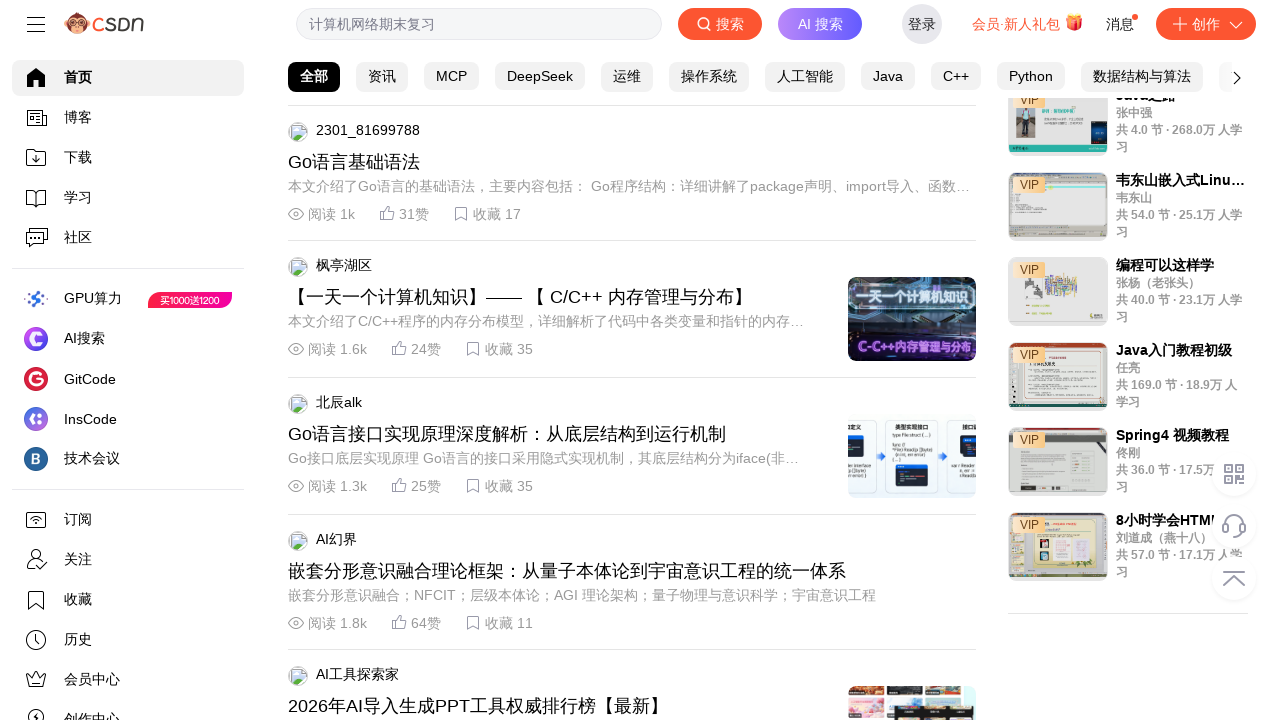

Scrolled page to position 9100px using JavaScript
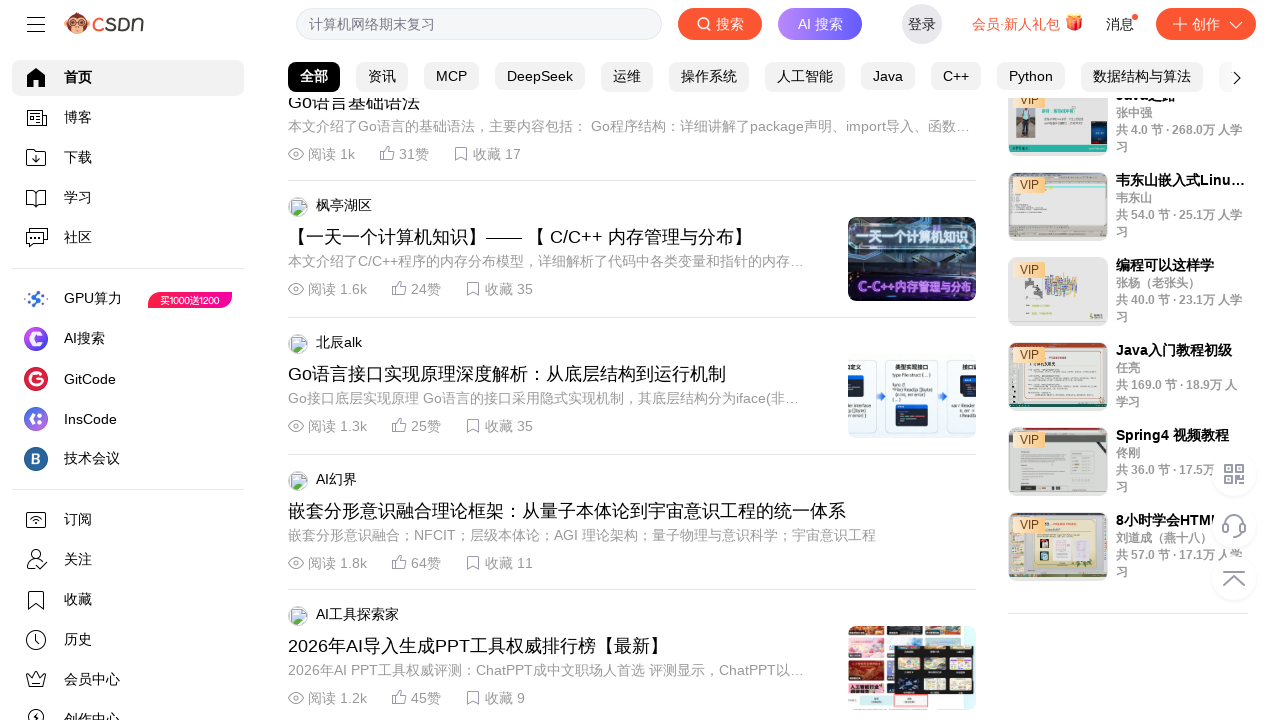

Pressed down arrow key to scroll
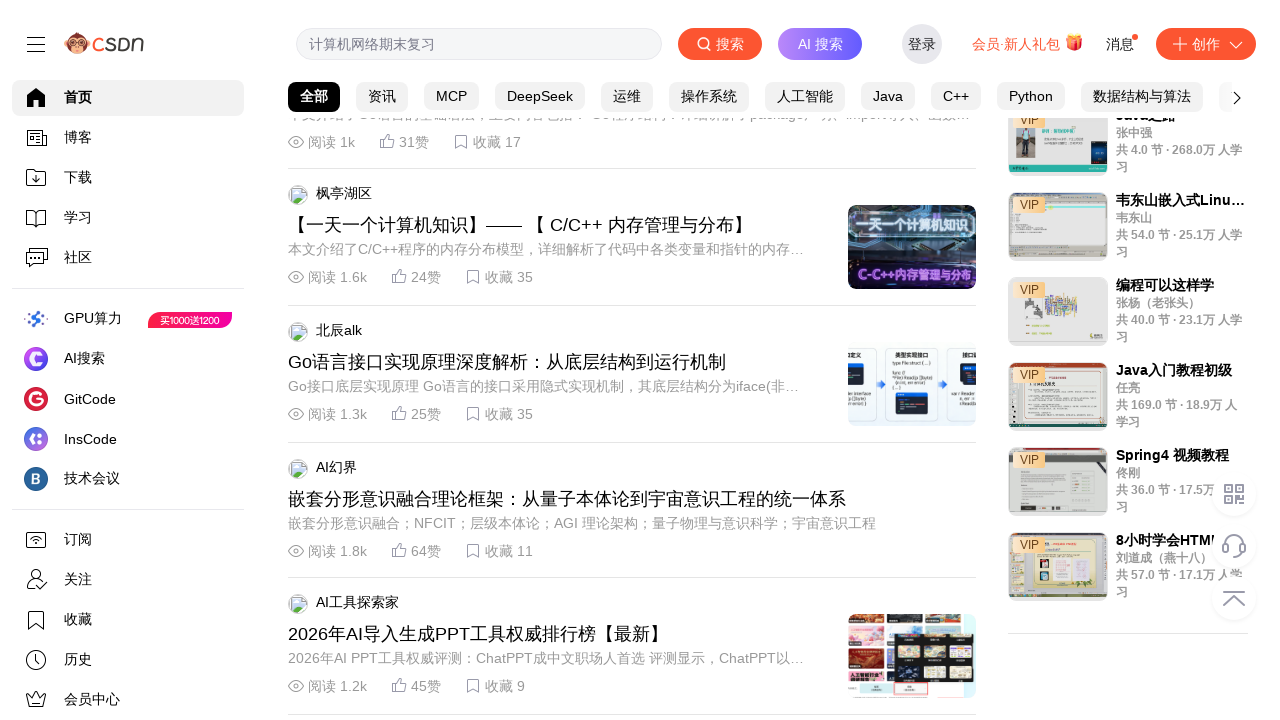

Waited 100ms between scroll actions
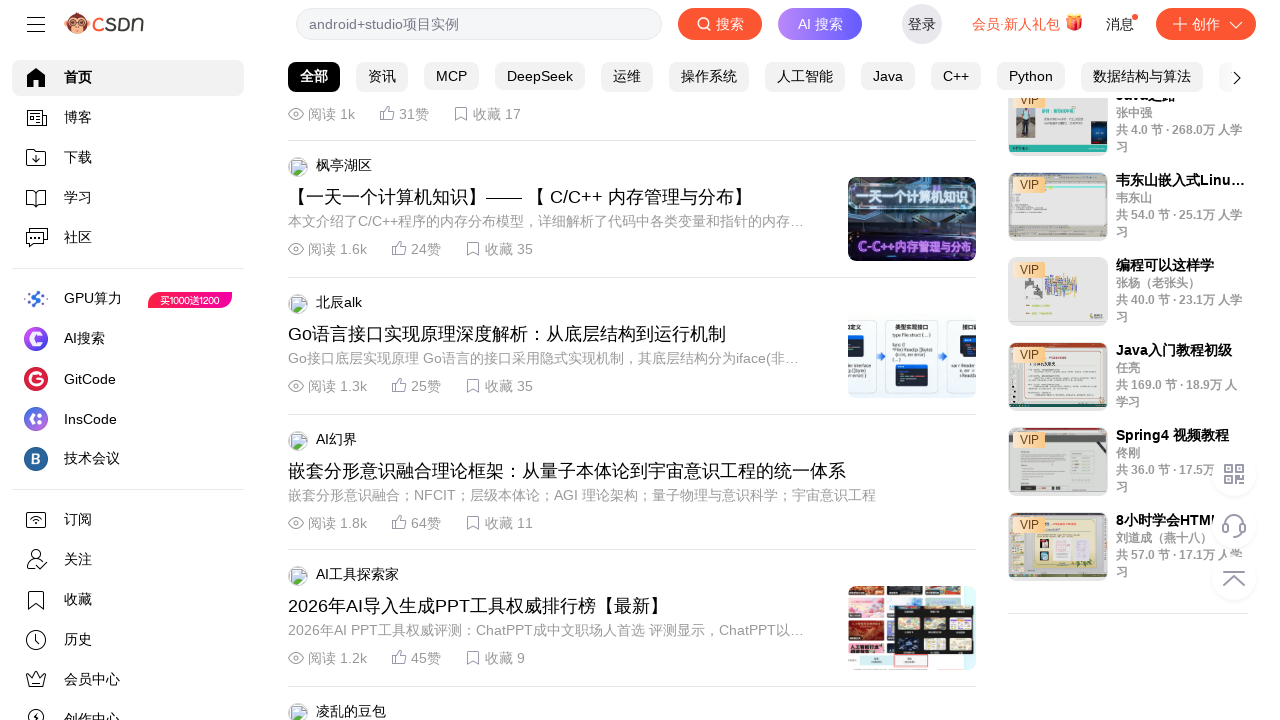

Scrolled page to position 9200px using JavaScript
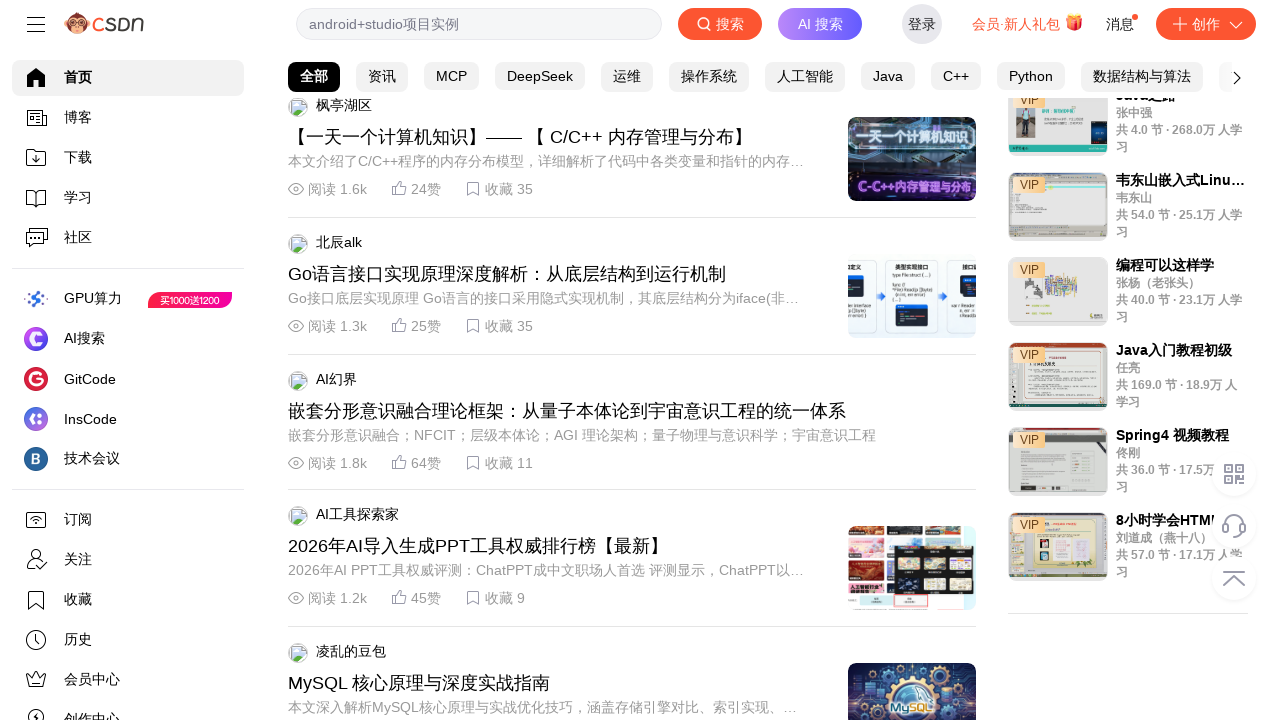

Pressed down arrow key to scroll
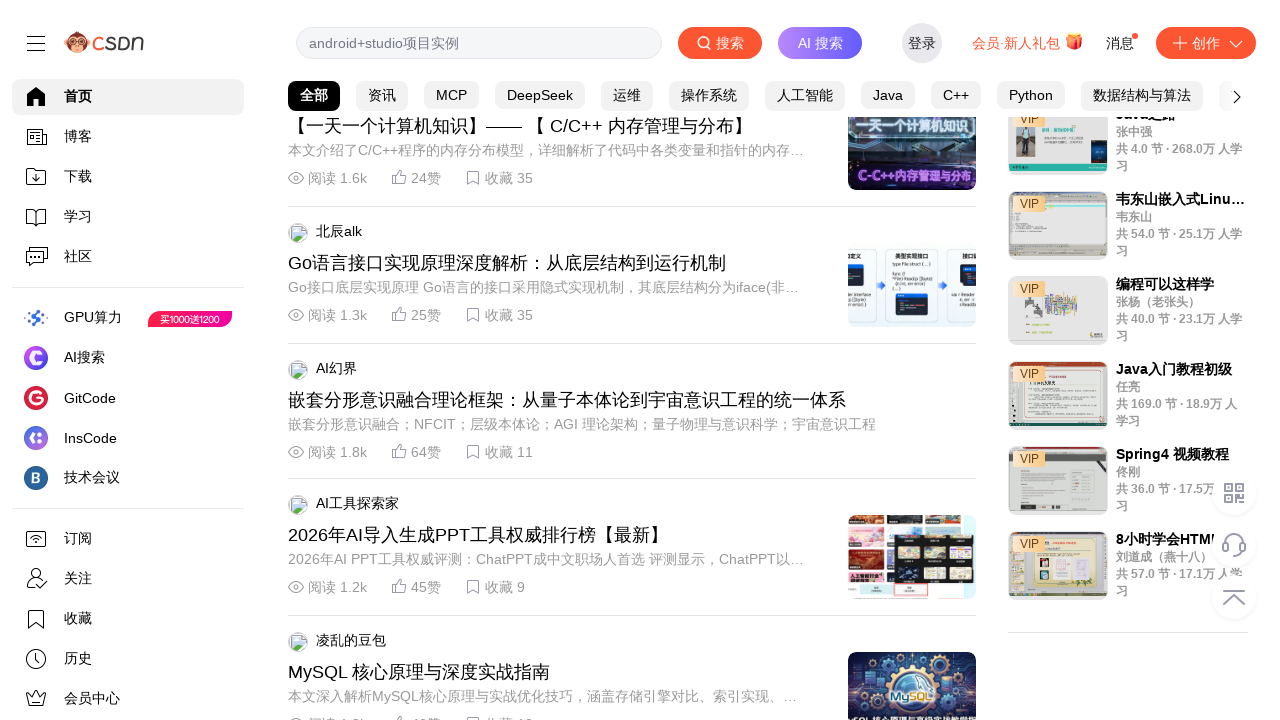

Waited 100ms between scroll actions
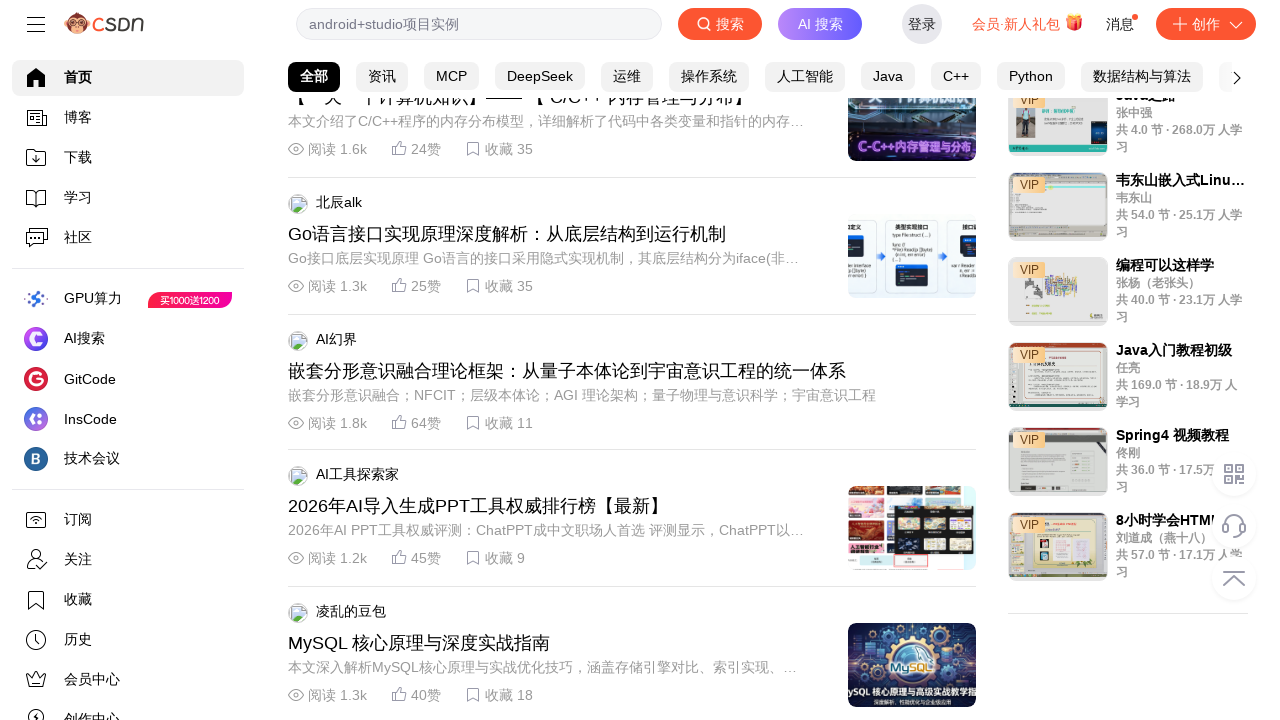

Scrolled page to position 9300px using JavaScript
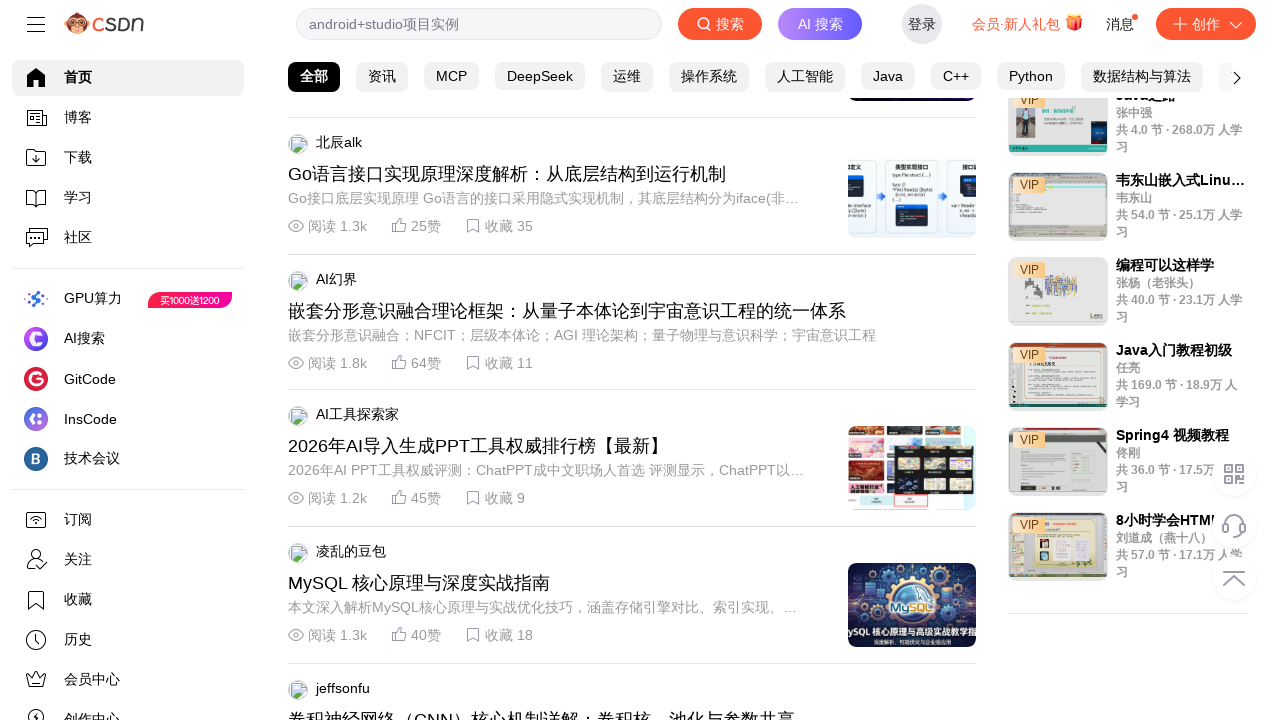

Pressed down arrow key to scroll
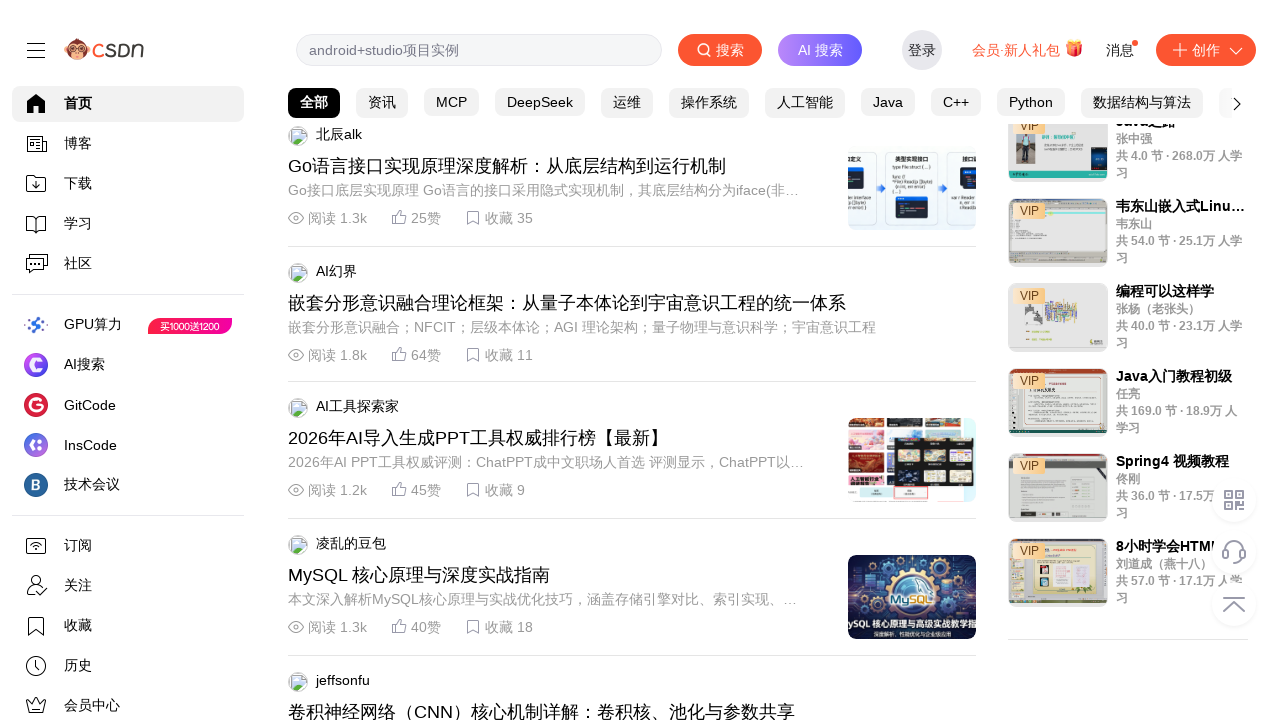

Waited 100ms between scroll actions
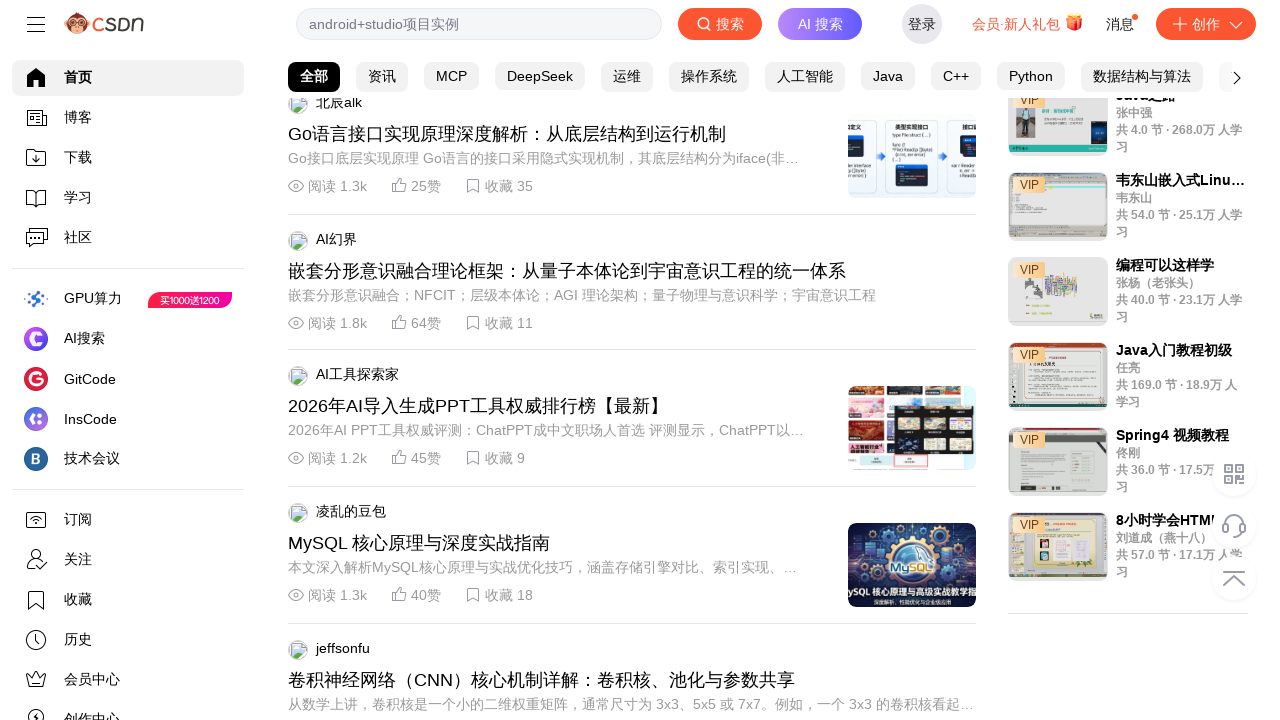

Scrolled page to position 9400px using JavaScript
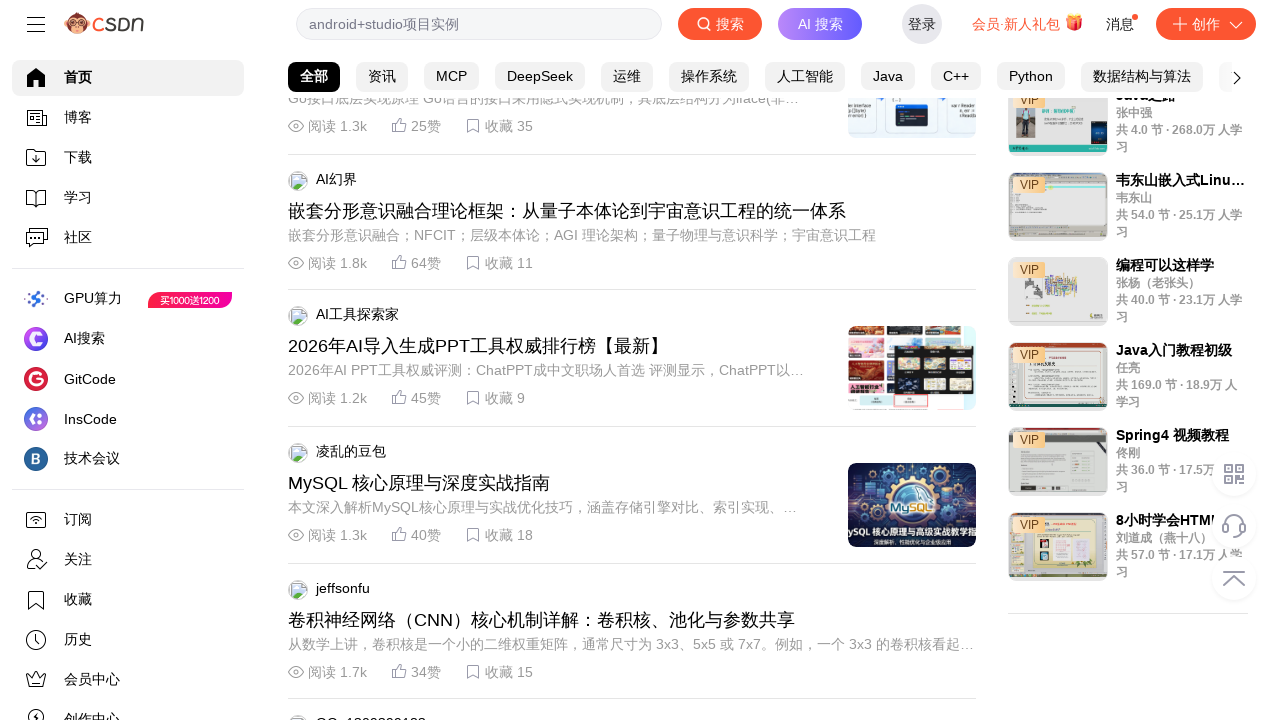

Pressed down arrow key to scroll
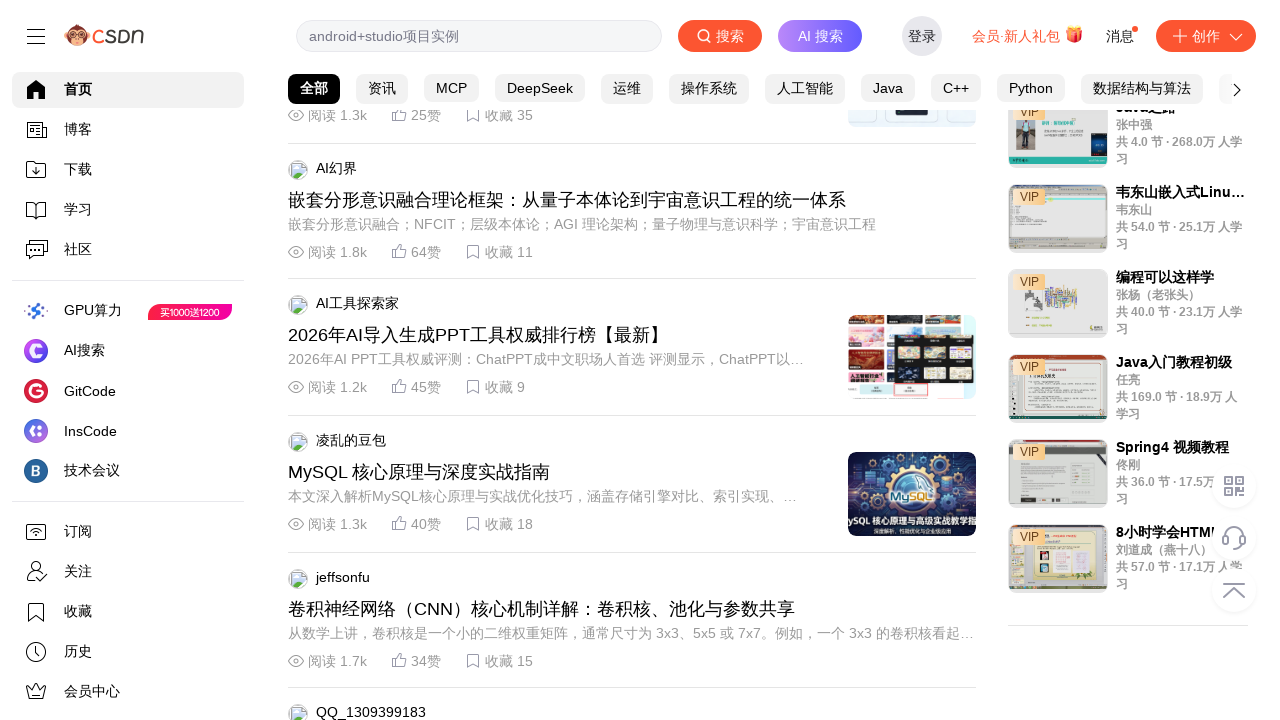

Waited 100ms between scroll actions
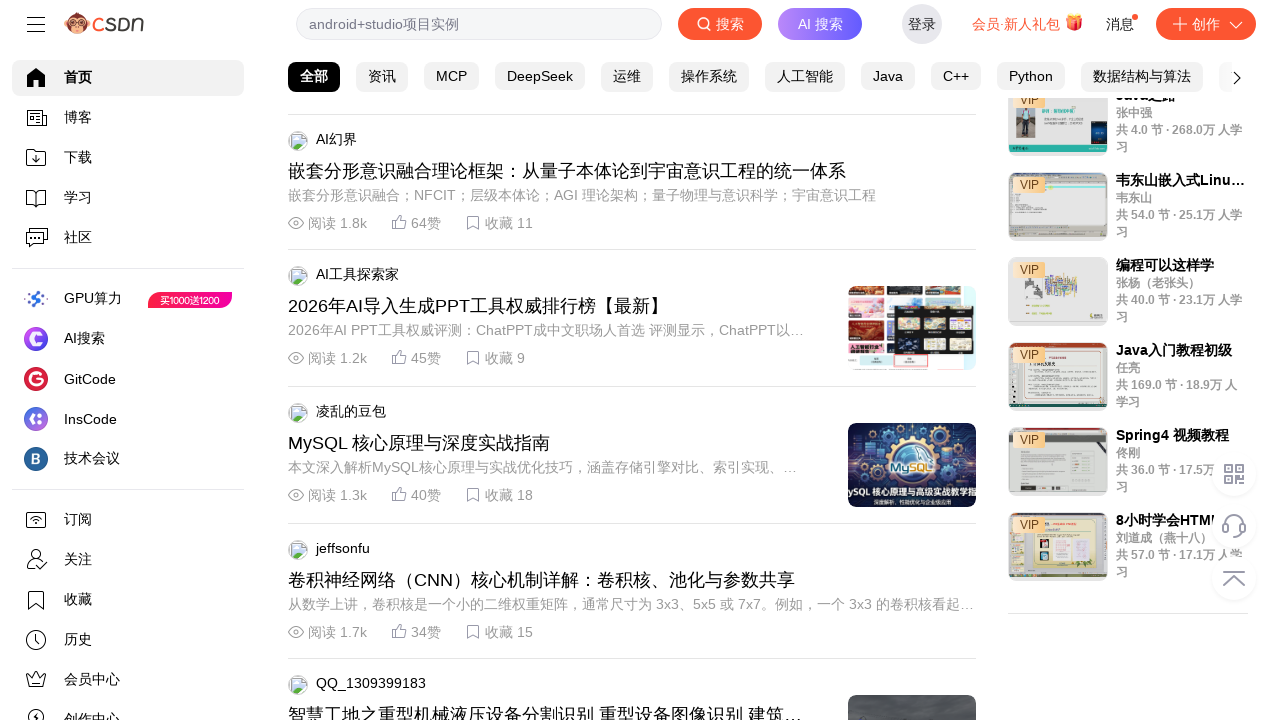

Scrolled page to position 9500px using JavaScript
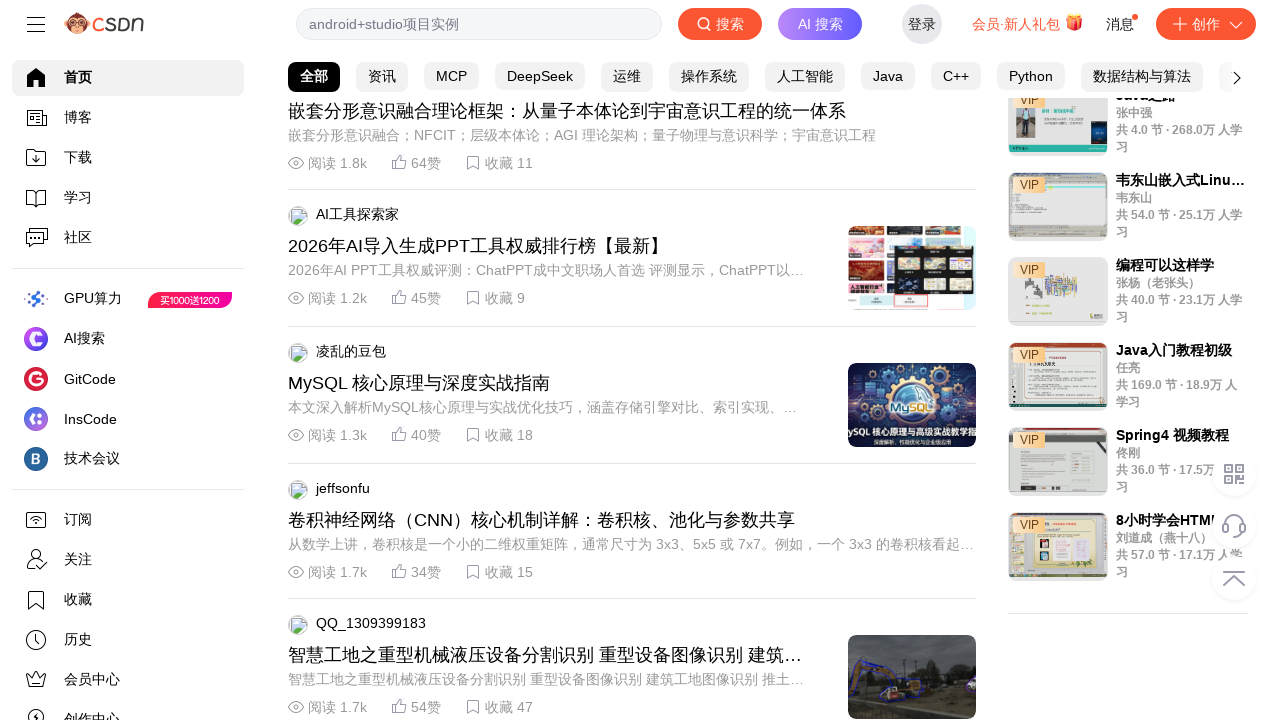

Pressed down arrow key to scroll
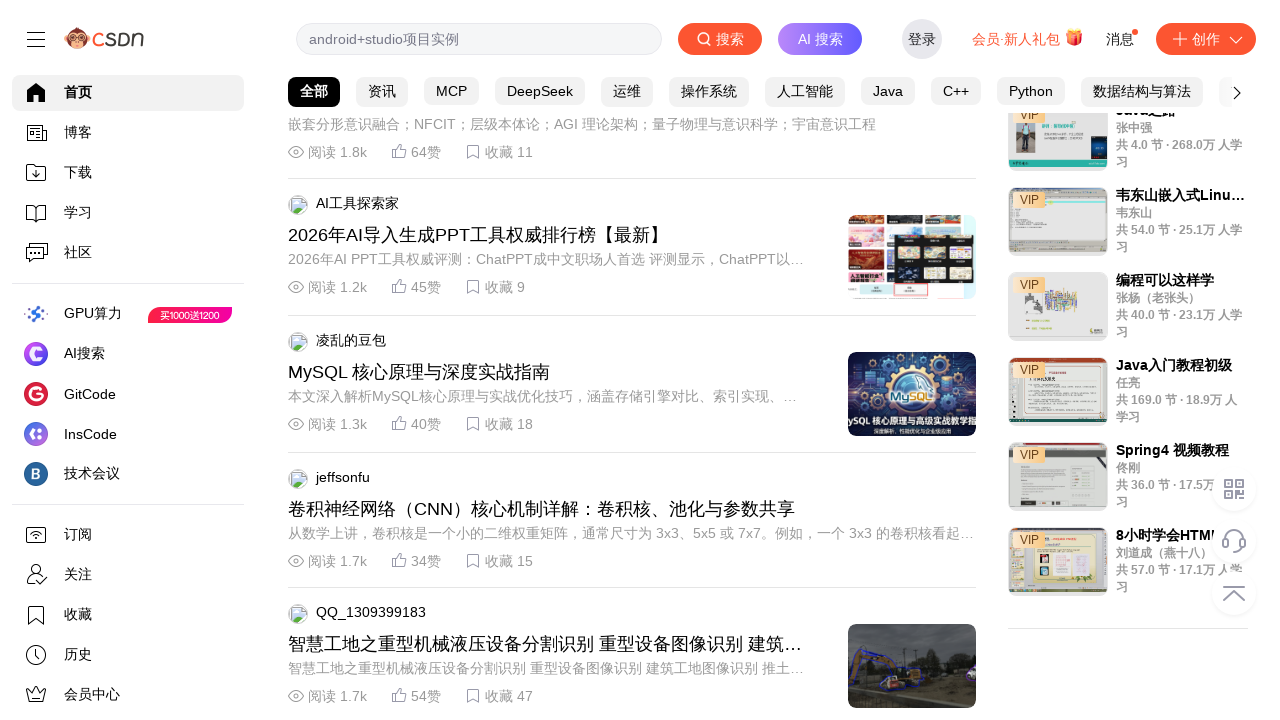

Waited 100ms between scroll actions
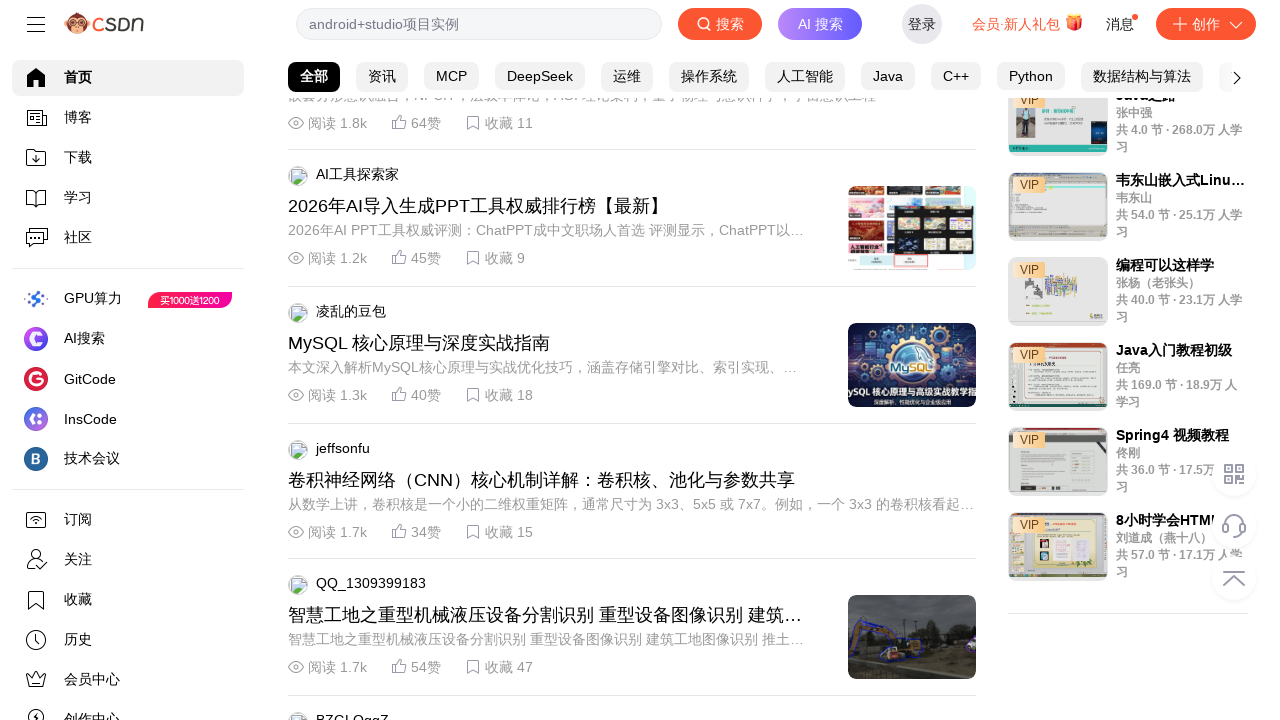

Scrolled page to position 9600px using JavaScript
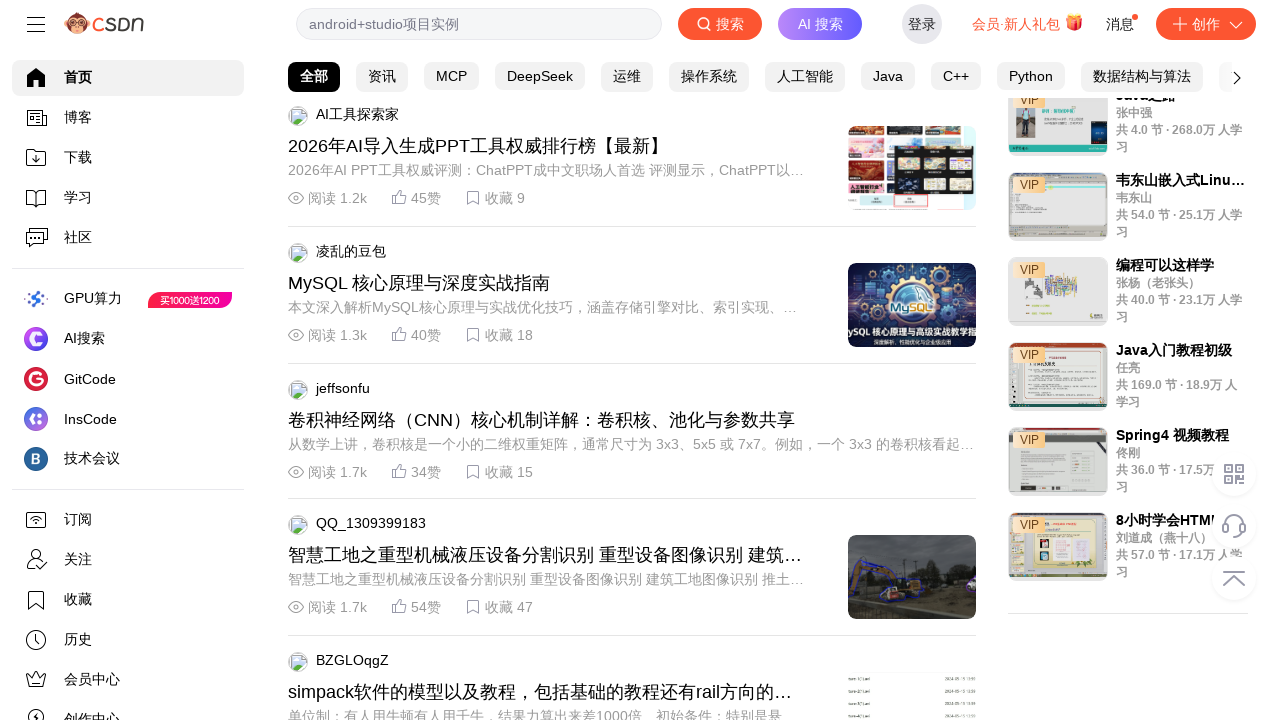

Pressed down arrow key to scroll
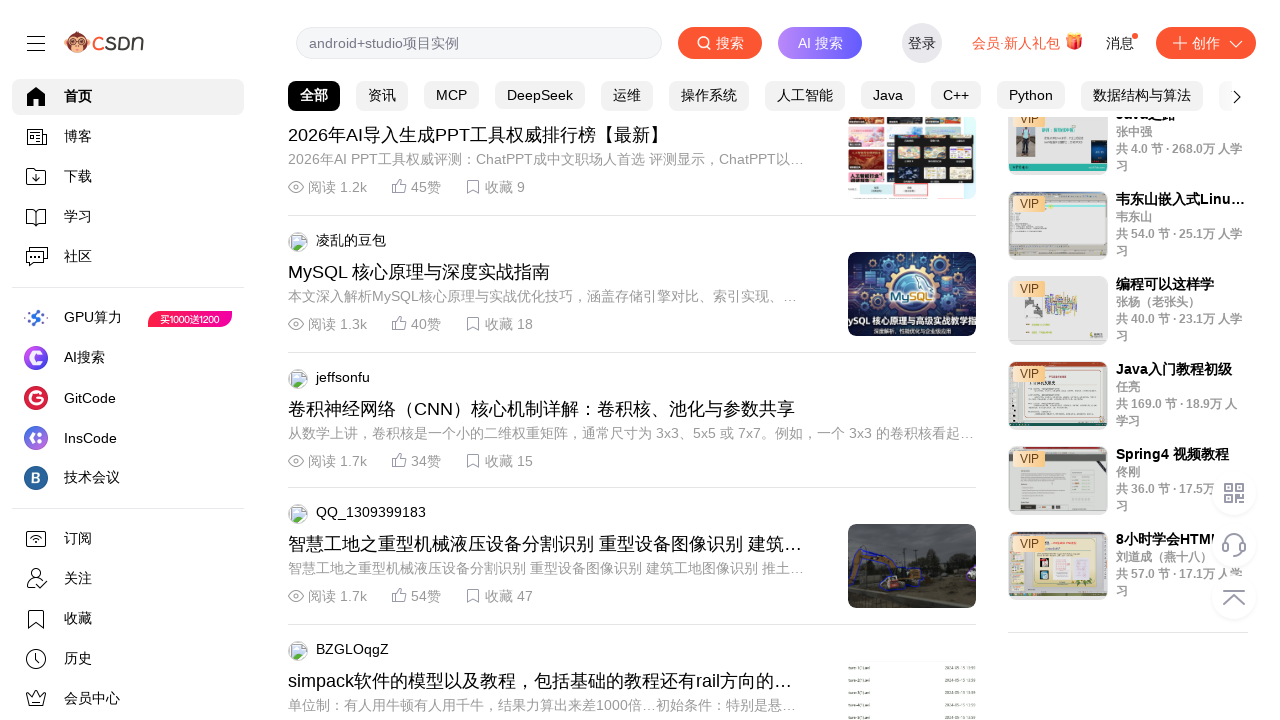

Waited 100ms between scroll actions
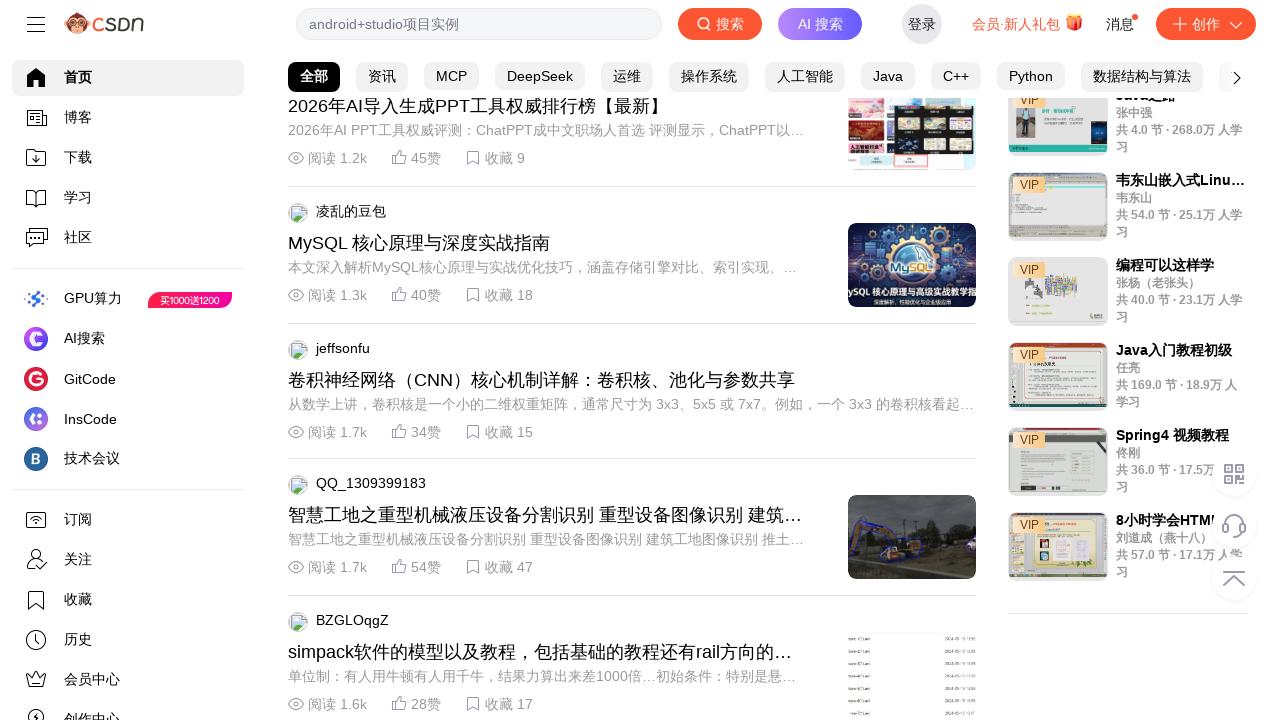

Scrolled page to position 9700px using JavaScript
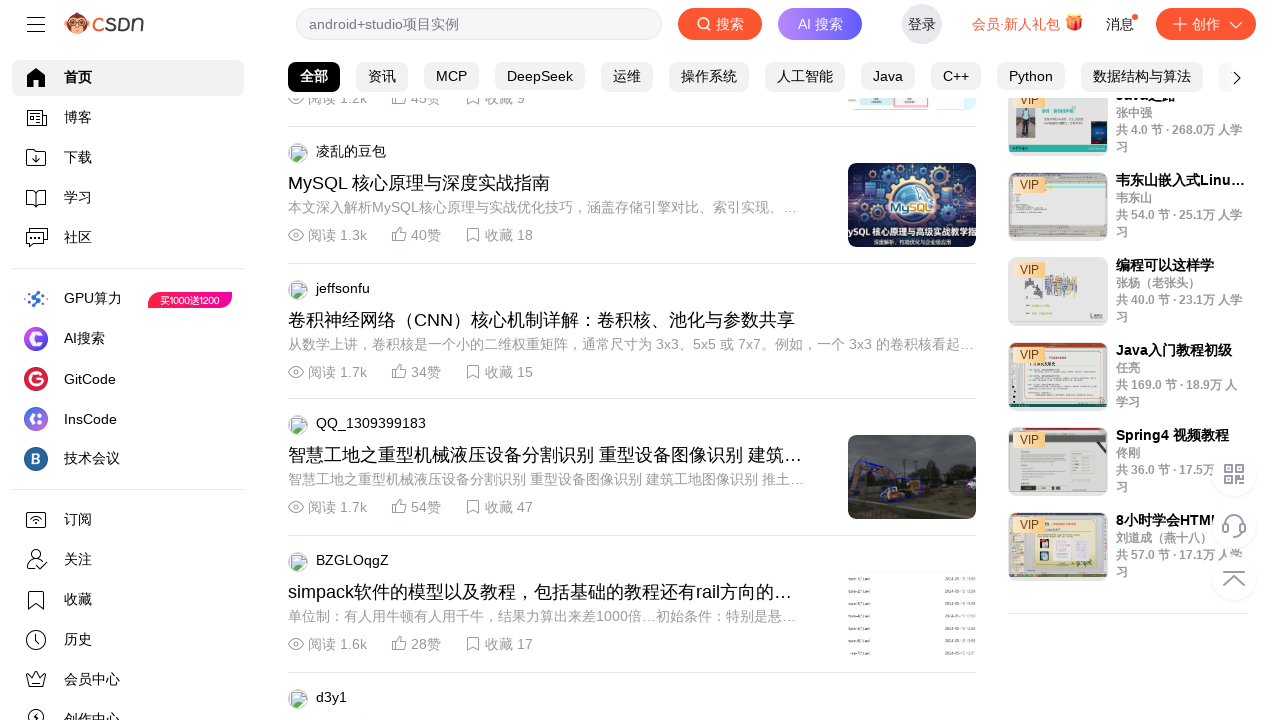

Pressed down arrow key to scroll
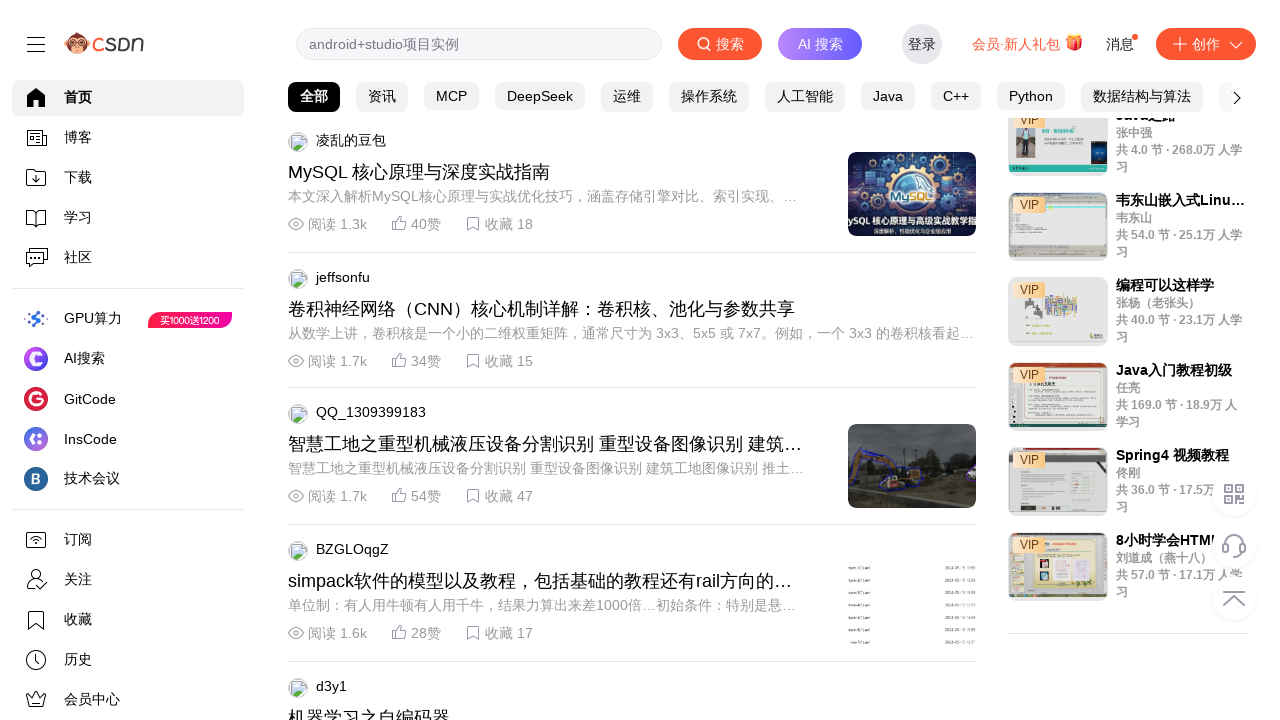

Waited 100ms between scroll actions
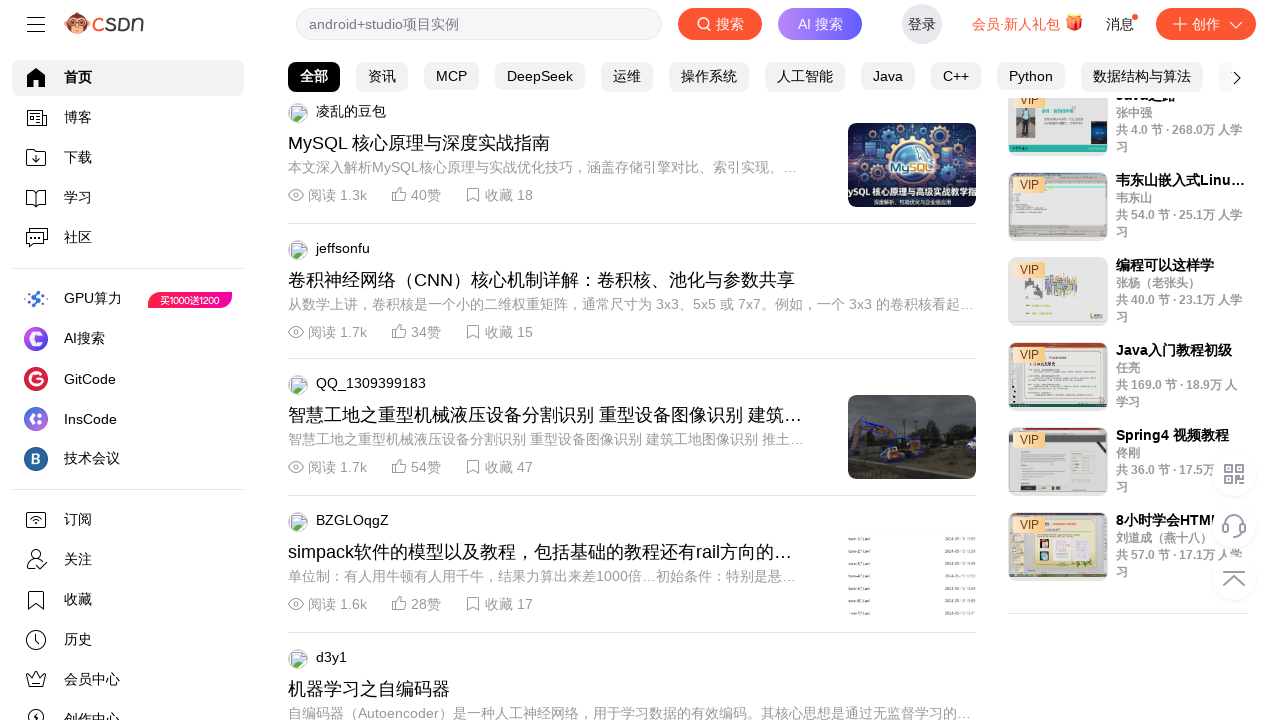

Scrolled page to position 9800px using JavaScript
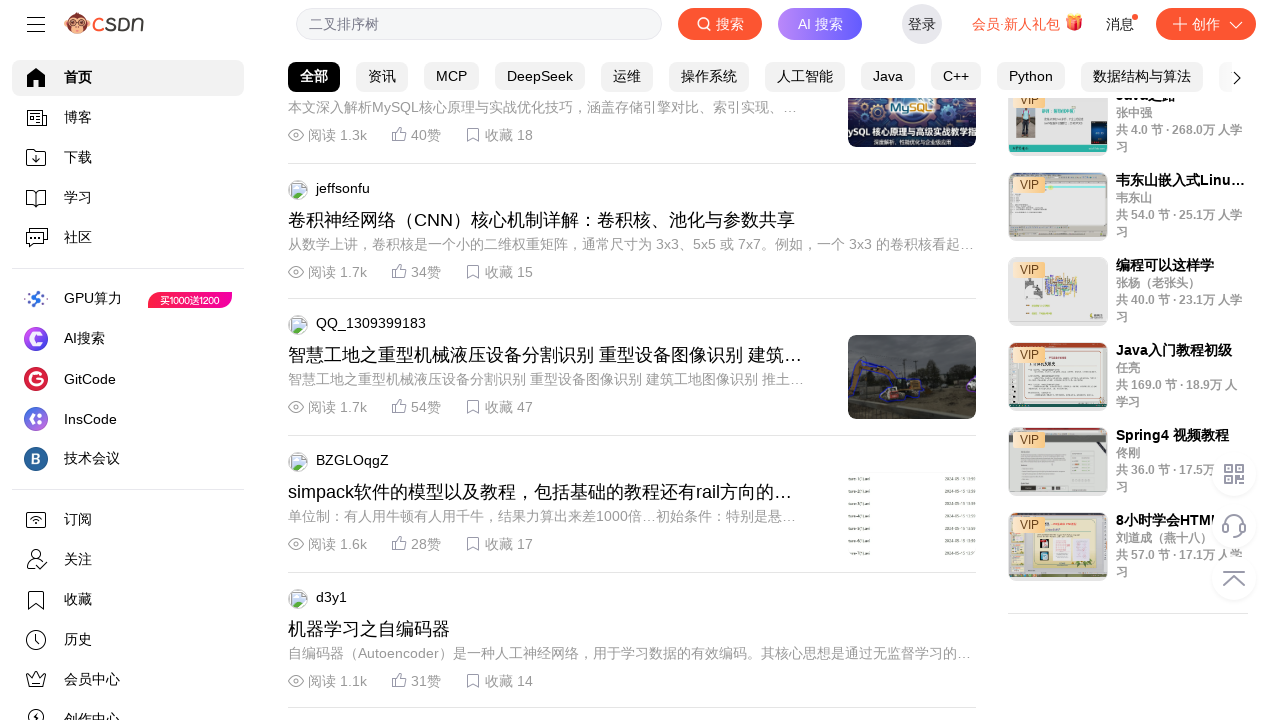

Pressed down arrow key to scroll
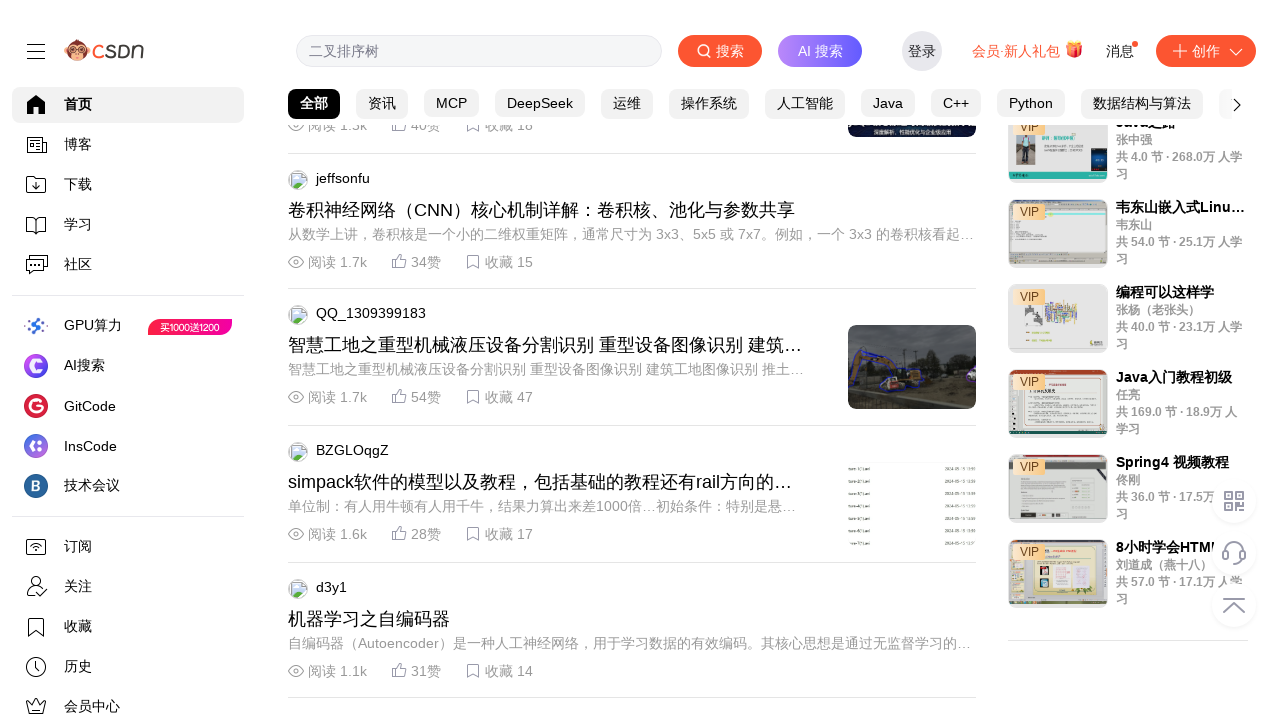

Waited 100ms between scroll actions
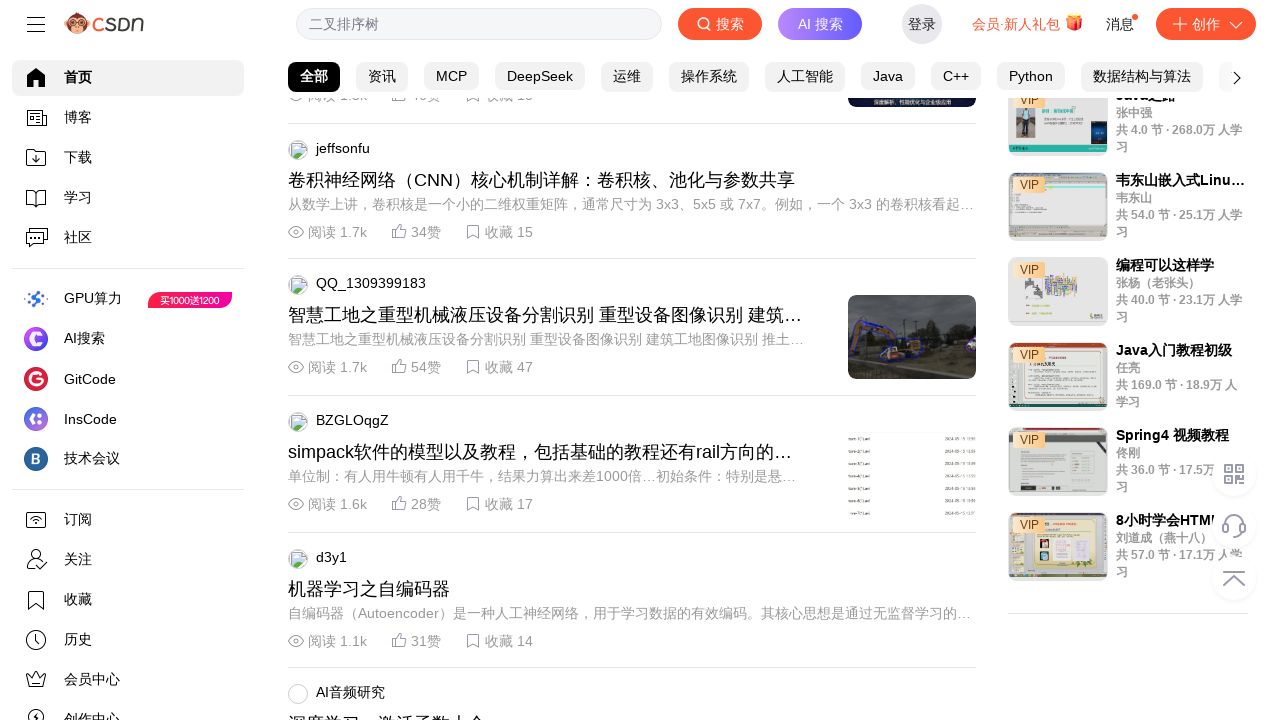

Scrolled page to position 9900px using JavaScript
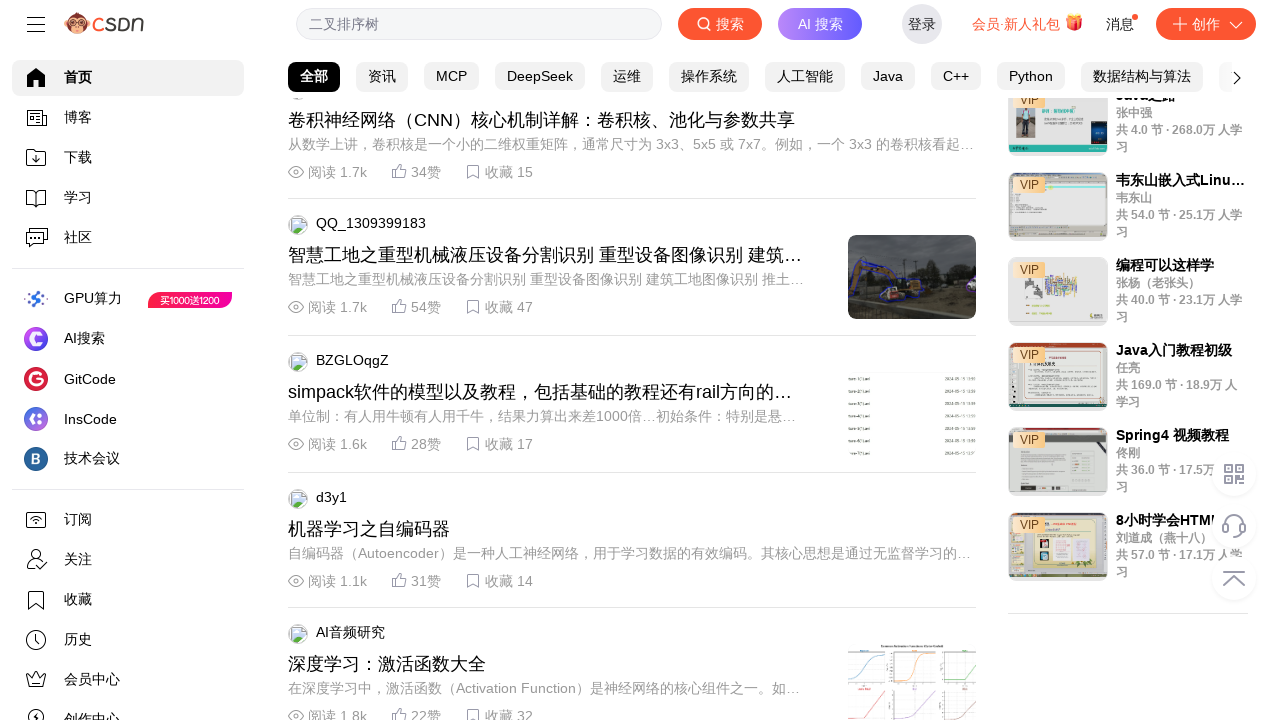

Pressed down arrow key to scroll
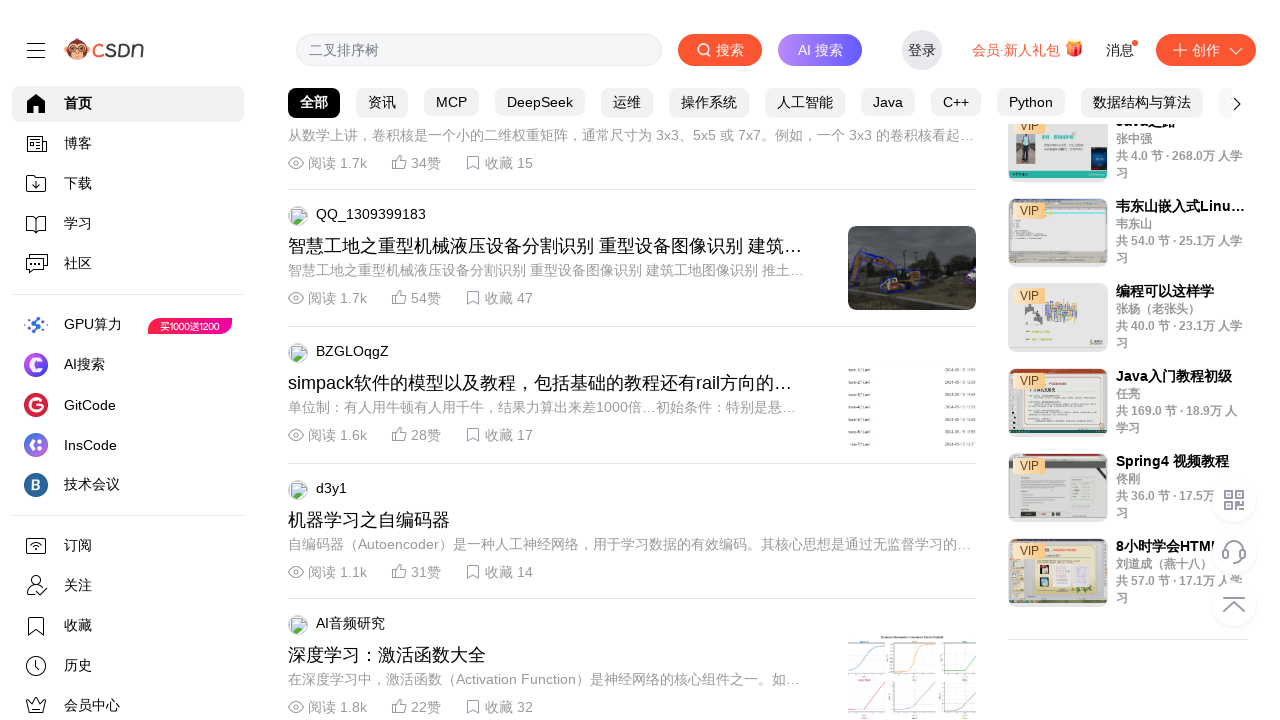

Waited 100ms between scroll actions
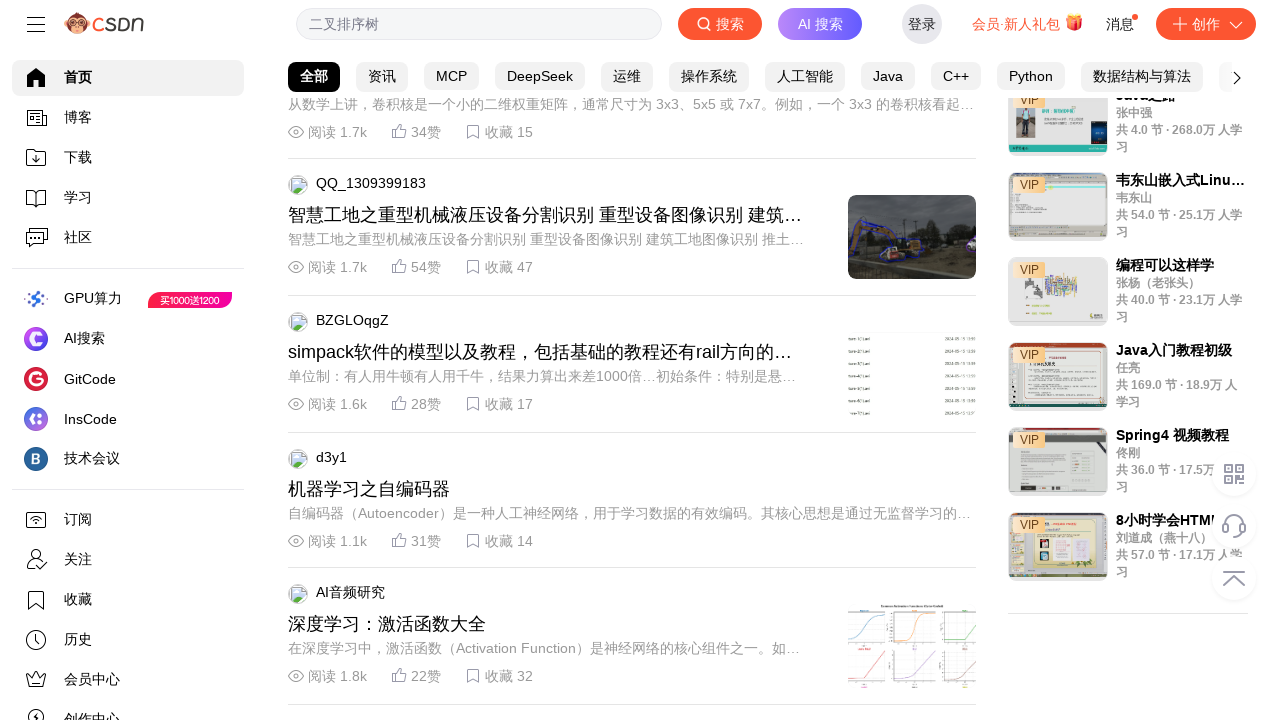

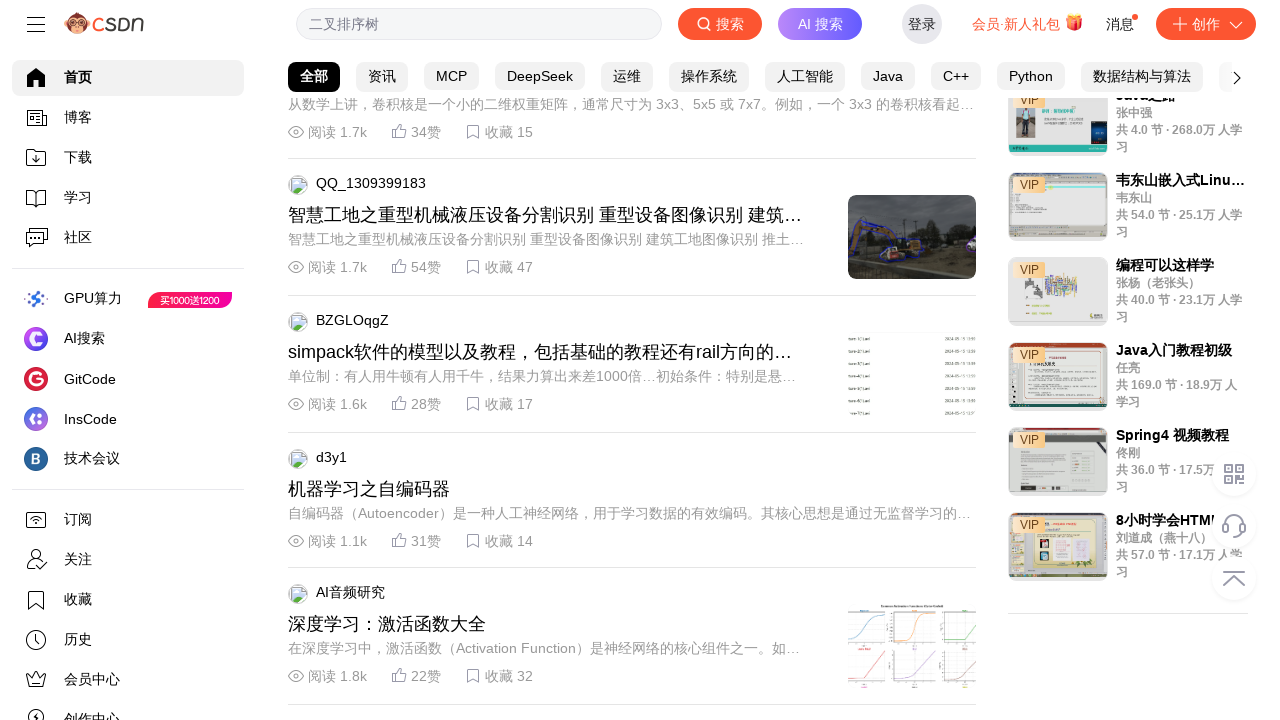